Navigates through SQL tutorial links on W3Schools by clicking each SQL-related link that appears before the Database section

Starting URL: https://www.w3schools.com/sql/default.asp

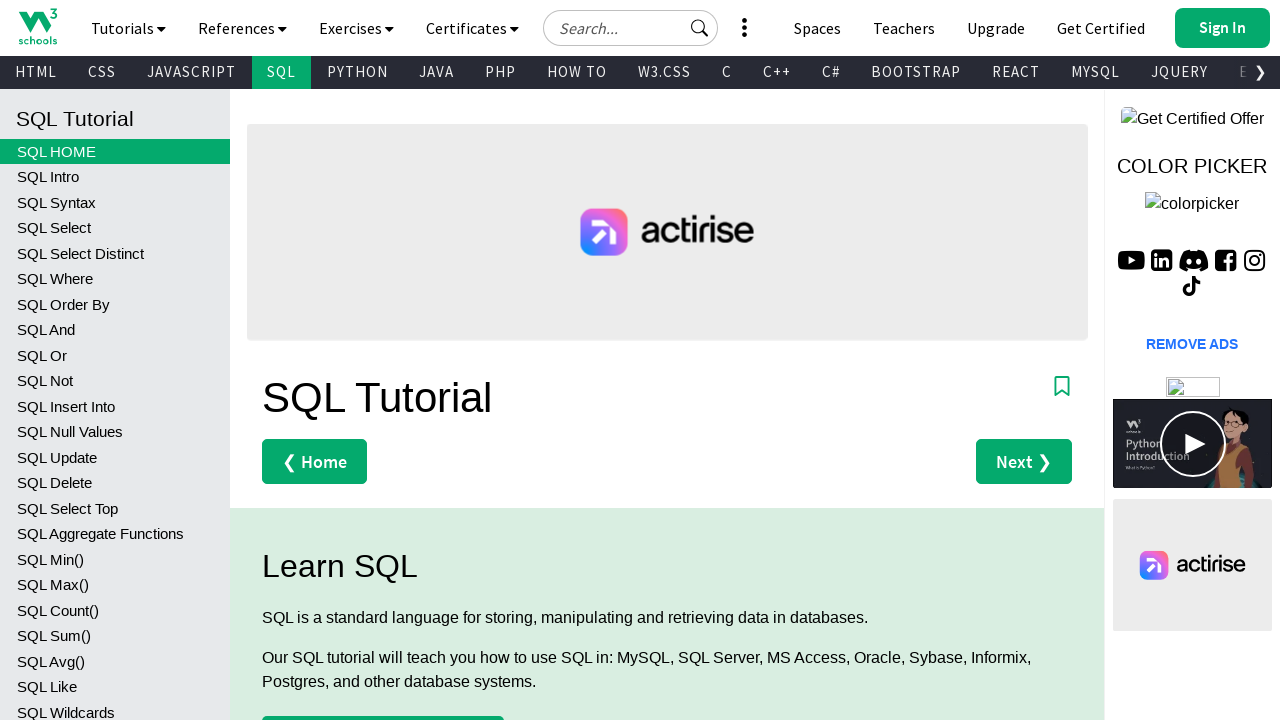

Located all SQL tutorial links before Database section
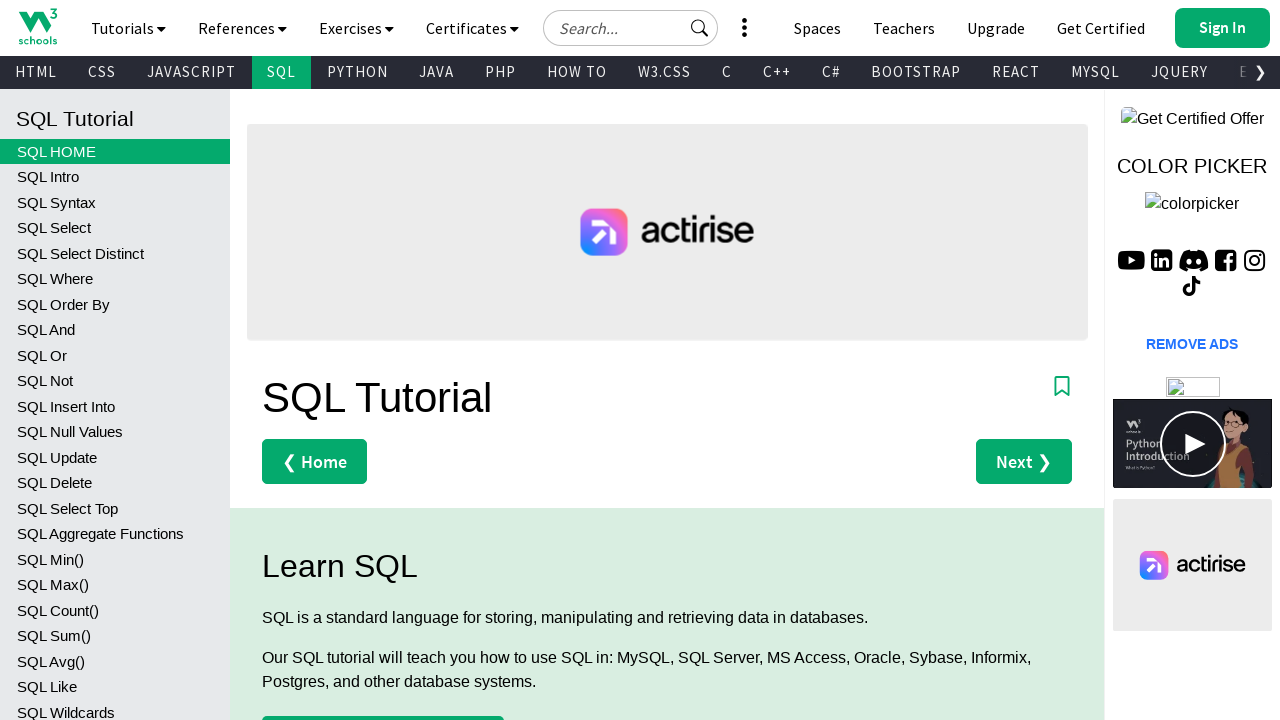

Found 46 SQL tutorial links to navigate through
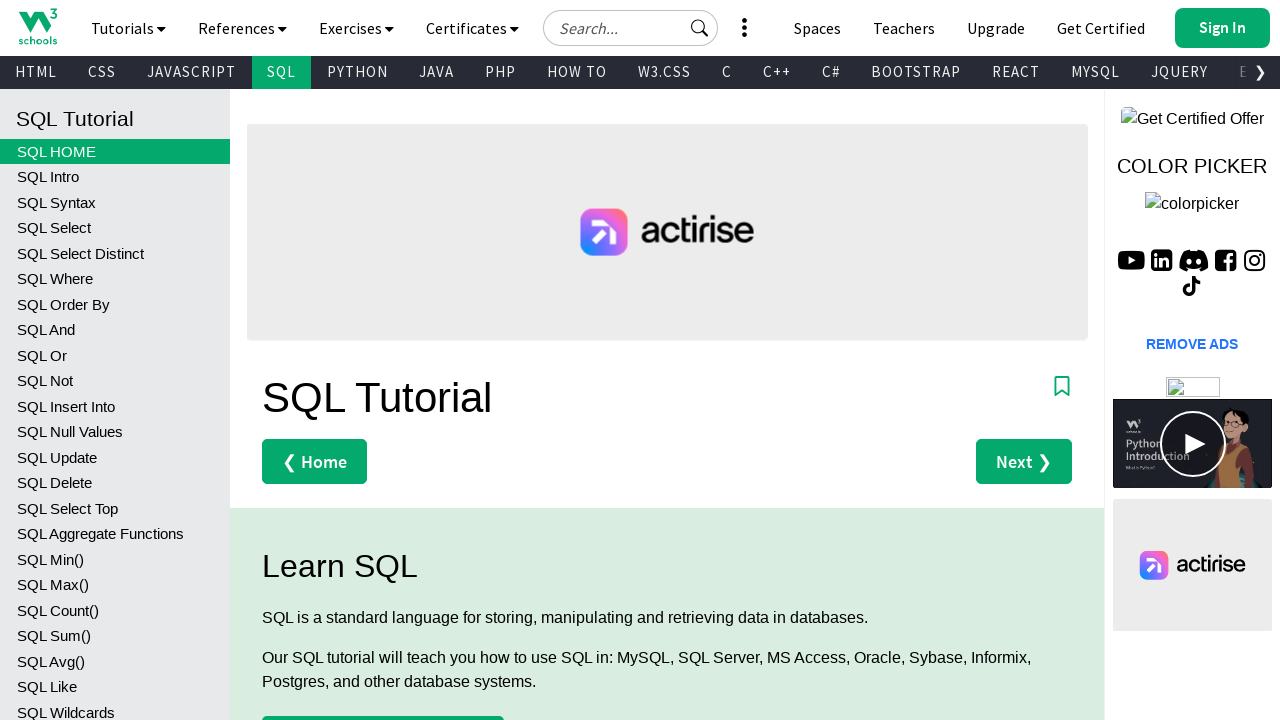

Re-queried SQL links before navigating to link 1
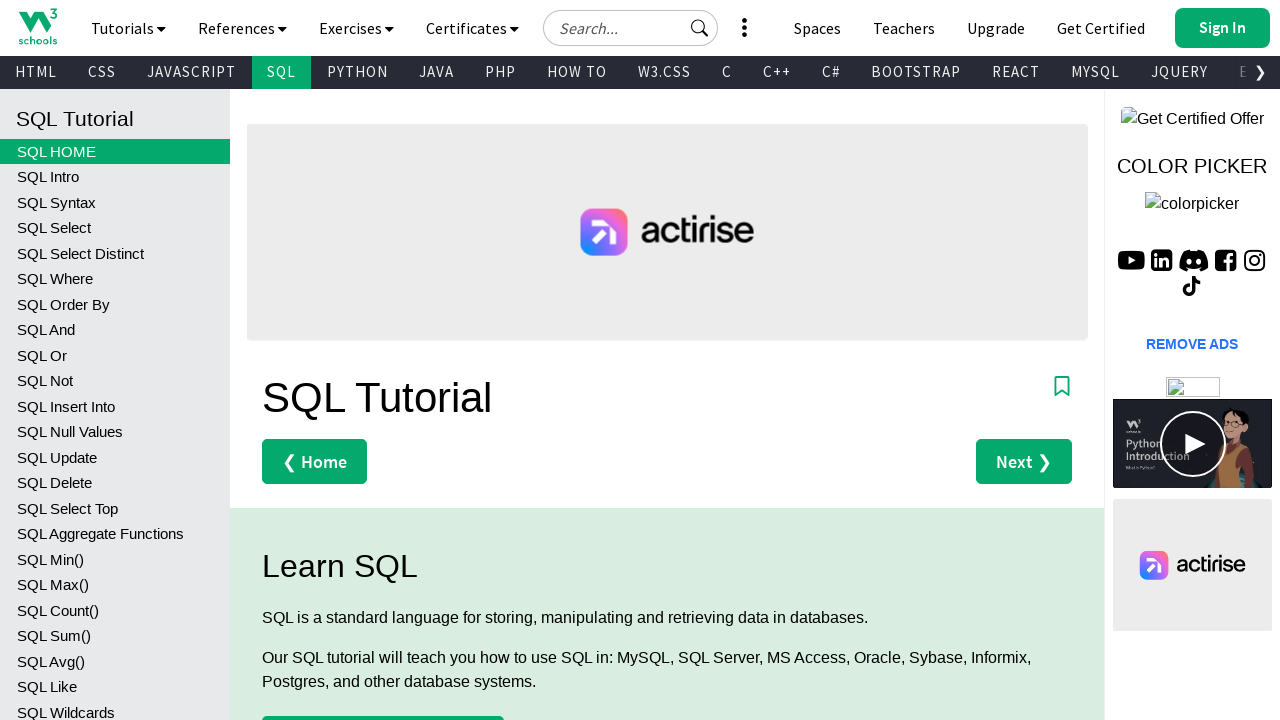

Clicked SQL tutorial link 1 at (115, 151) on xpath=//h2[text()=' Database']//preceding-sibling::a[contains(text(),'SQL')] >> 
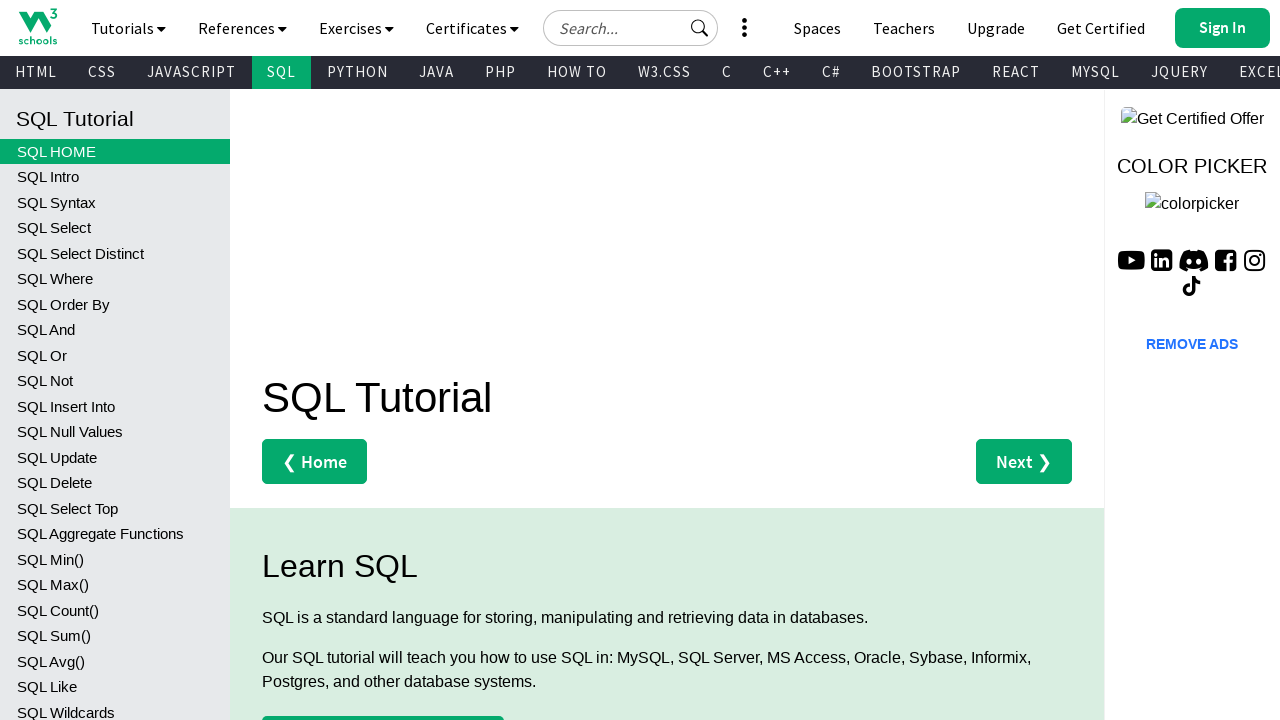

Navigated to page: SQL Tutorial
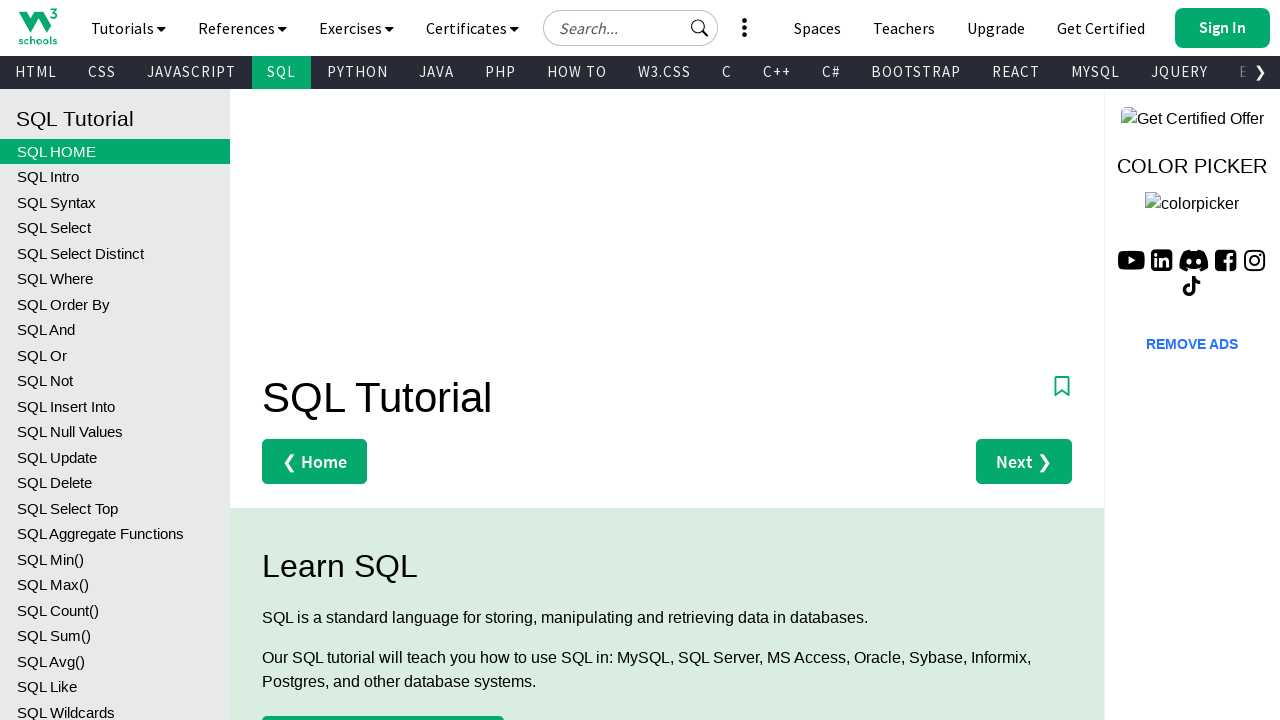

Waited 100ms for page to load
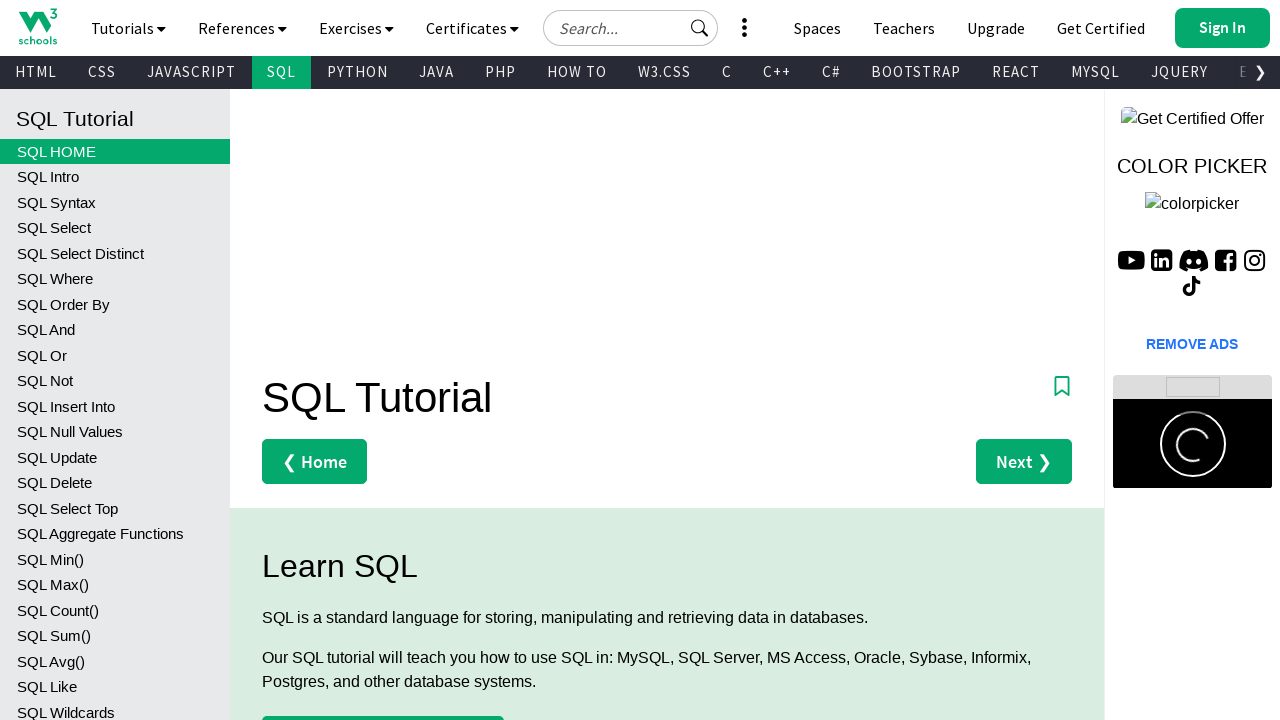

Re-queried SQL links before navigating to link 2
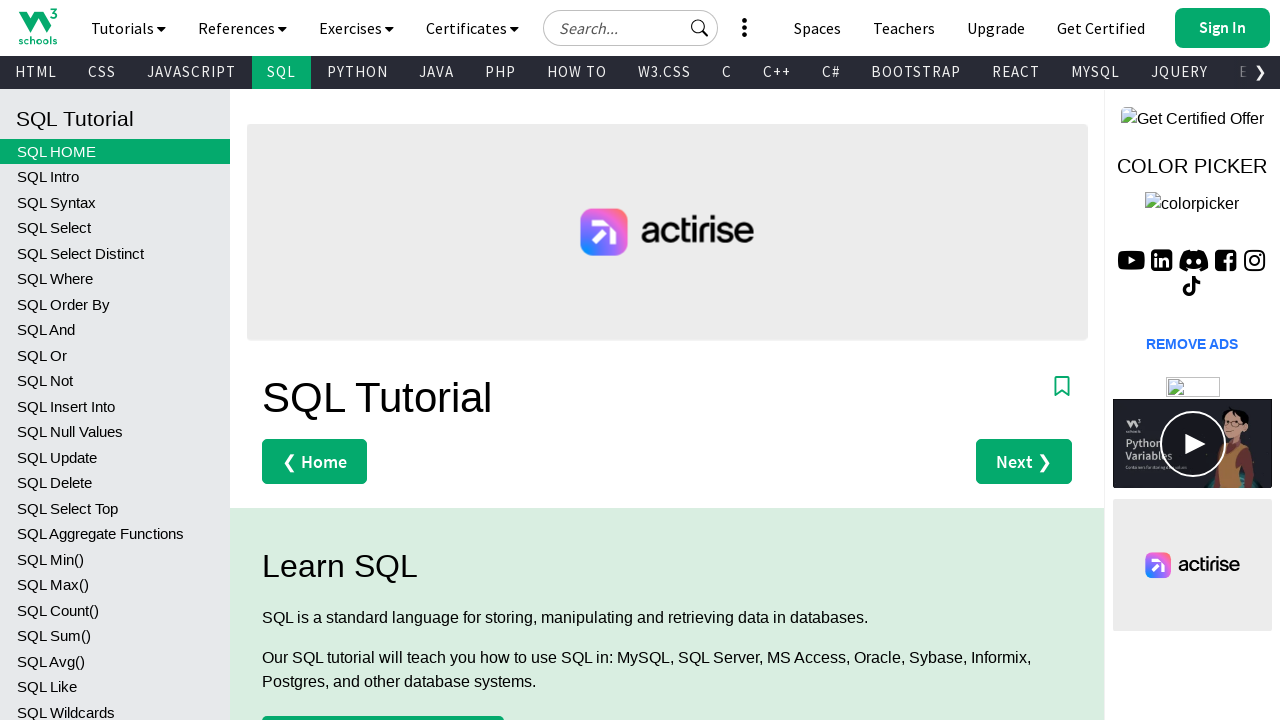

Clicked SQL tutorial link 2 at (115, 177) on xpath=//h2[text()=' Database']//preceding-sibling::a[contains(text(),'SQL')] >> 
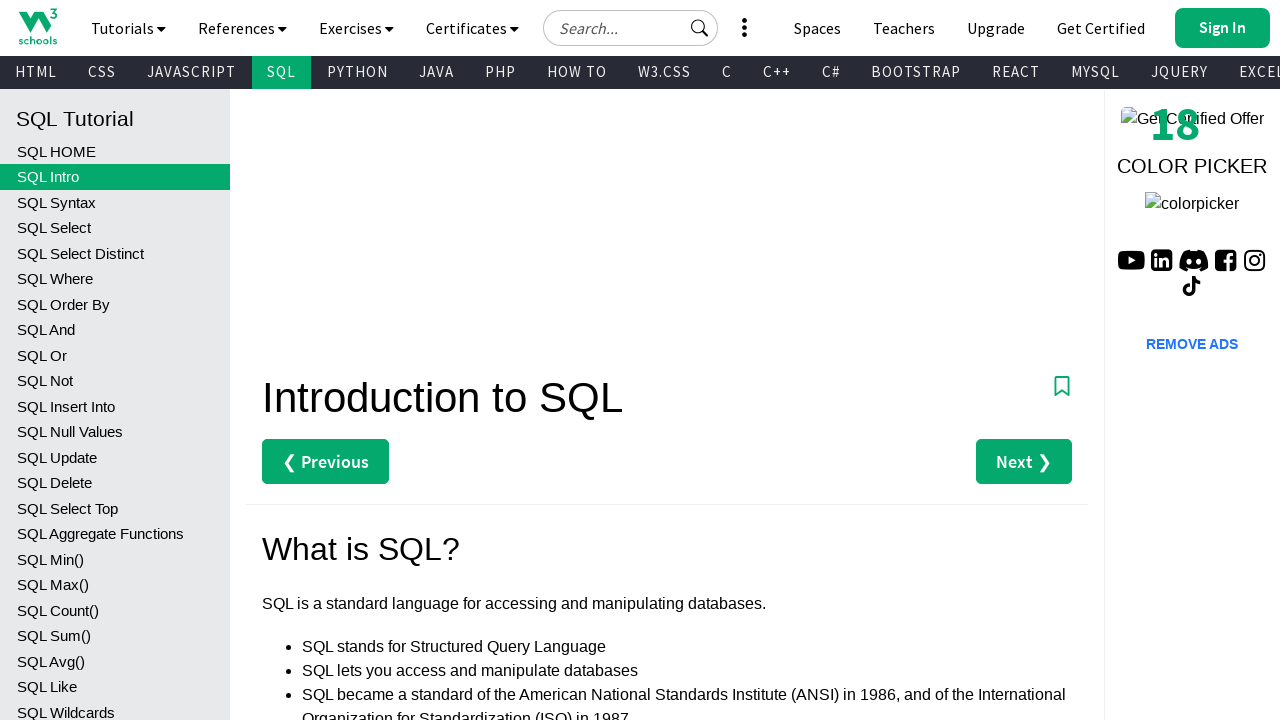

Navigated to page: SQL Introduction
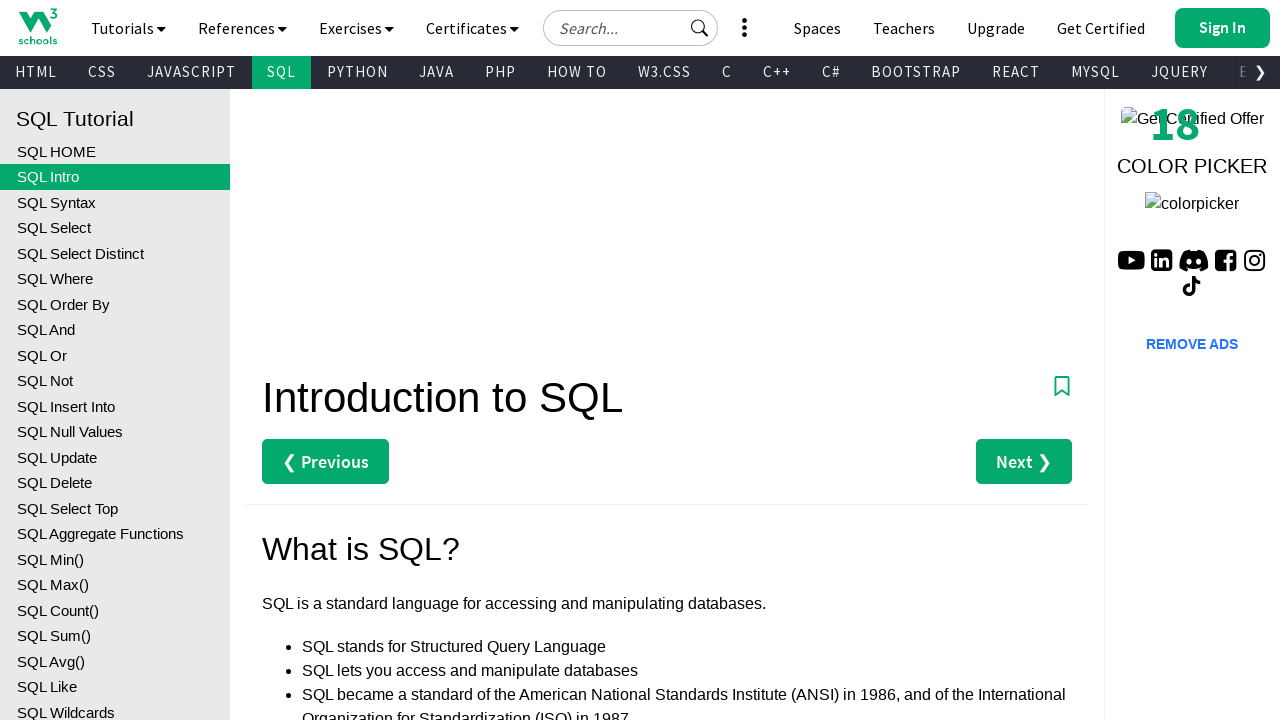

Waited 100ms for page to load
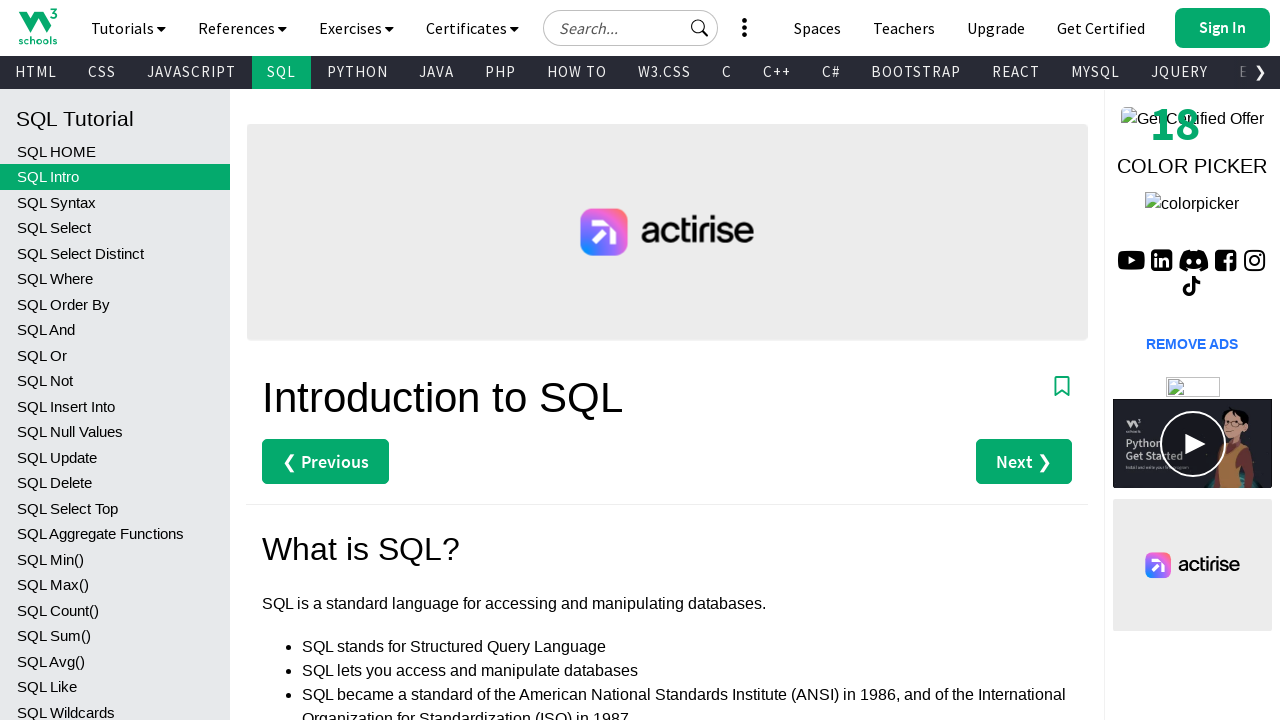

Re-queried SQL links before navigating to link 3
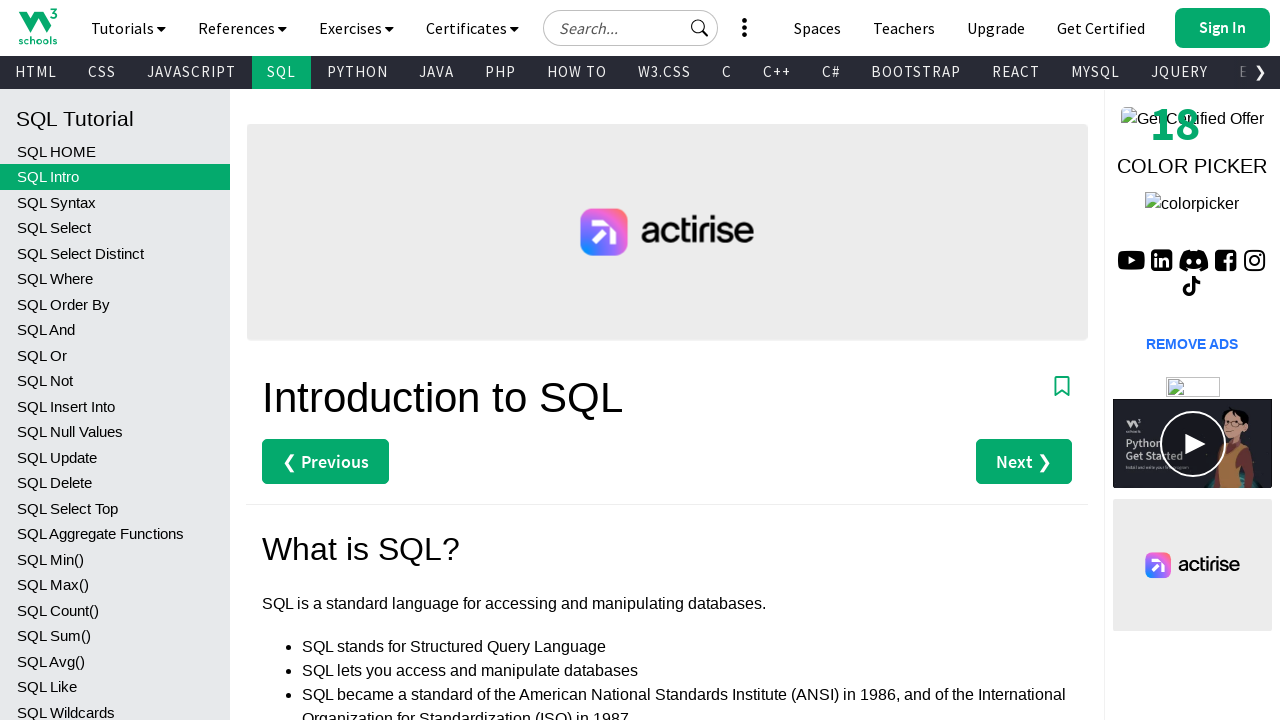

Clicked SQL tutorial link 3 at (115, 202) on xpath=//h2[text()=' Database']//preceding-sibling::a[contains(text(),'SQL')] >> 
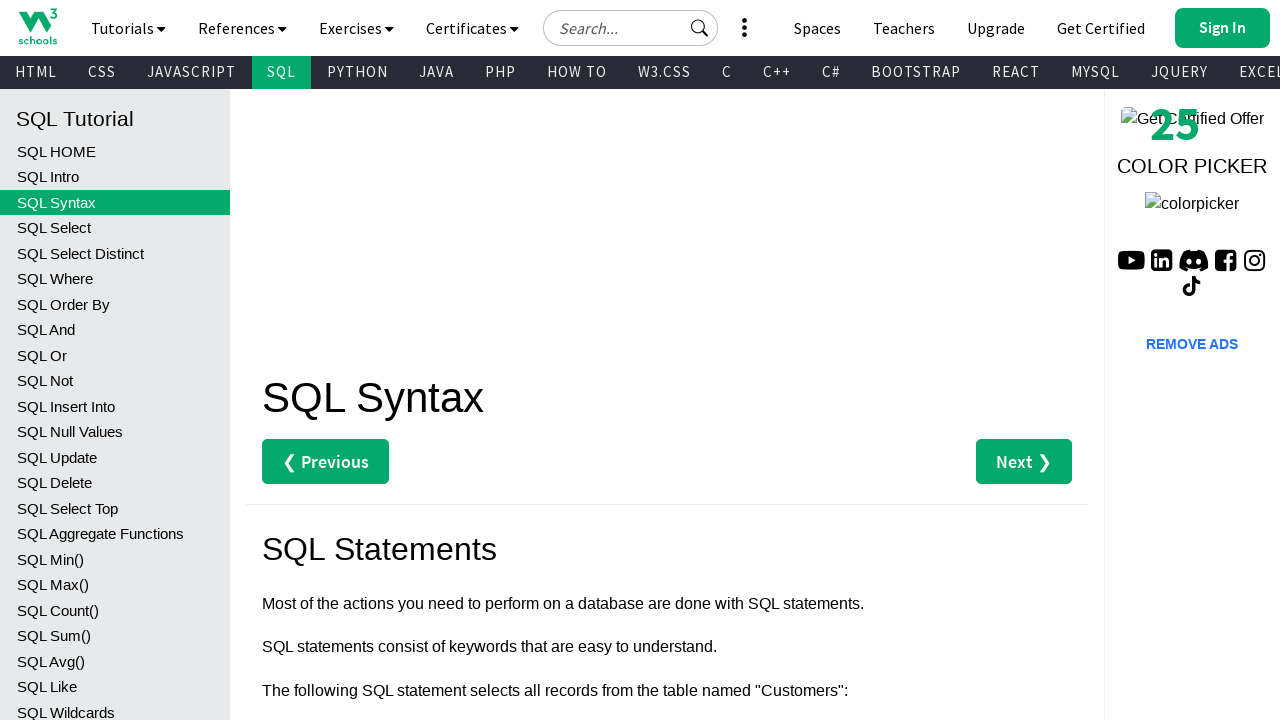

Navigated to page: SQL Syntax
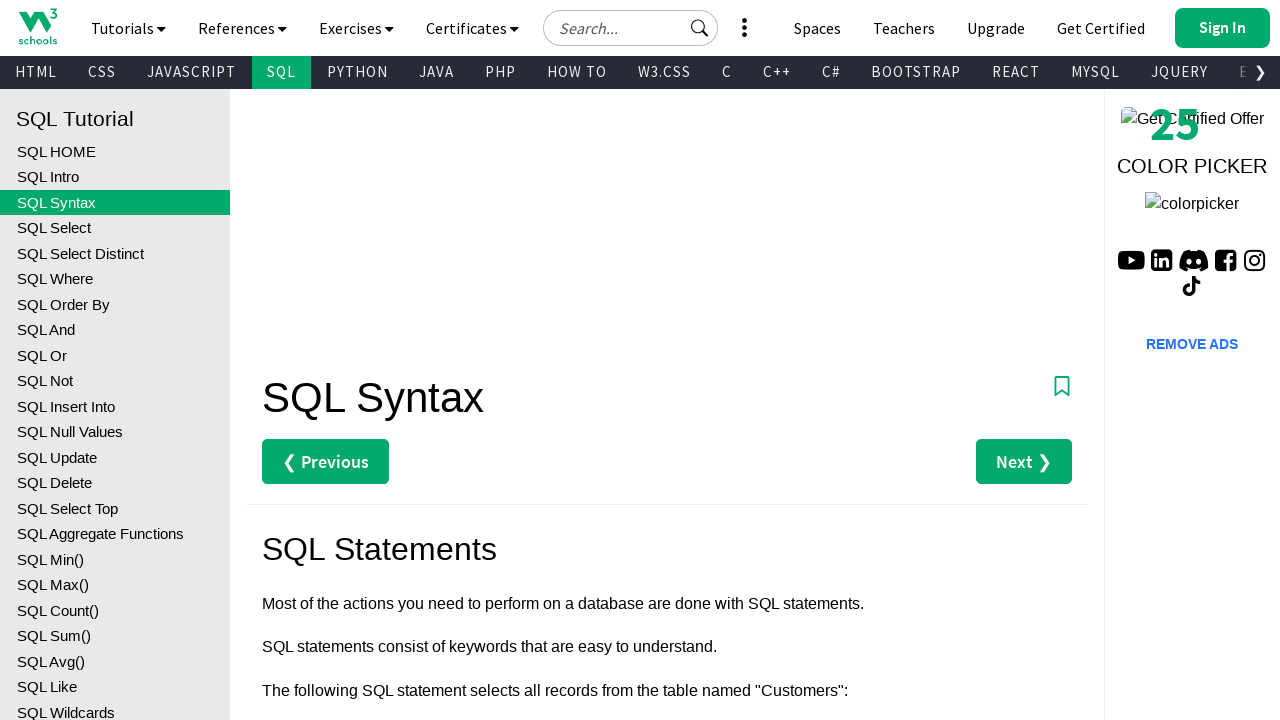

Waited 100ms for page to load
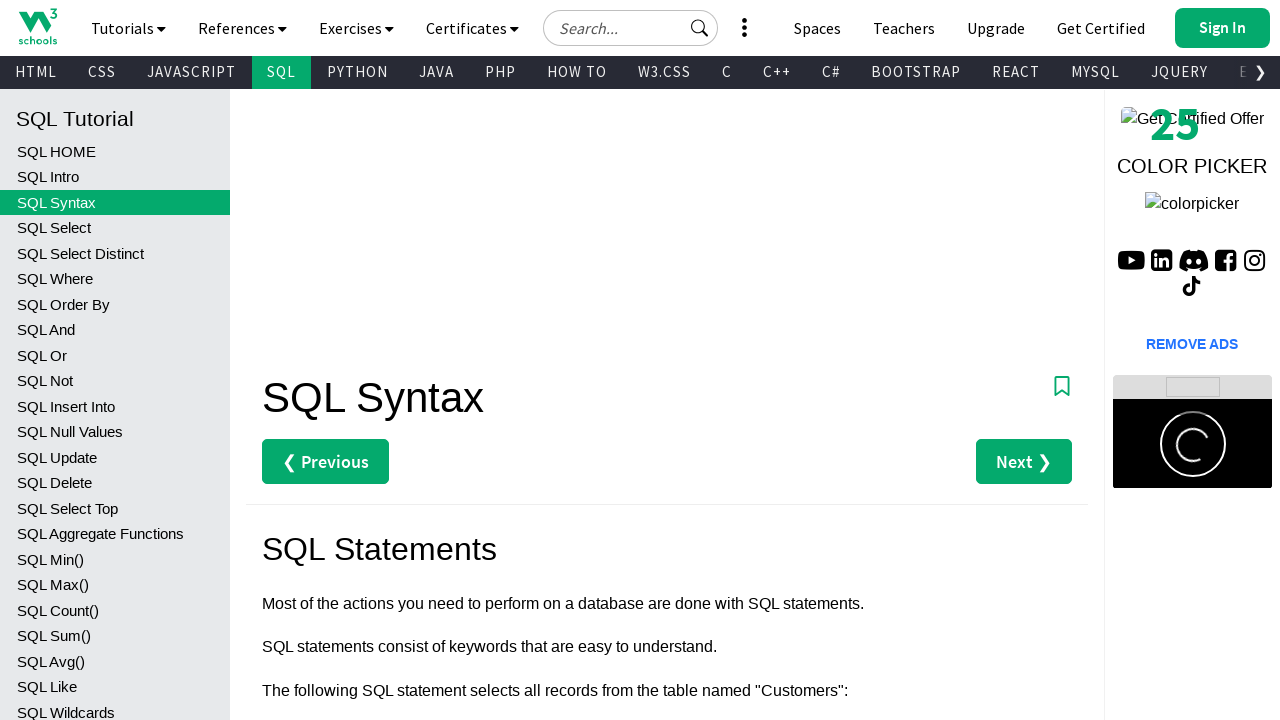

Re-queried SQL links before navigating to link 4
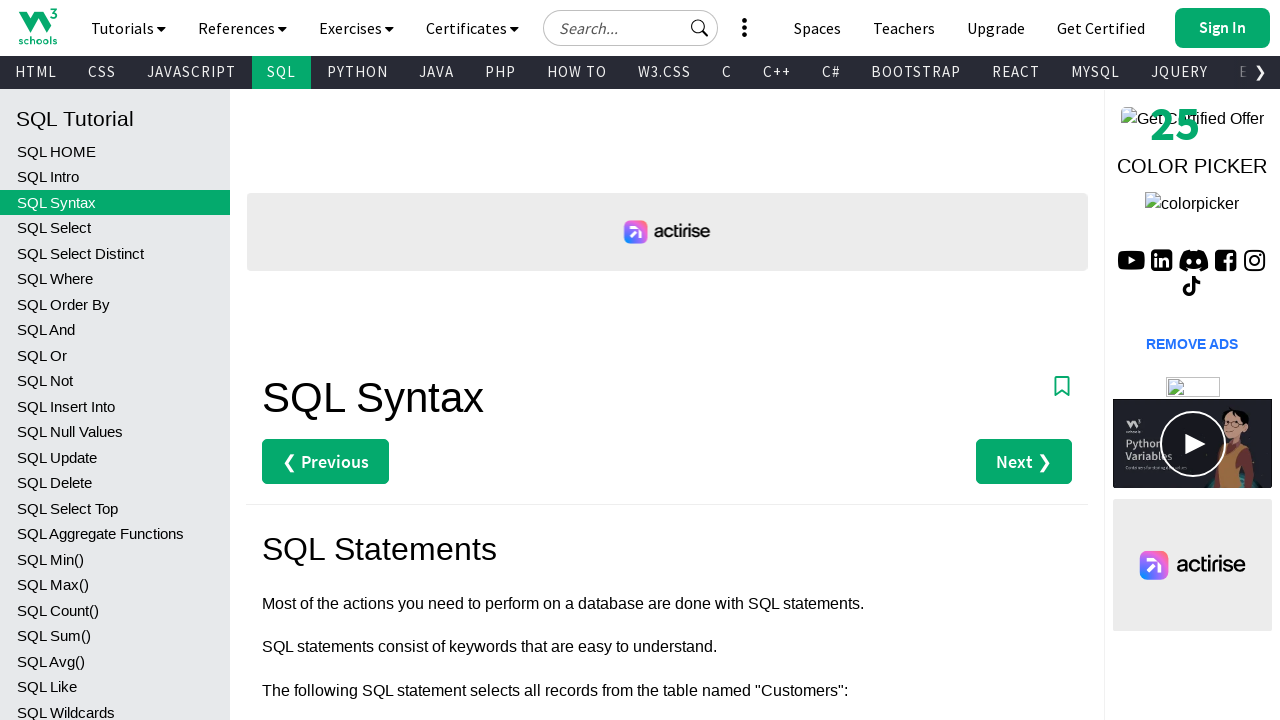

Clicked SQL tutorial link 4 at (115, 228) on xpath=//h2[text()=' Database']//preceding-sibling::a[contains(text(),'SQL')] >> 
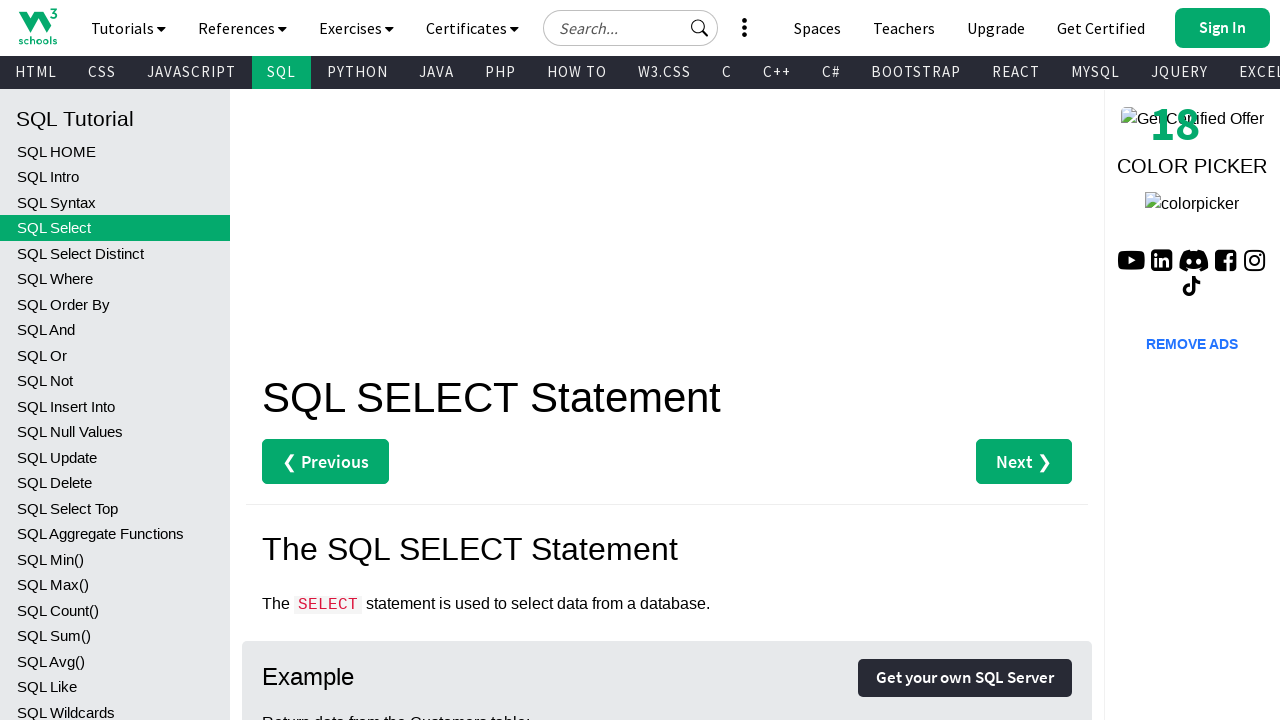

Navigated to page: SQL SELECT Statement
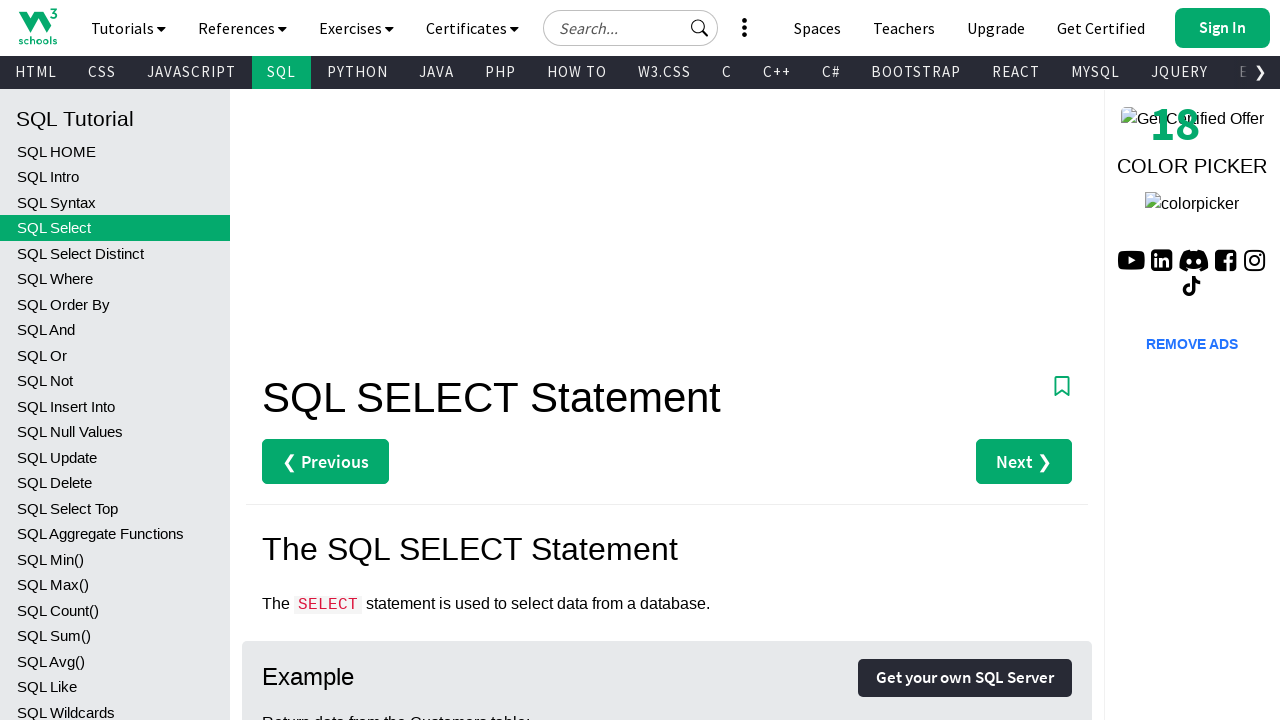

Waited 100ms for page to load
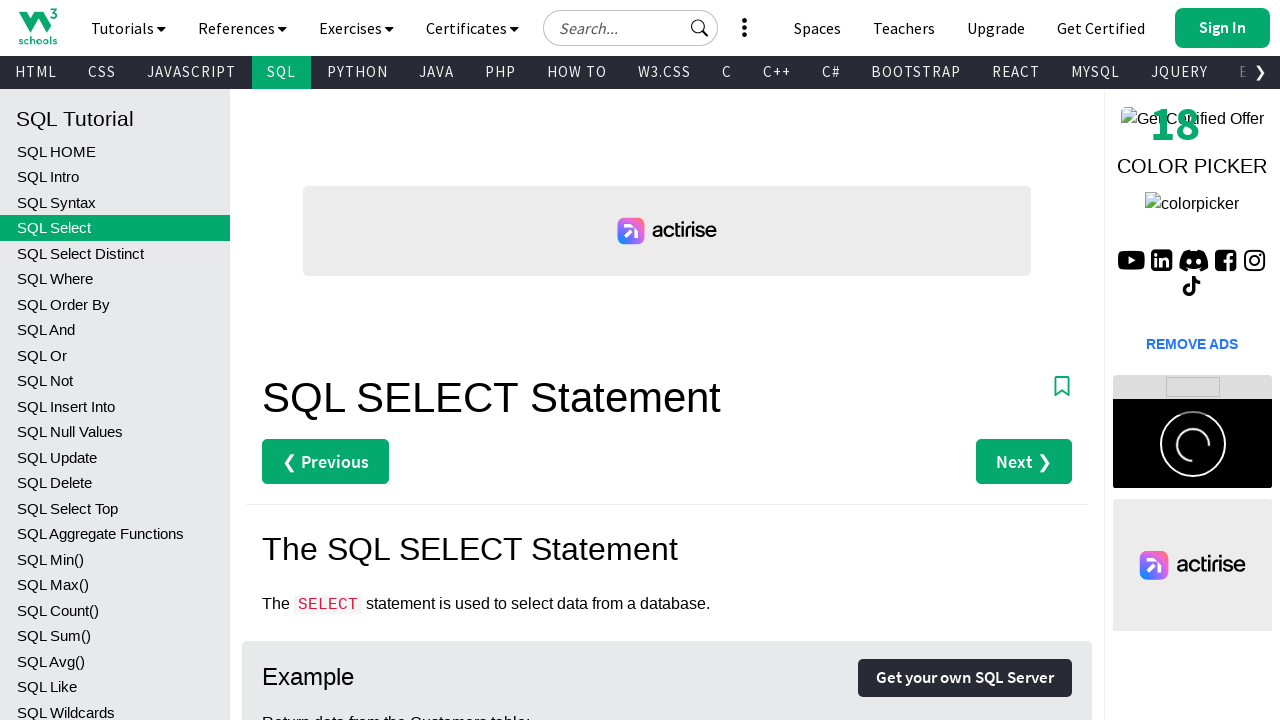

Re-queried SQL links before navigating to link 5
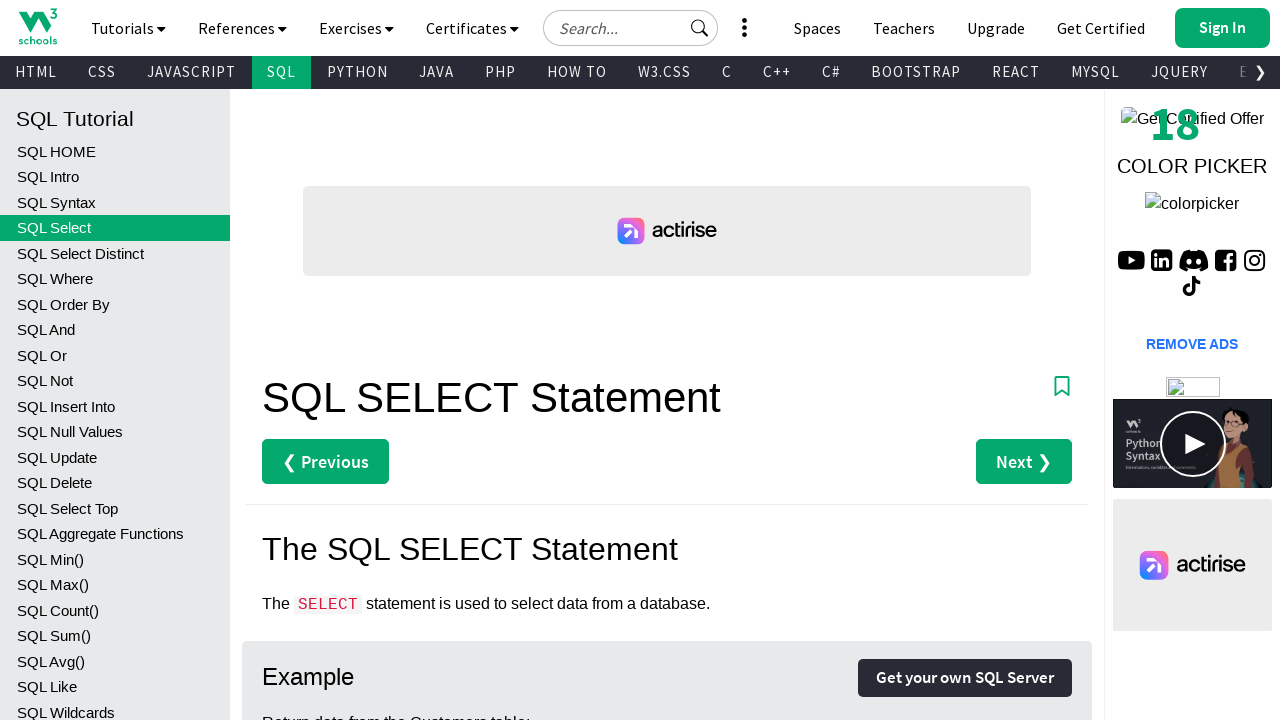

Clicked SQL tutorial link 5 at (115, 253) on xpath=//h2[text()=' Database']//preceding-sibling::a[contains(text(),'SQL')] >> 
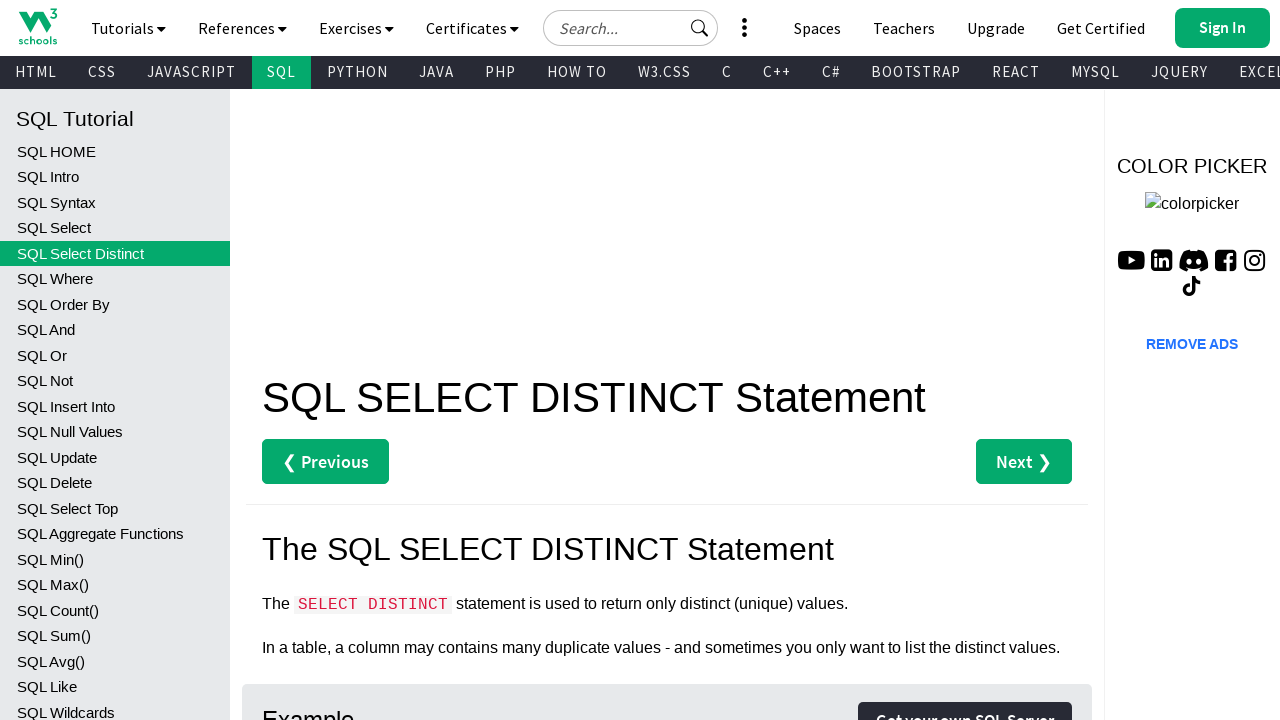

Navigated to page: SQL SELECT DISTINCT Statement
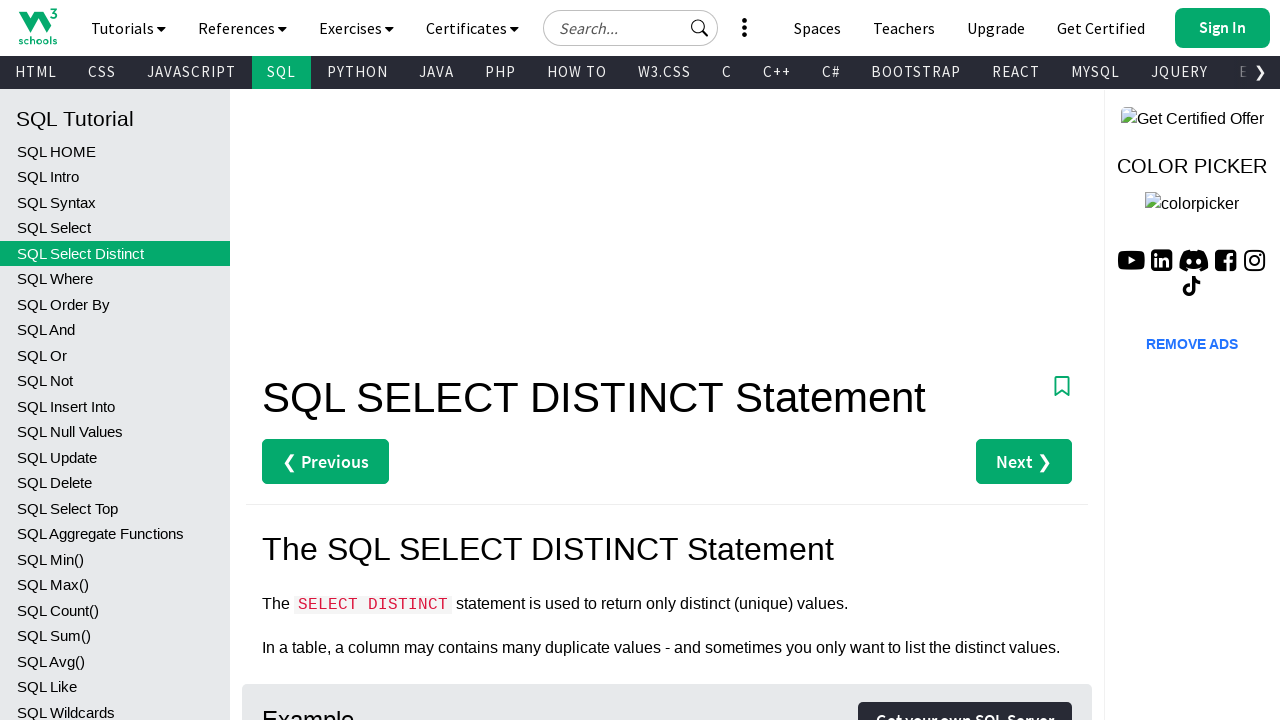

Waited 100ms for page to load
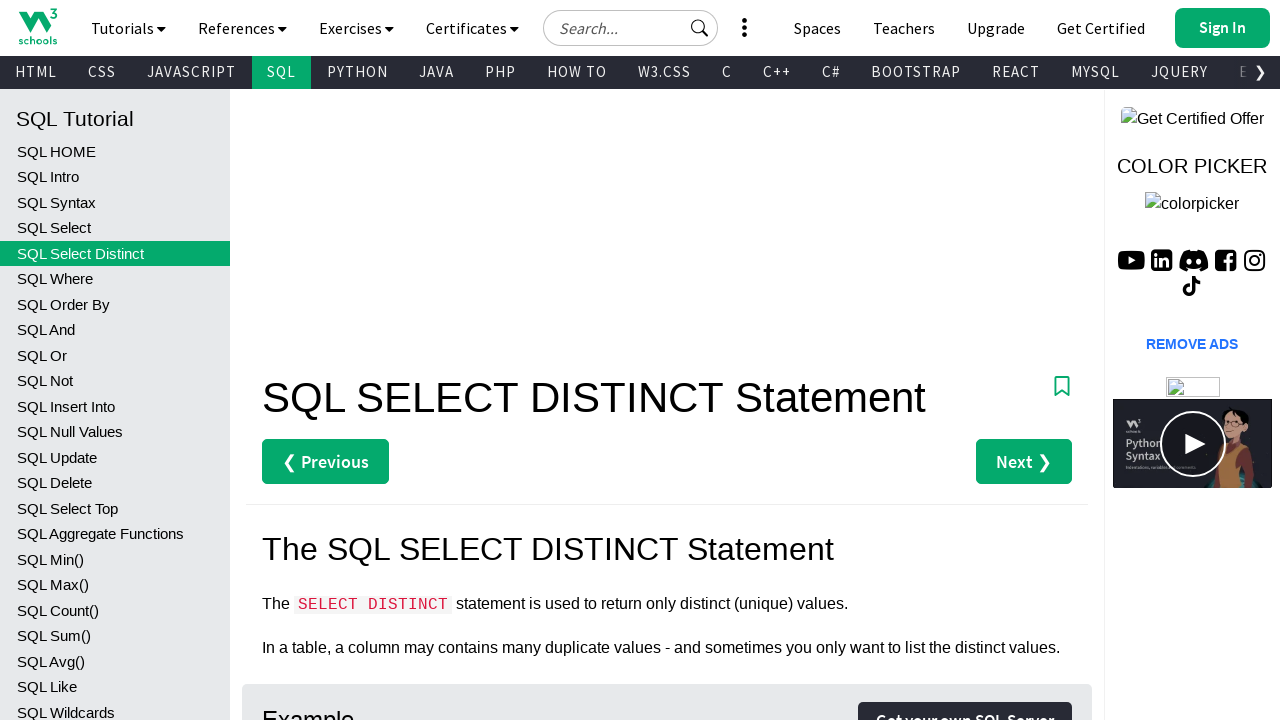

Re-queried SQL links before navigating to link 6
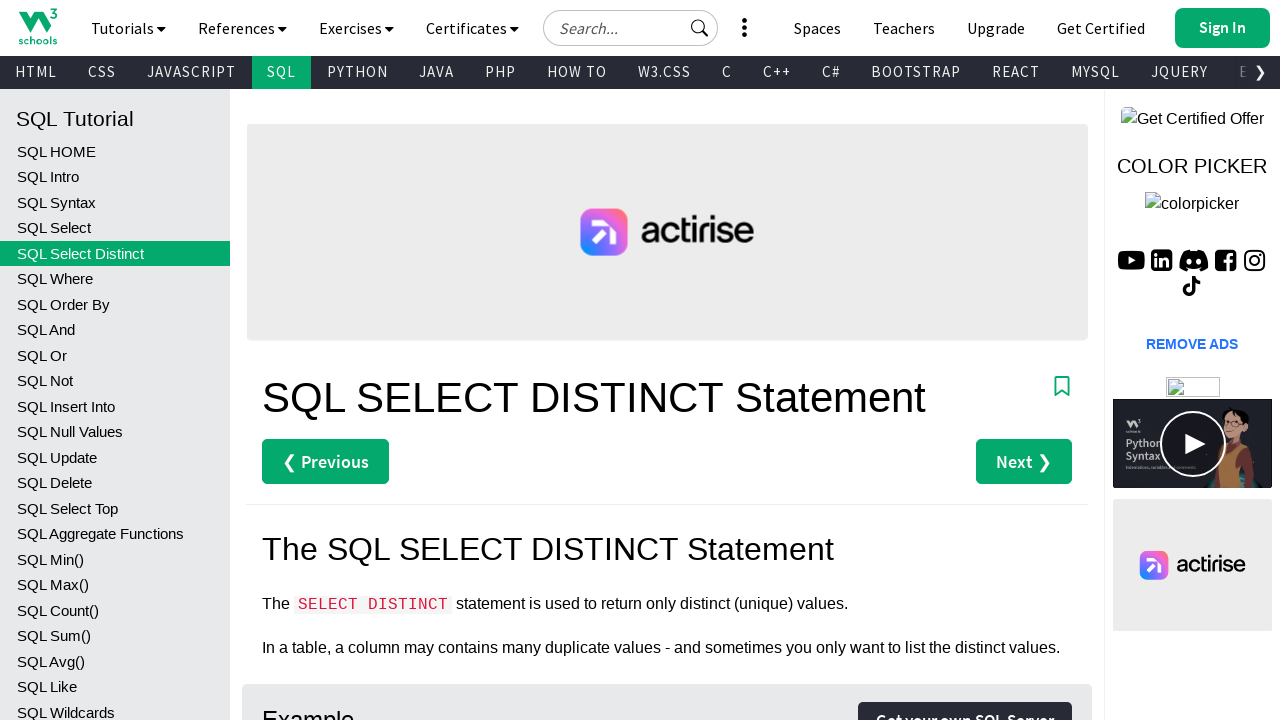

Clicked SQL tutorial link 6 at (115, 279) on xpath=//h2[text()=' Database']//preceding-sibling::a[contains(text(),'SQL')] >> 
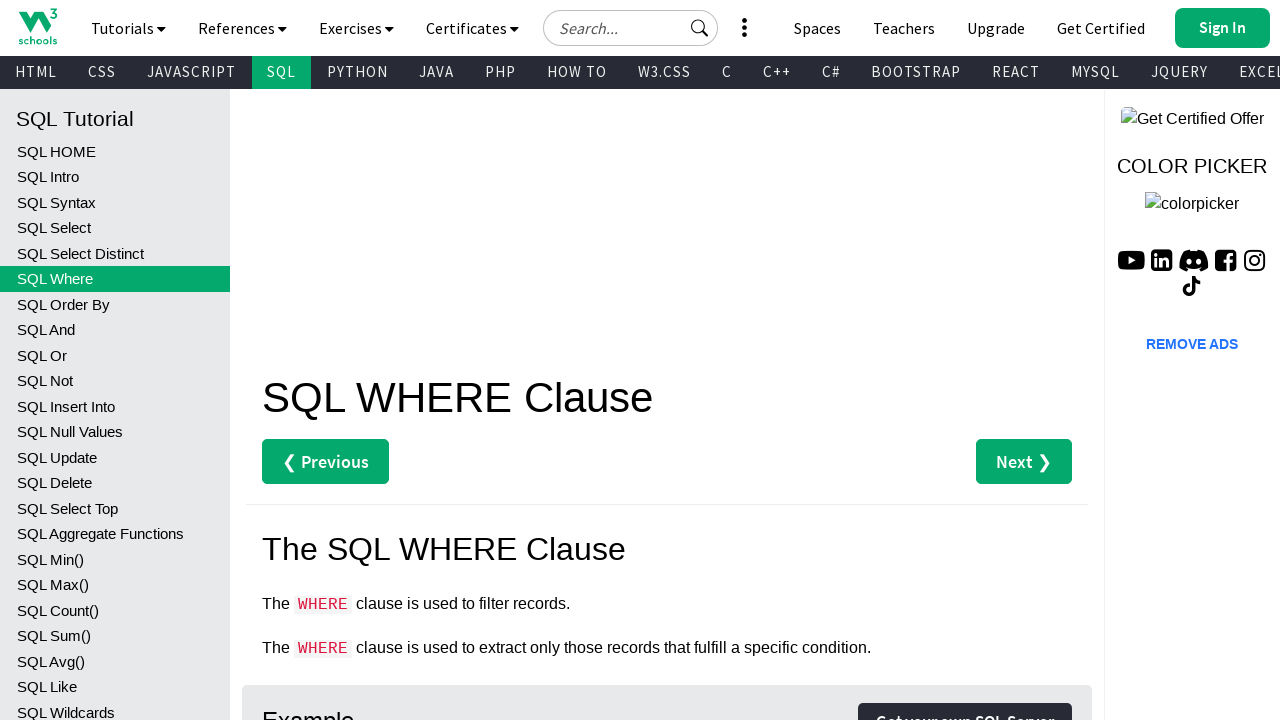

Navigated to page: SQL WHERE Clause
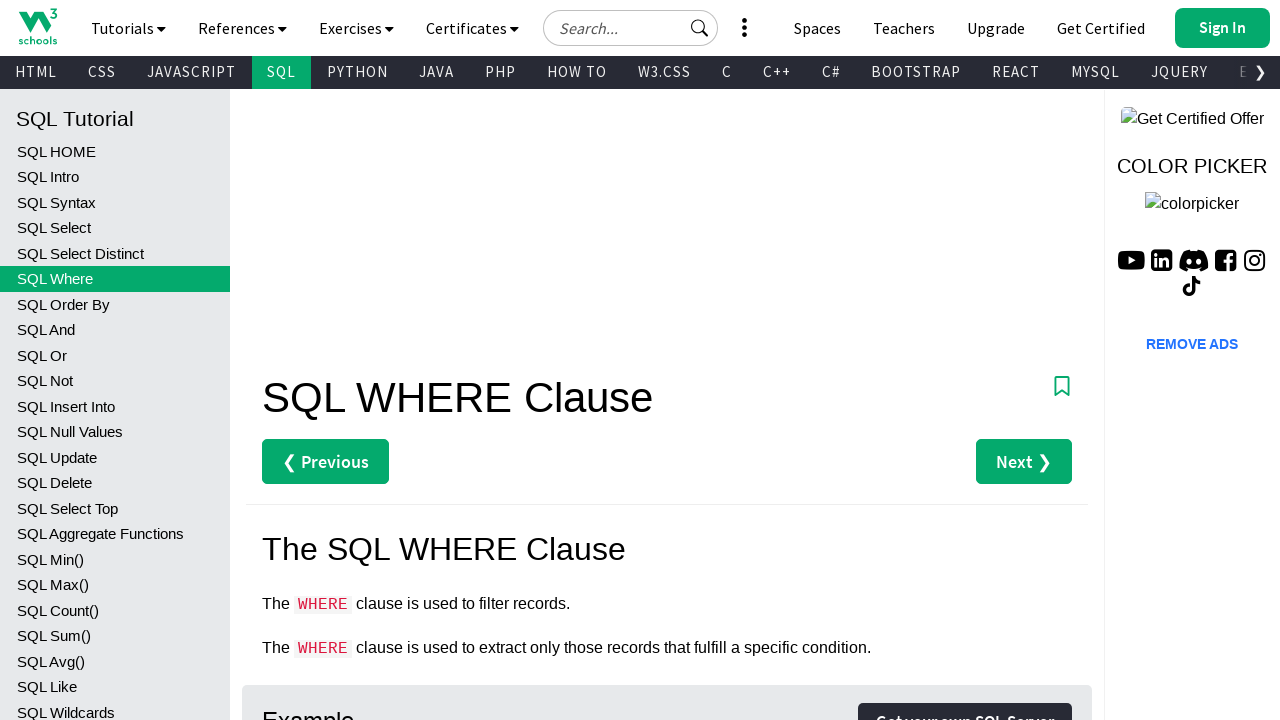

Waited 100ms for page to load
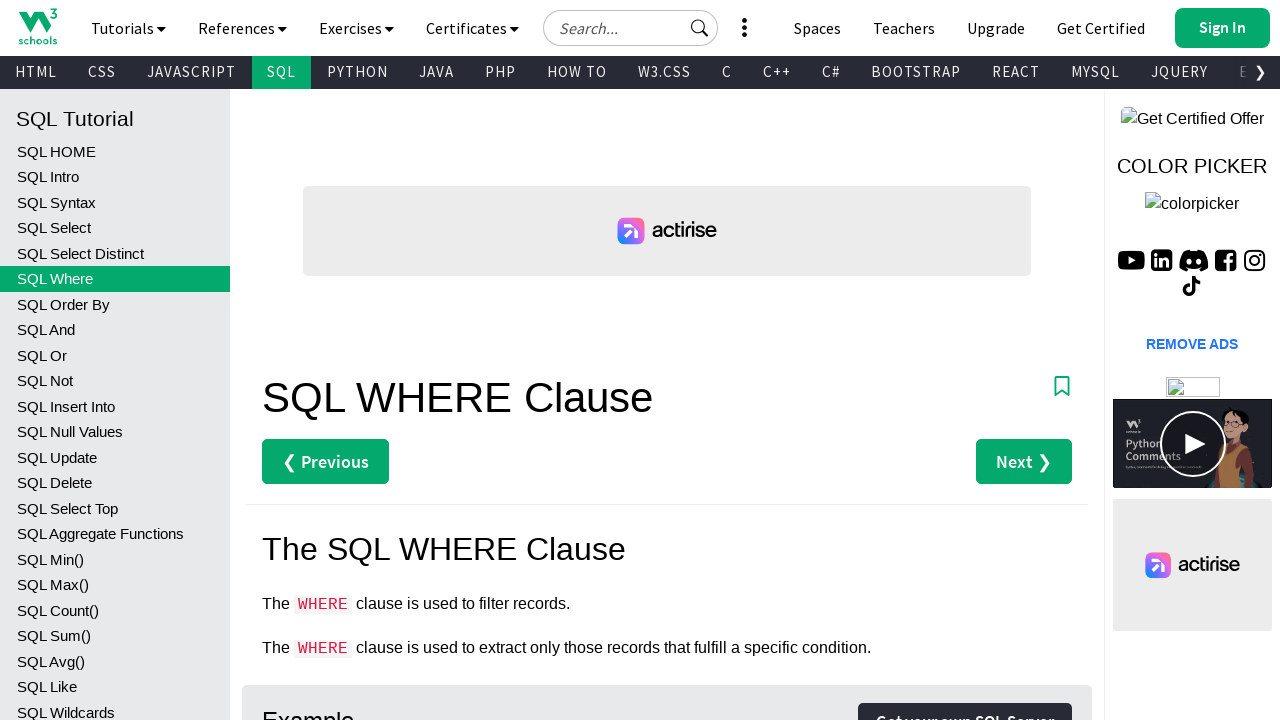

Re-queried SQL links before navigating to link 7
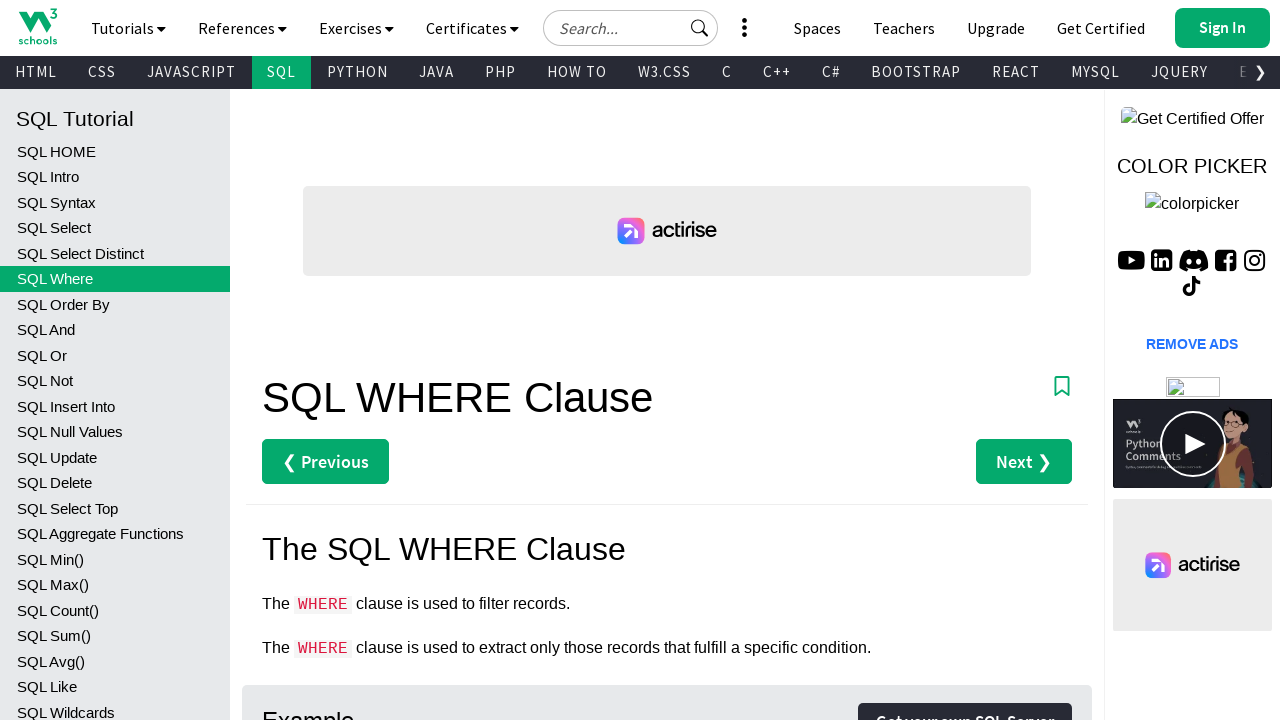

Clicked SQL tutorial link 7 at (115, 304) on xpath=//h2[text()=' Database']//preceding-sibling::a[contains(text(),'SQL')] >> 
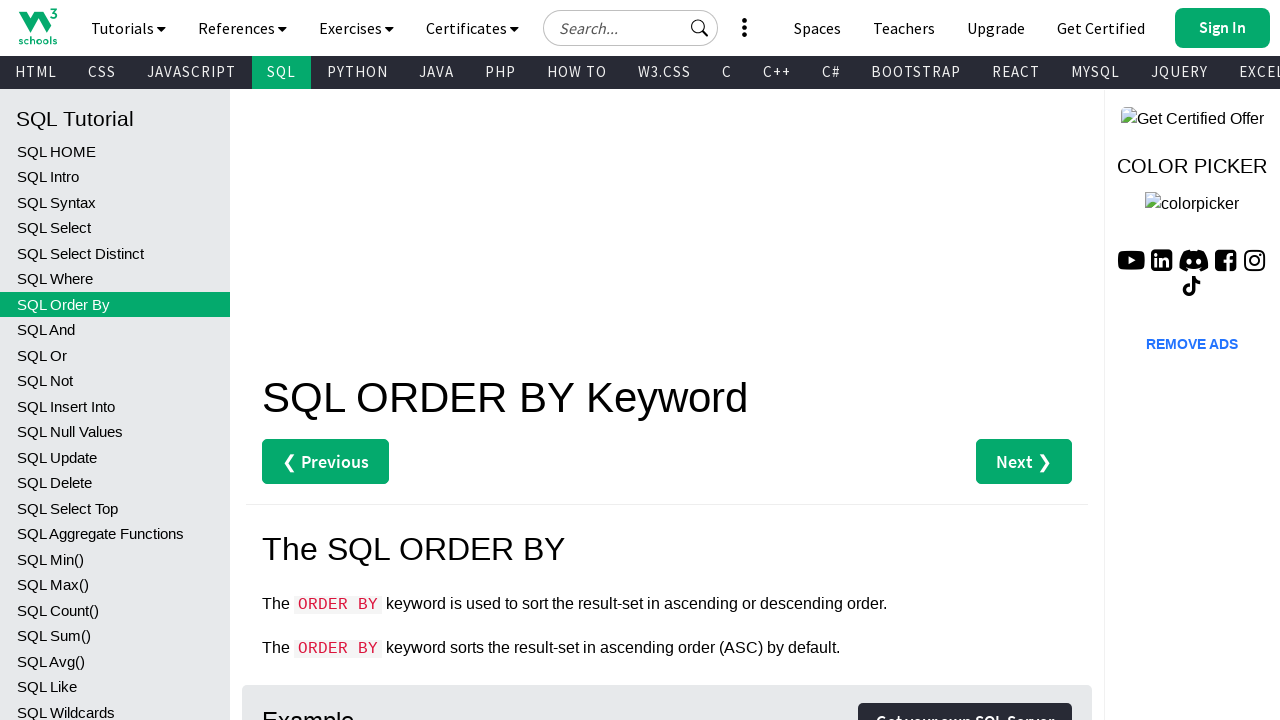

Navigated to page: SQL ORDER BY Keyword
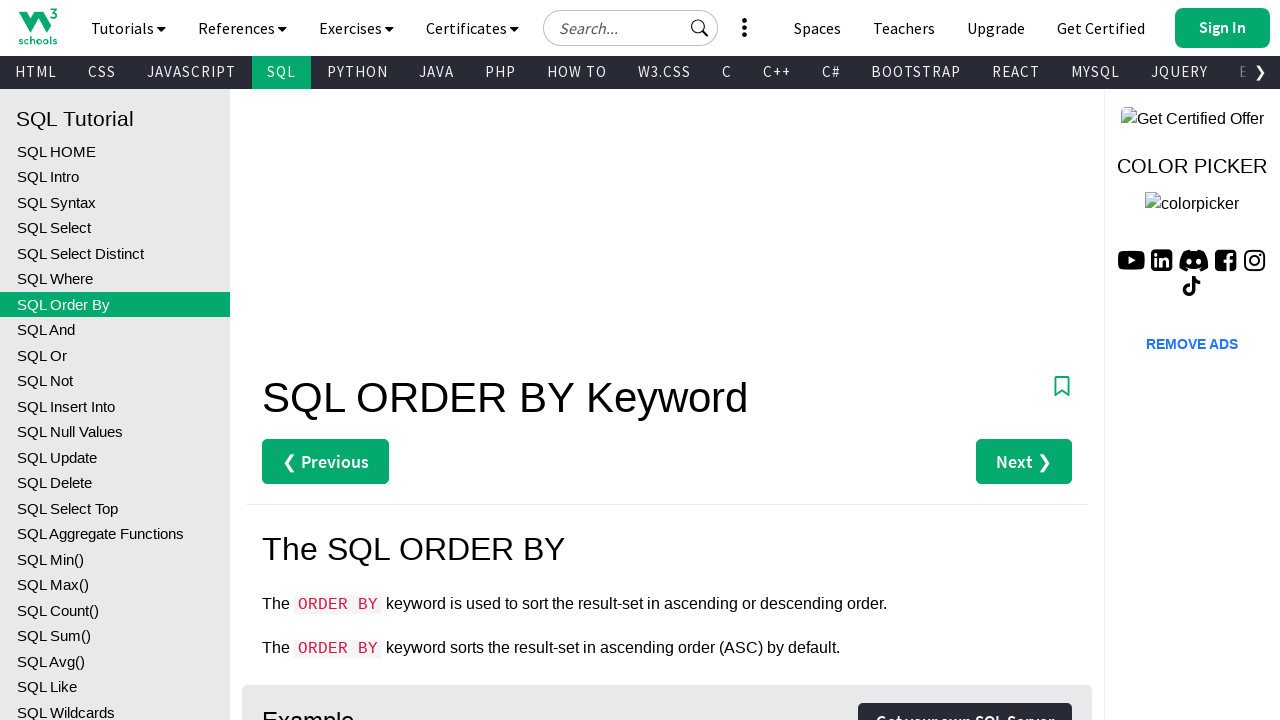

Waited 100ms for page to load
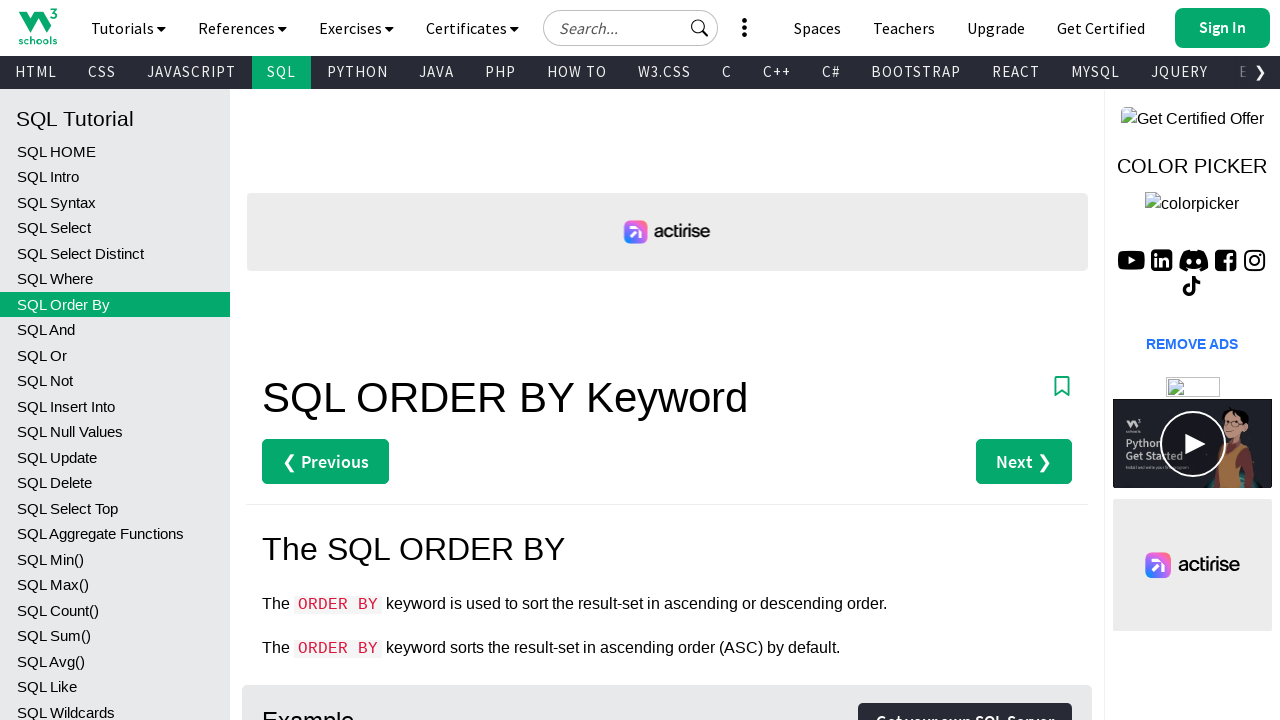

Re-queried SQL links before navigating to link 8
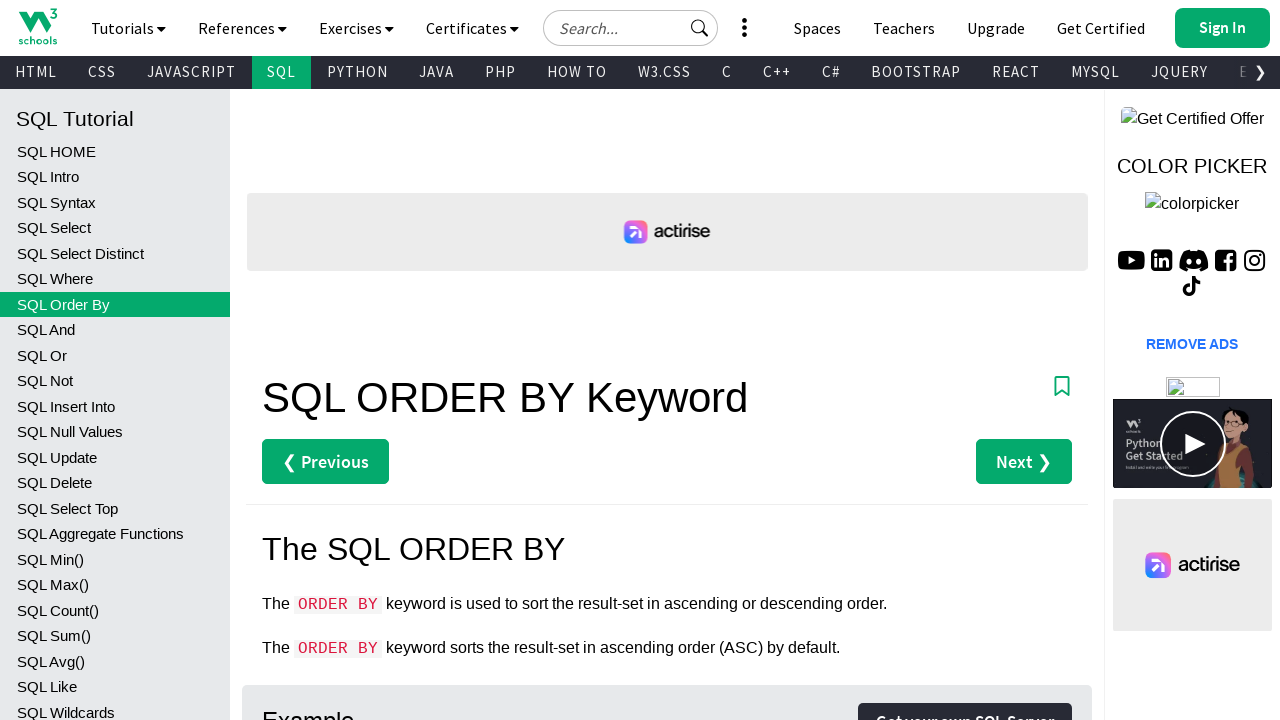

Clicked SQL tutorial link 8 at (115, 330) on xpath=//h2[text()=' Database']//preceding-sibling::a[contains(text(),'SQL')] >> 
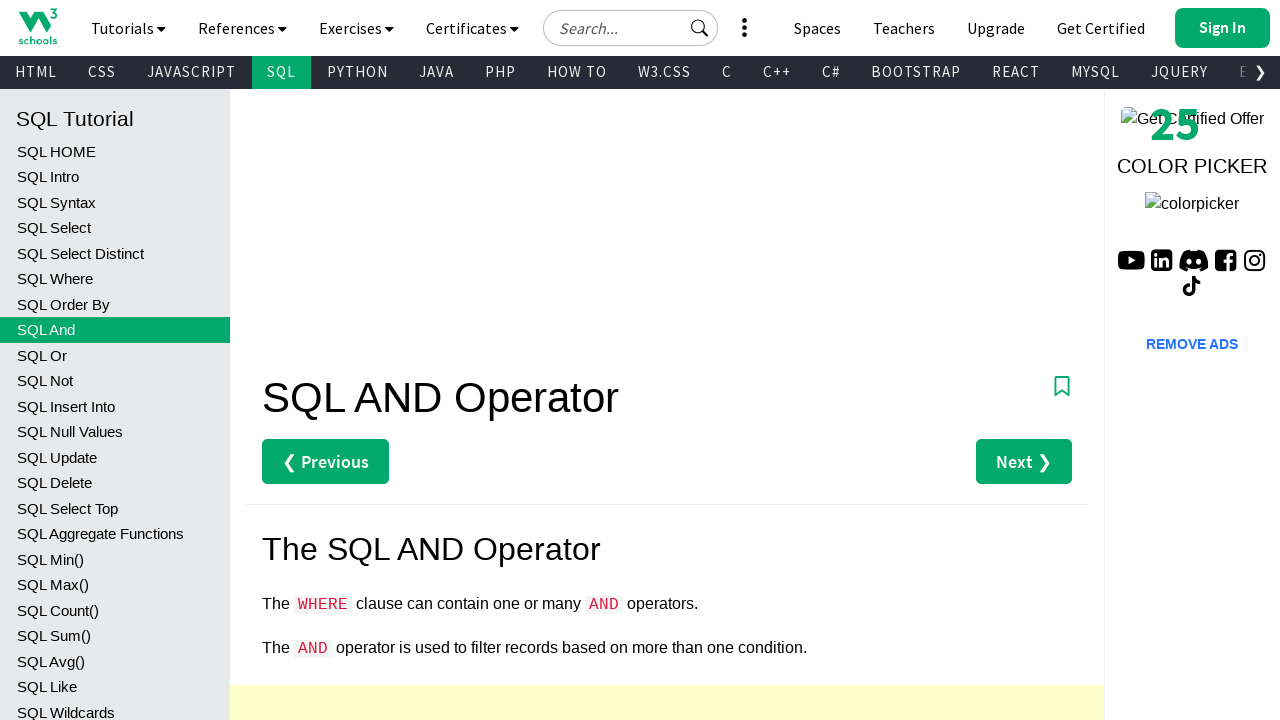

Navigated to page: SQL AND Operator
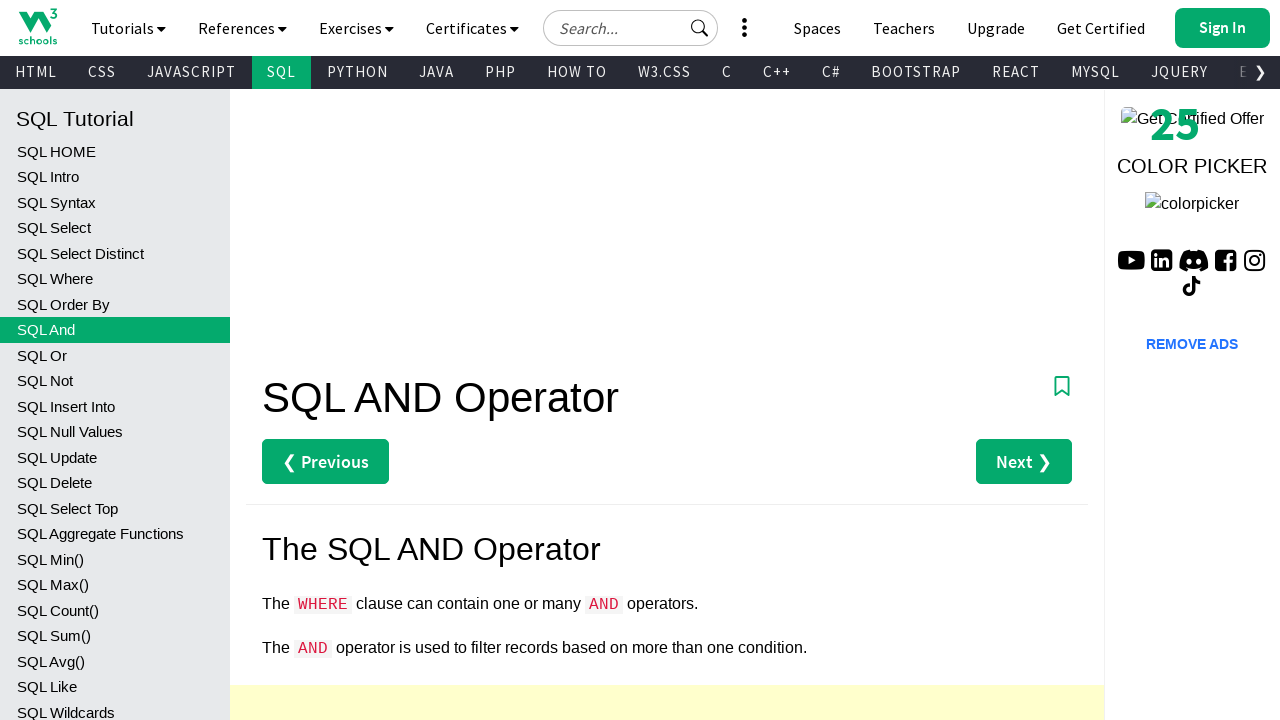

Waited 100ms for page to load
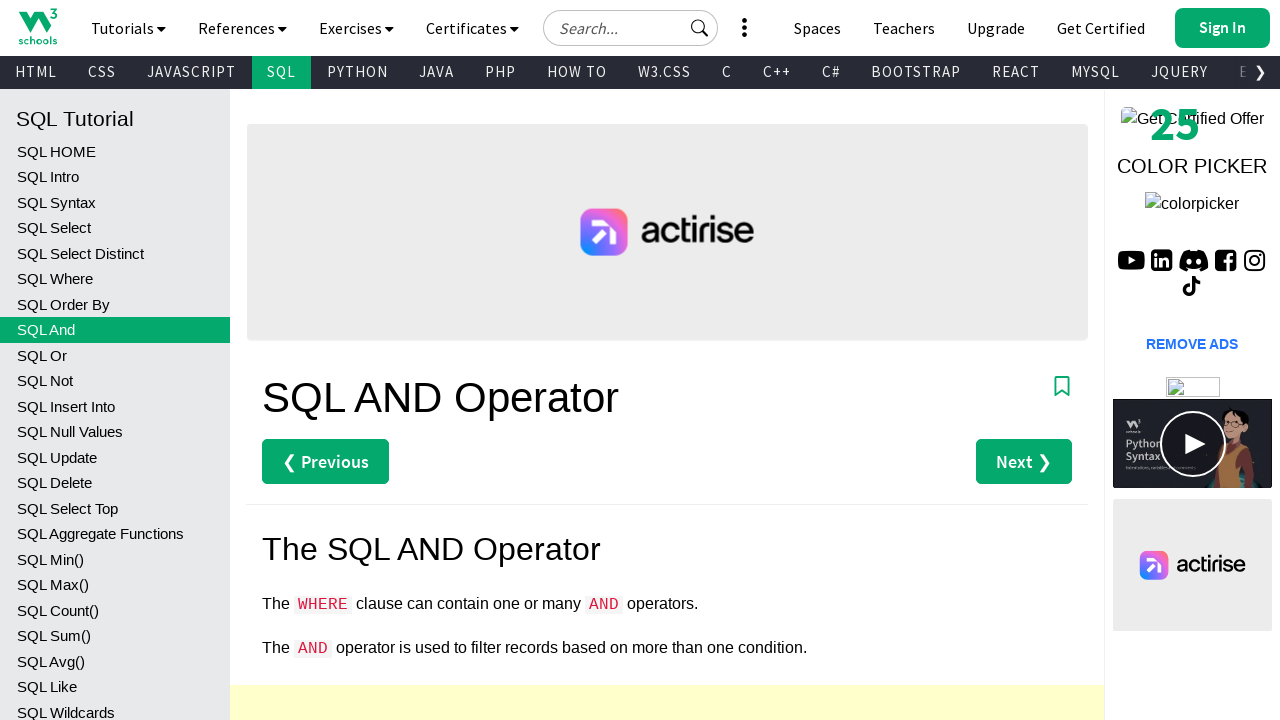

Re-queried SQL links before navigating to link 9
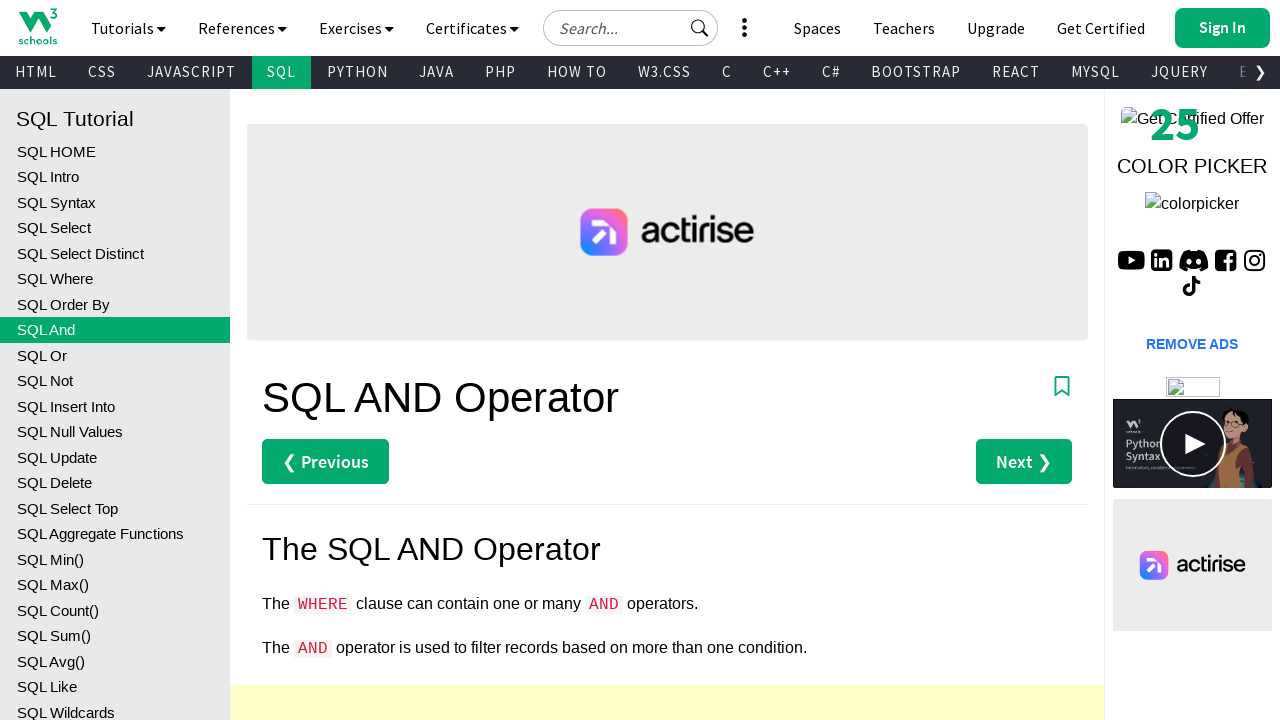

Clicked SQL tutorial link 9 at (115, 355) on xpath=//h2[text()=' Database']//preceding-sibling::a[contains(text(),'SQL')] >> 
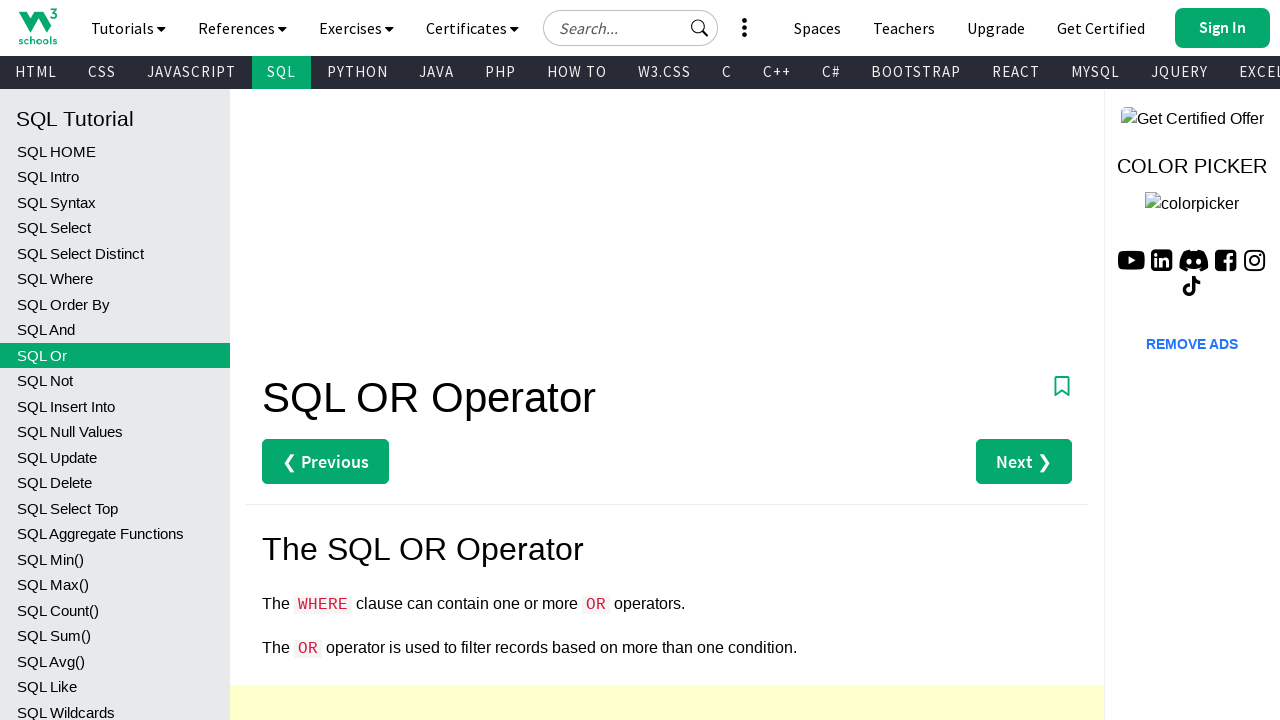

Navigated to page: SQL OR Operator
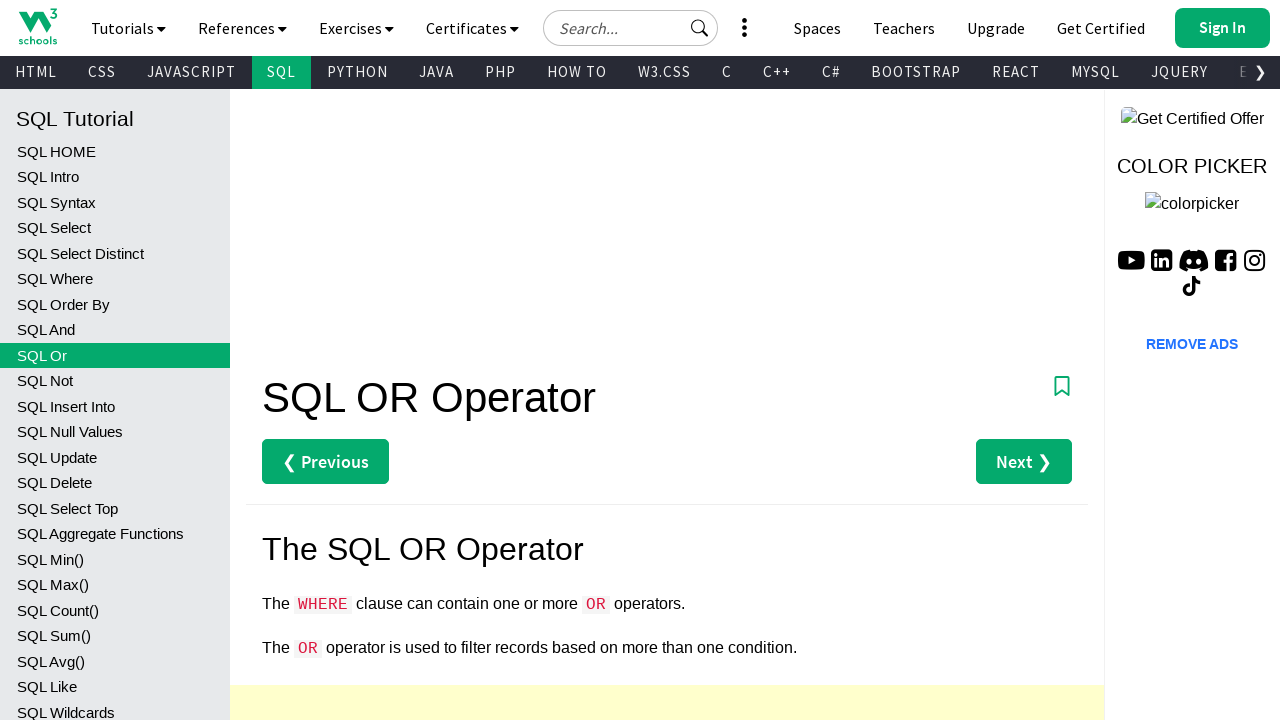

Waited 100ms for page to load
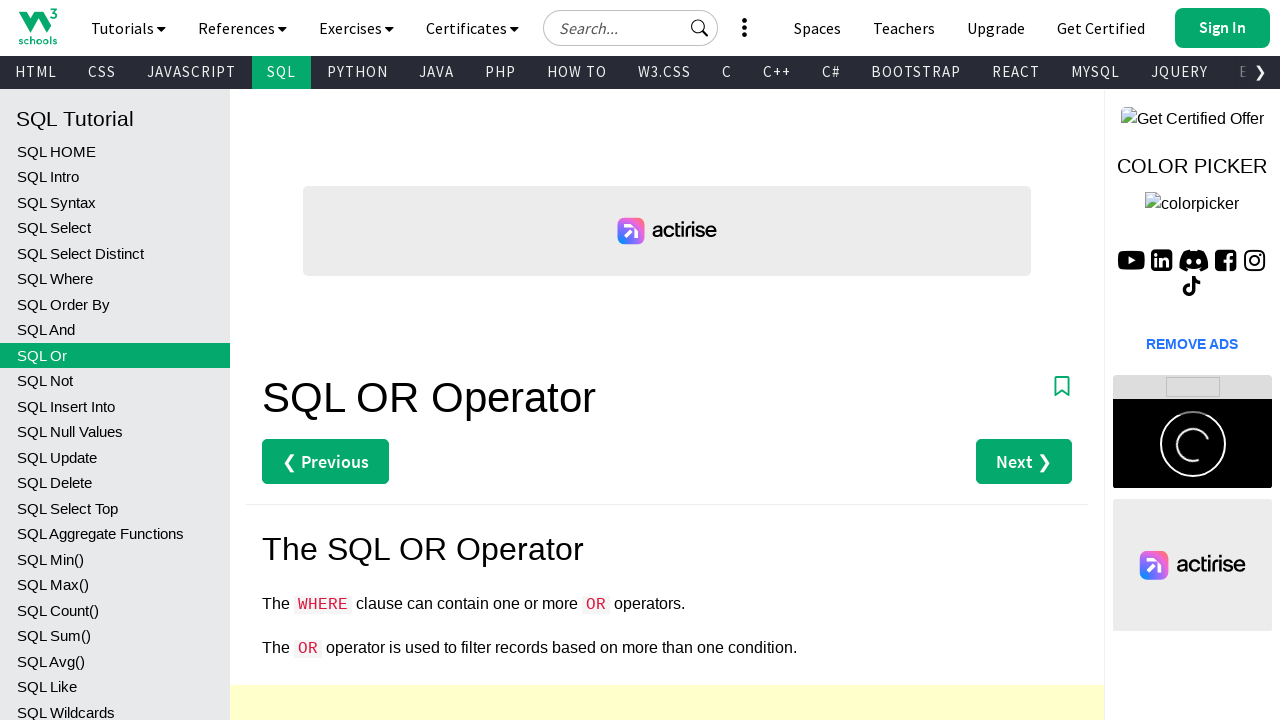

Re-queried SQL links before navigating to link 10
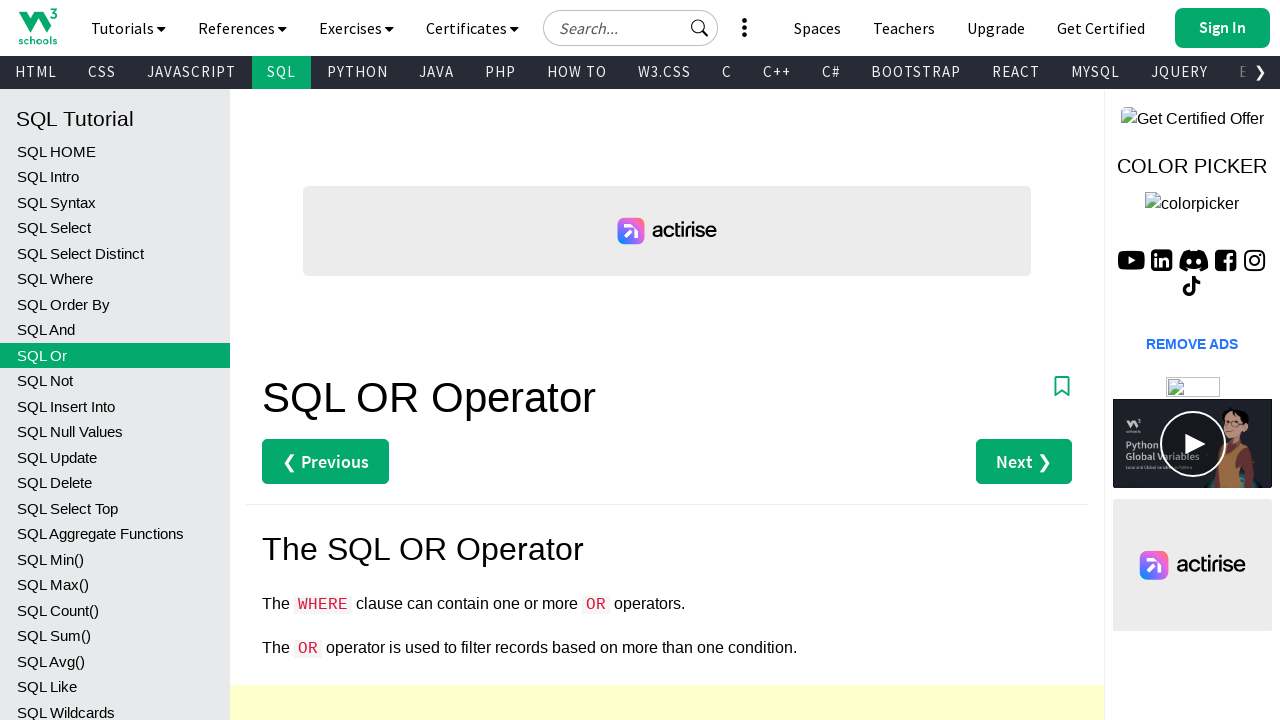

Clicked SQL tutorial link 10 at (115, 381) on xpath=//h2[text()=' Database']//preceding-sibling::a[contains(text(),'SQL')] >> 
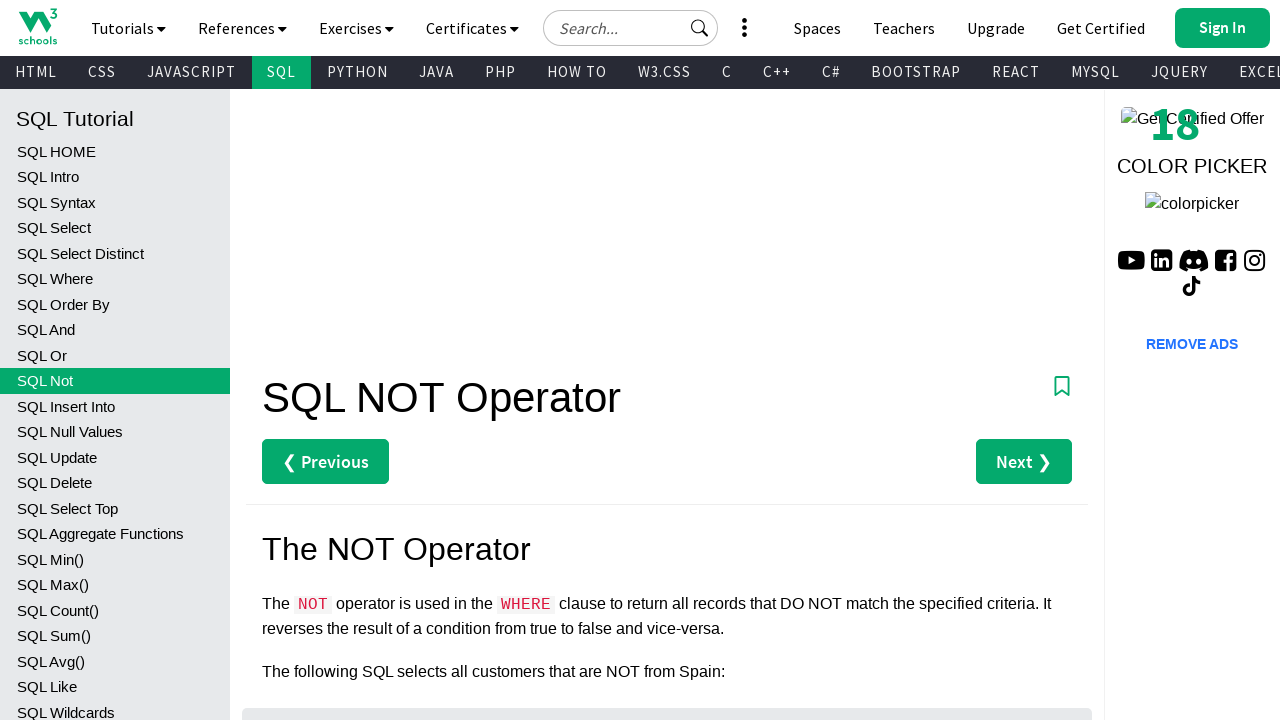

Navigated to page: SQL NOT Operator
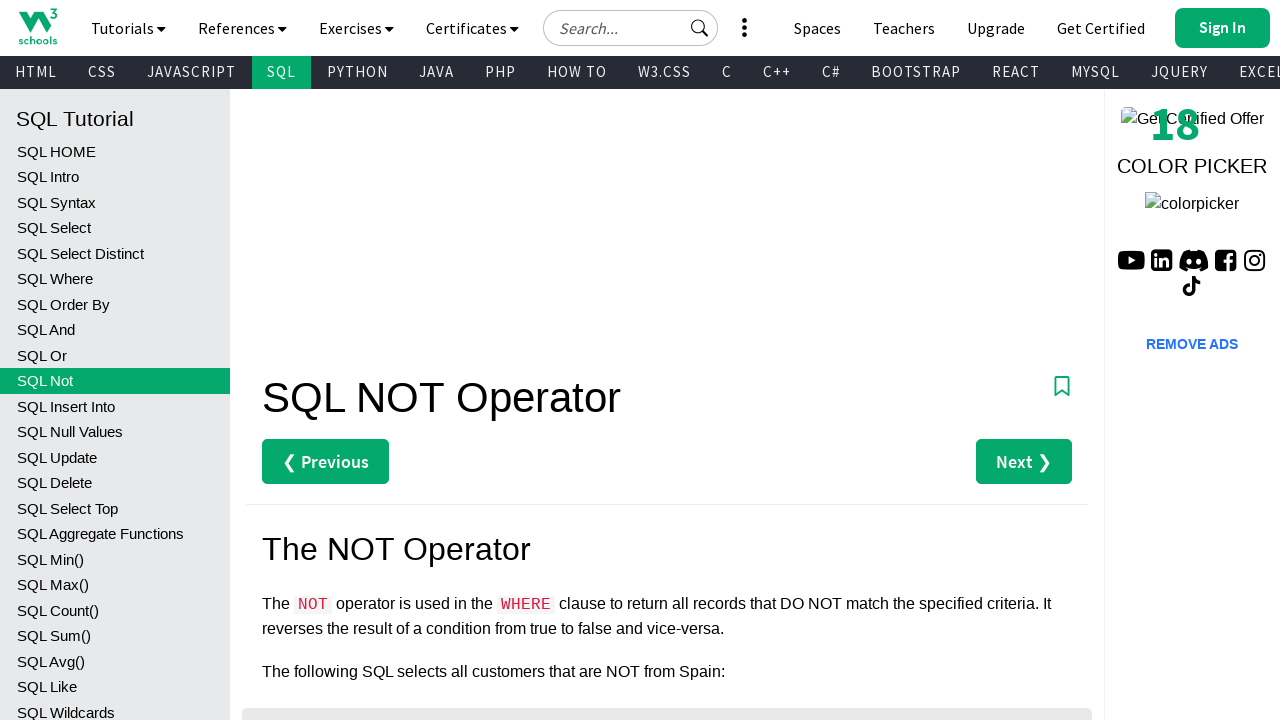

Waited 100ms for page to load
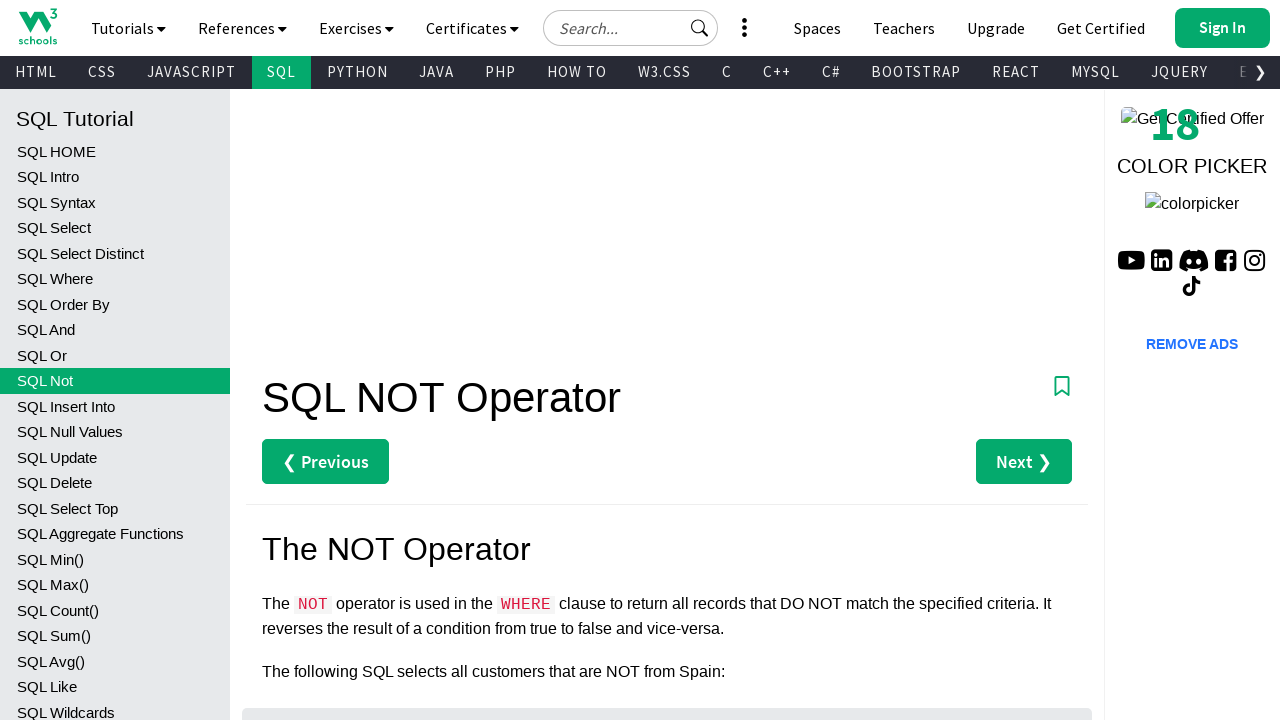

Re-queried SQL links before navigating to link 11
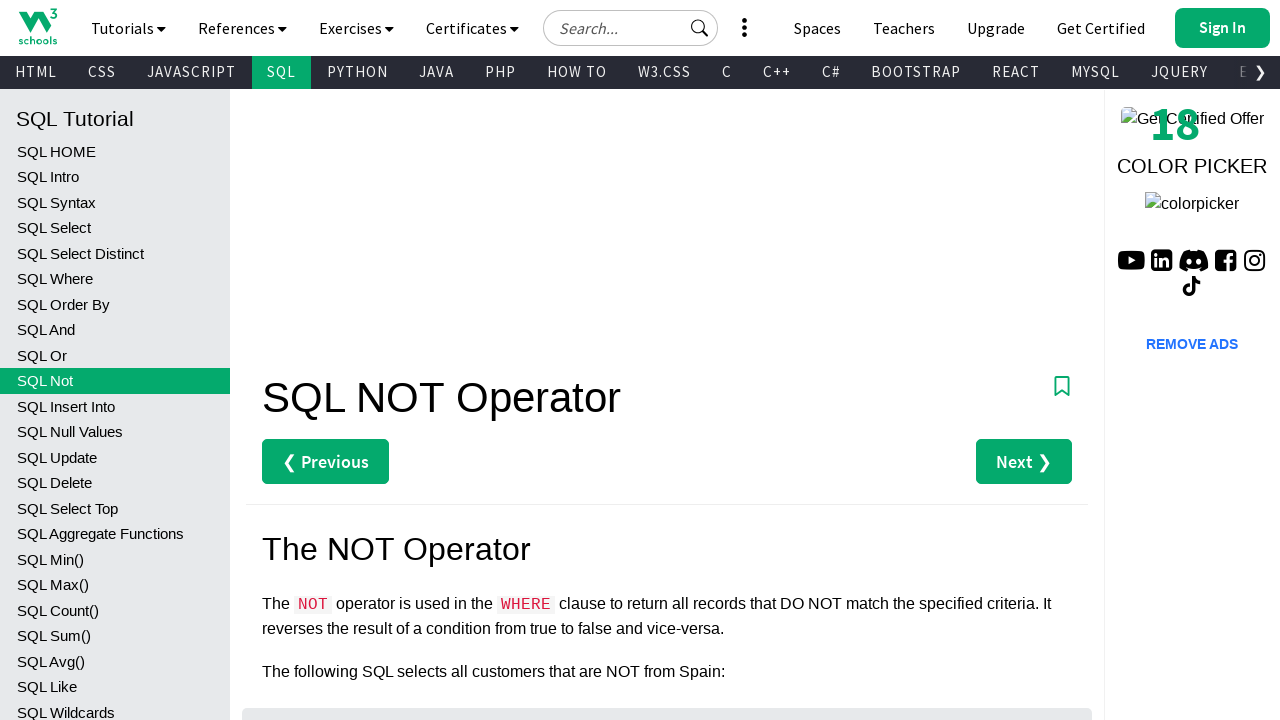

Clicked SQL tutorial link 11 at (115, 406) on xpath=//h2[text()=' Database']//preceding-sibling::a[contains(text(),'SQL')] >> 
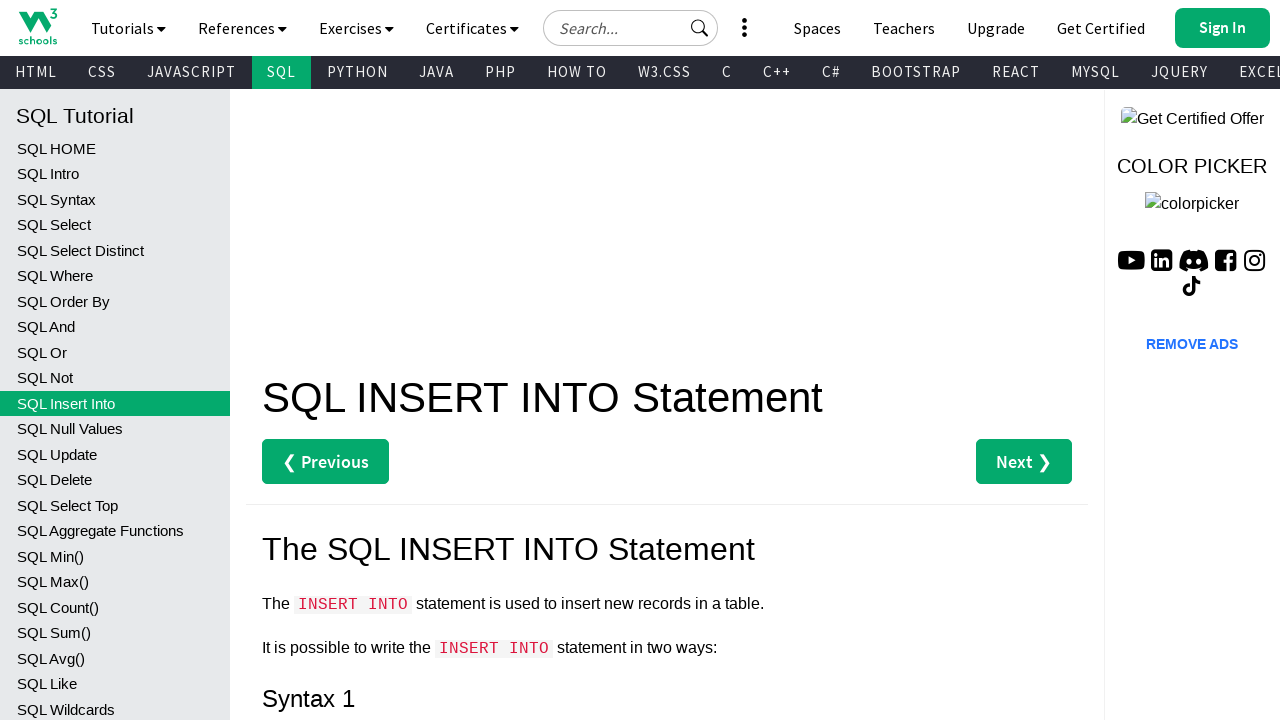

Navigated to page: SQL INSERT INTO Statement
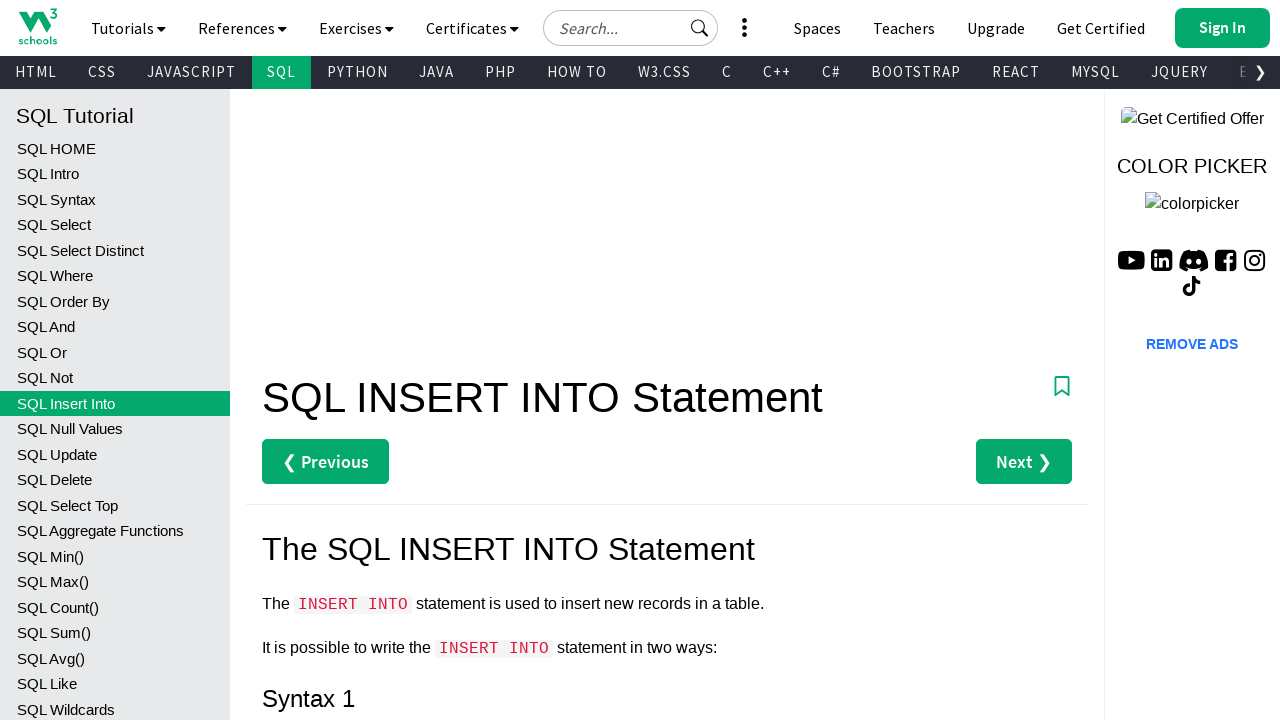

Waited 100ms for page to load
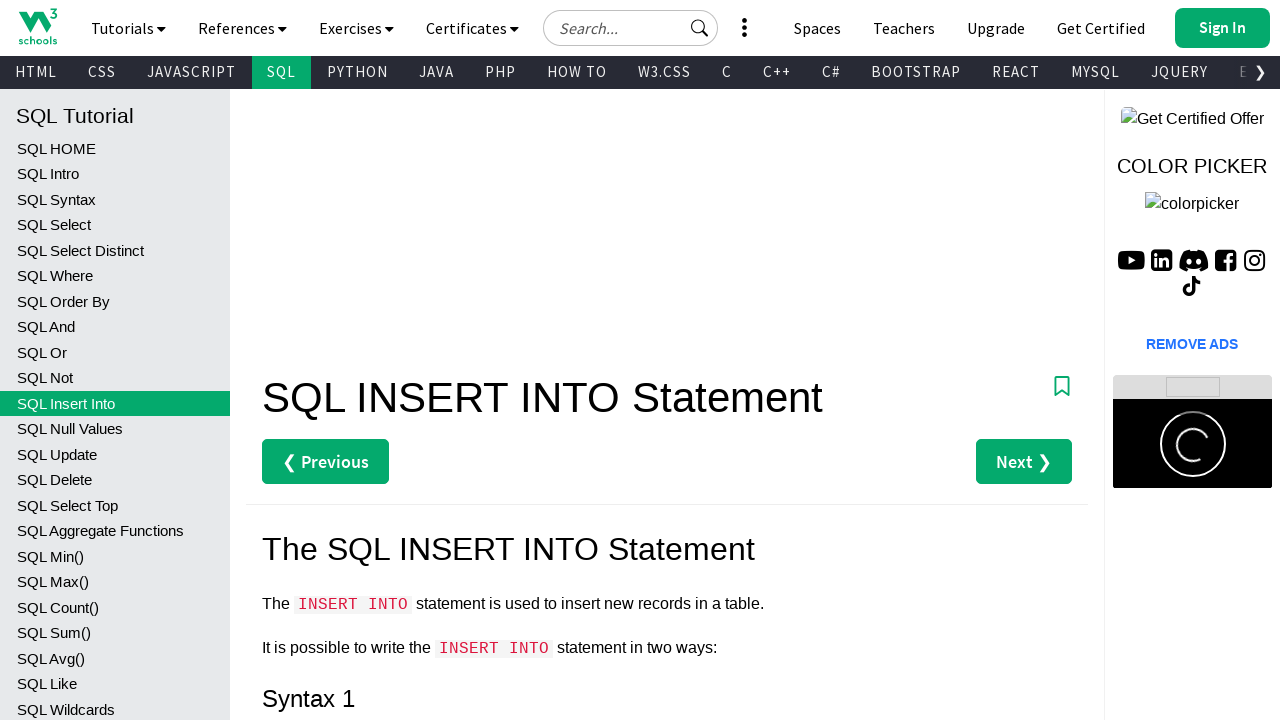

Re-queried SQL links before navigating to link 12
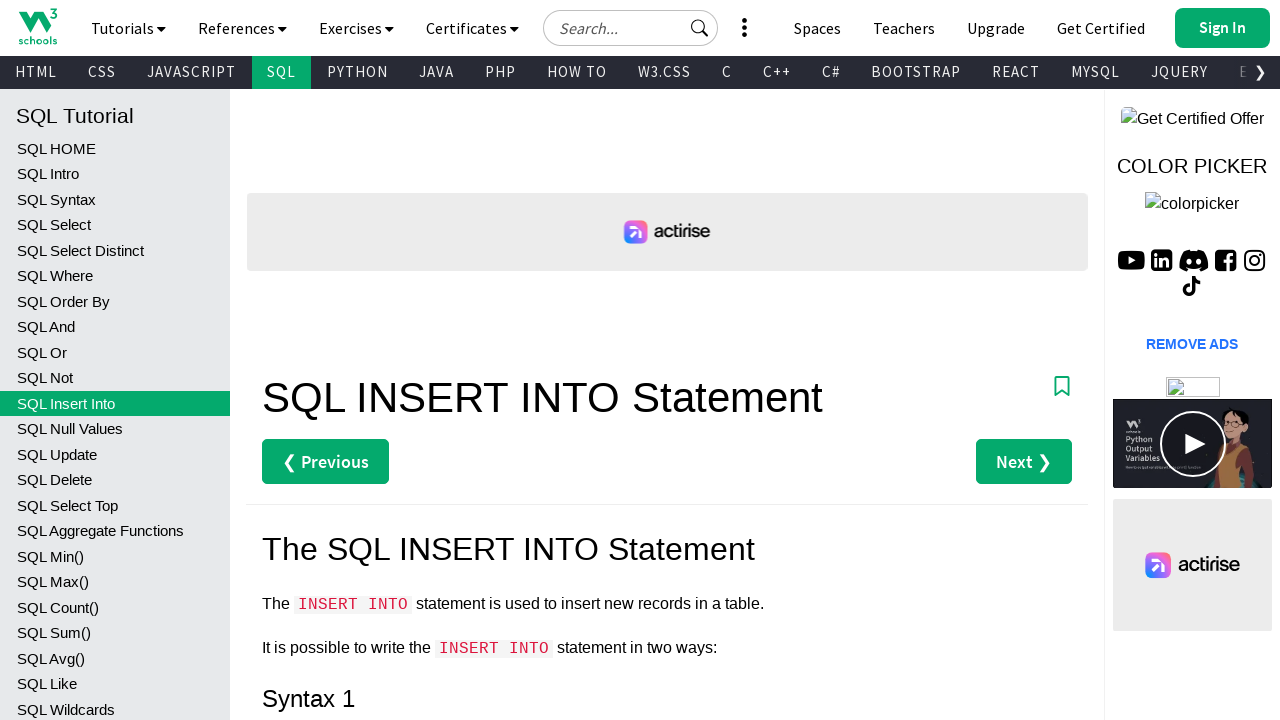

Clicked SQL tutorial link 12 at (115, 429) on xpath=//h2[text()=' Database']//preceding-sibling::a[contains(text(),'SQL')] >> 
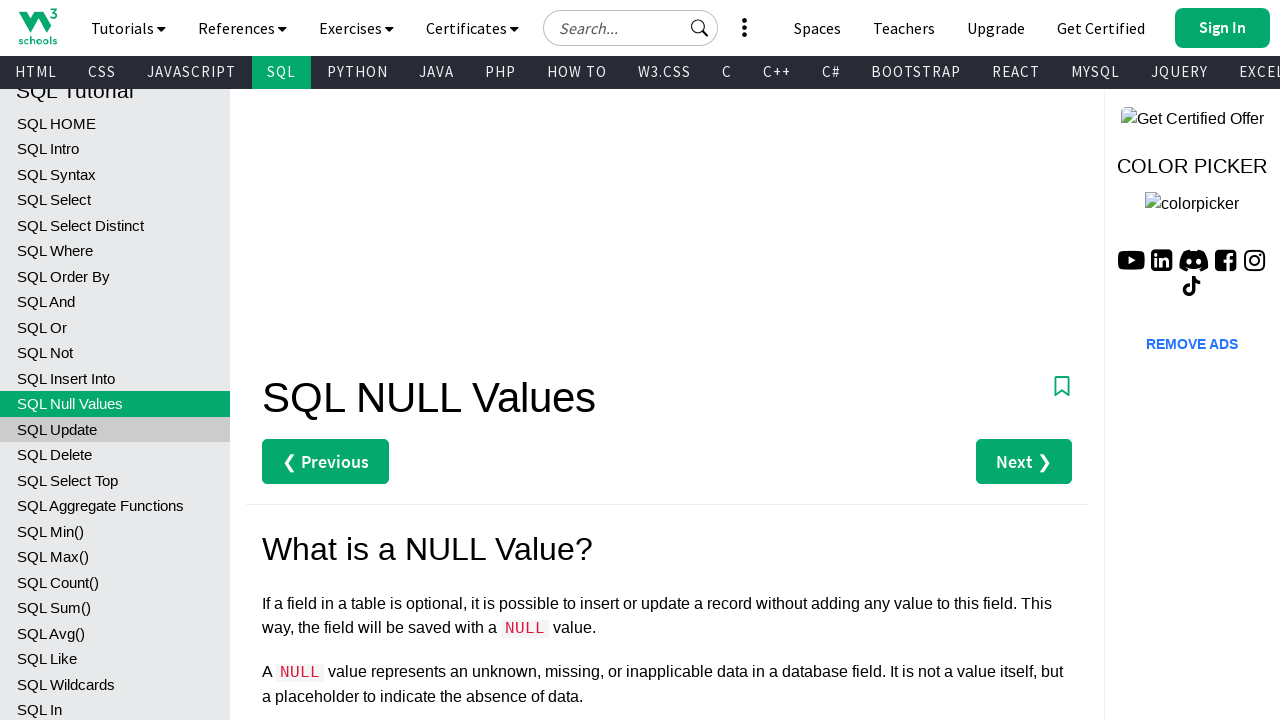

Navigated to page: SQL NULL Values - IS NULL and IS NOT NULL
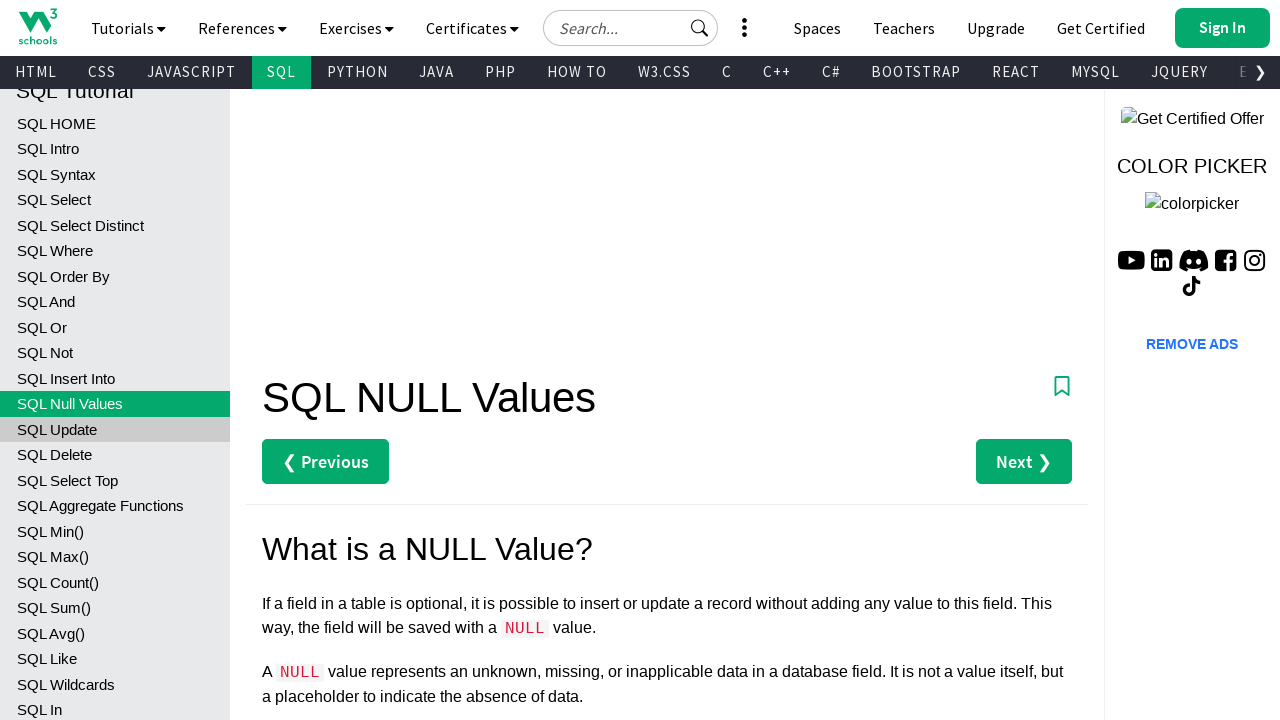

Waited 100ms for page to load
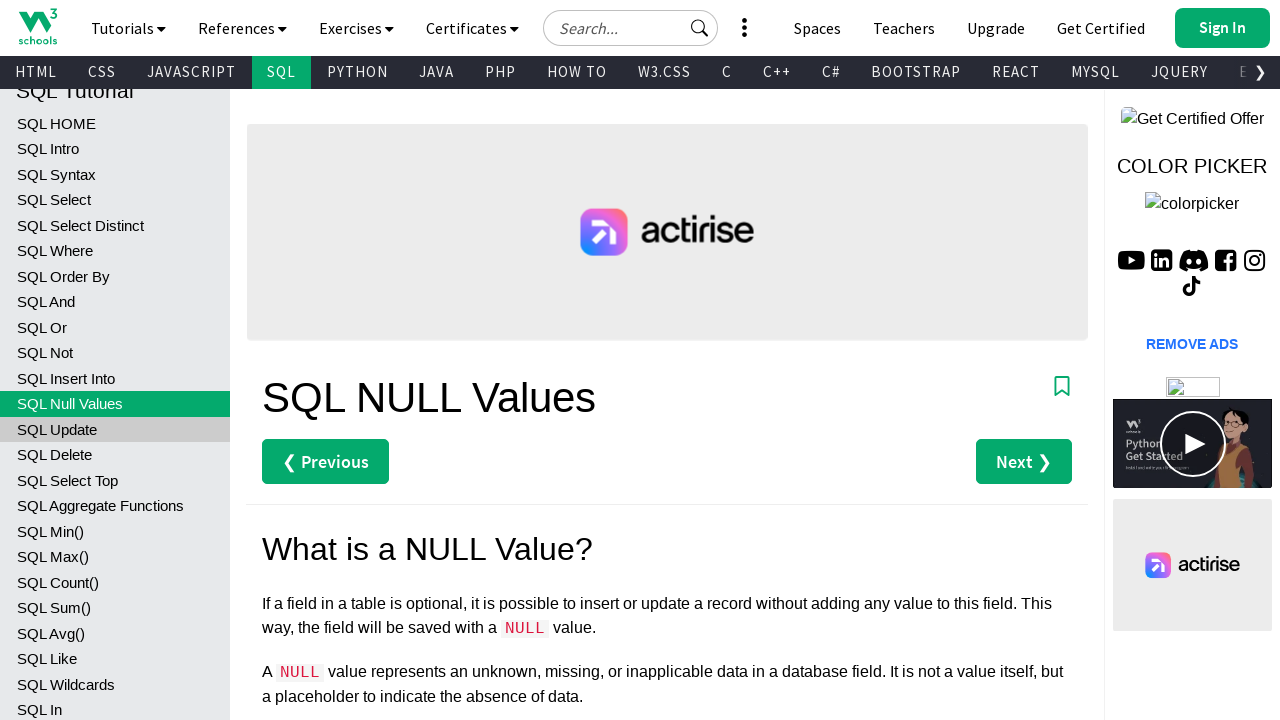

Re-queried SQL links before navigating to link 13
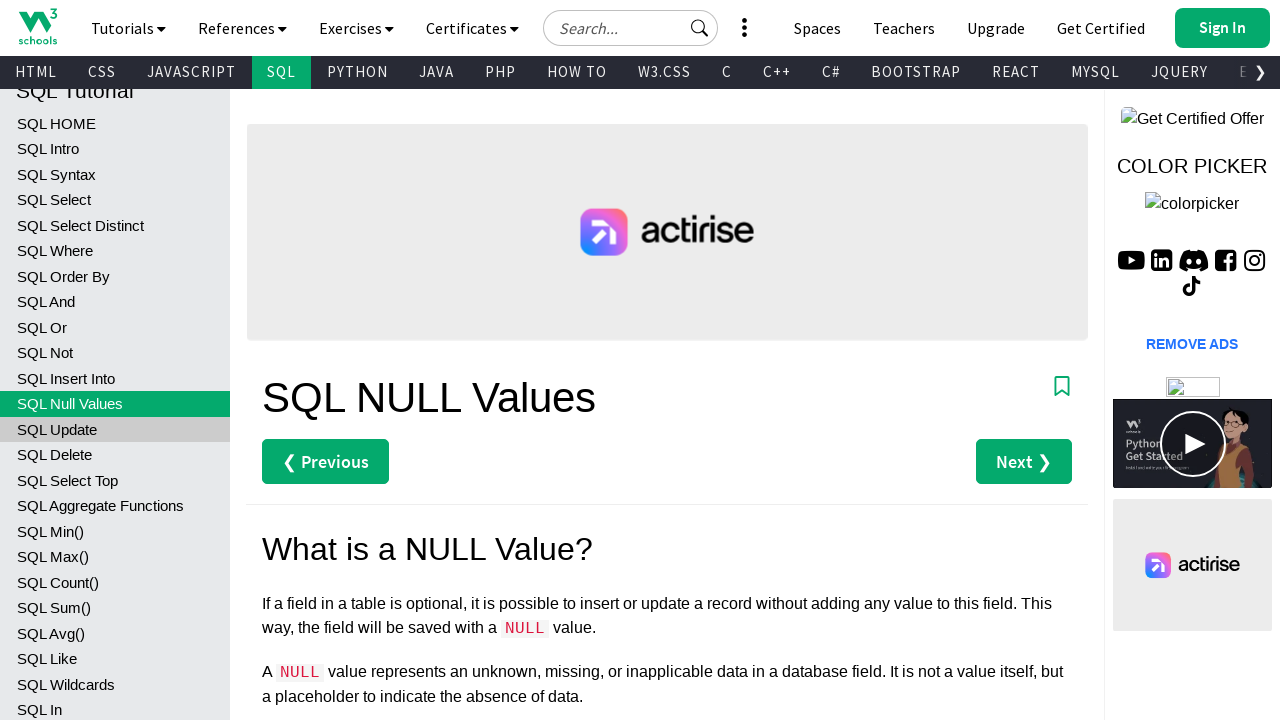

Clicked SQL tutorial link 13 at (115, 429) on xpath=//h2[text()=' Database']//preceding-sibling::a[contains(text(),'SQL')] >> 
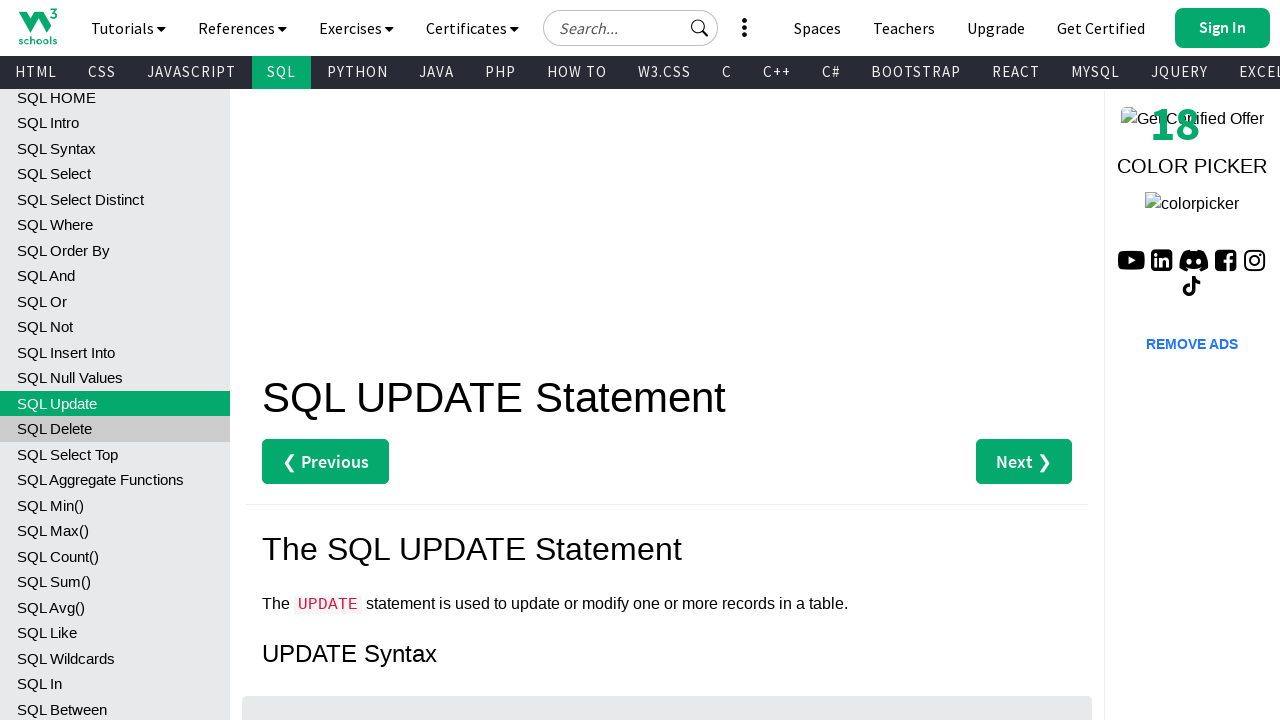

Navigated to page: SQL UPDATE Statement
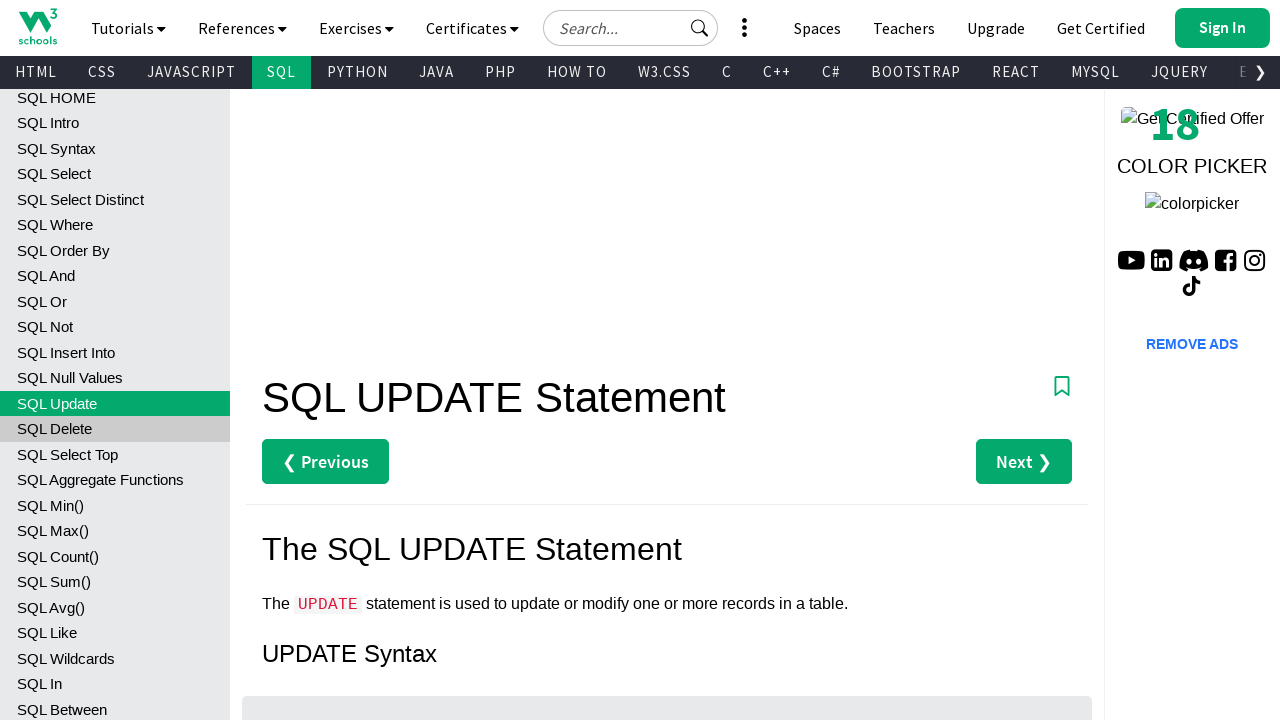

Waited 100ms for page to load
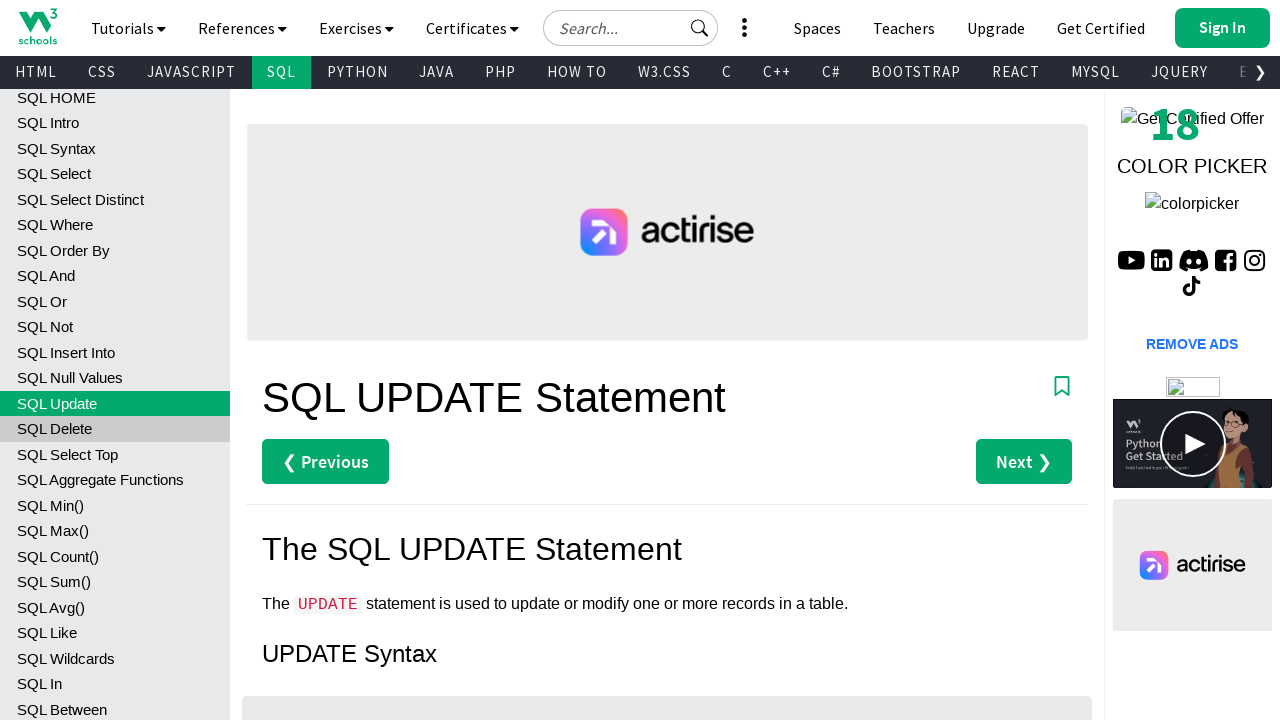

Re-queried SQL links before navigating to link 14
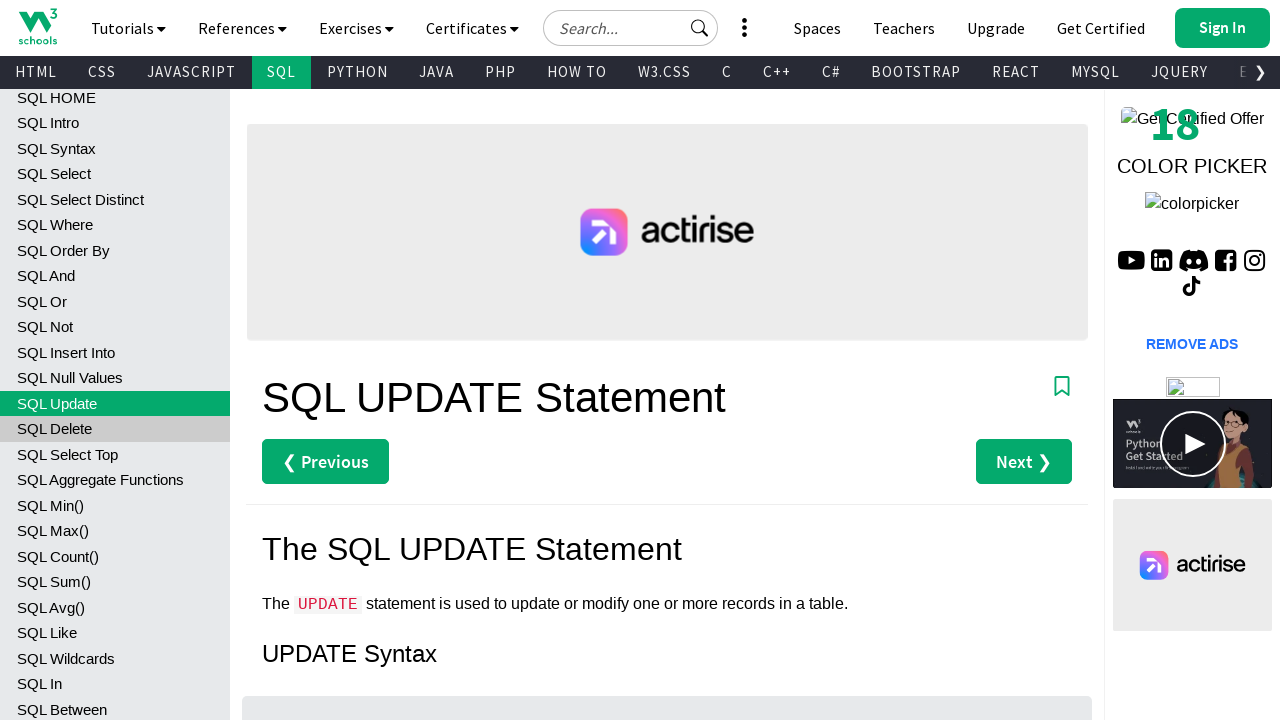

Clicked SQL tutorial link 14 at (115, 429) on xpath=//h2[text()=' Database']//preceding-sibling::a[contains(text(),'SQL')] >> 
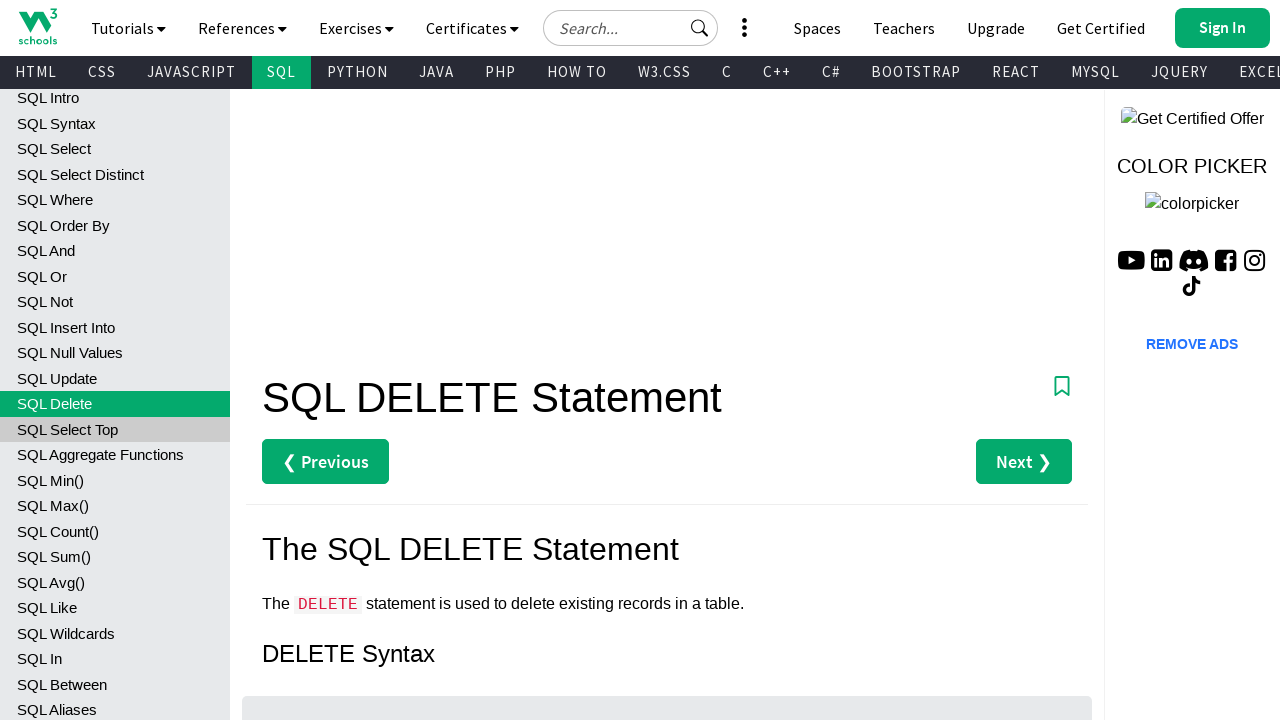

Navigated to page: SQL DELETE Statement
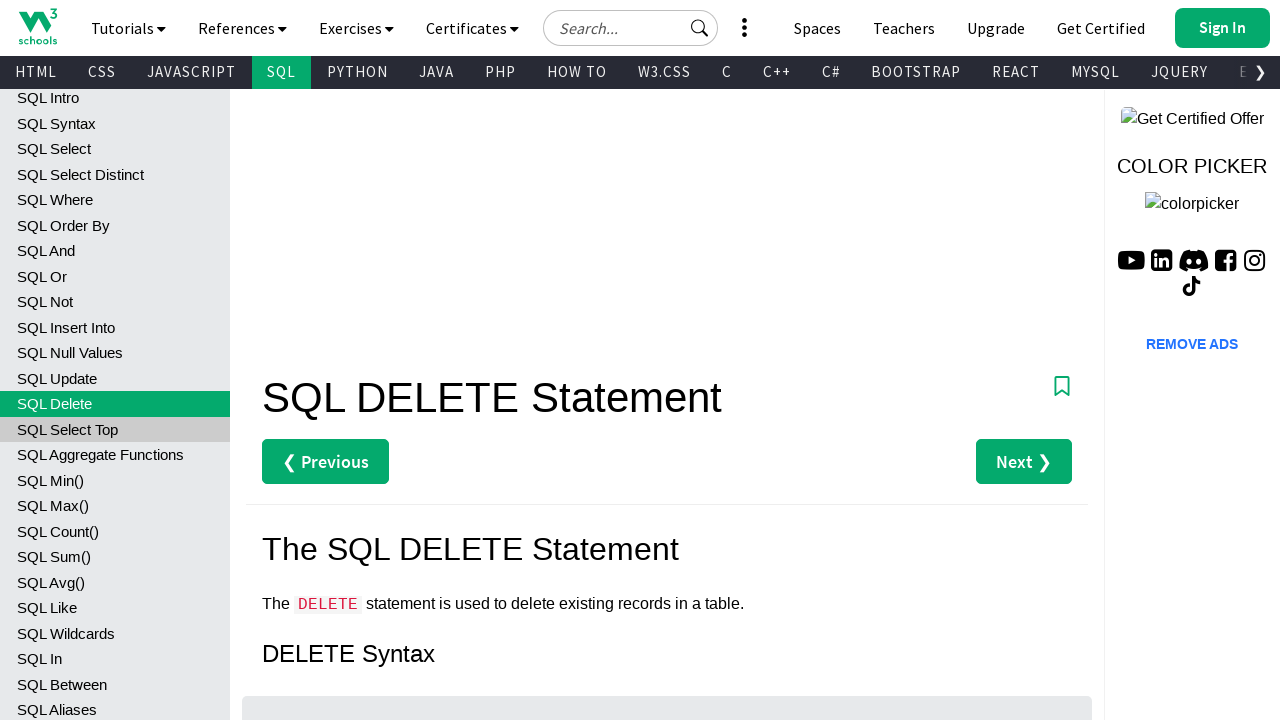

Waited 100ms for page to load
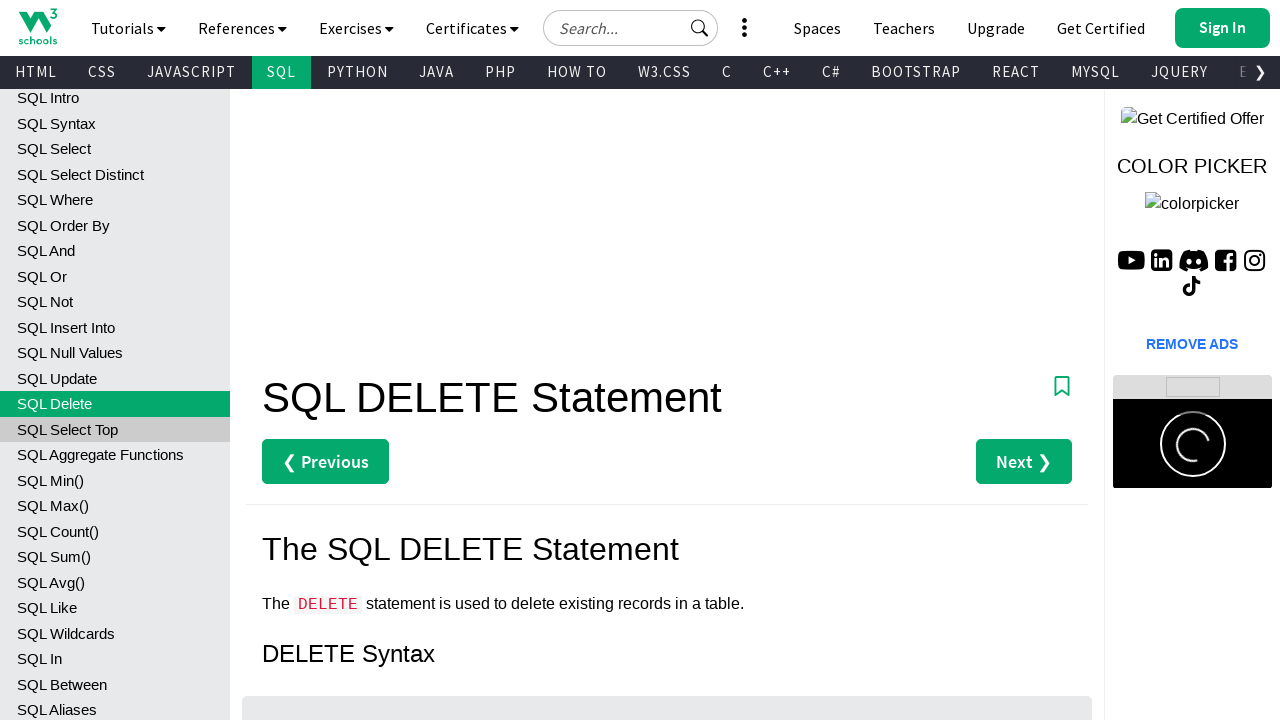

Re-queried SQL links before navigating to link 15
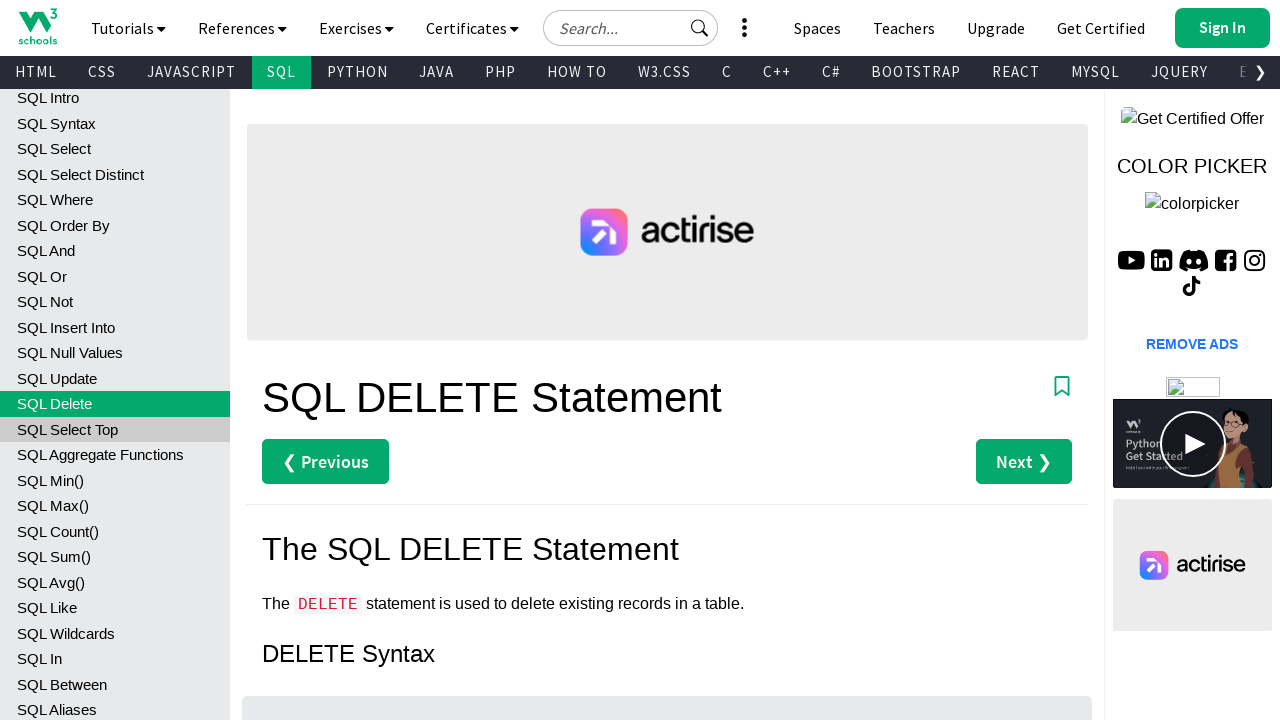

Clicked SQL tutorial link 15 at (115, 429) on xpath=//h2[text()=' Database']//preceding-sibling::a[contains(text(),'SQL')] >> 
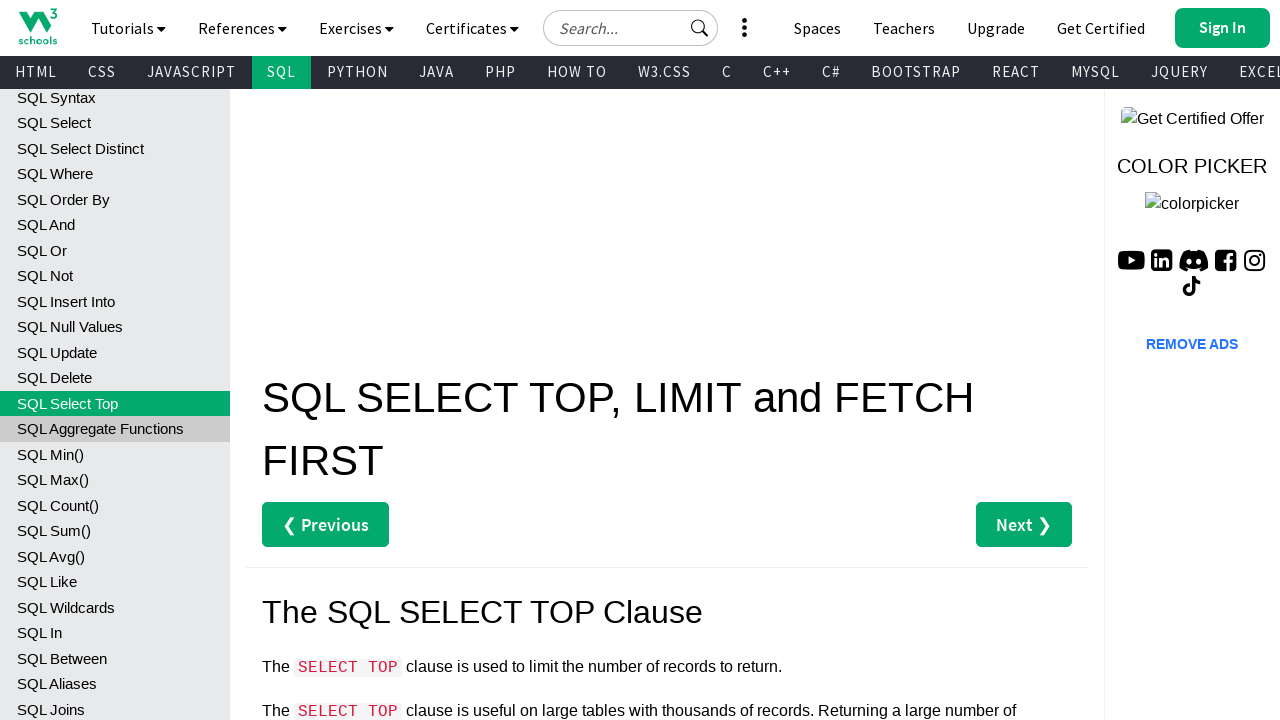

Navigated to page: SQL SELECT TOP, LIMIT and FETCH FIRST
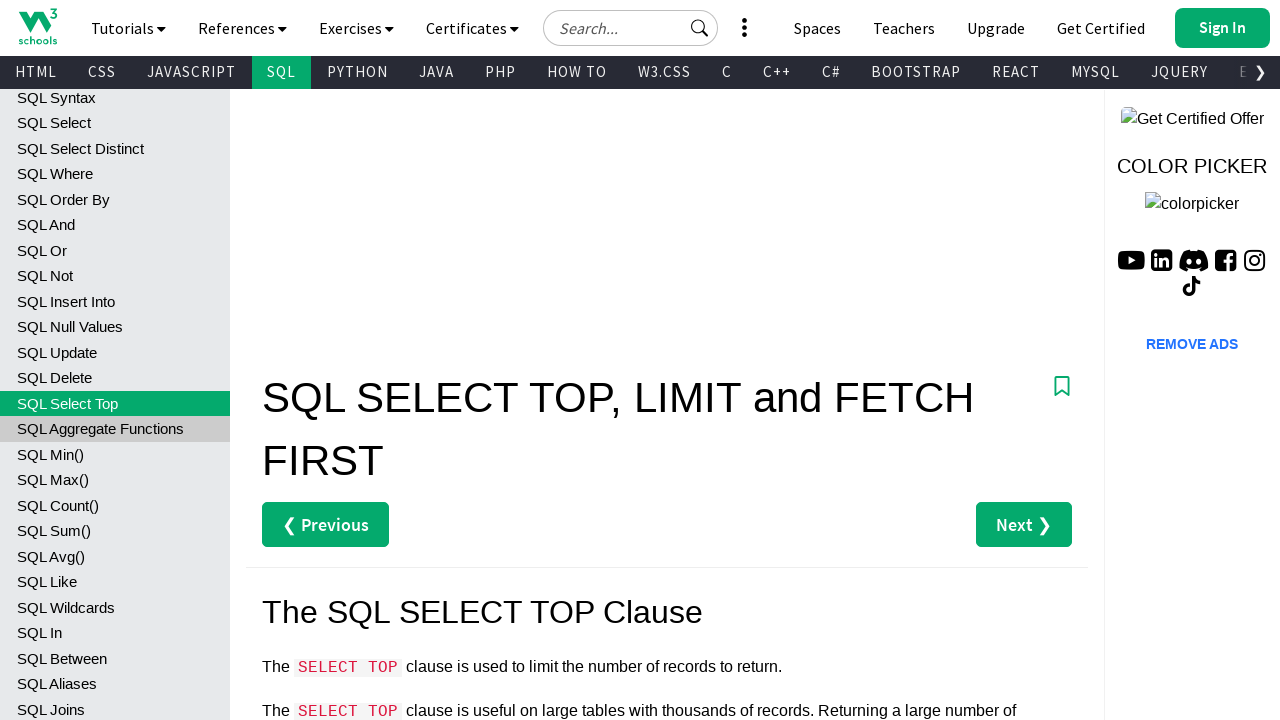

Waited 100ms for page to load
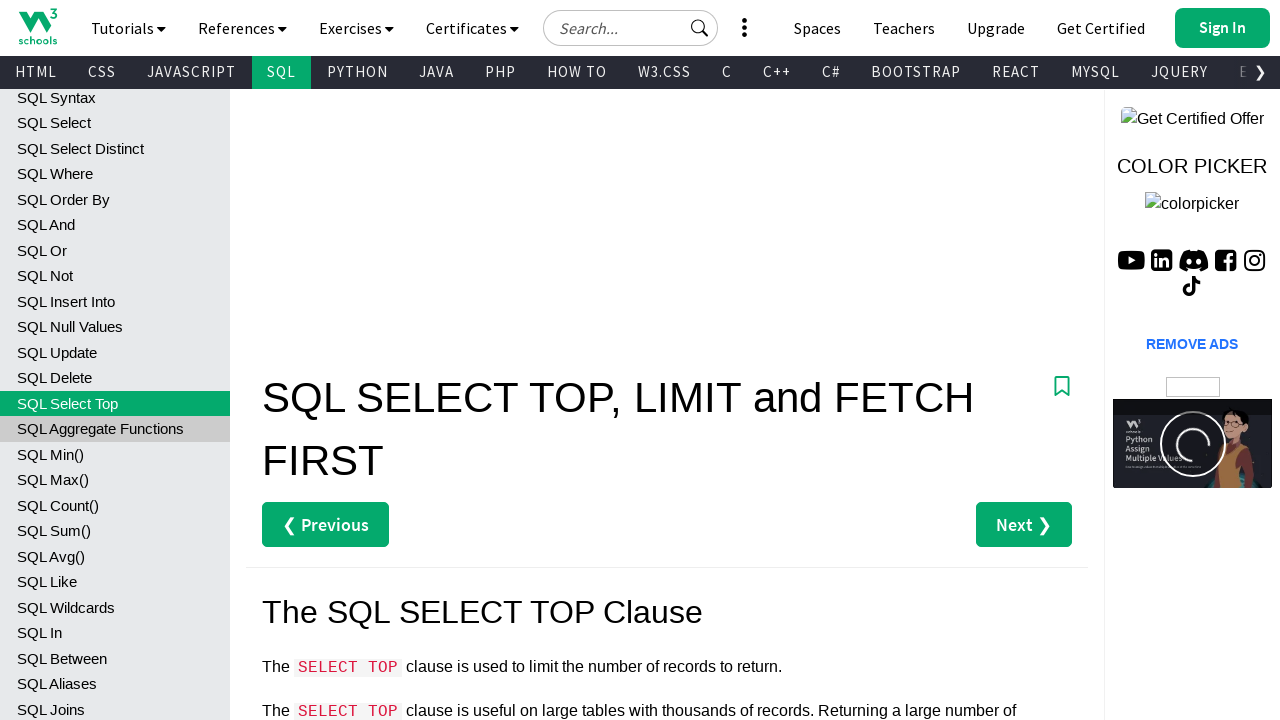

Re-queried SQL links before navigating to link 16
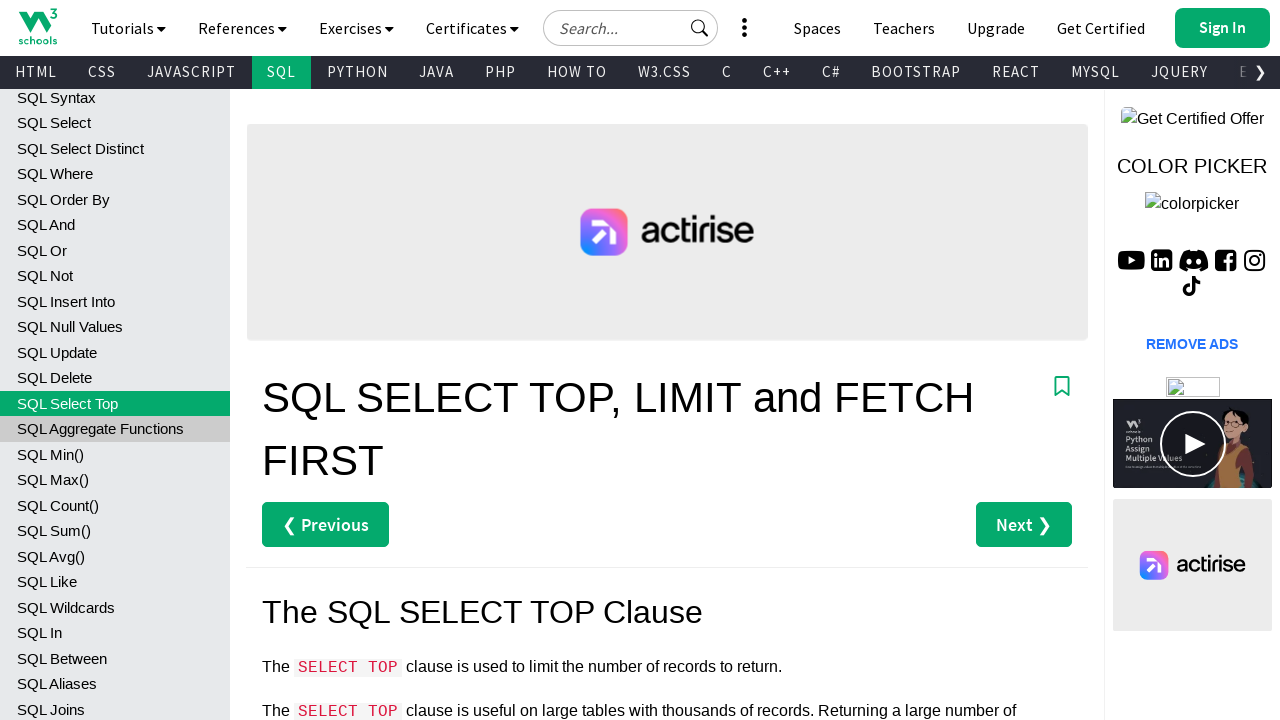

Clicked SQL tutorial link 16 at (115, 429) on xpath=//h2[text()=' Database']//preceding-sibling::a[contains(text(),'SQL')] >> 
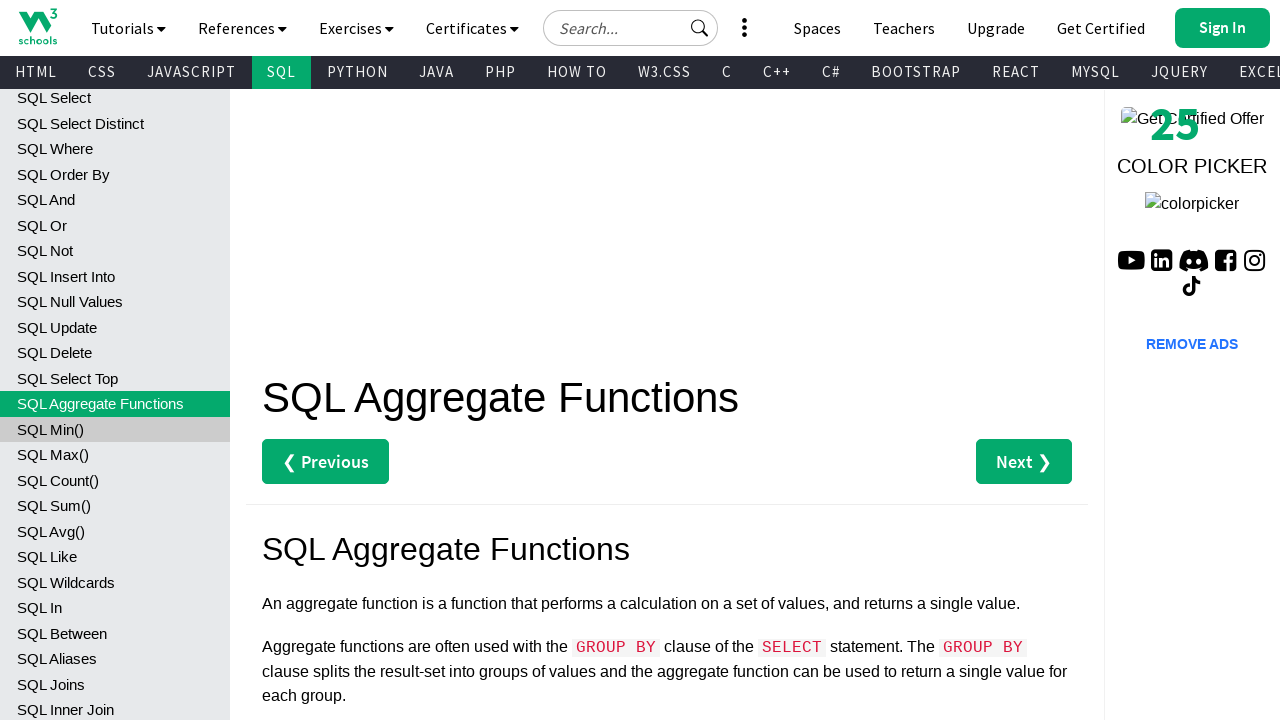

Navigated to page: SQL Aggregate Functions
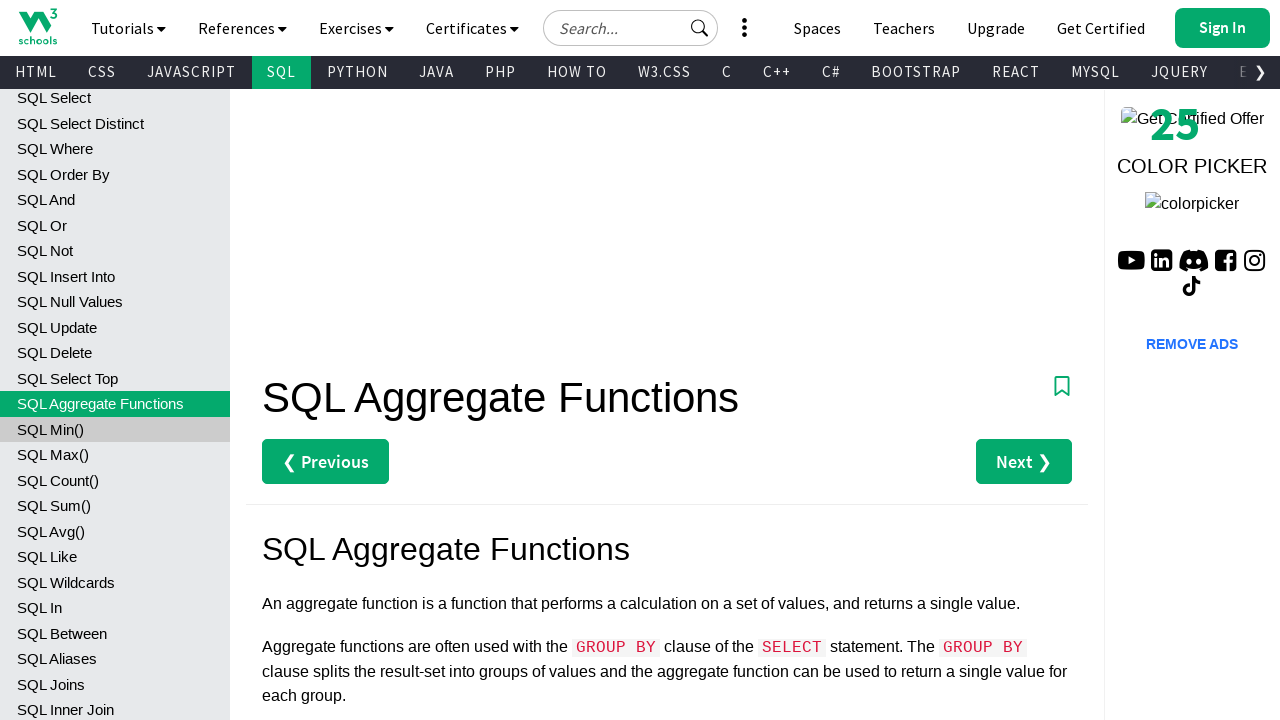

Waited 100ms for page to load
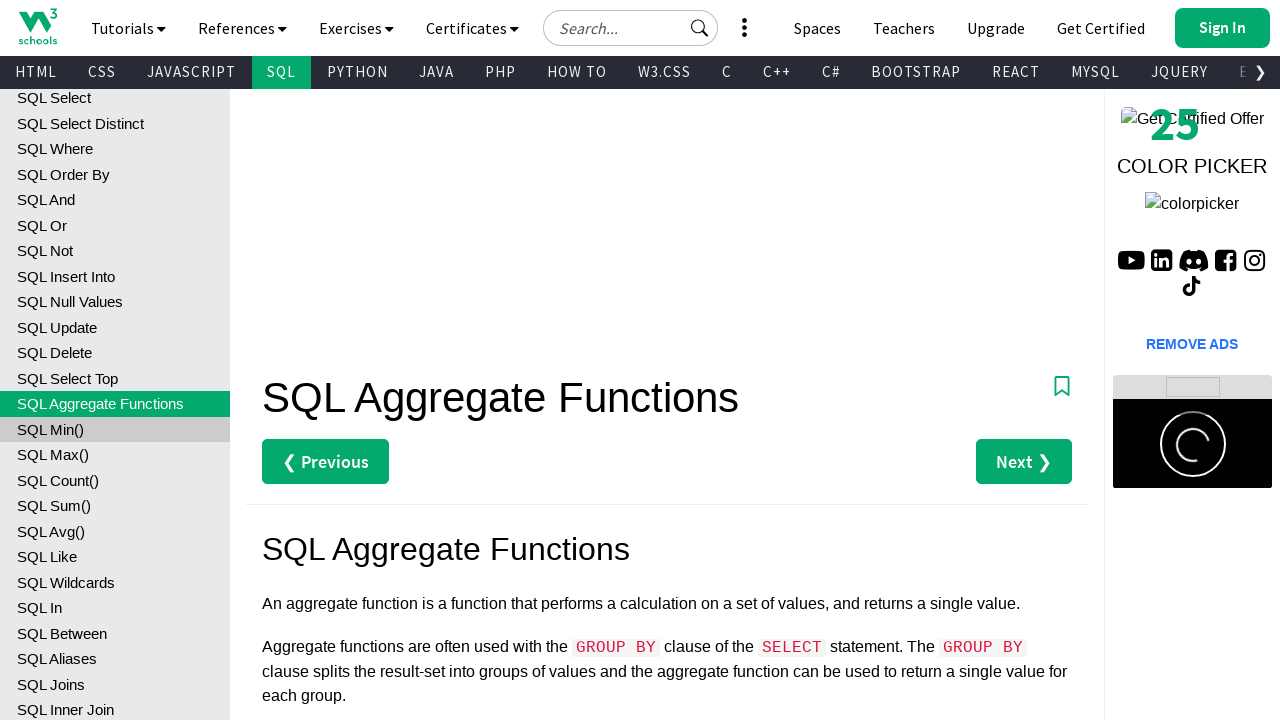

Re-queried SQL links before navigating to link 17
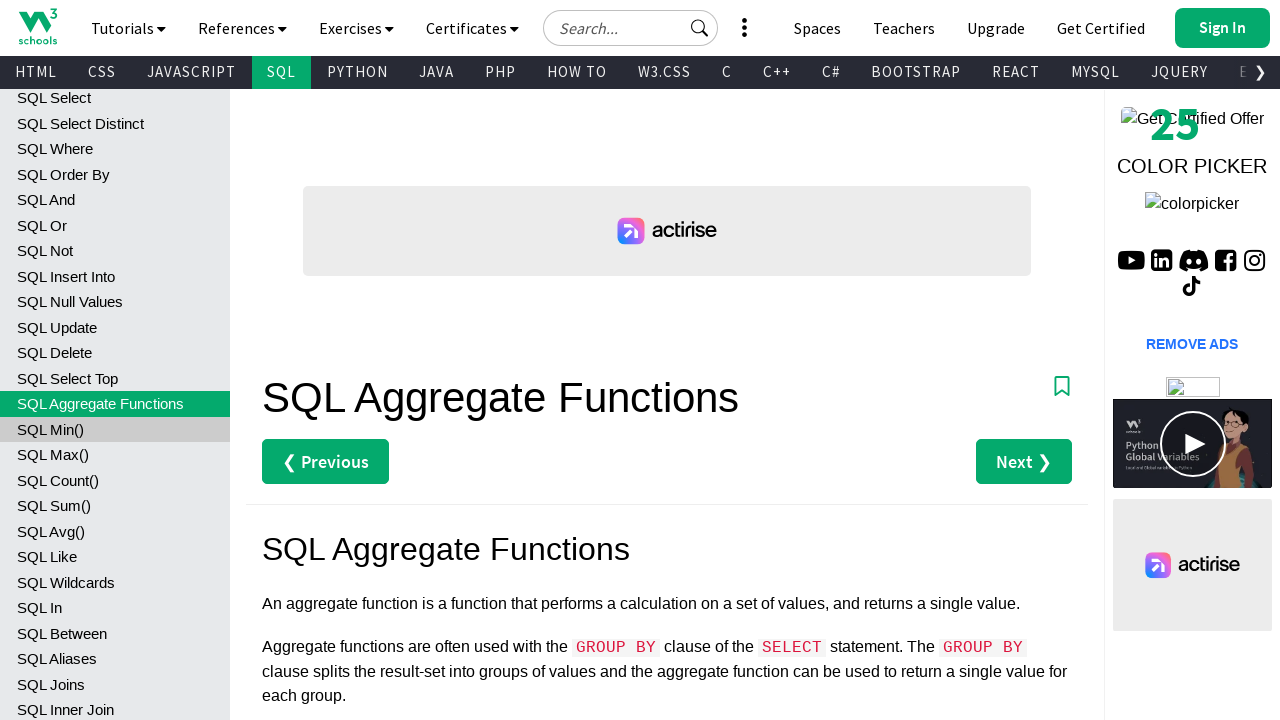

Clicked SQL tutorial link 17 at (115, 429) on xpath=//h2[text()=' Database']//preceding-sibling::a[contains(text(),'SQL')] >> 
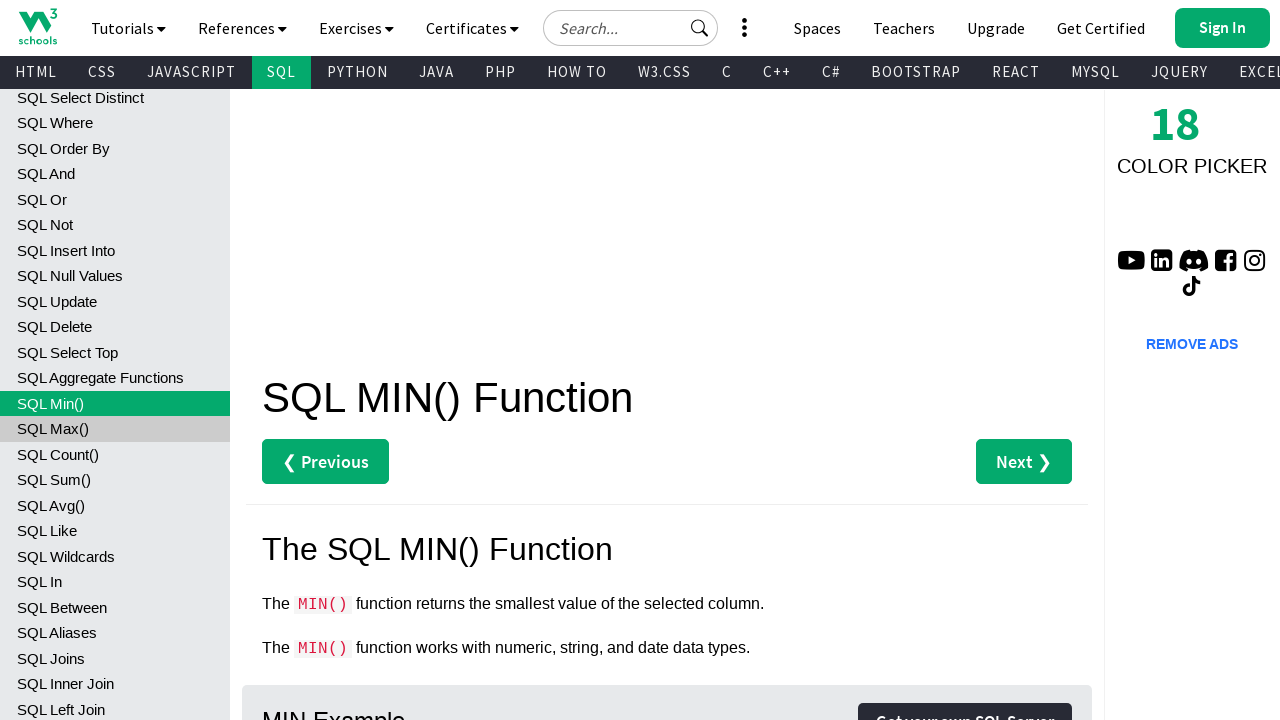

Navigated to page: SQL MIN() Function
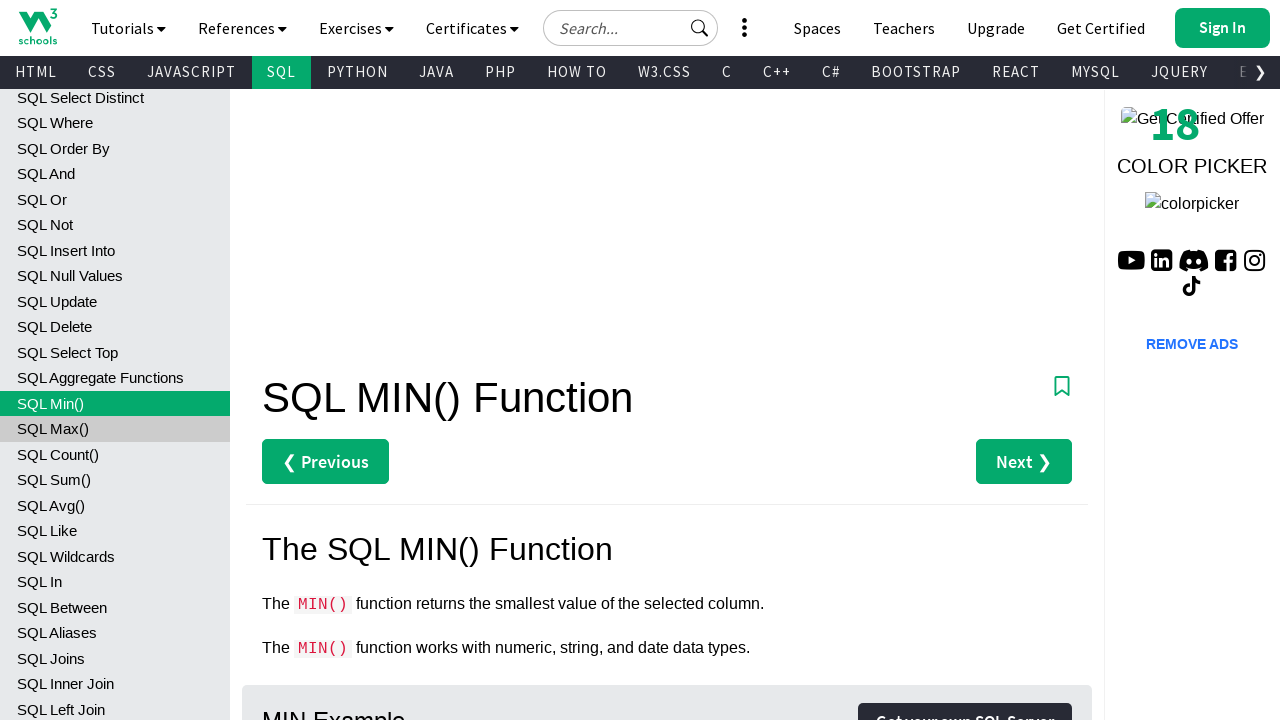

Waited 100ms for page to load
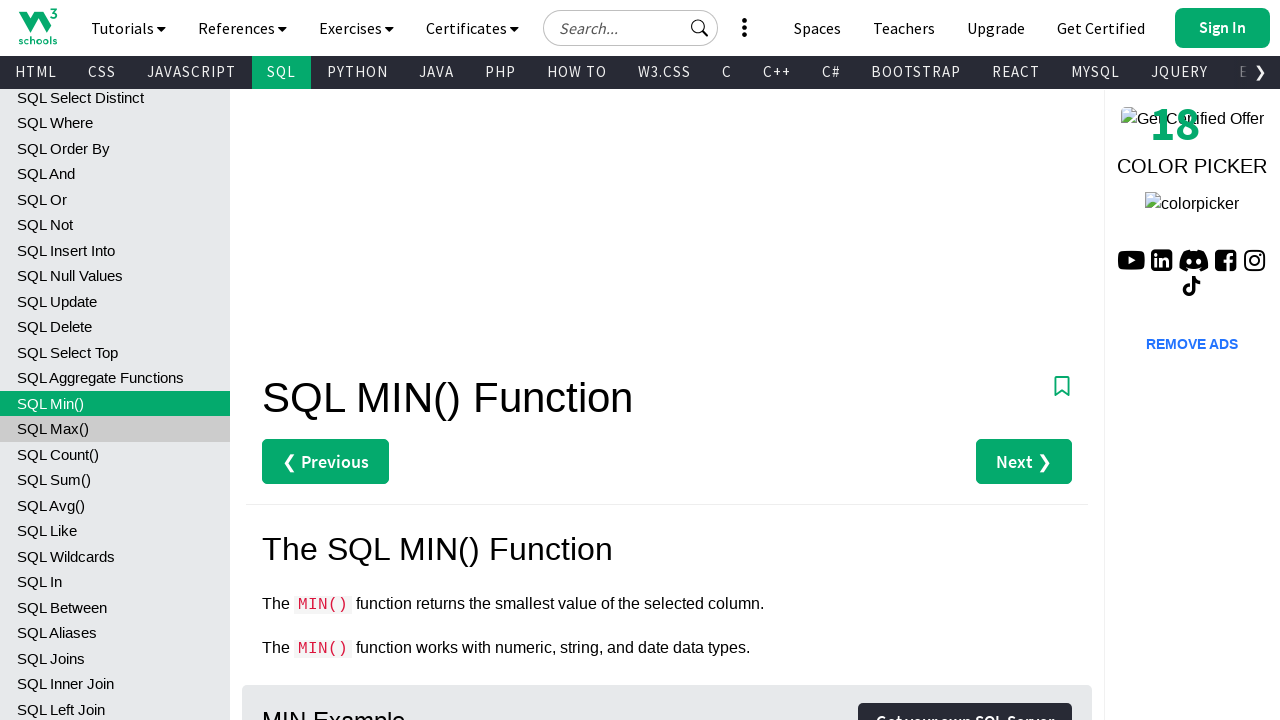

Re-queried SQL links before navigating to link 18
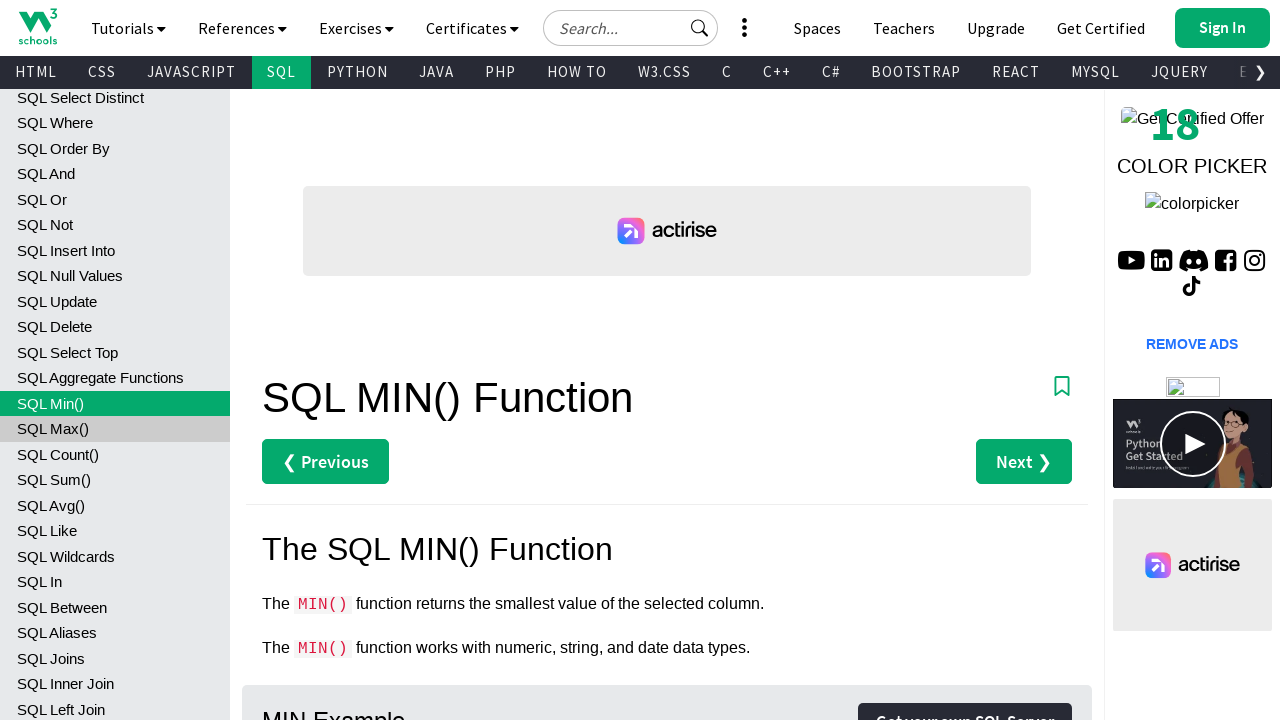

Clicked SQL tutorial link 18 at (115, 429) on xpath=//h2[text()=' Database']//preceding-sibling::a[contains(text(),'SQL')] >> 
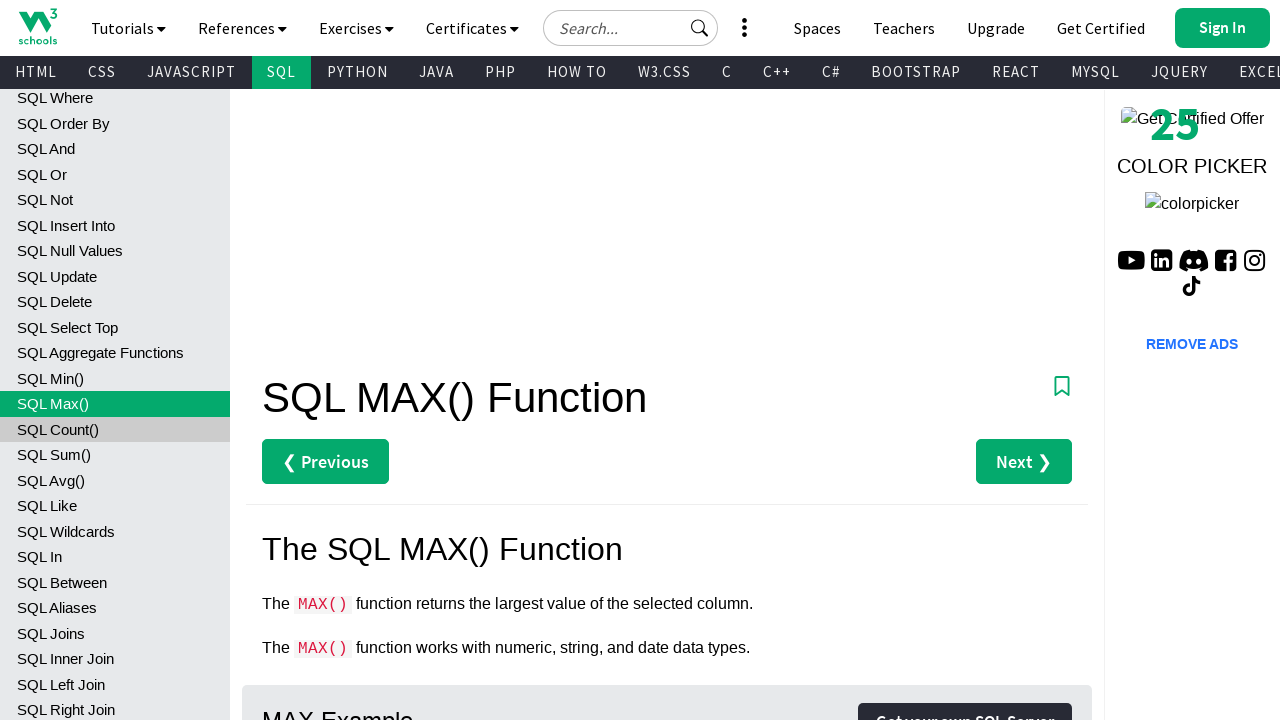

Navigated to page: SQL MAX() Function
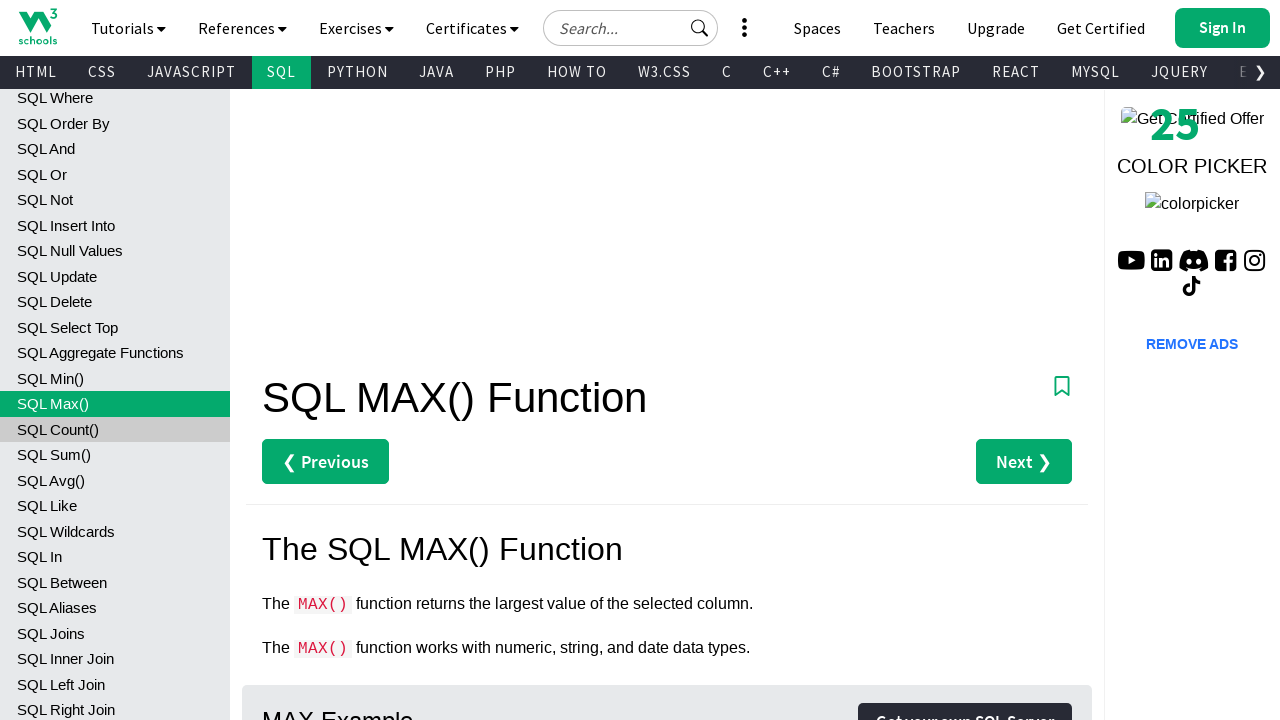

Waited 100ms for page to load
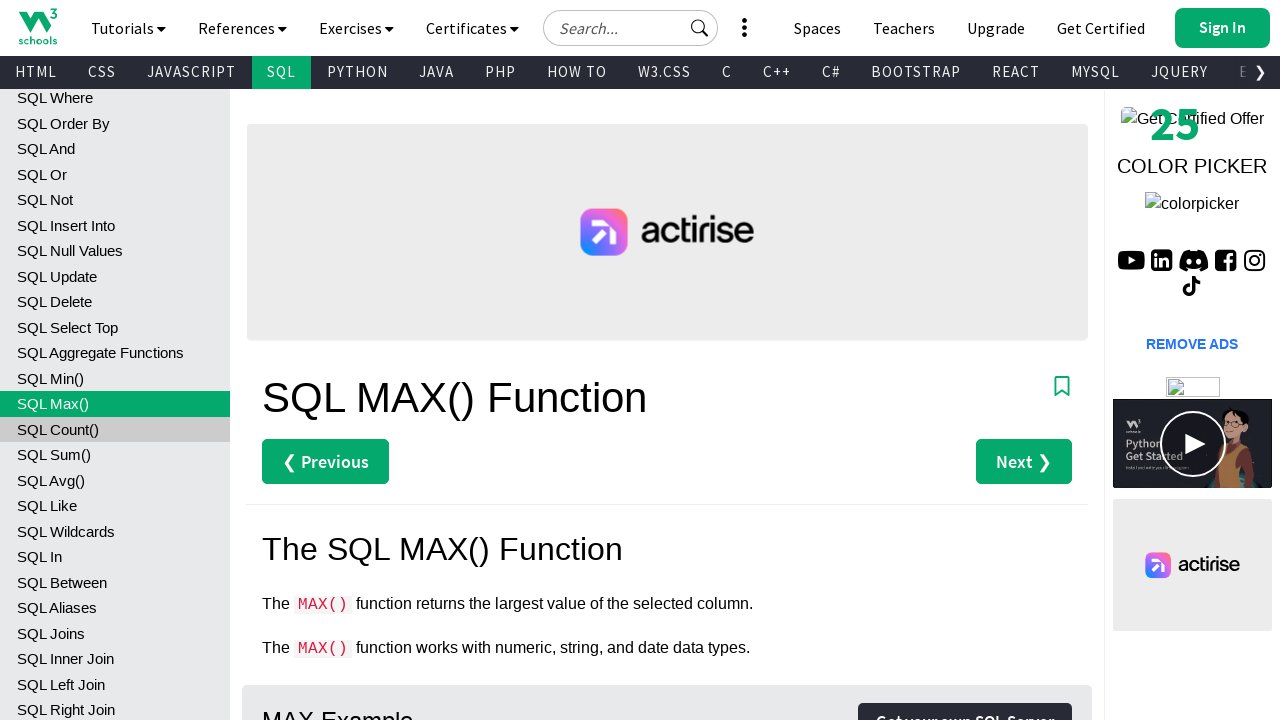

Re-queried SQL links before navigating to link 19
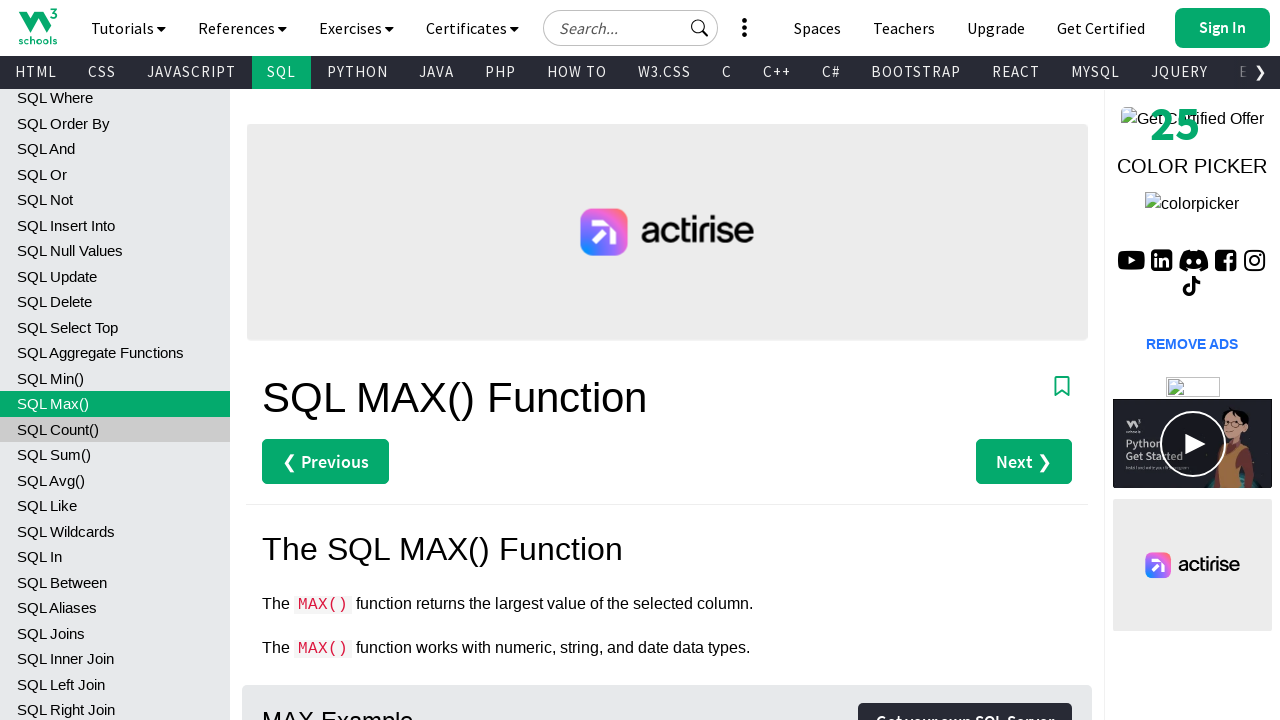

Clicked SQL tutorial link 19 at (115, 429) on xpath=//h2[text()=' Database']//preceding-sibling::a[contains(text(),'SQL')] >> 
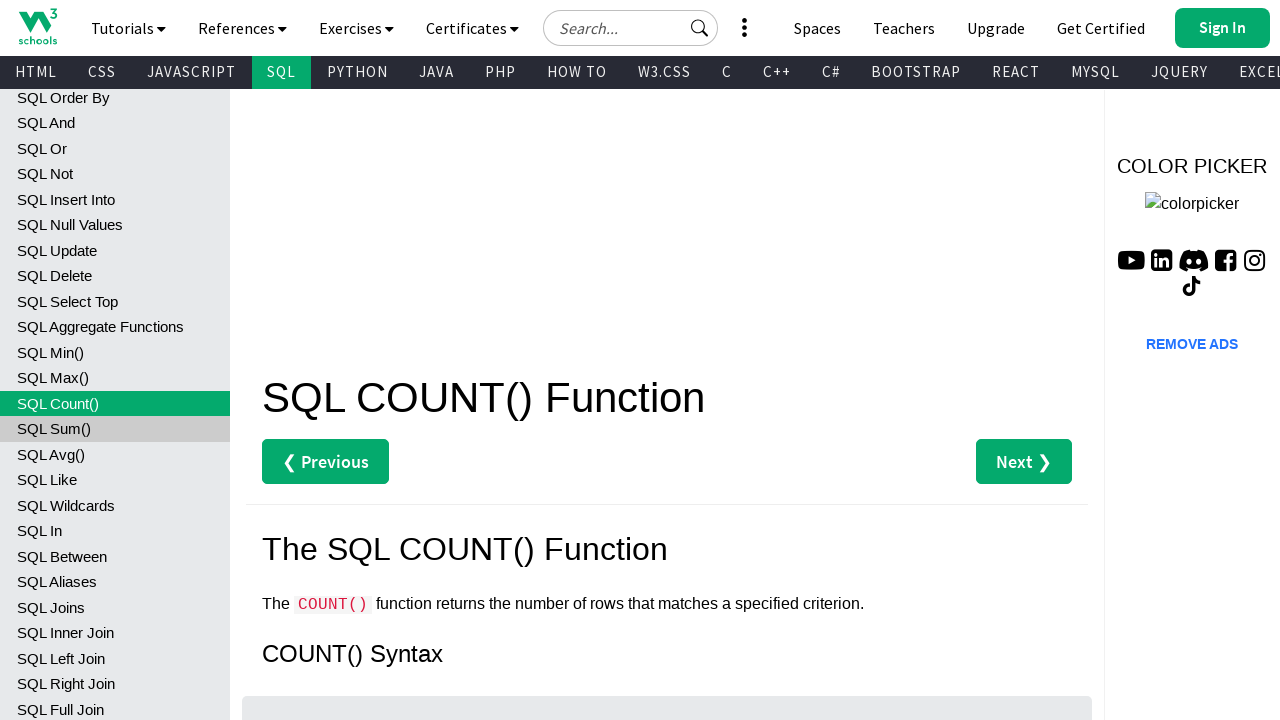

Navigated to page: SQL COUNT() Function
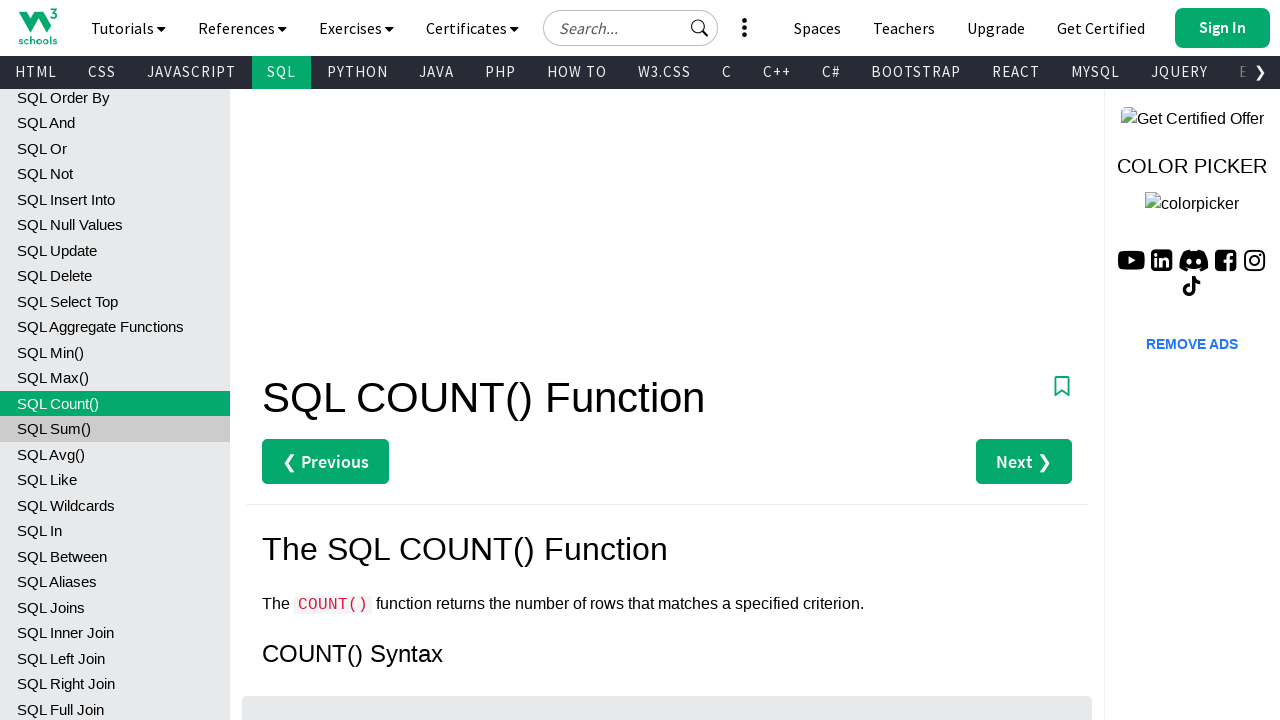

Waited 100ms for page to load
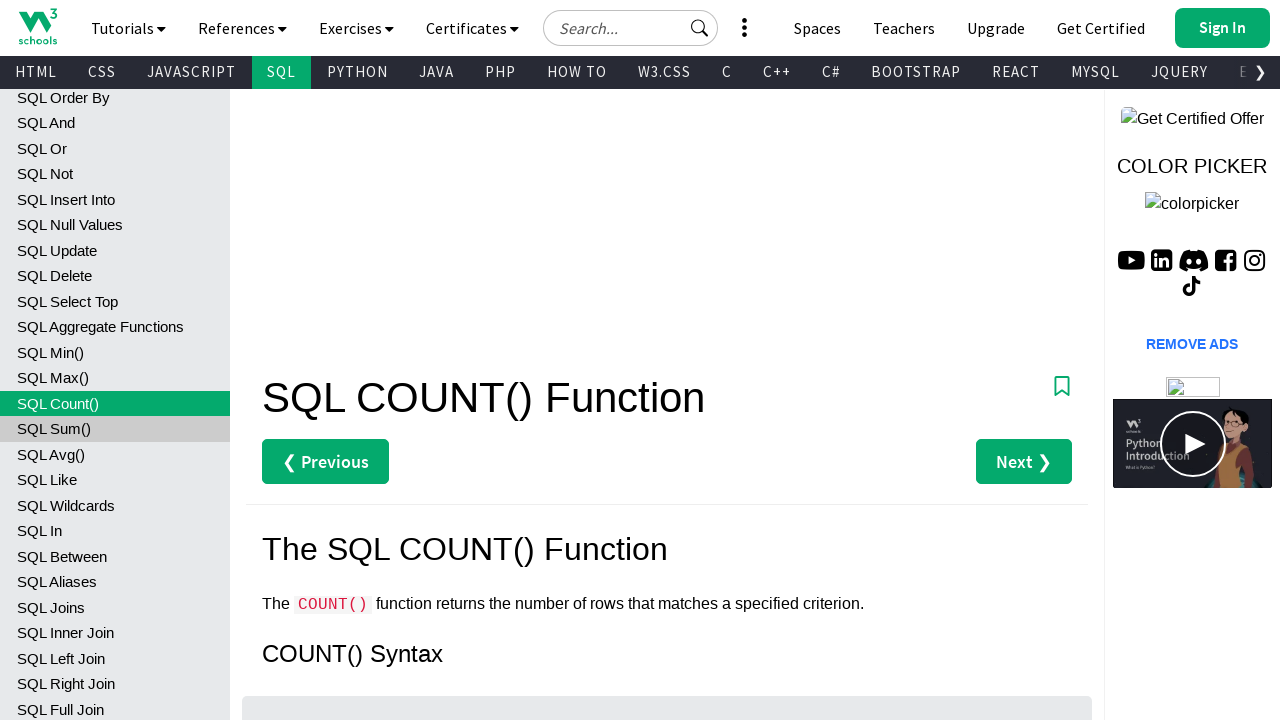

Re-queried SQL links before navigating to link 20
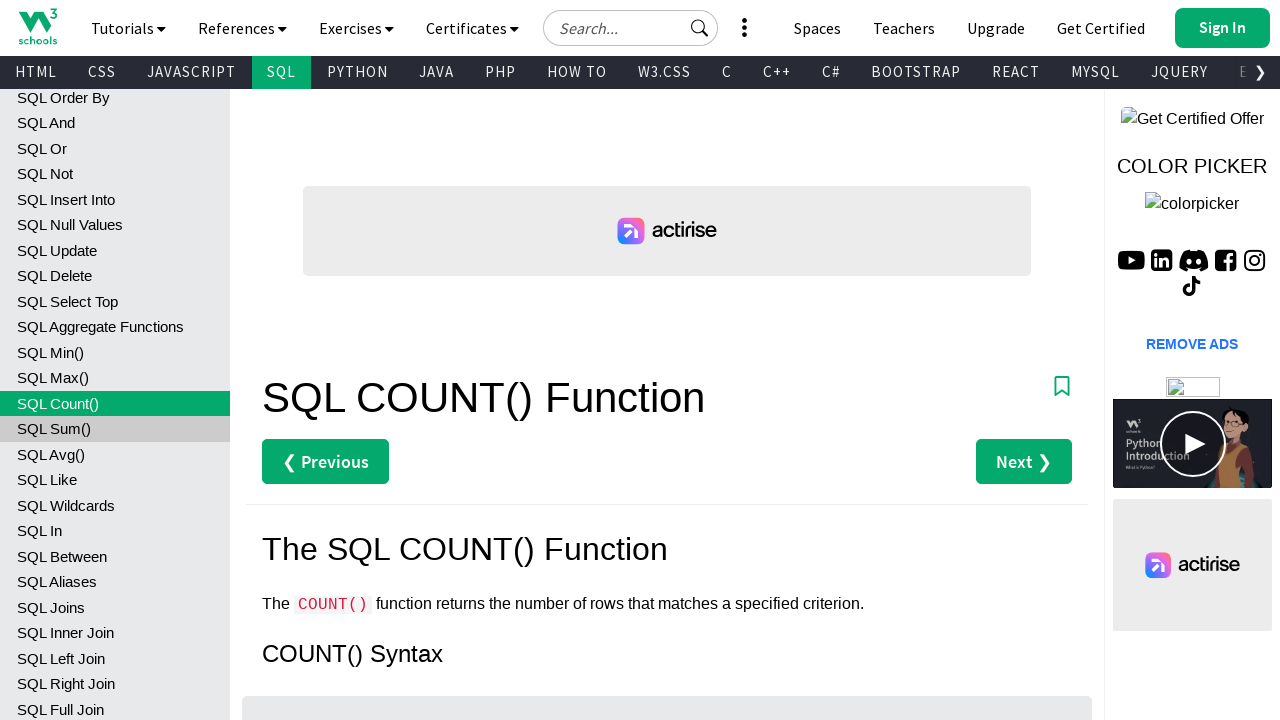

Clicked SQL tutorial link 20 at (115, 429) on xpath=//h2[text()=' Database']//preceding-sibling::a[contains(text(),'SQL')] >> 
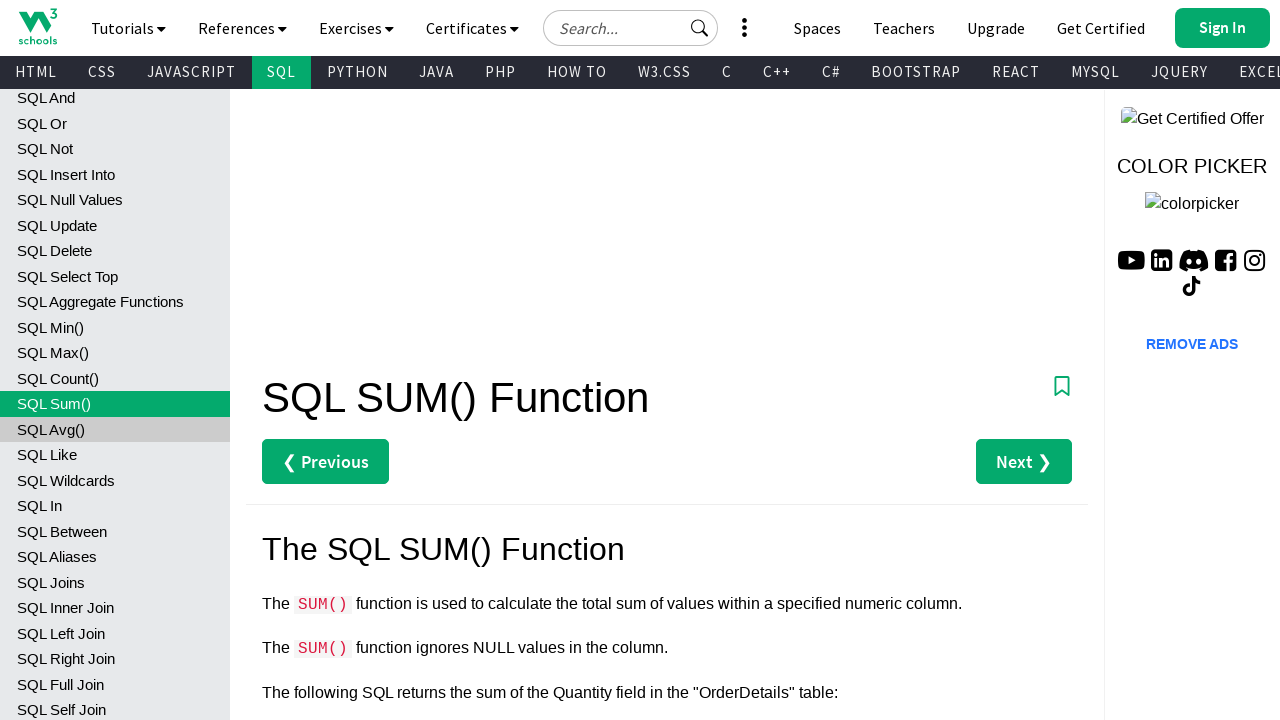

Navigated to page: SQL SUM() Function
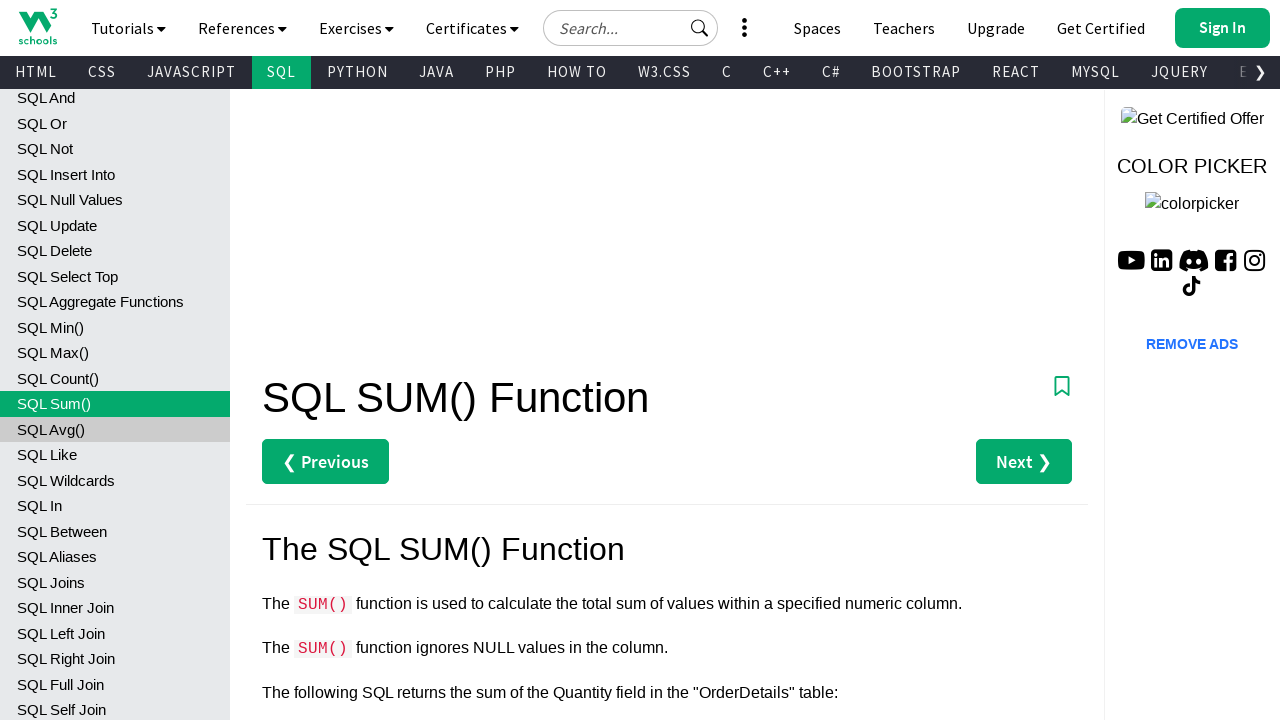

Waited 100ms for page to load
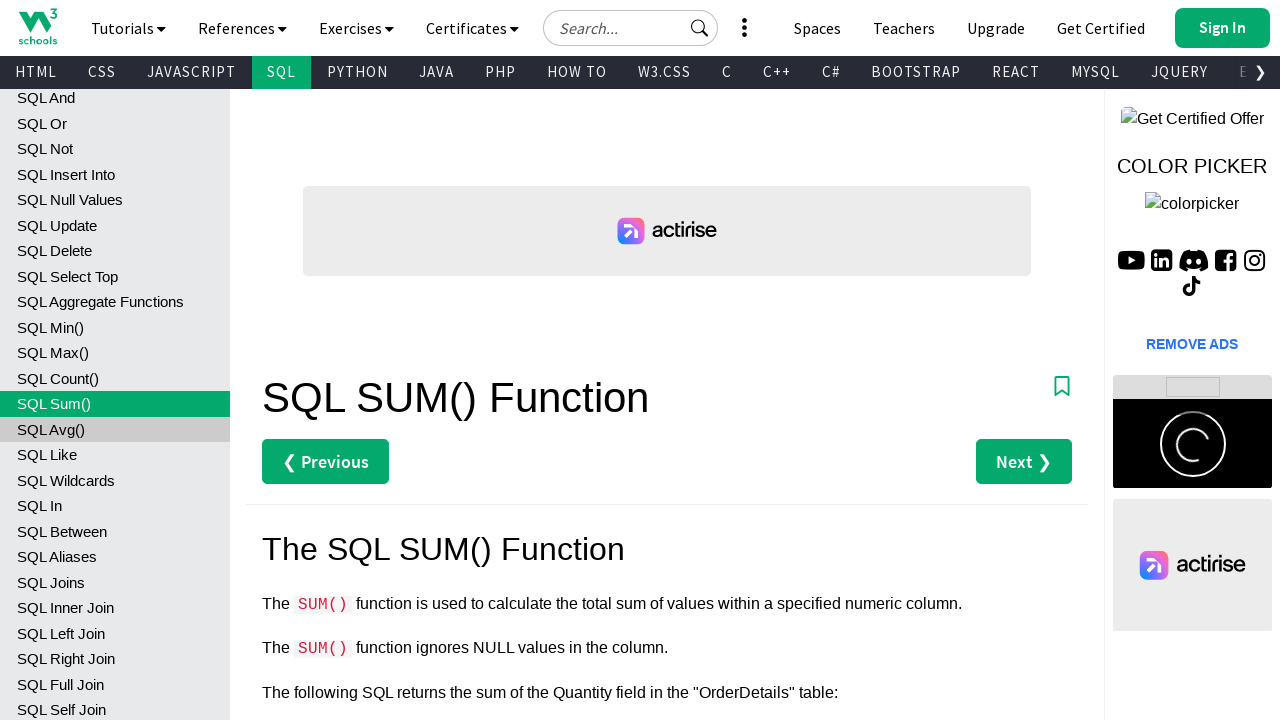

Re-queried SQL links before navigating to link 21
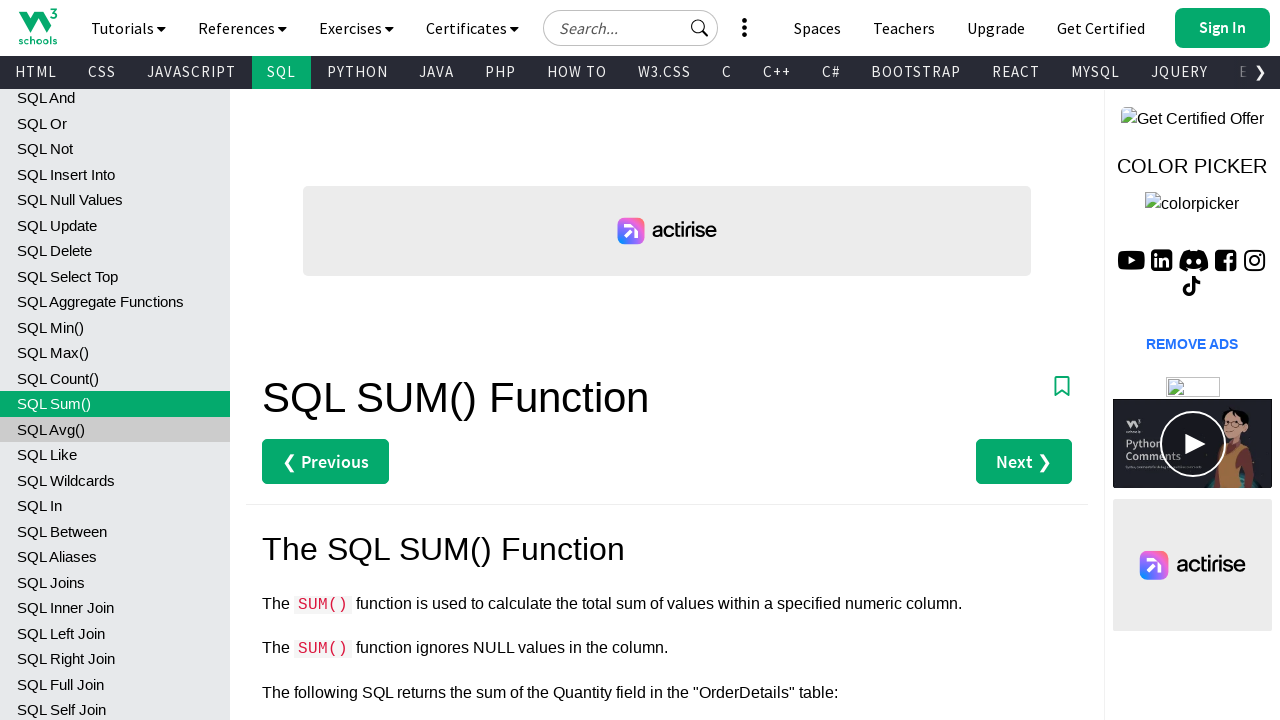

Clicked SQL tutorial link 21 at (115, 429) on xpath=//h2[text()=' Database']//preceding-sibling::a[contains(text(),'SQL')] >> 
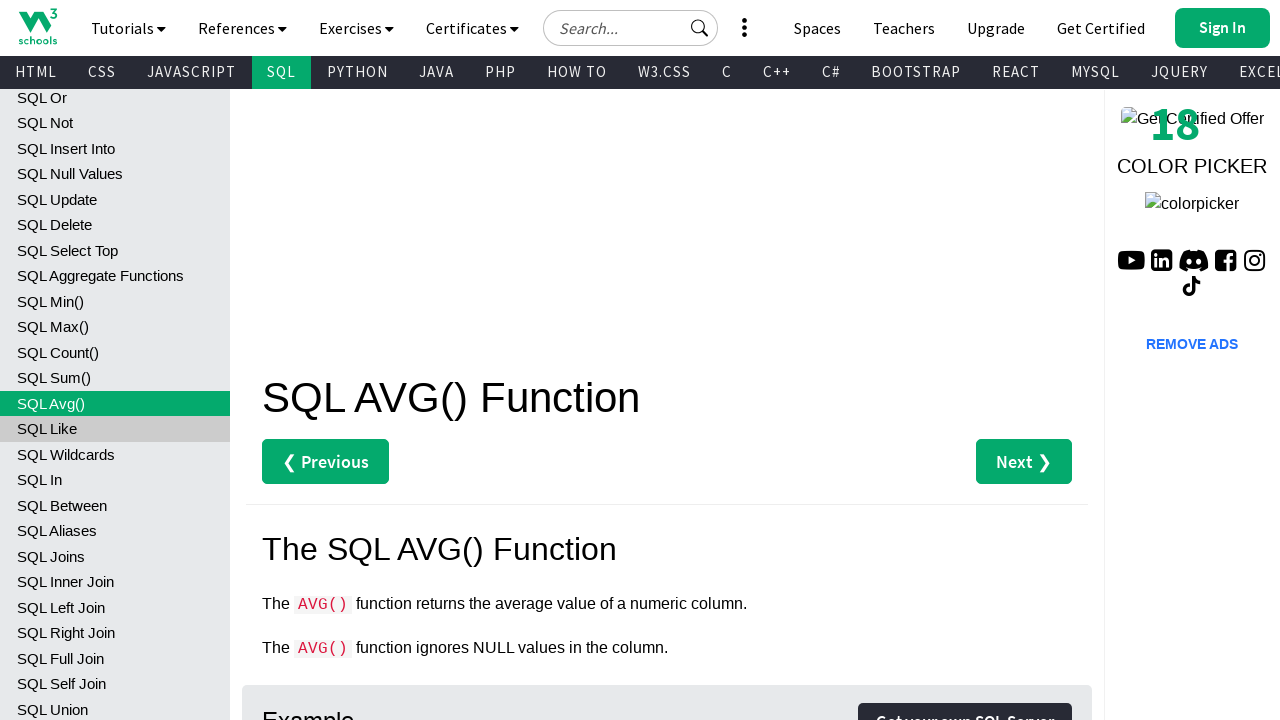

Navigated to page: SQL AVG() Function
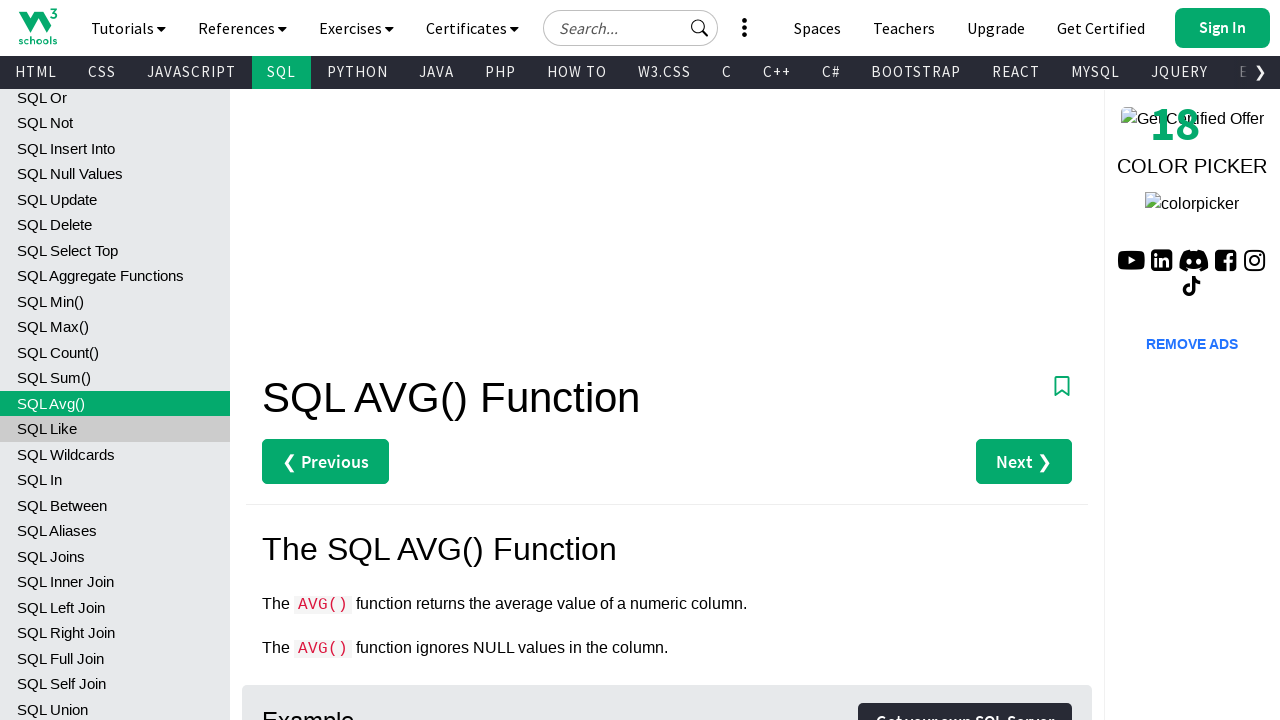

Waited 100ms for page to load
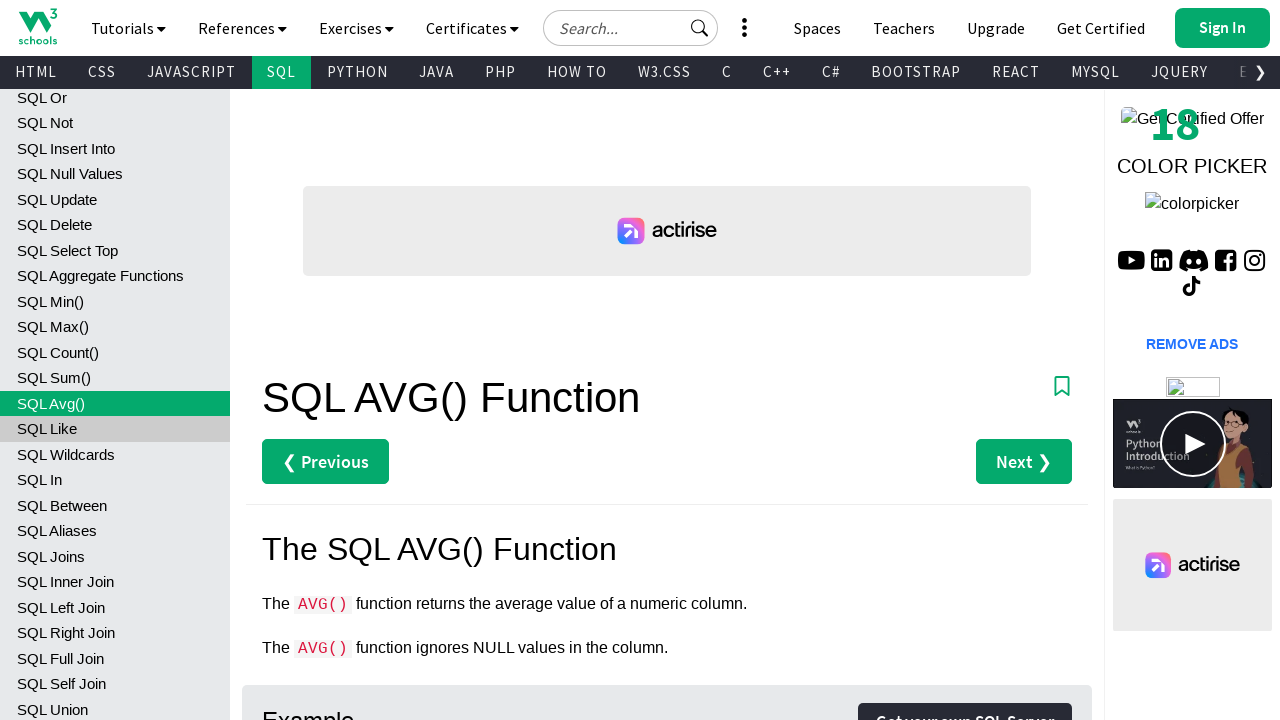

Re-queried SQL links before navigating to link 22
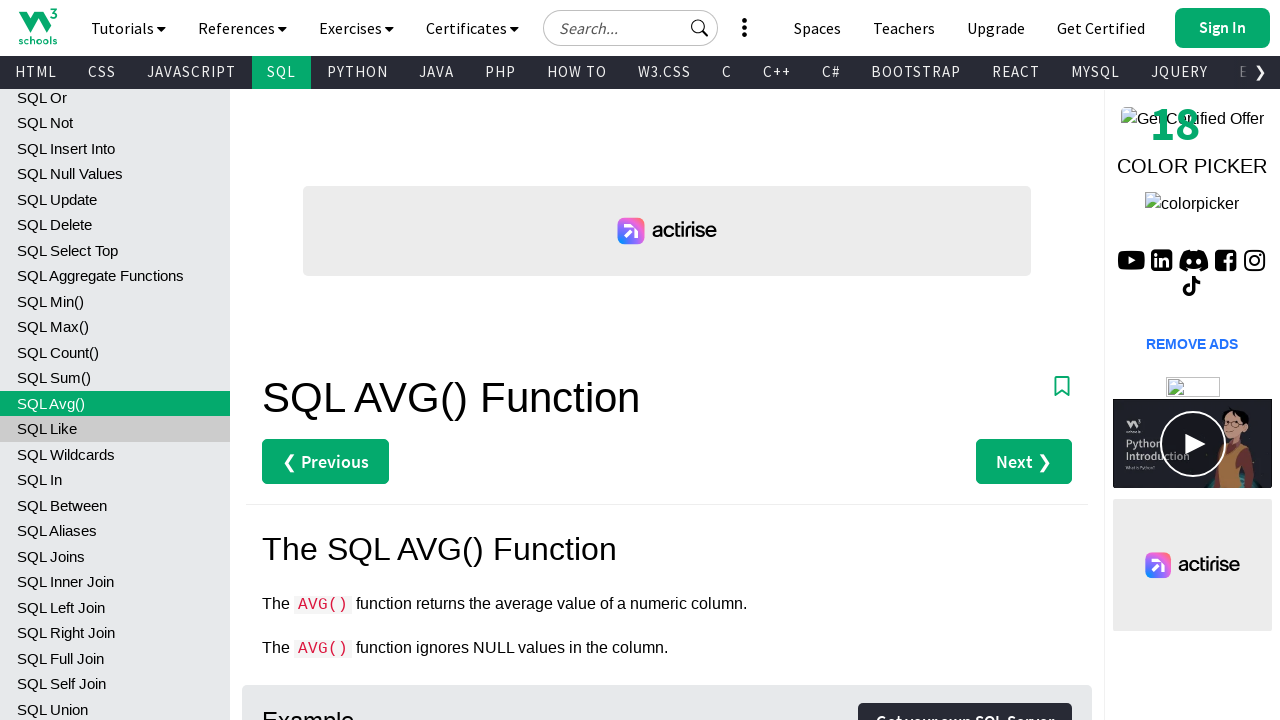

Clicked SQL tutorial link 22 at (115, 429) on xpath=//h2[text()=' Database']//preceding-sibling::a[contains(text(),'SQL')] >> 
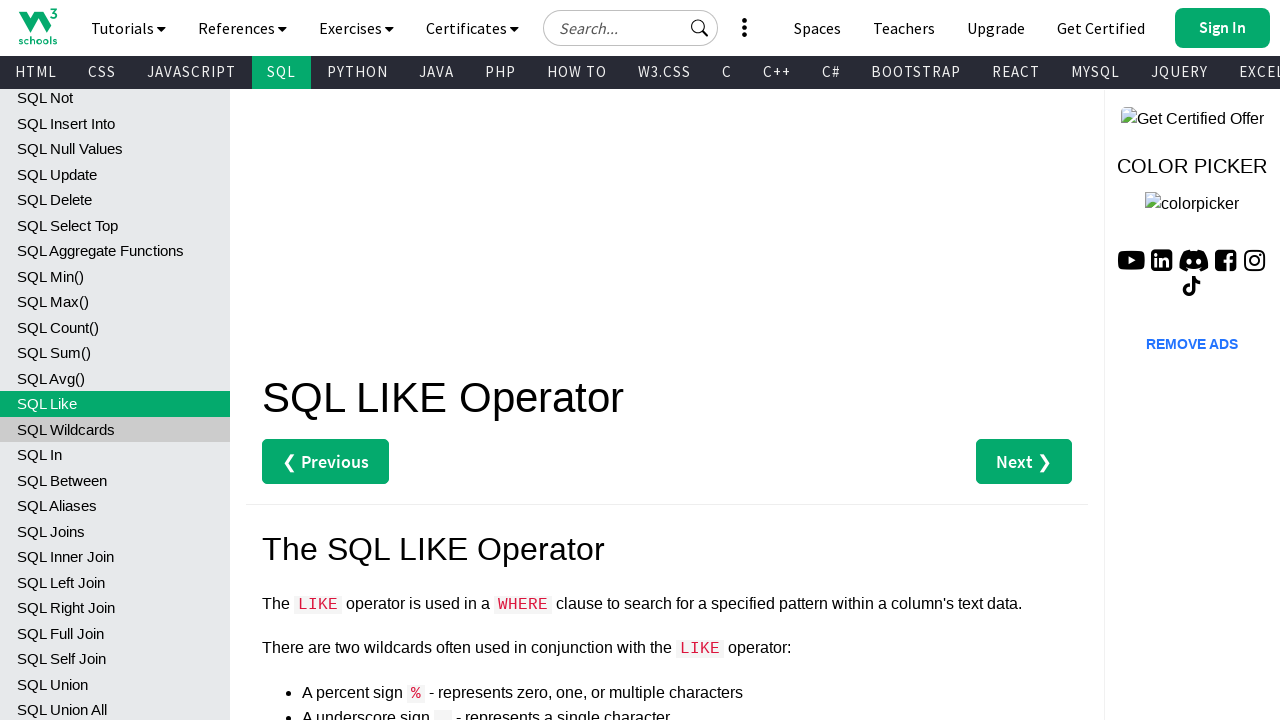

Navigated to page: SQL LIKE Operator
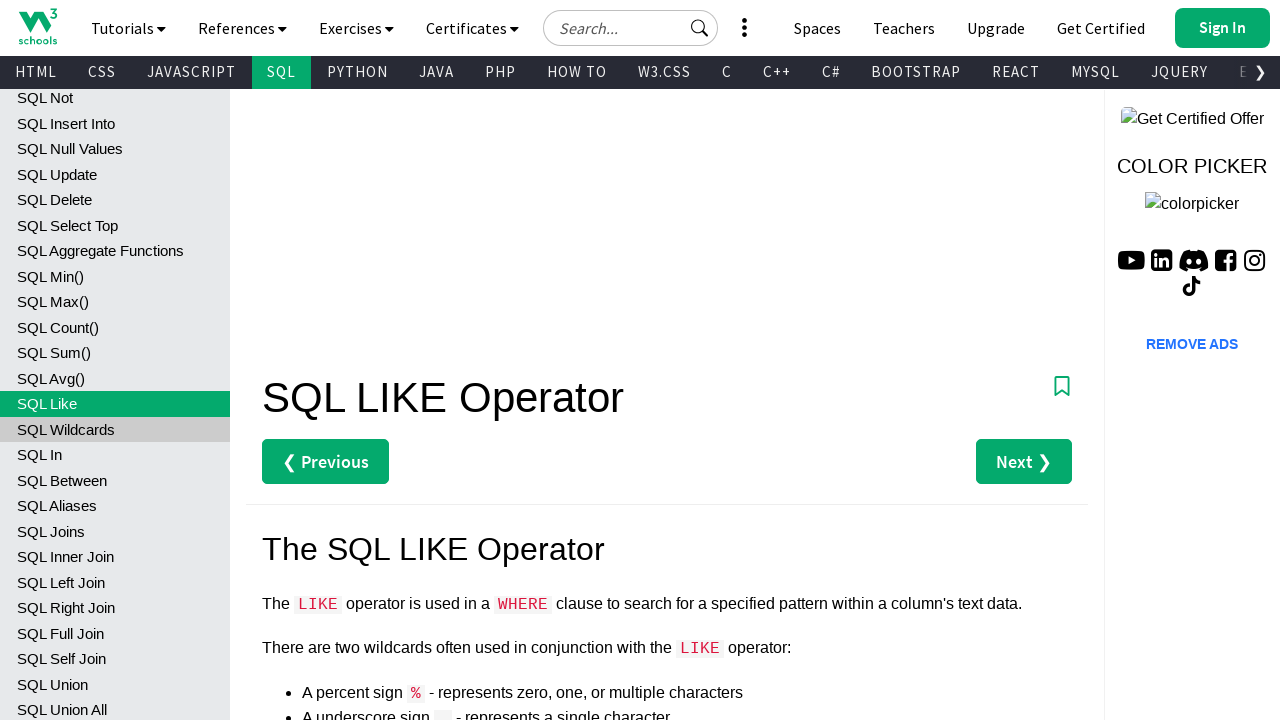

Waited 100ms for page to load
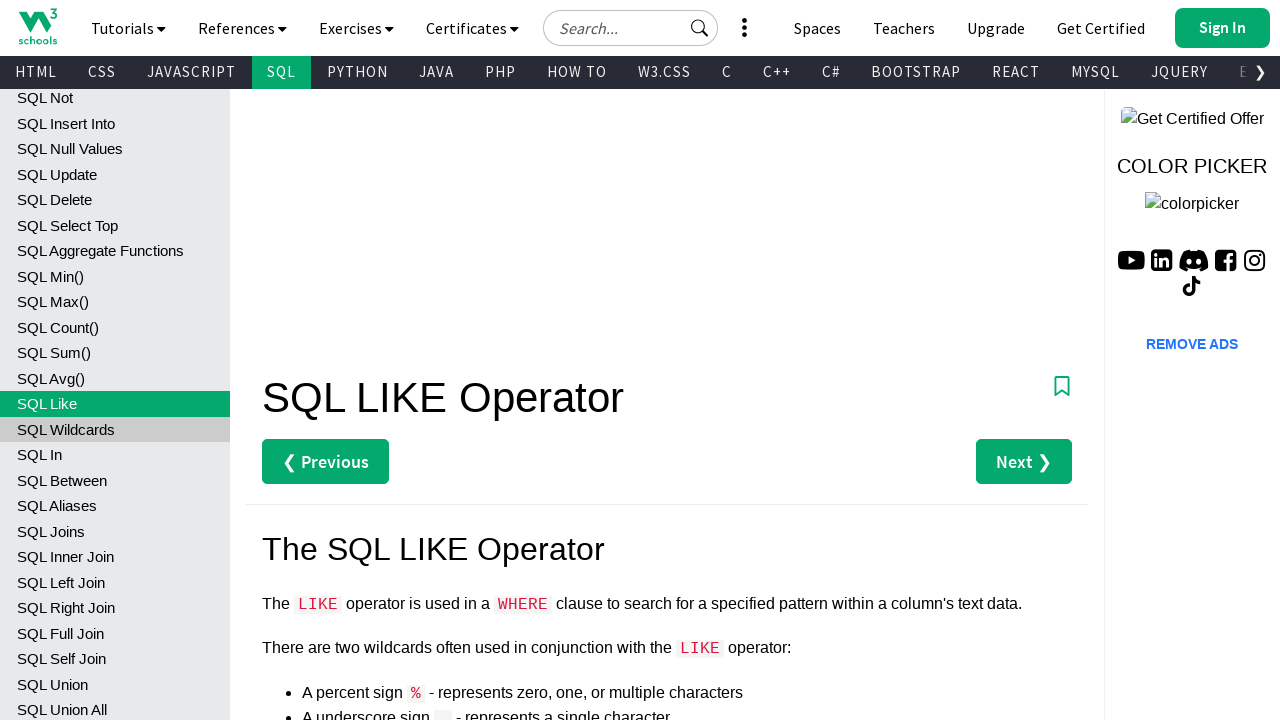

Re-queried SQL links before navigating to link 23
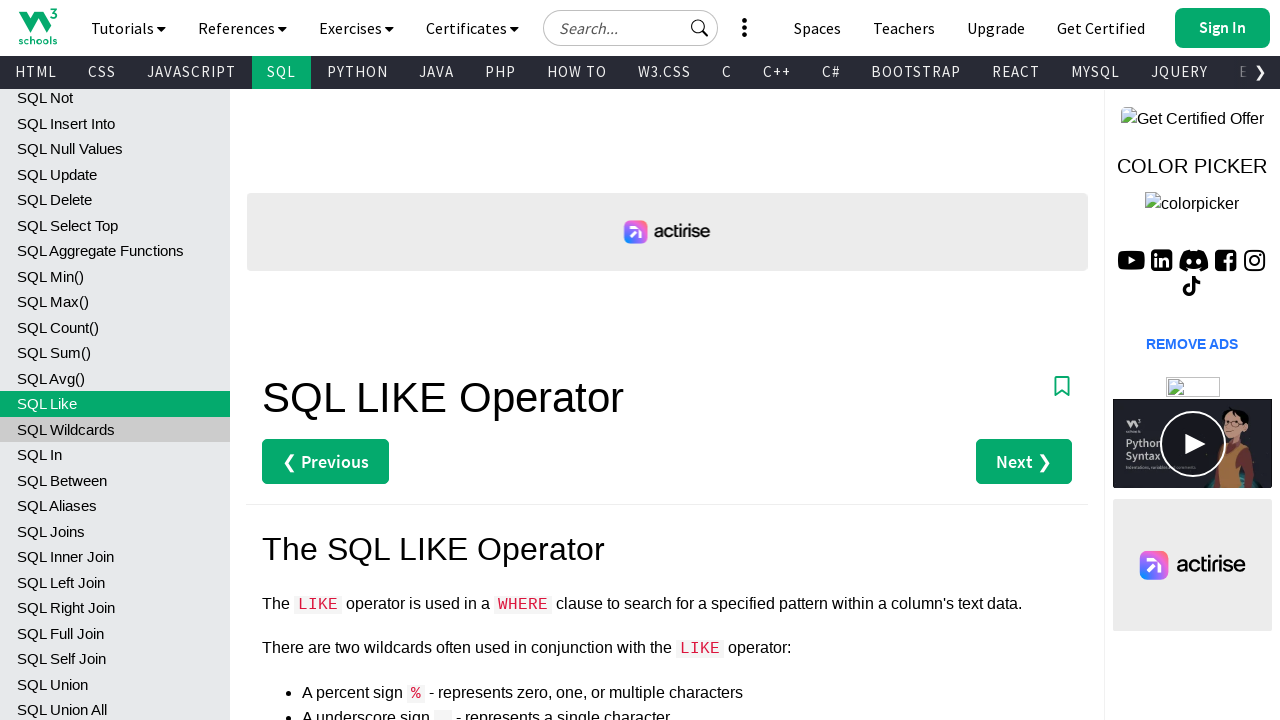

Clicked SQL tutorial link 23 at (115, 429) on xpath=//h2[text()=' Database']//preceding-sibling::a[contains(text(),'SQL')] >> 
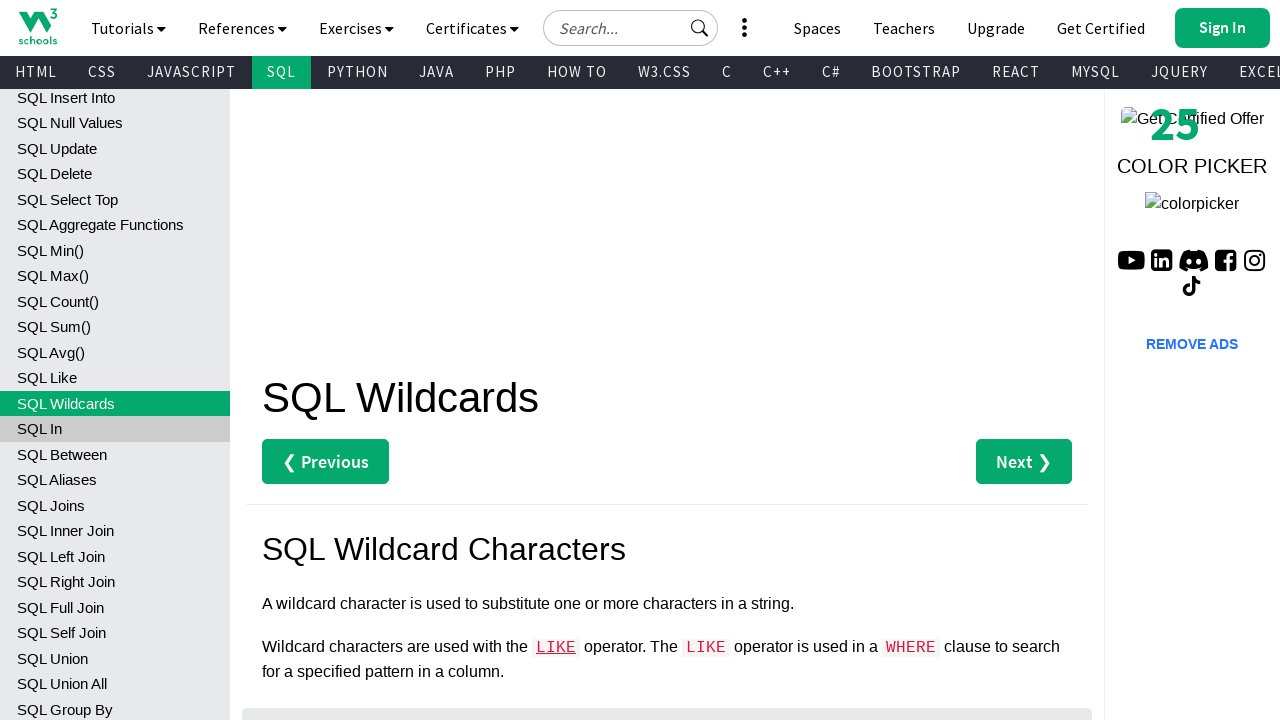

Navigated to page: SQL Wildcard Characters
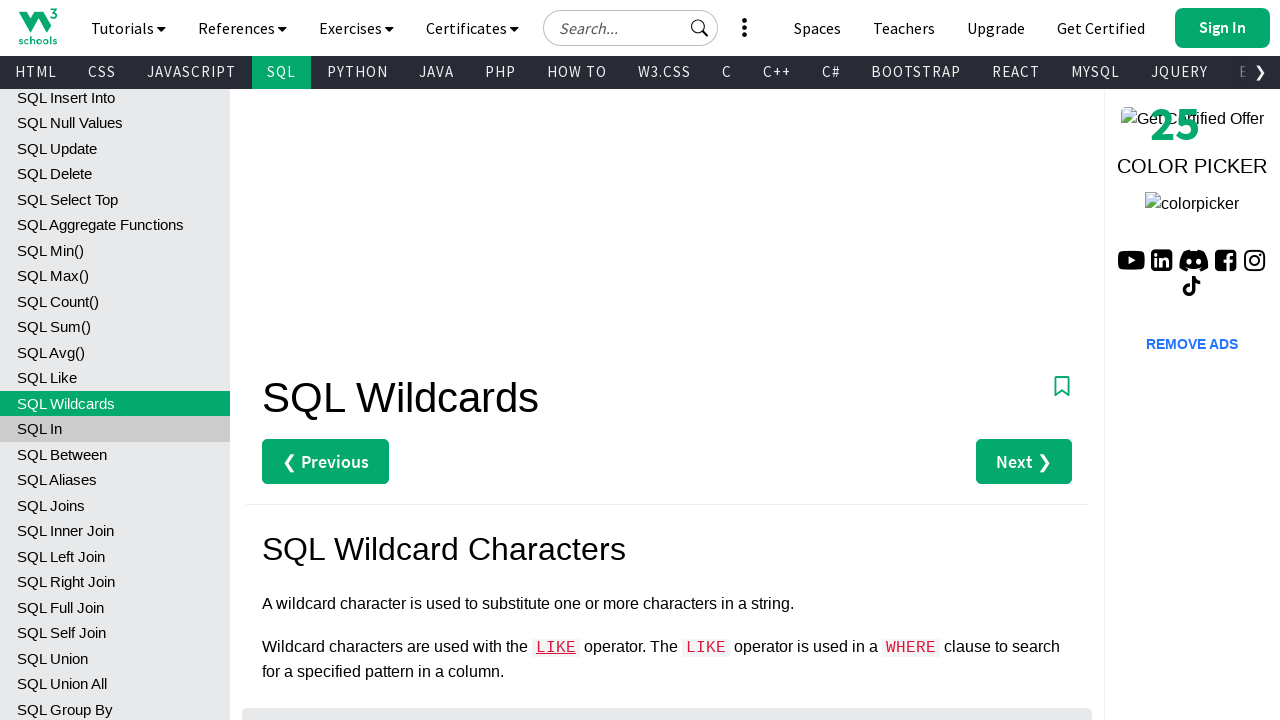

Waited 100ms for page to load
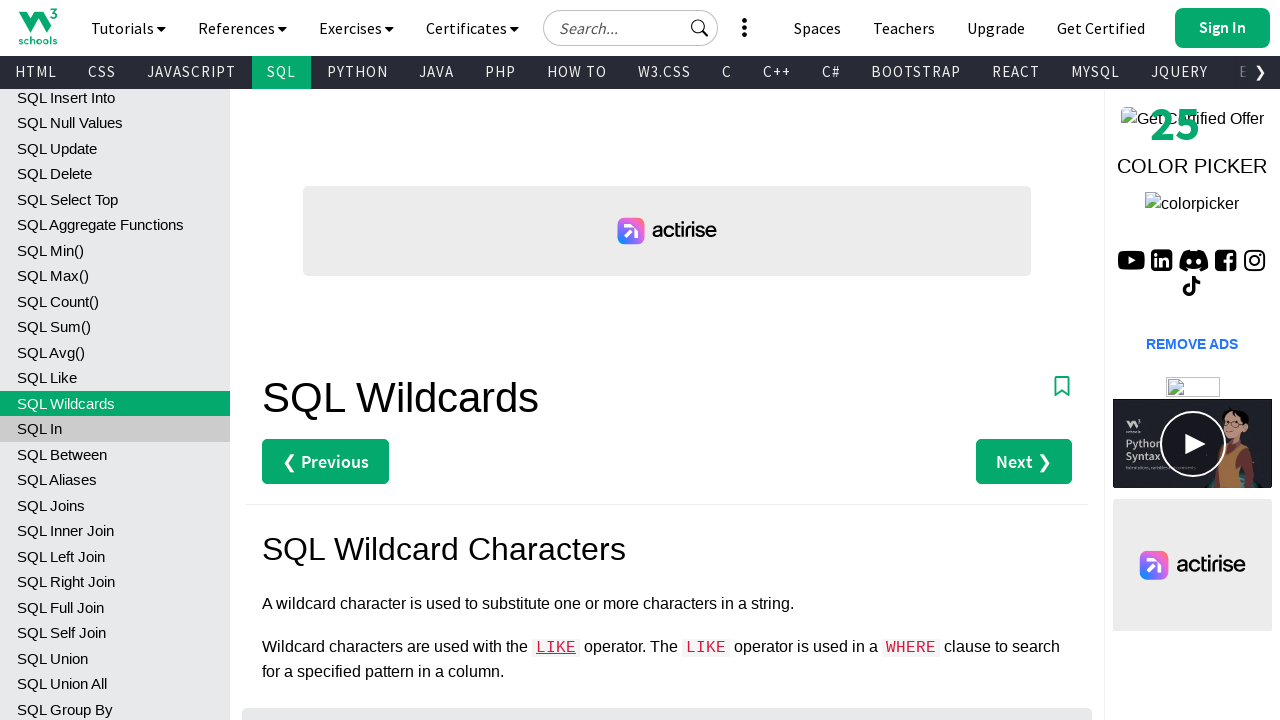

Re-queried SQL links before navigating to link 24
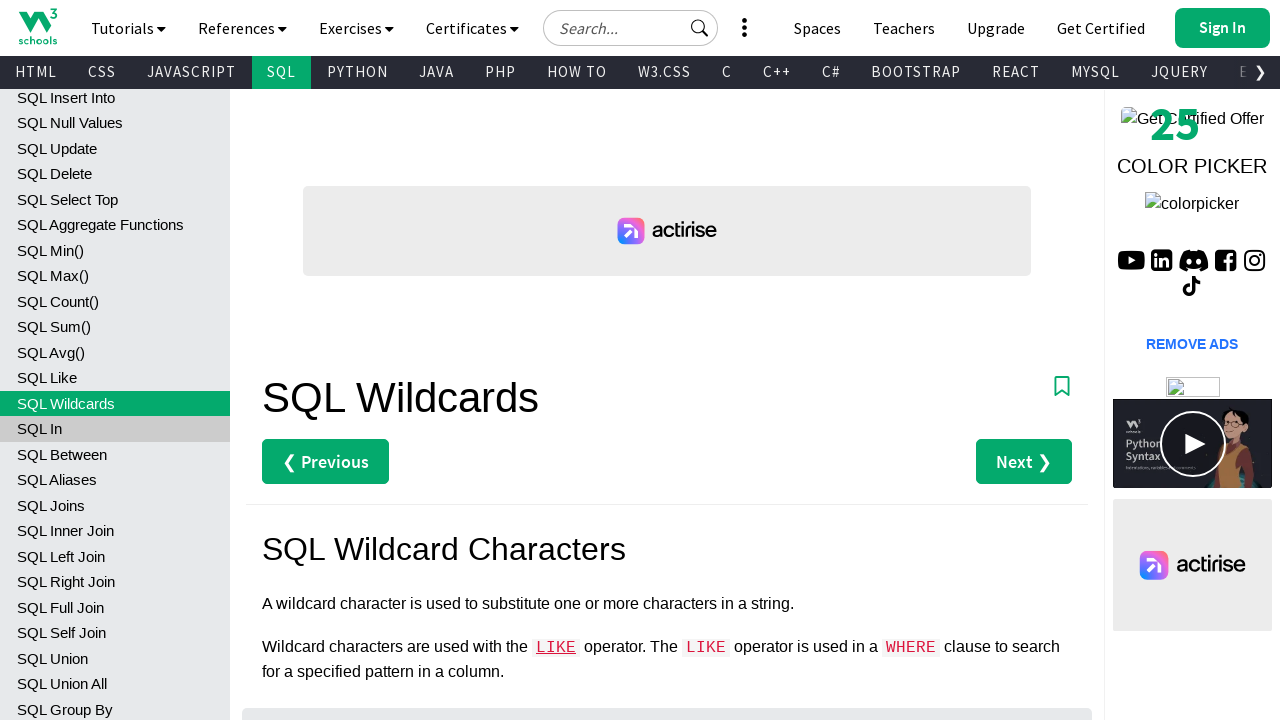

Clicked SQL tutorial link 24 at (115, 429) on xpath=//h2[text()=' Database']//preceding-sibling::a[contains(text(),'SQL')] >> 
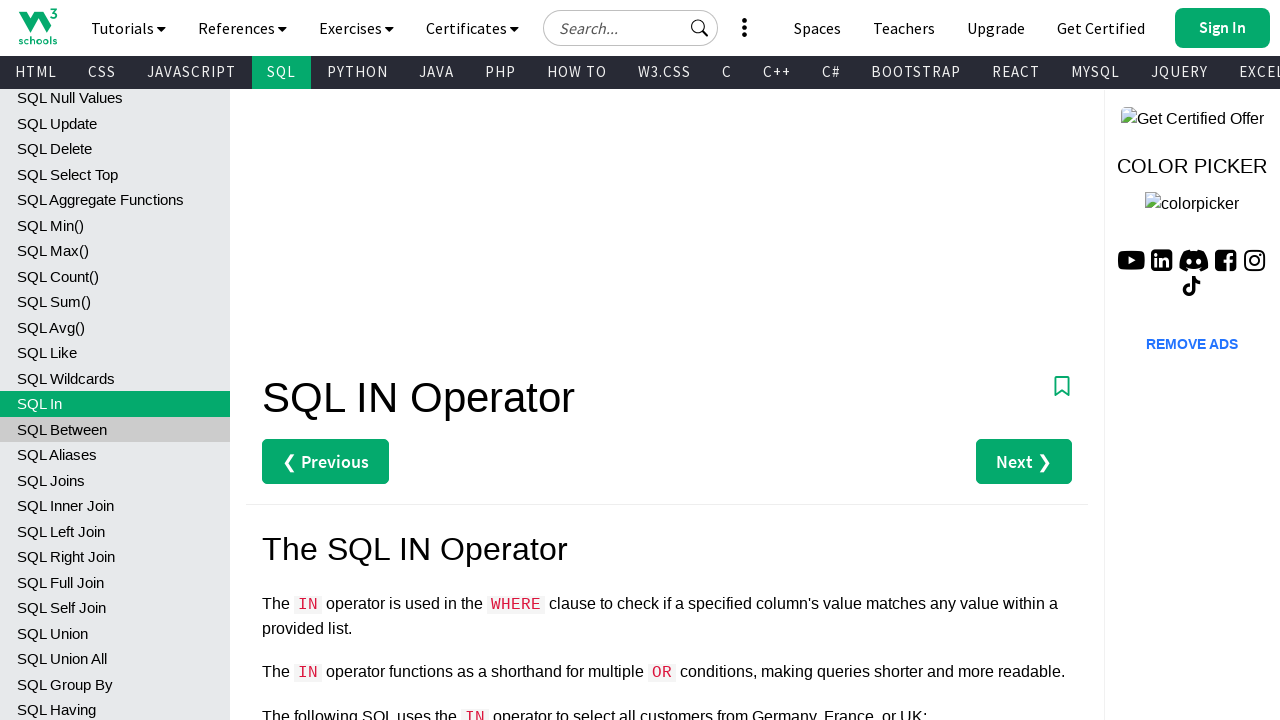

Navigated to page: SQL IN Operator
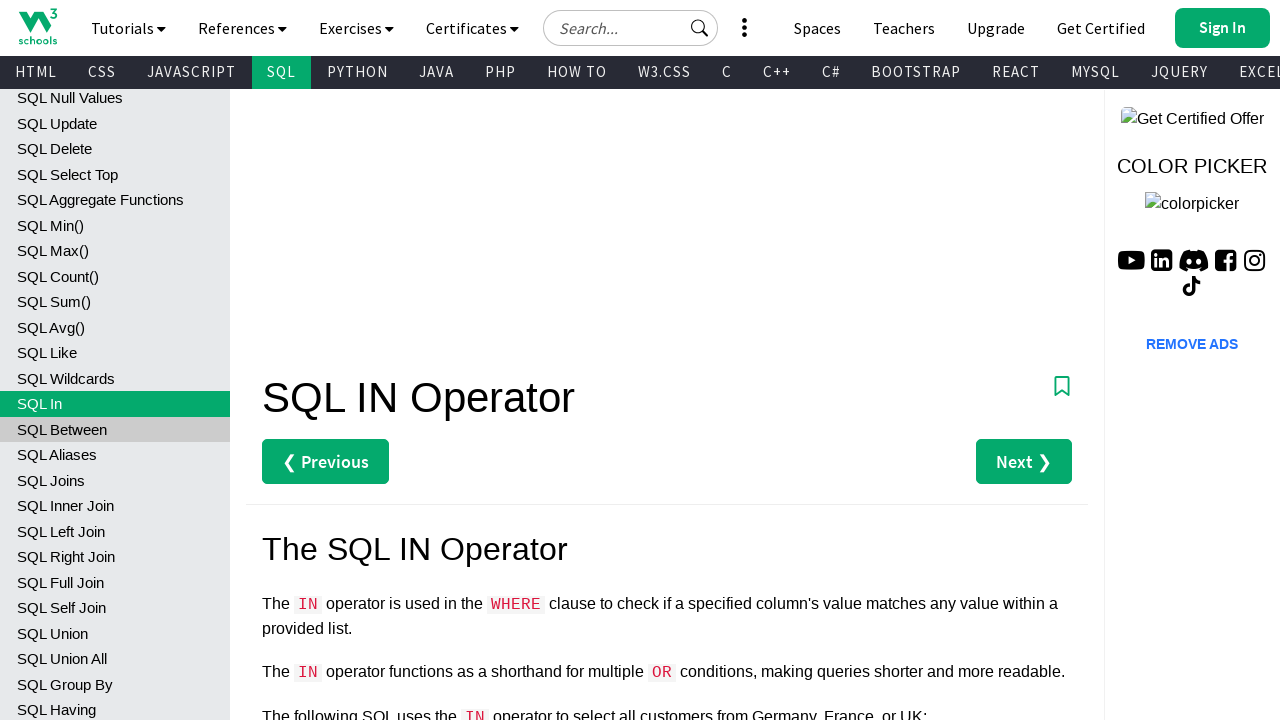

Waited 100ms for page to load
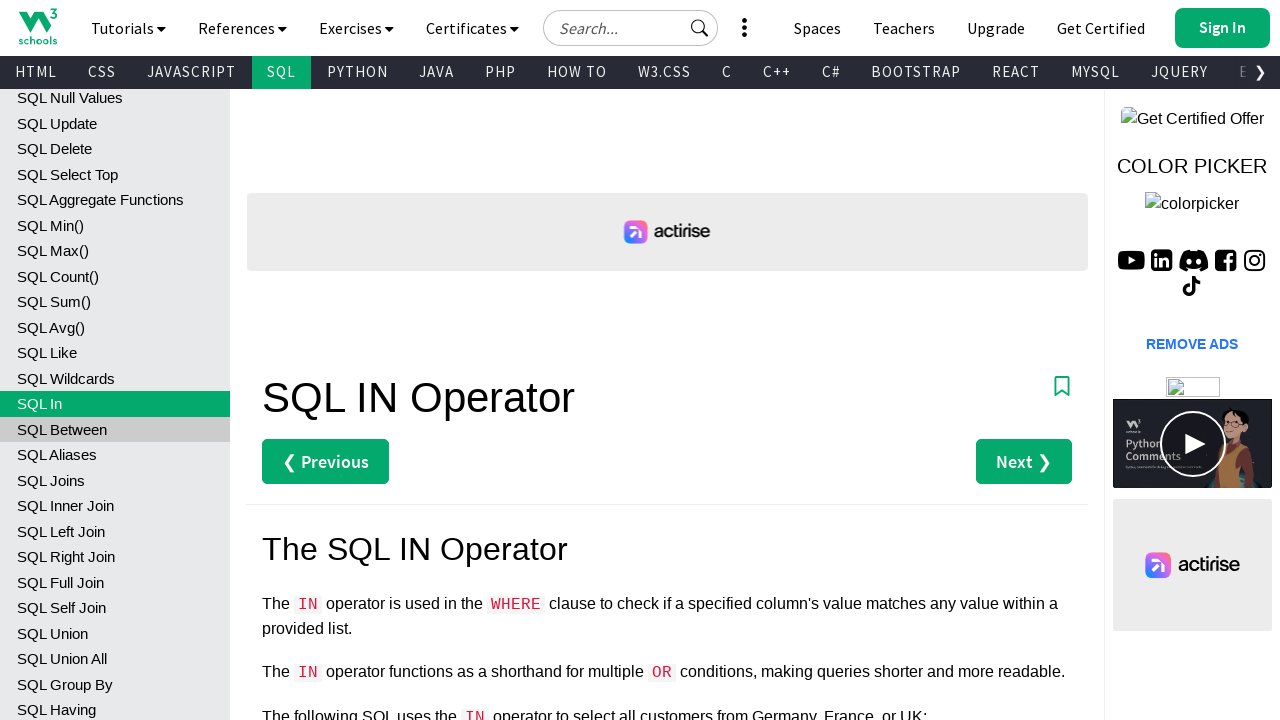

Re-queried SQL links before navigating to link 25
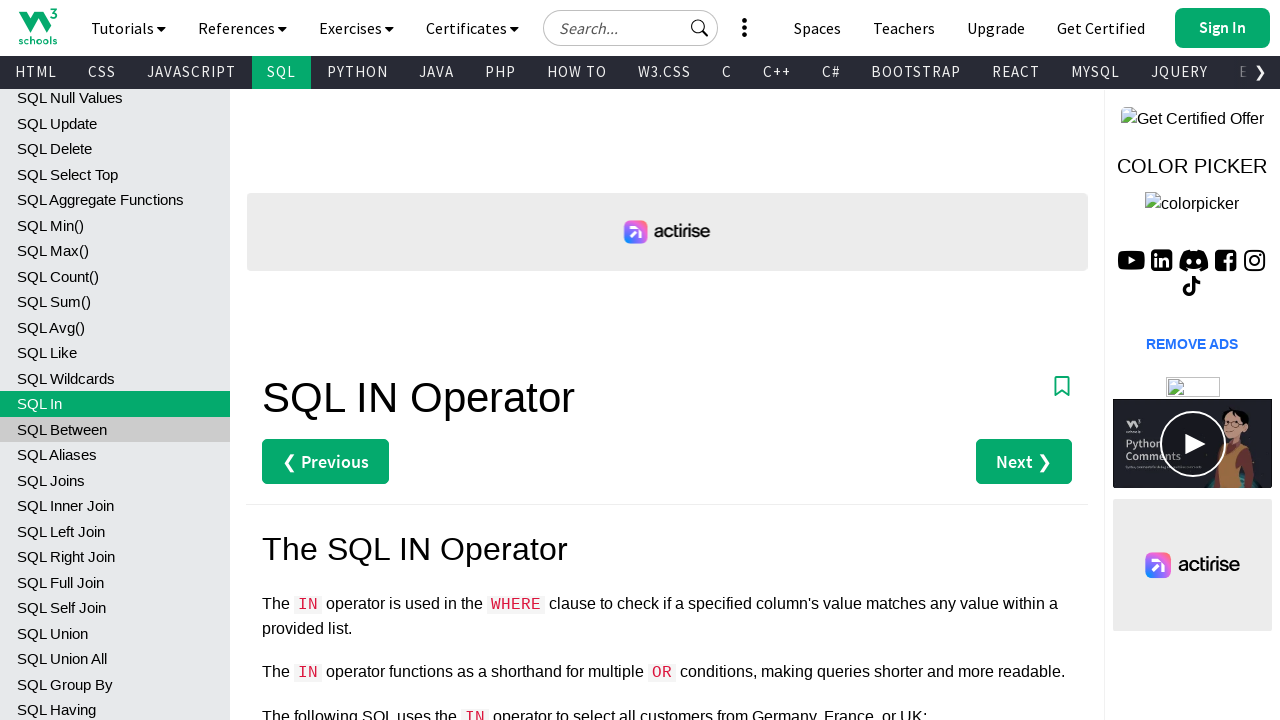

Clicked SQL tutorial link 25 at (115, 429) on xpath=//h2[text()=' Database']//preceding-sibling::a[contains(text(),'SQL')] >> 
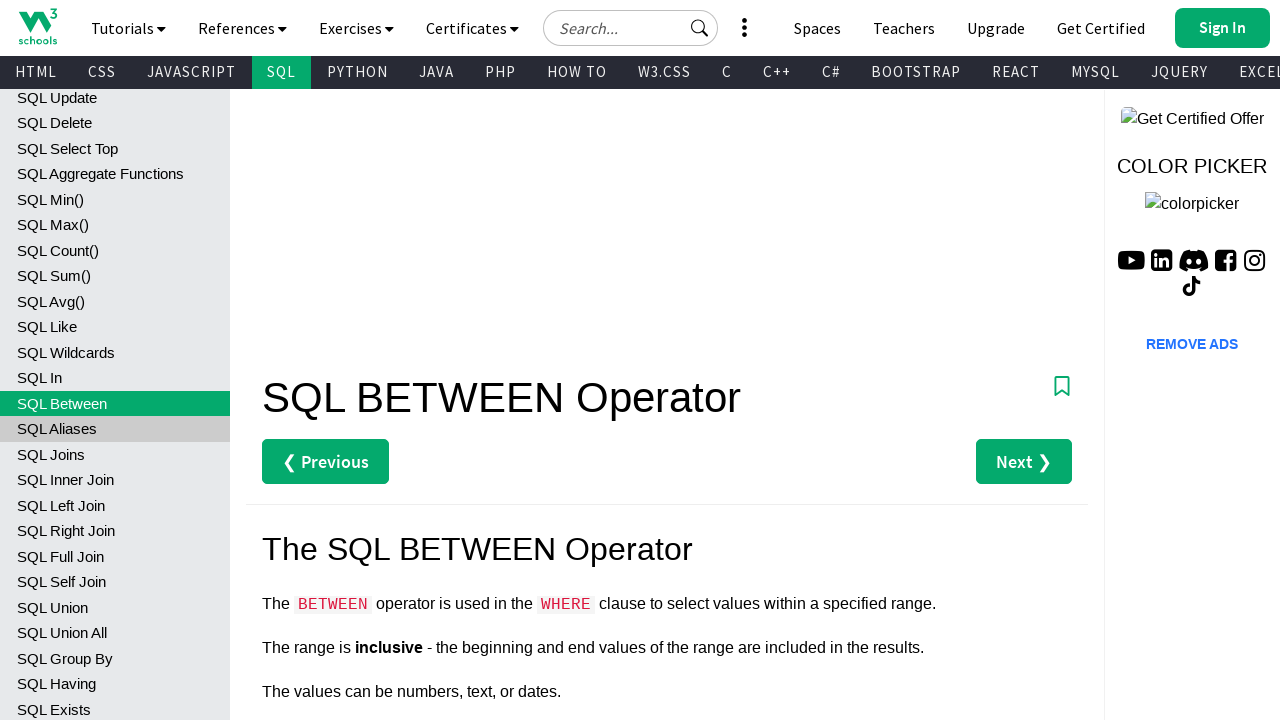

Navigated to page: SQL BETWEEN Operator
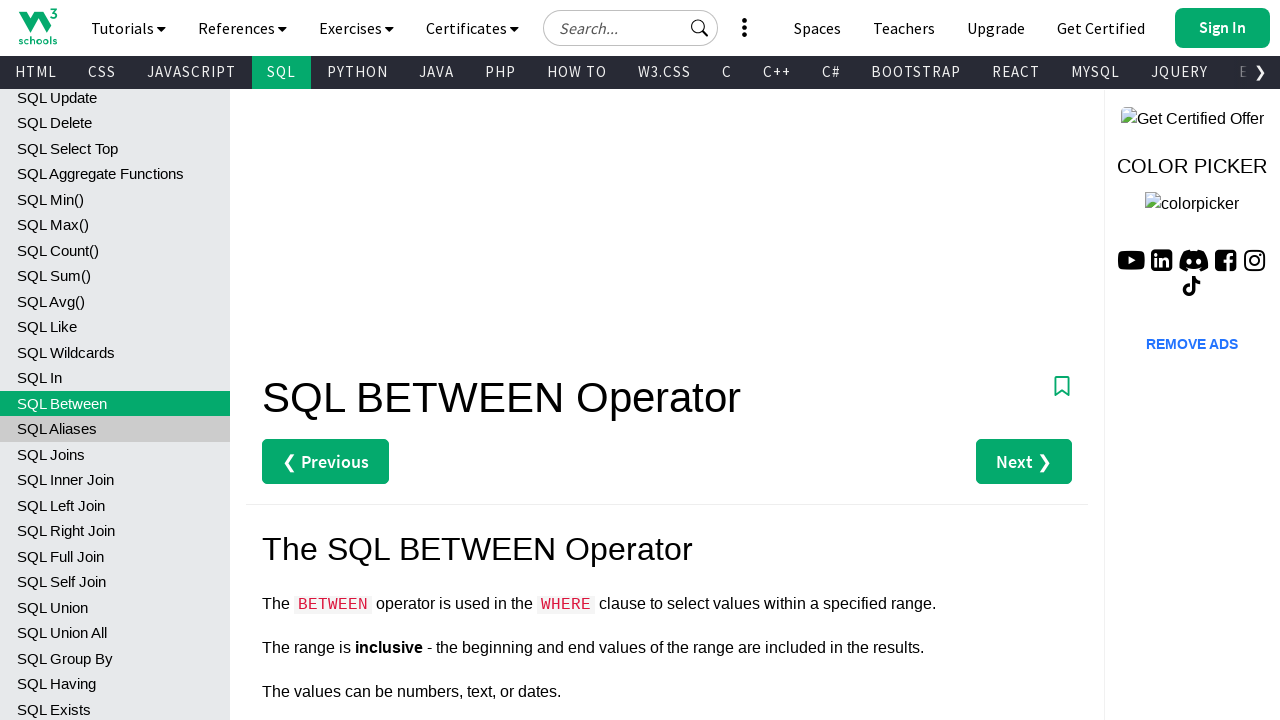

Waited 100ms for page to load
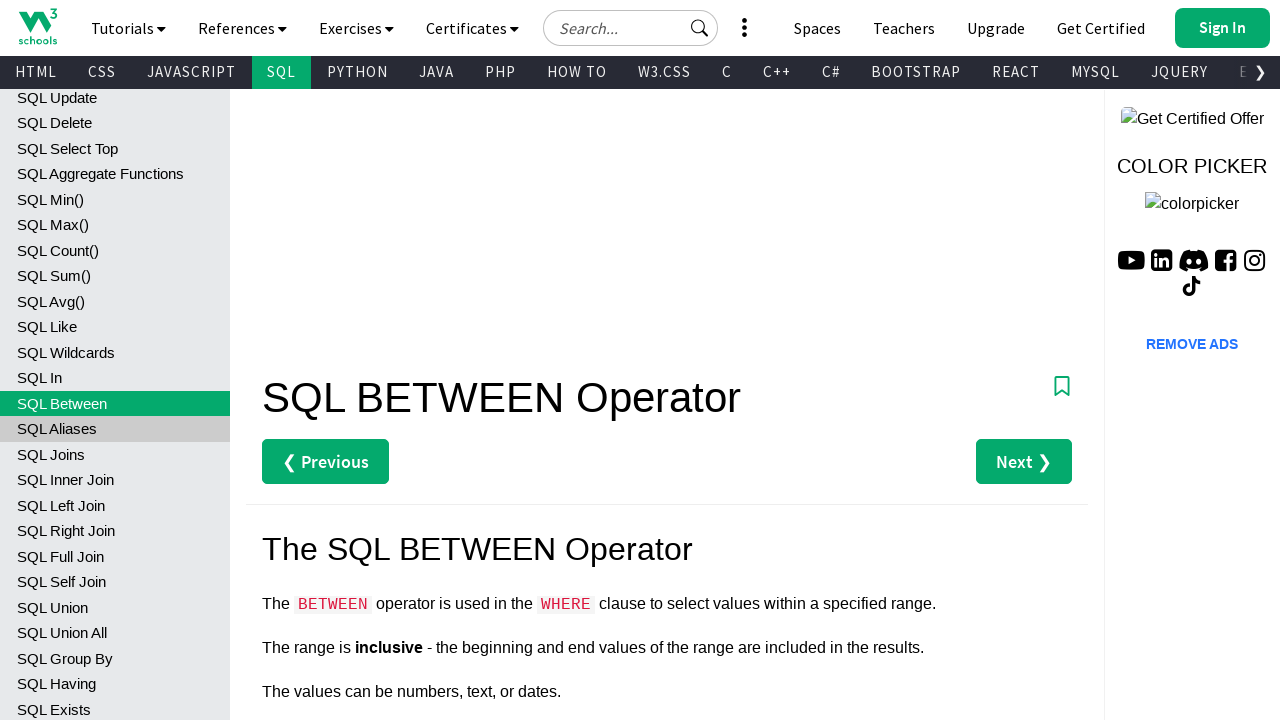

Re-queried SQL links before navigating to link 26
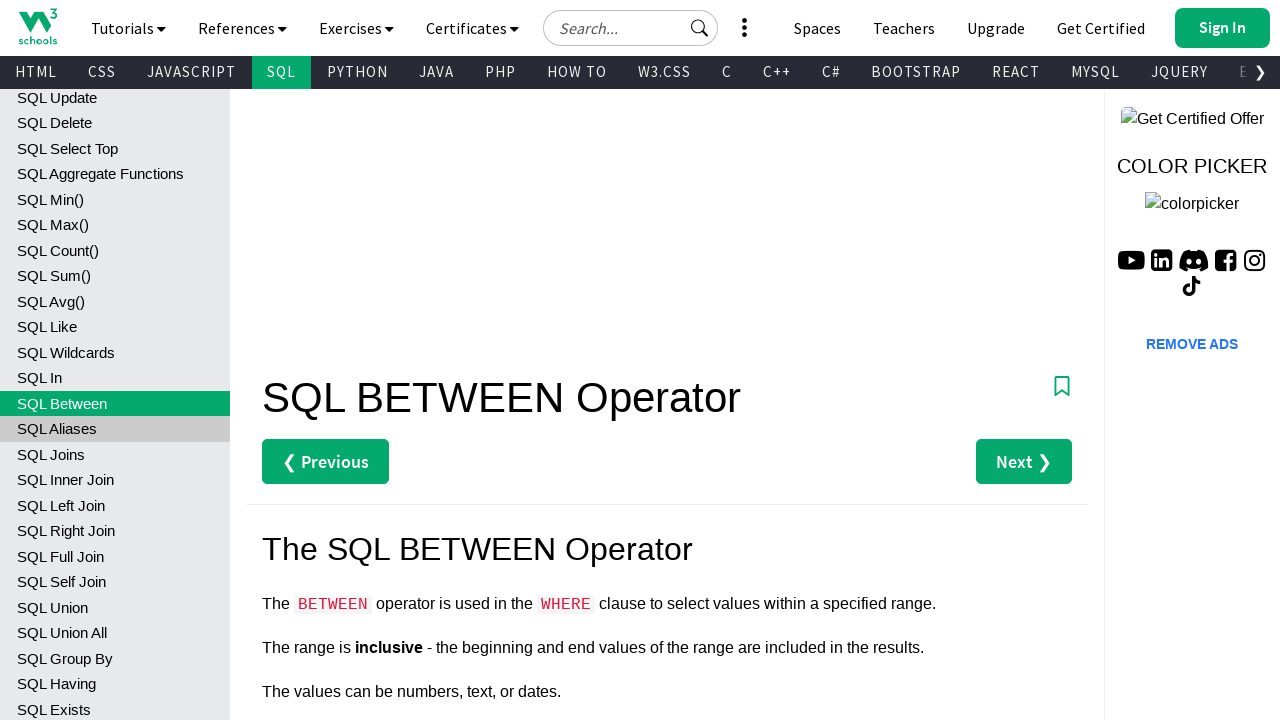

Clicked SQL tutorial link 26 at (115, 429) on xpath=//h2[text()=' Database']//preceding-sibling::a[contains(text(),'SQL')] >> 
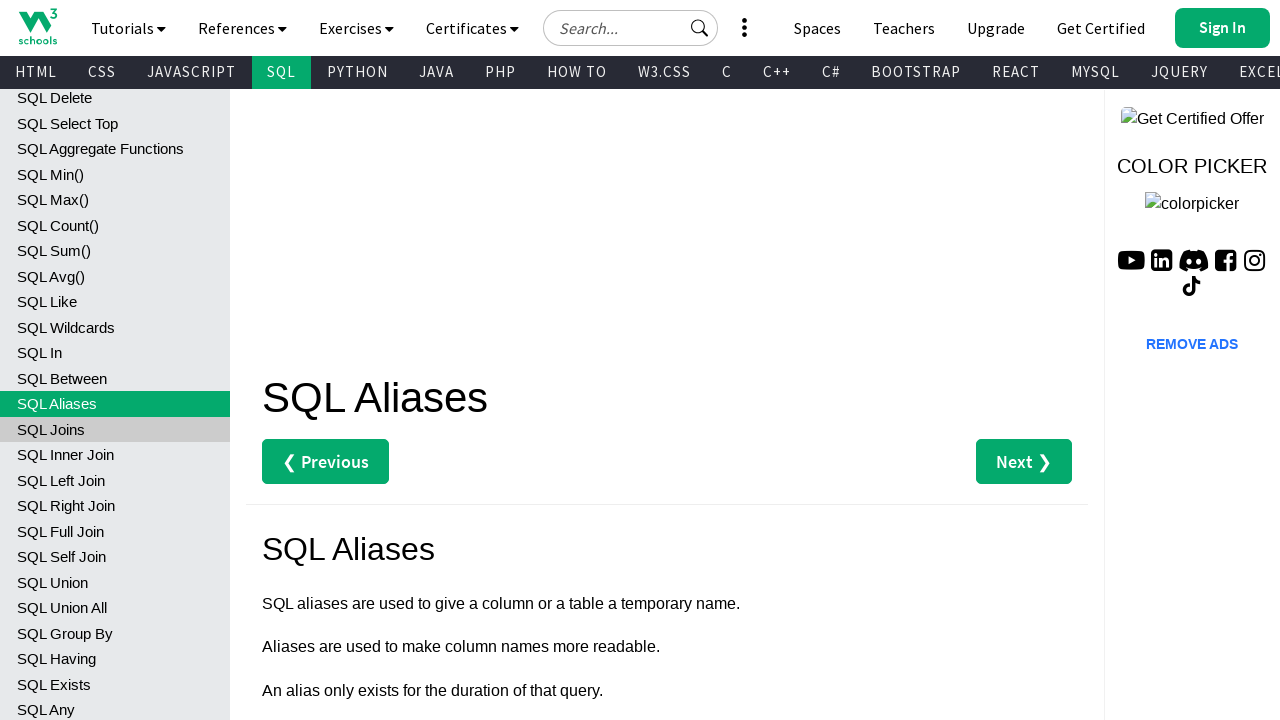

Navigated to page: SQL Aliases
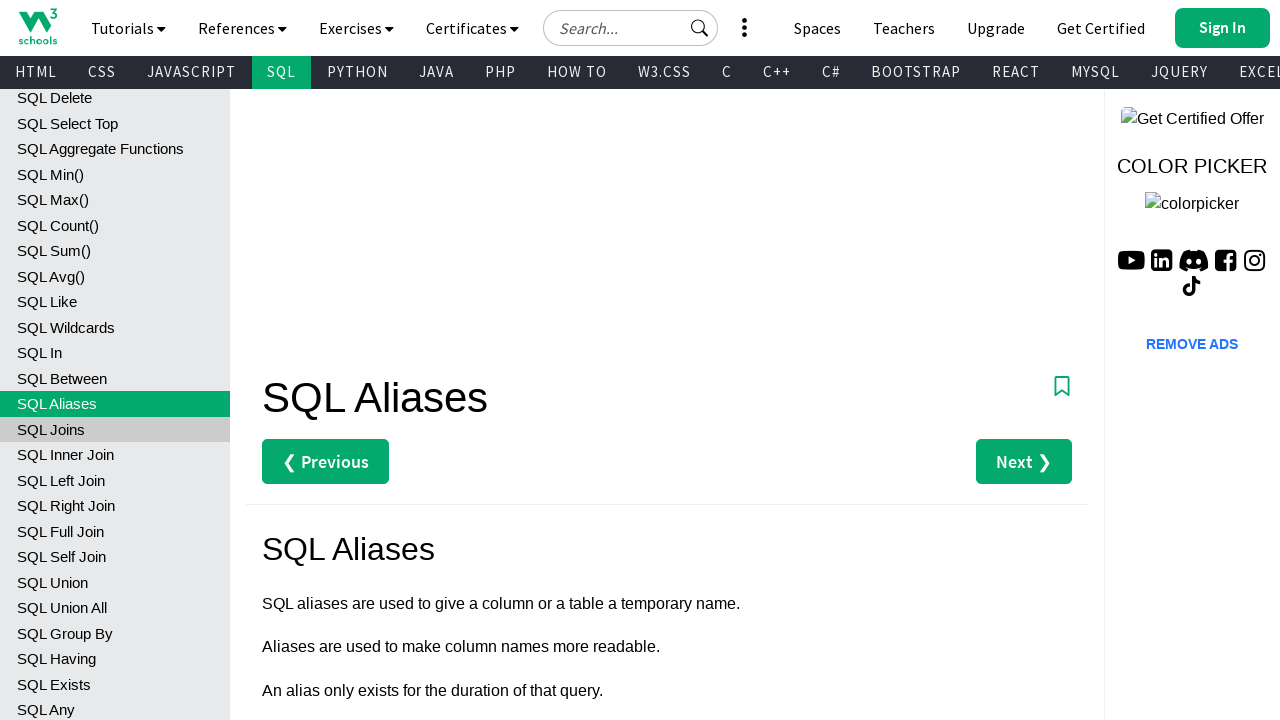

Waited 100ms for page to load
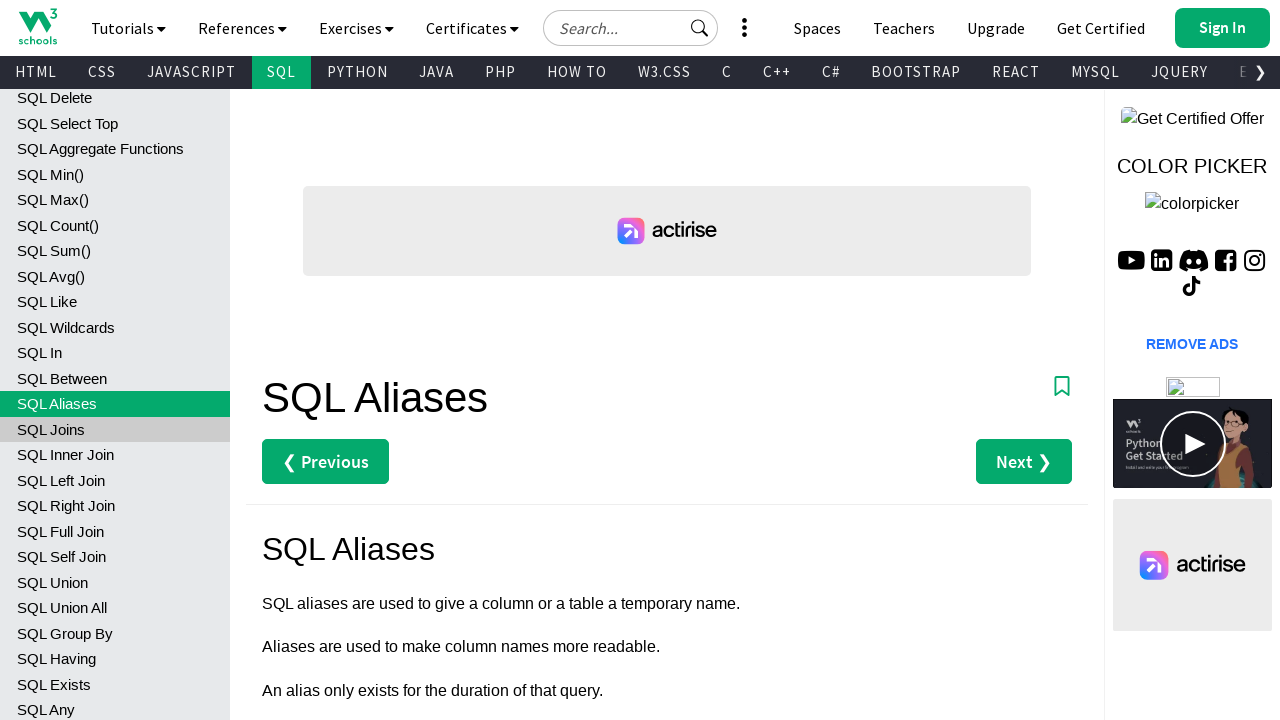

Re-queried SQL links before navigating to link 27
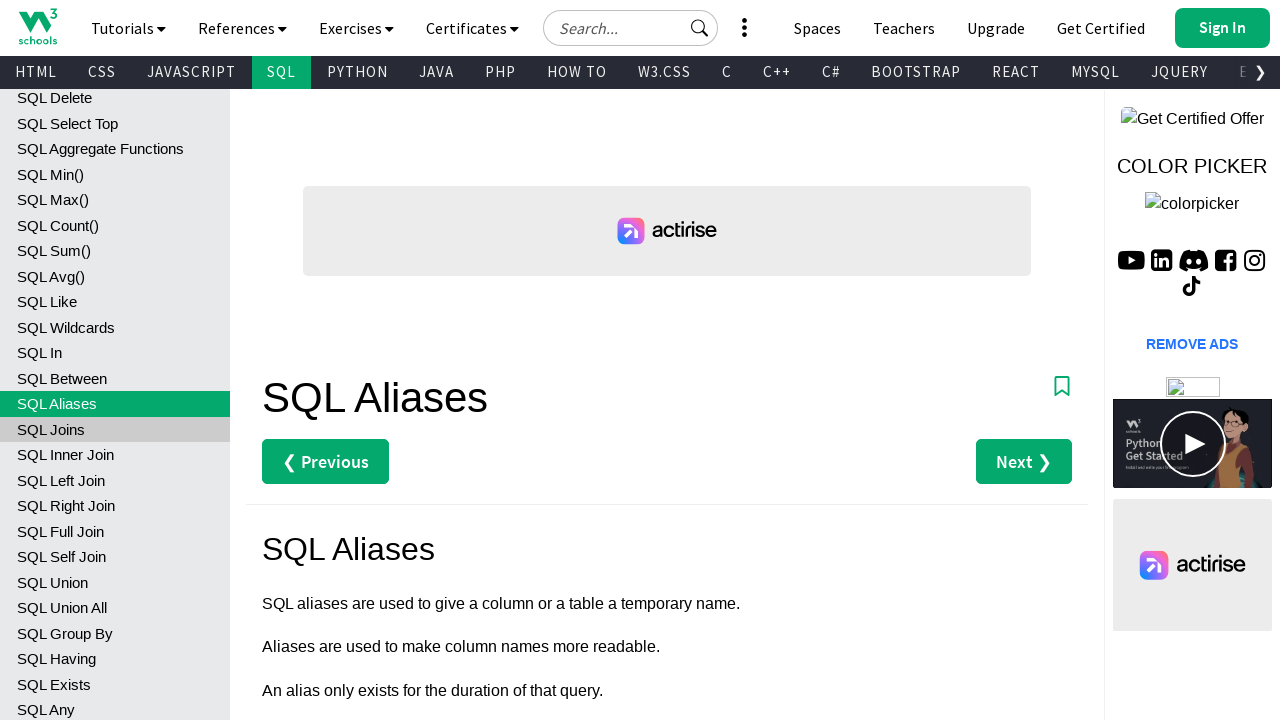

Clicked SQL tutorial link 27 at (115, 429) on xpath=//h2[text()=' Database']//preceding-sibling::a[contains(text(),'SQL')] >> 
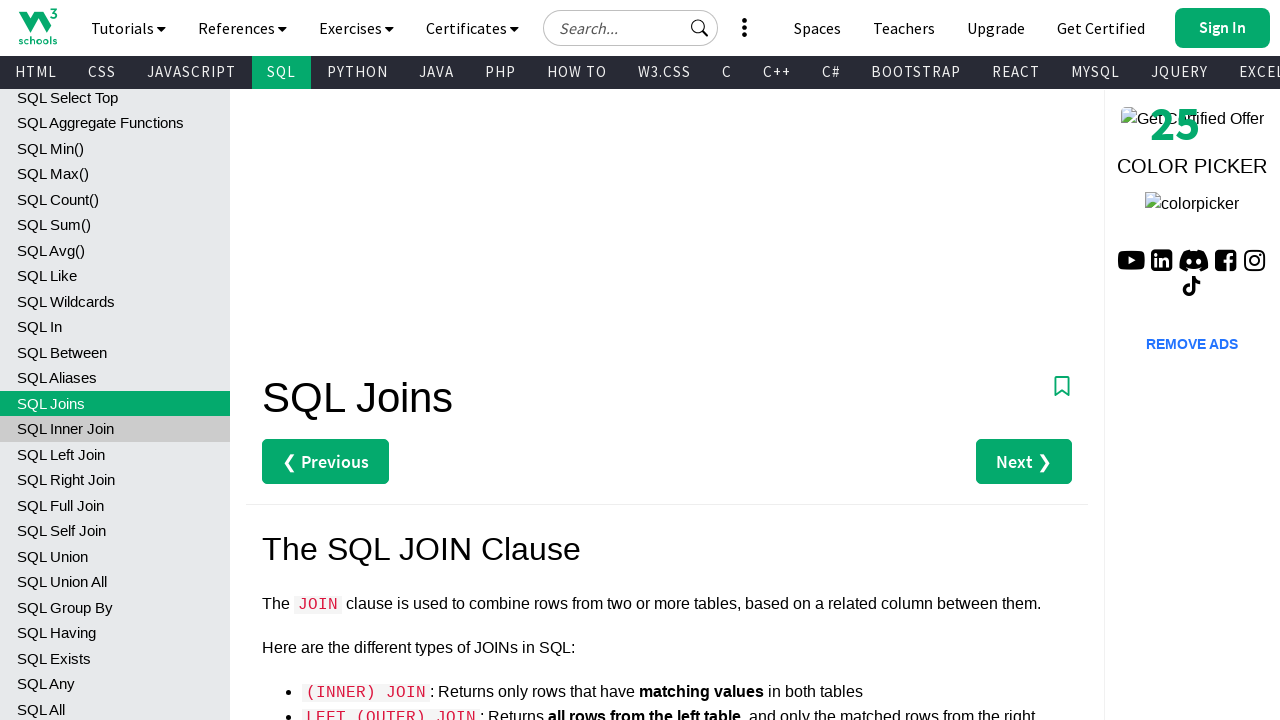

Navigated to page: SQL Joins
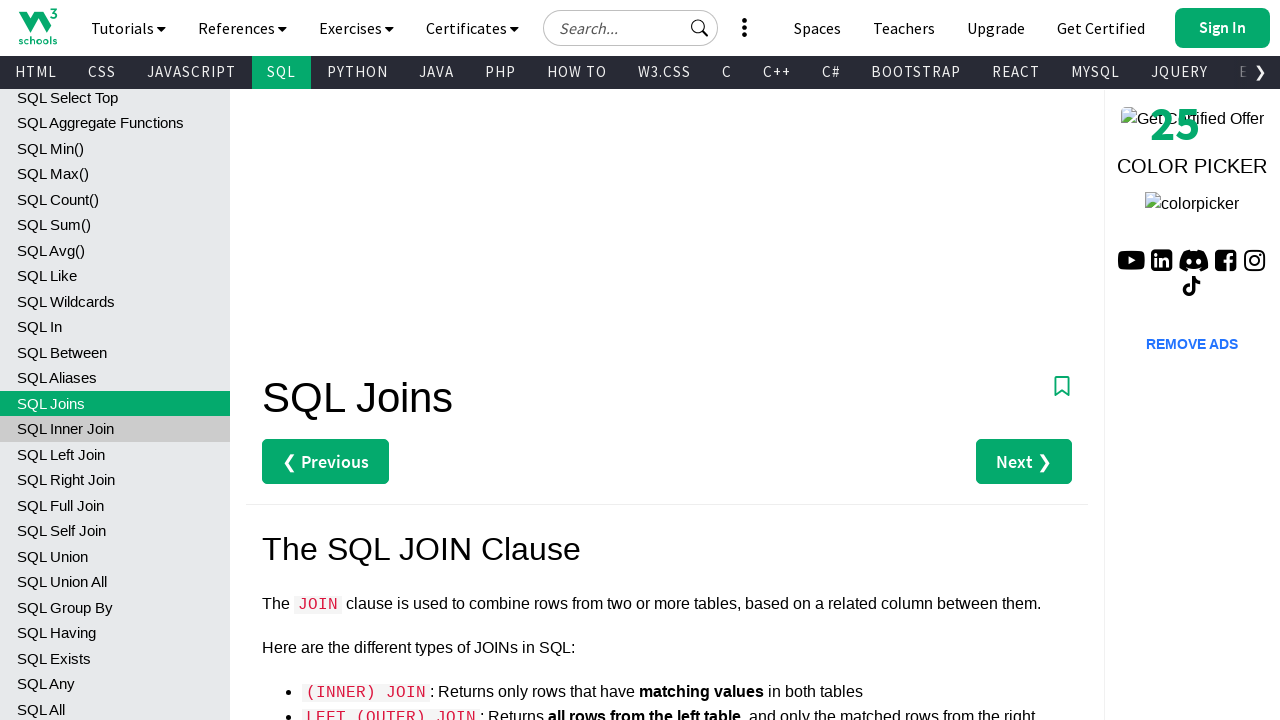

Waited 100ms for page to load
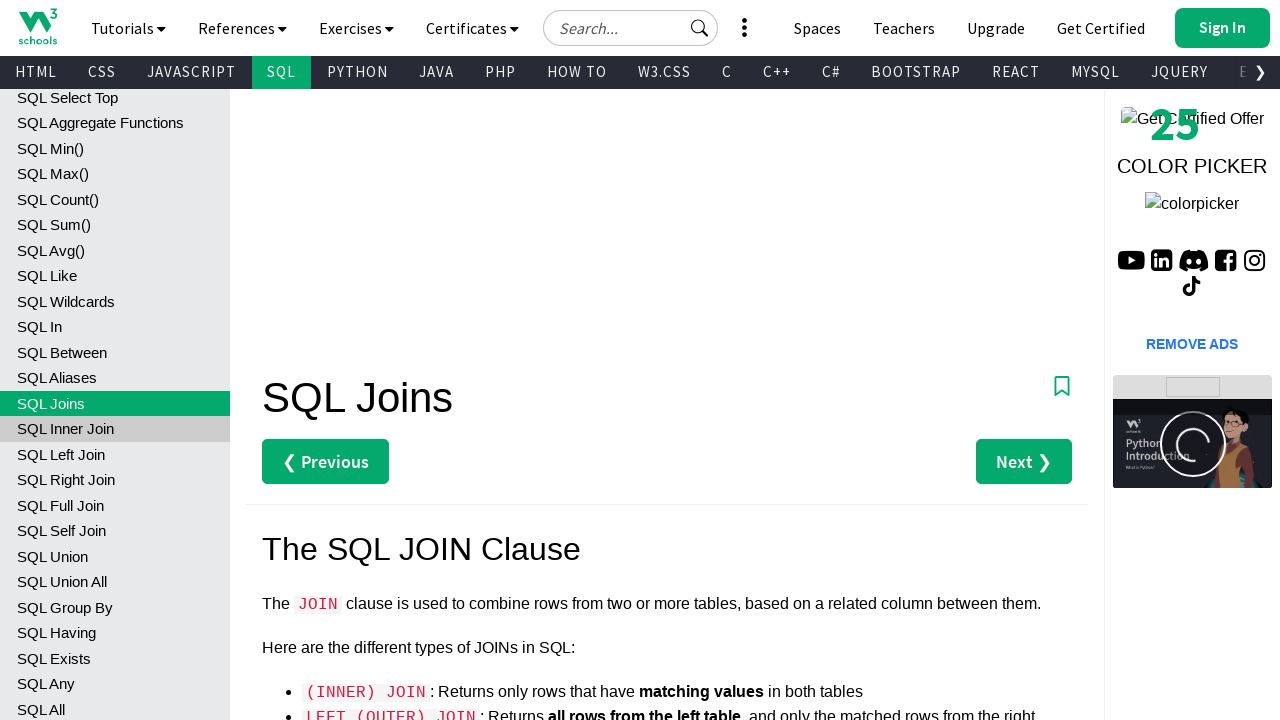

Re-queried SQL links before navigating to link 28
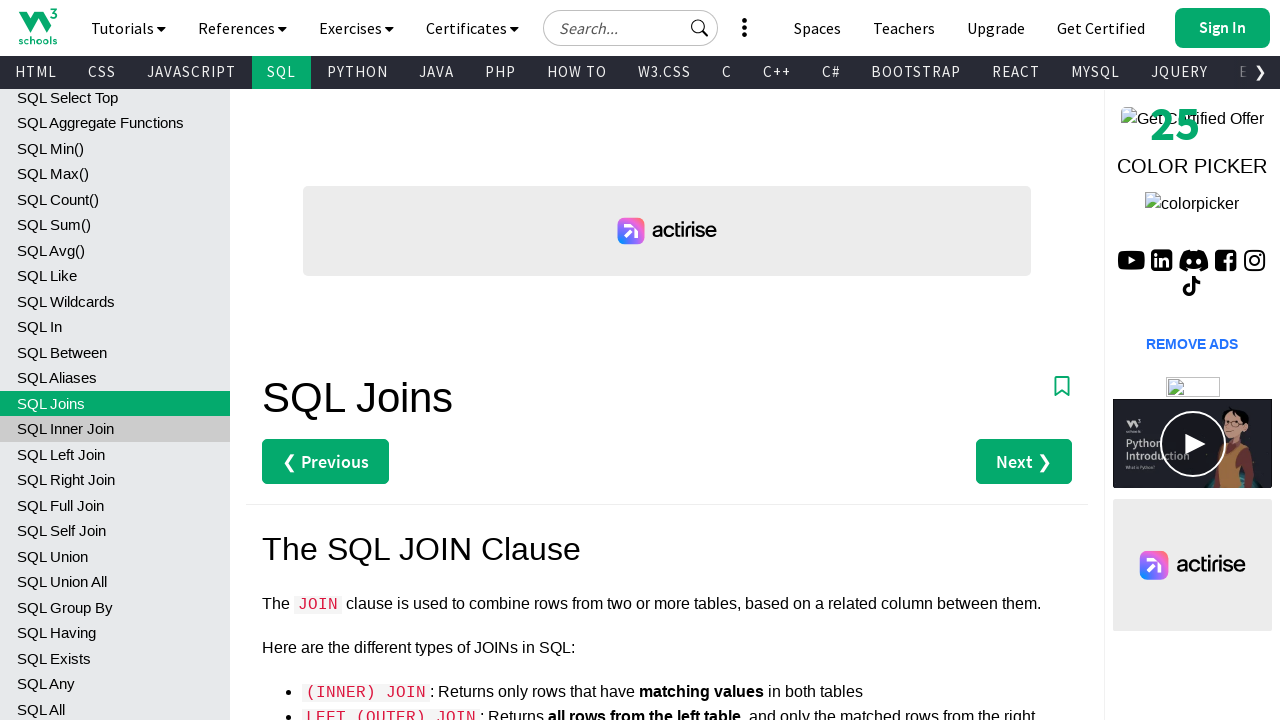

Clicked SQL tutorial link 28 at (115, 429) on xpath=//h2[text()=' Database']//preceding-sibling::a[contains(text(),'SQL')] >> 
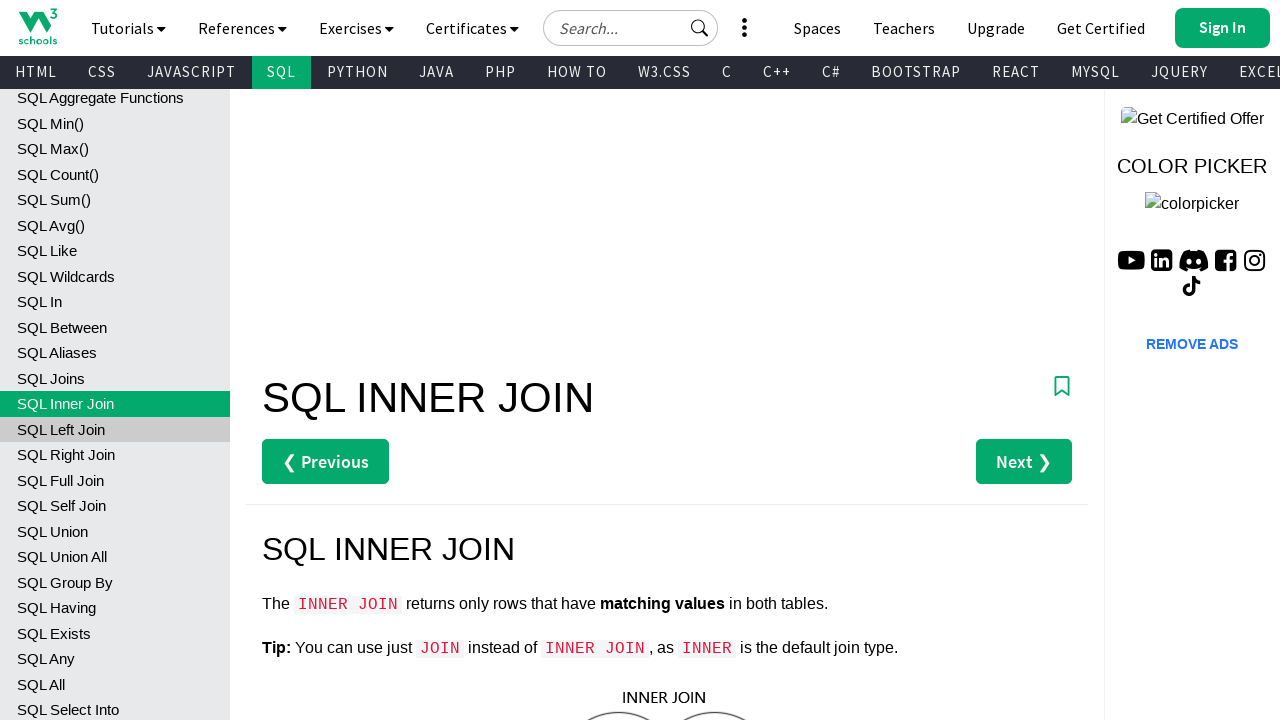

Navigated to page: SQL INNER JOIN
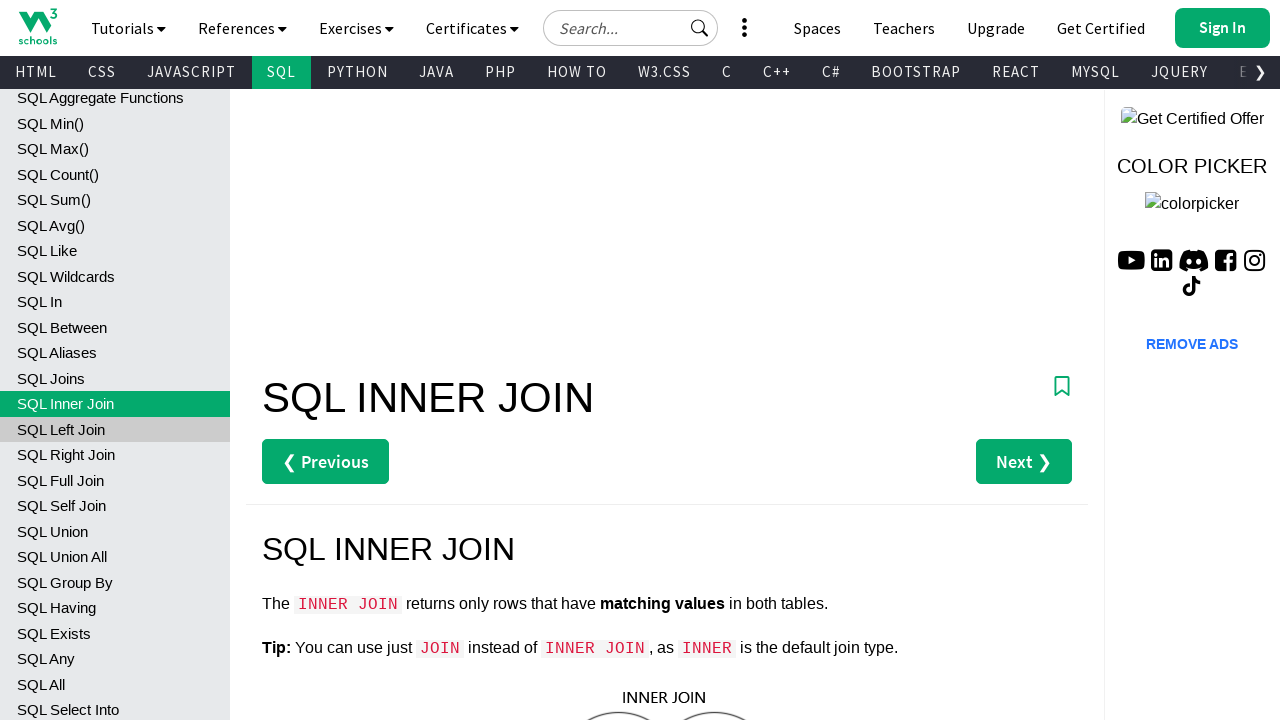

Waited 100ms for page to load
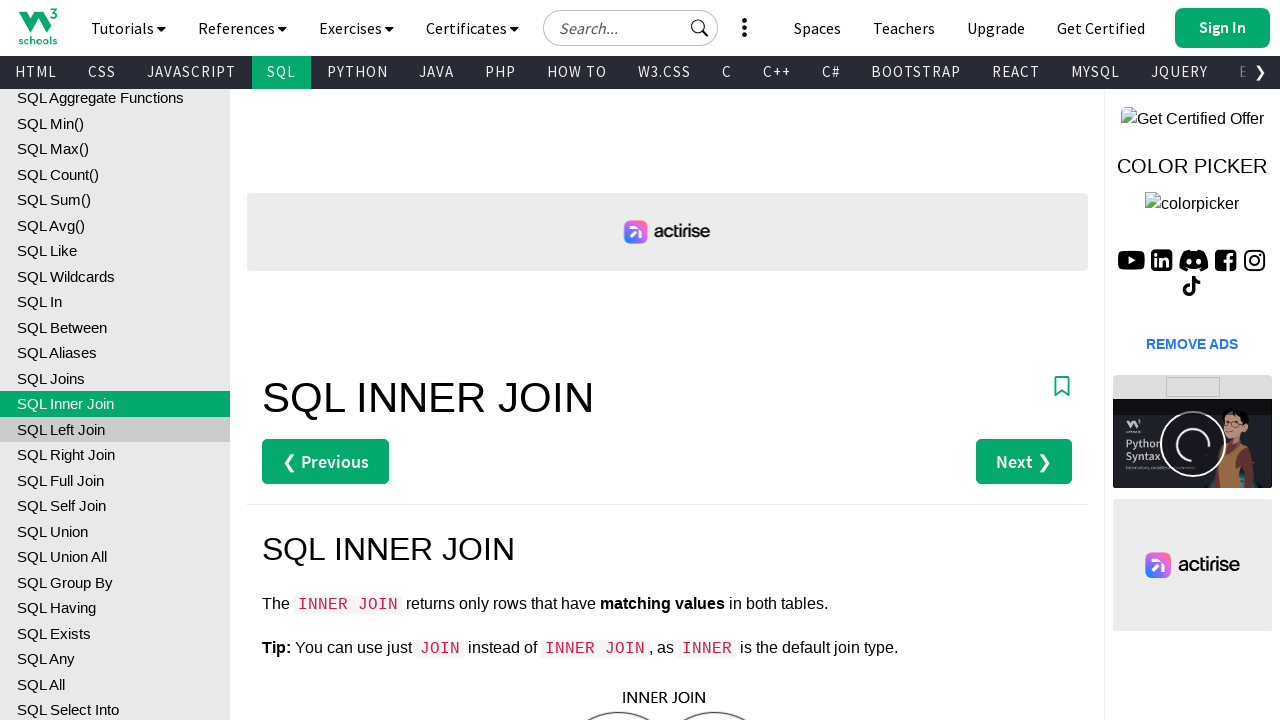

Re-queried SQL links before navigating to link 29
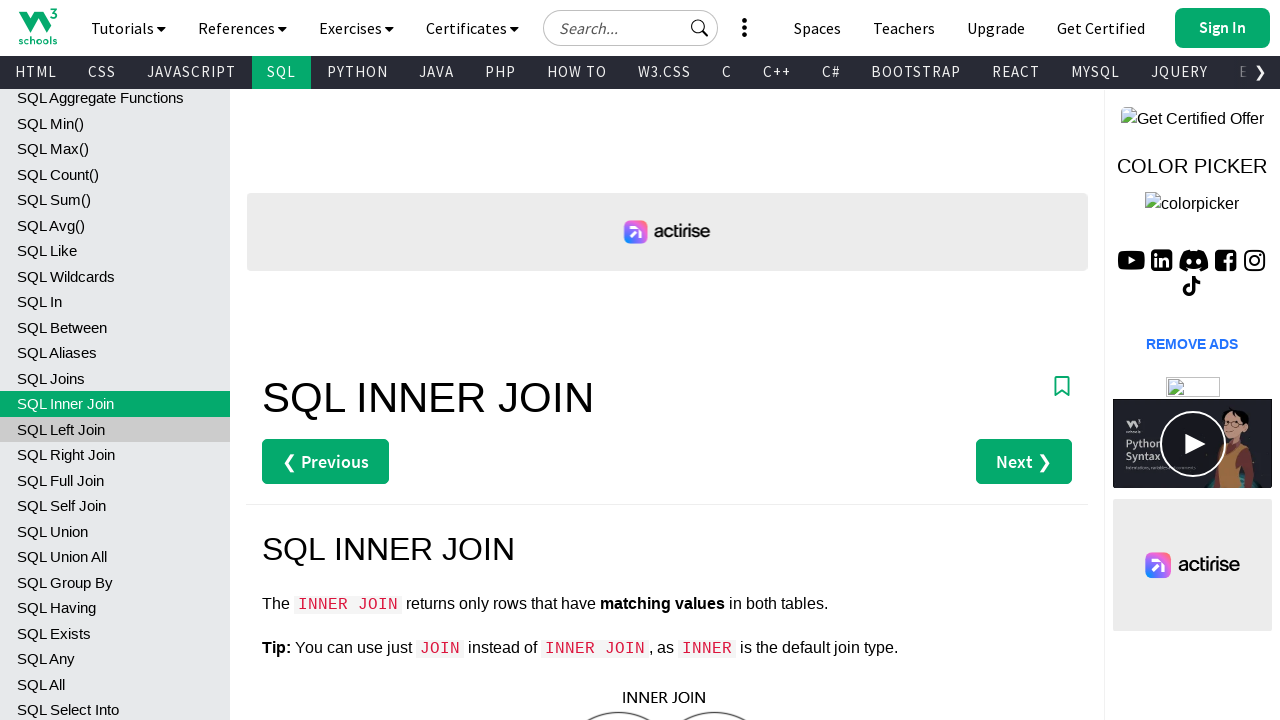

Clicked SQL tutorial link 29 at (115, 429) on xpath=//h2[text()=' Database']//preceding-sibling::a[contains(text(),'SQL')] >> 
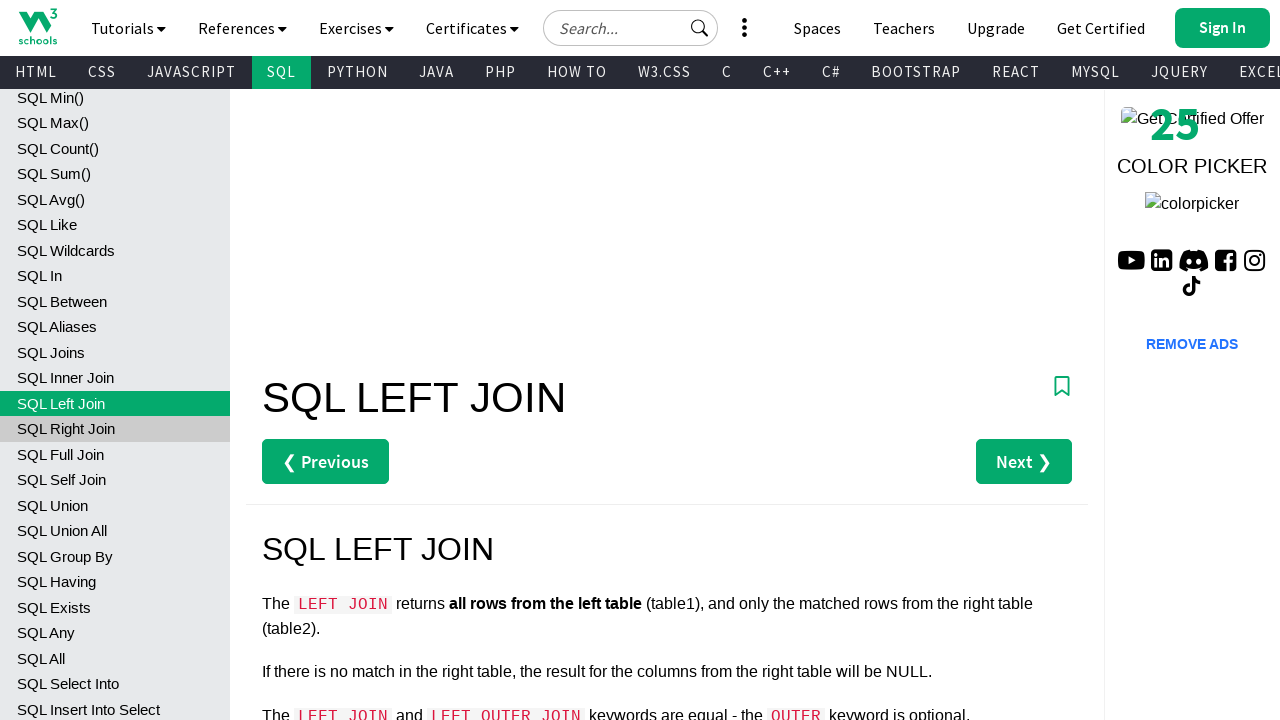

Navigated to page: SQL LEFT JOIN Keyword
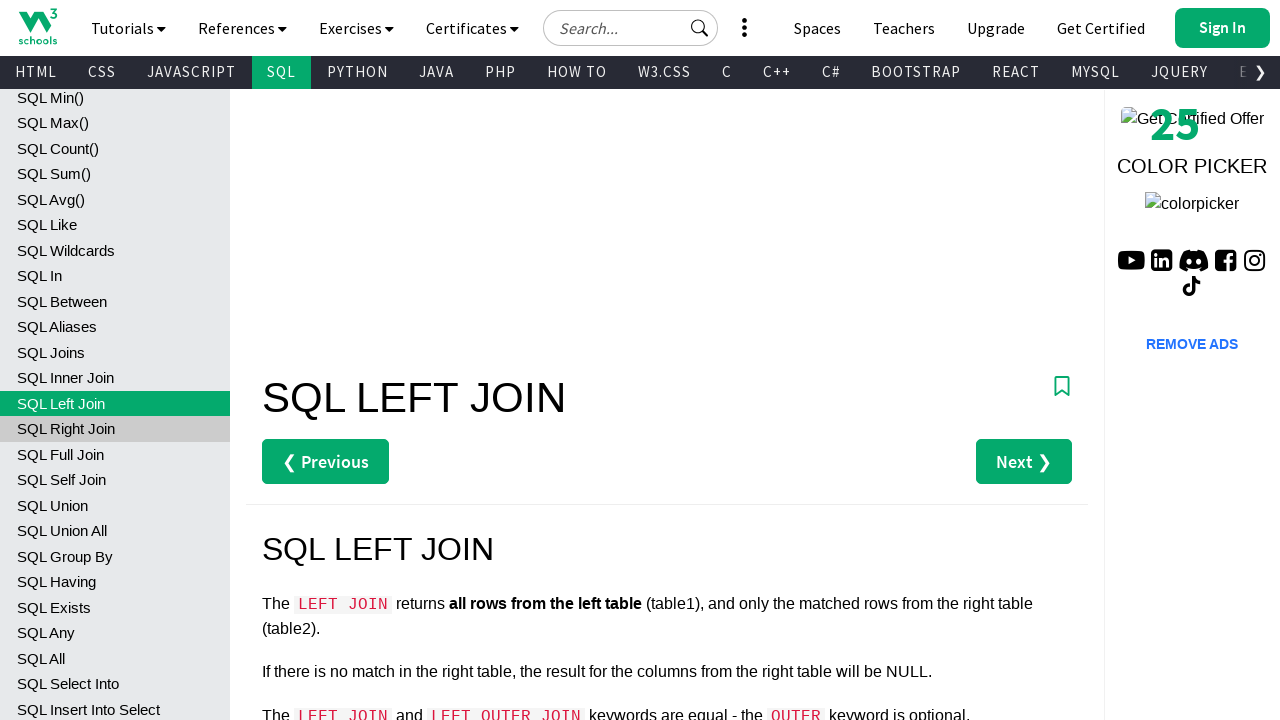

Waited 100ms for page to load
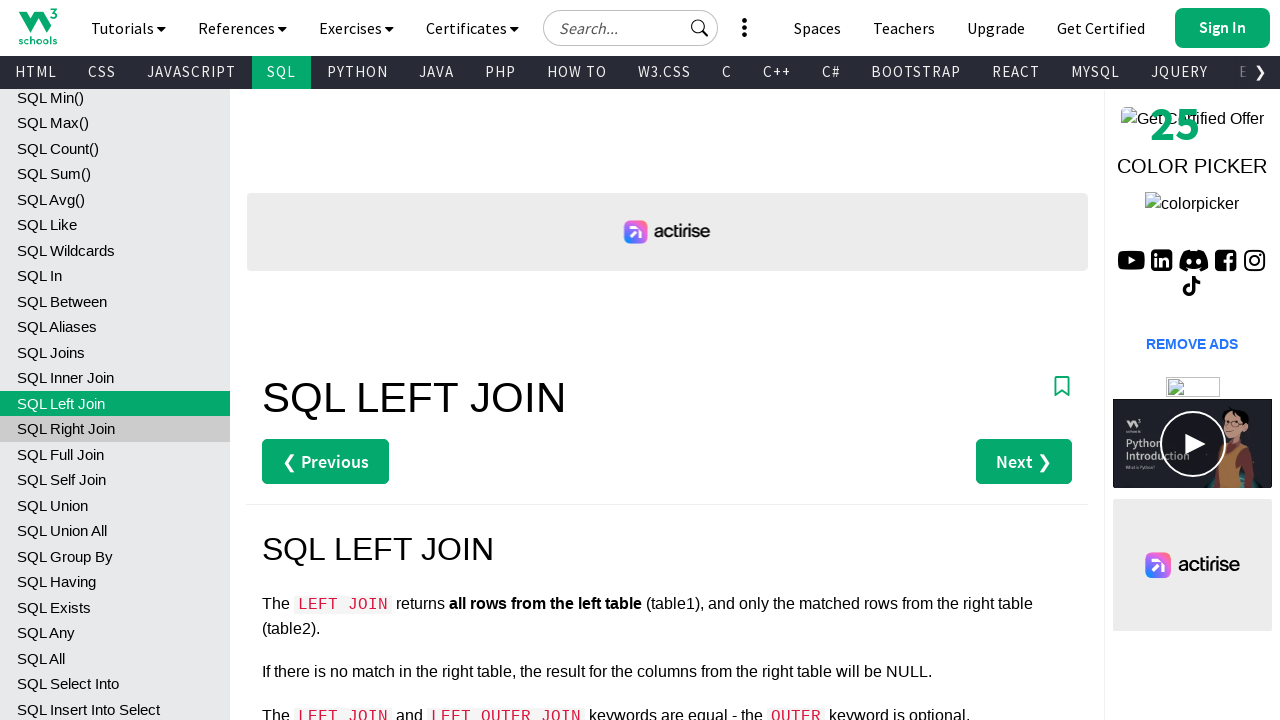

Re-queried SQL links before navigating to link 30
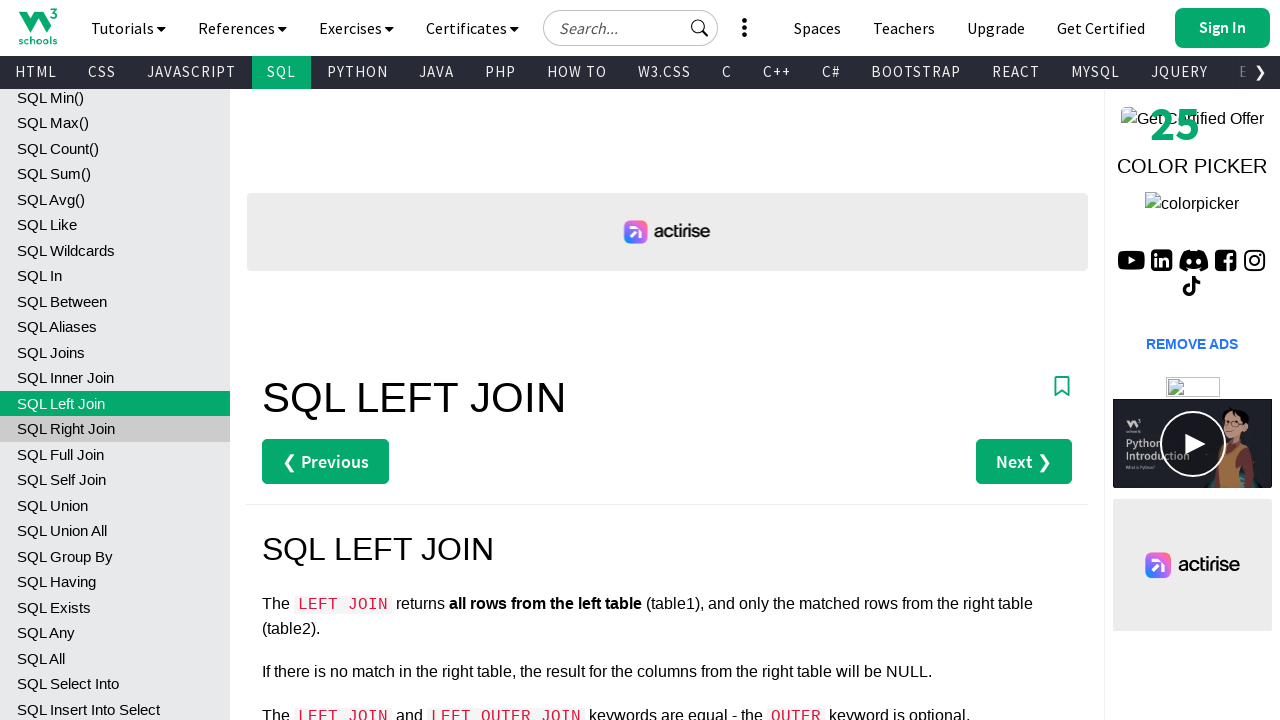

Clicked SQL tutorial link 30 at (115, 429) on xpath=//h2[text()=' Database']//preceding-sibling::a[contains(text(),'SQL')] >> 
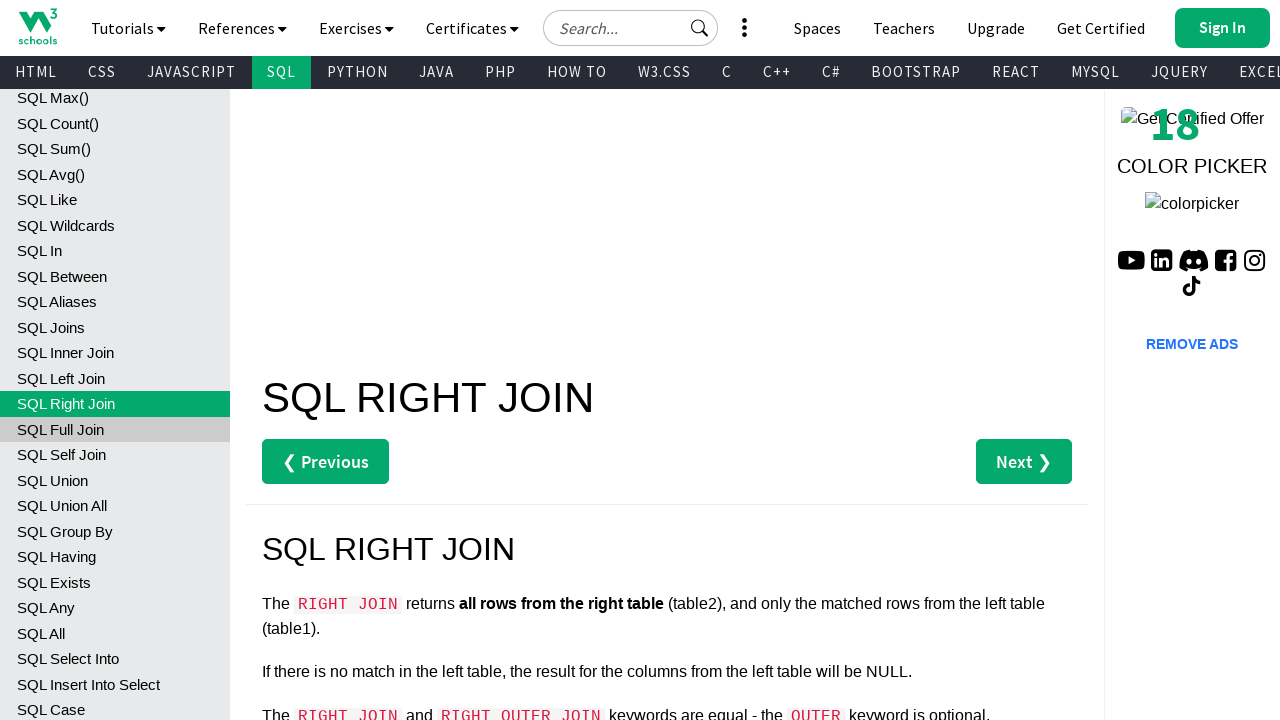

Navigated to page: SQL RIGHT JOIN Keyword
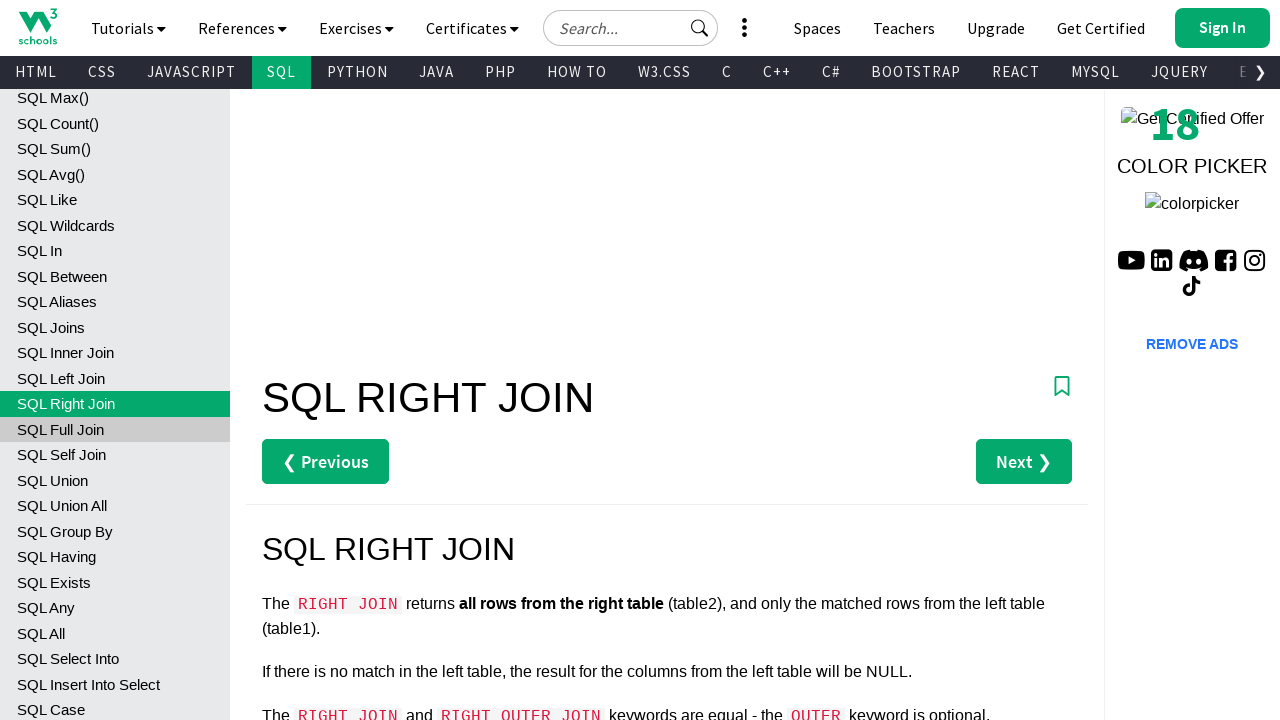

Waited 100ms for page to load
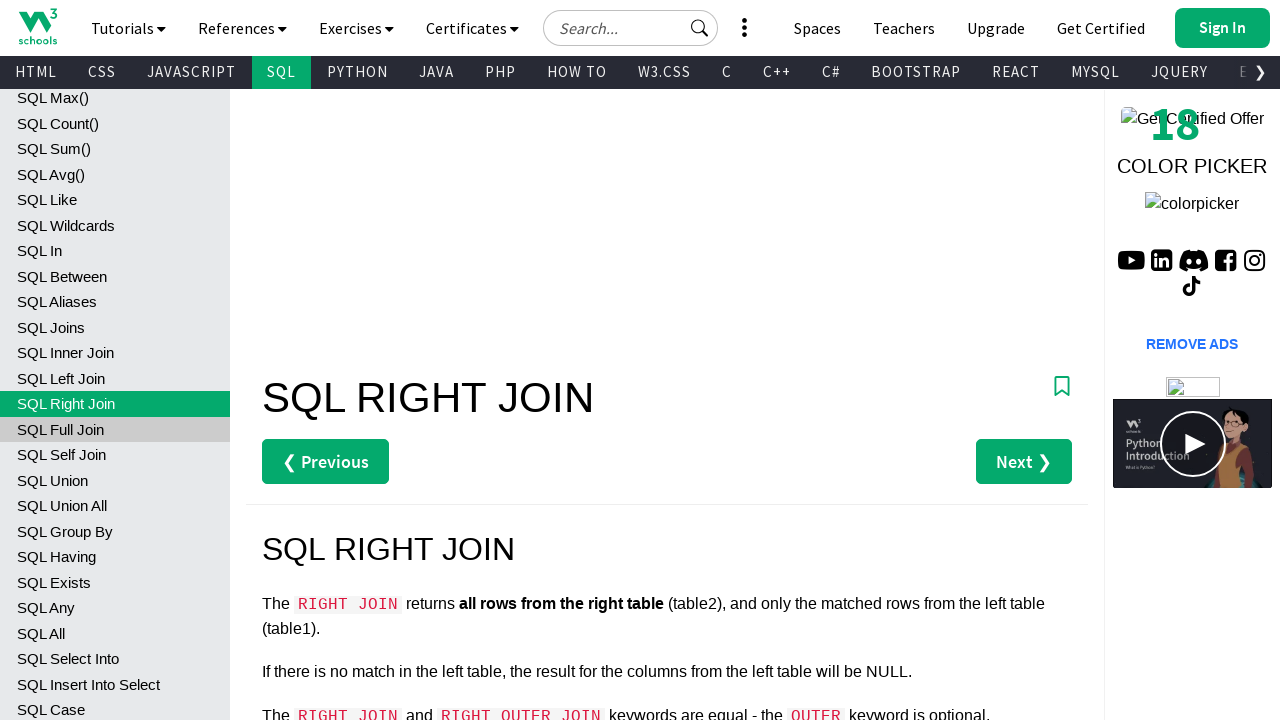

Re-queried SQL links before navigating to link 31
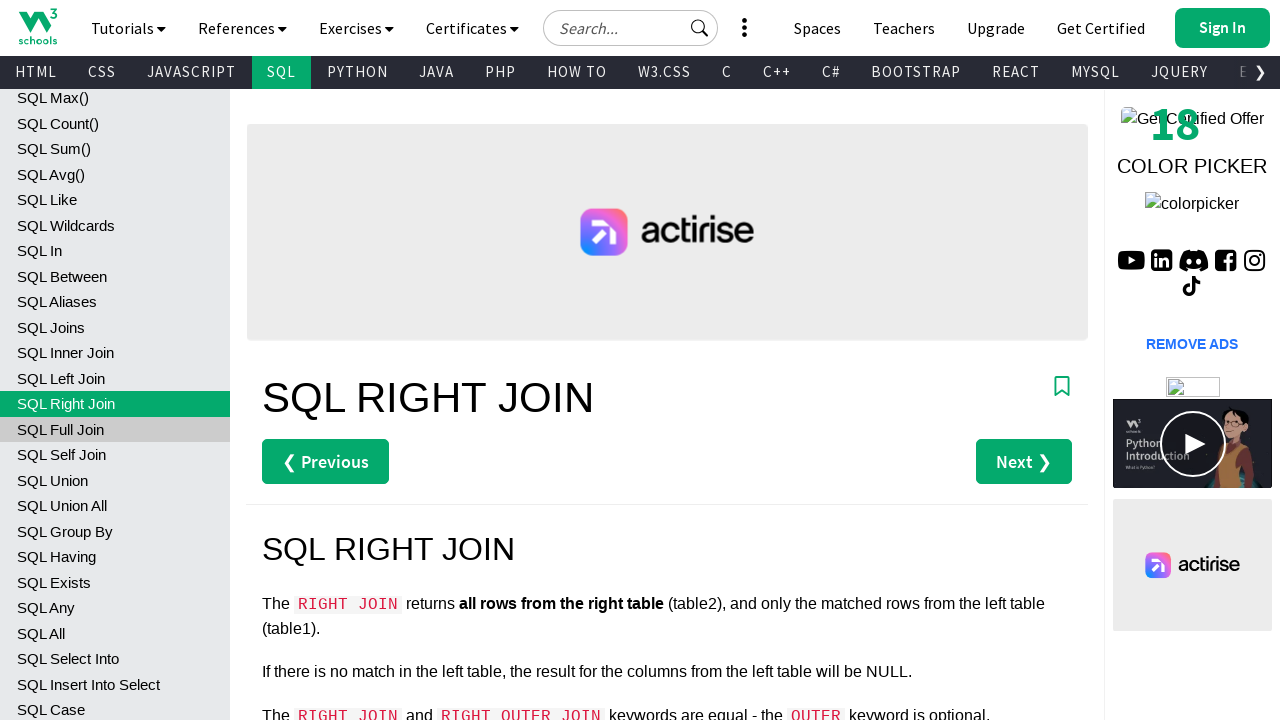

Clicked SQL tutorial link 31 at (115, 429) on xpath=//h2[text()=' Database']//preceding-sibling::a[contains(text(),'SQL')] >> 
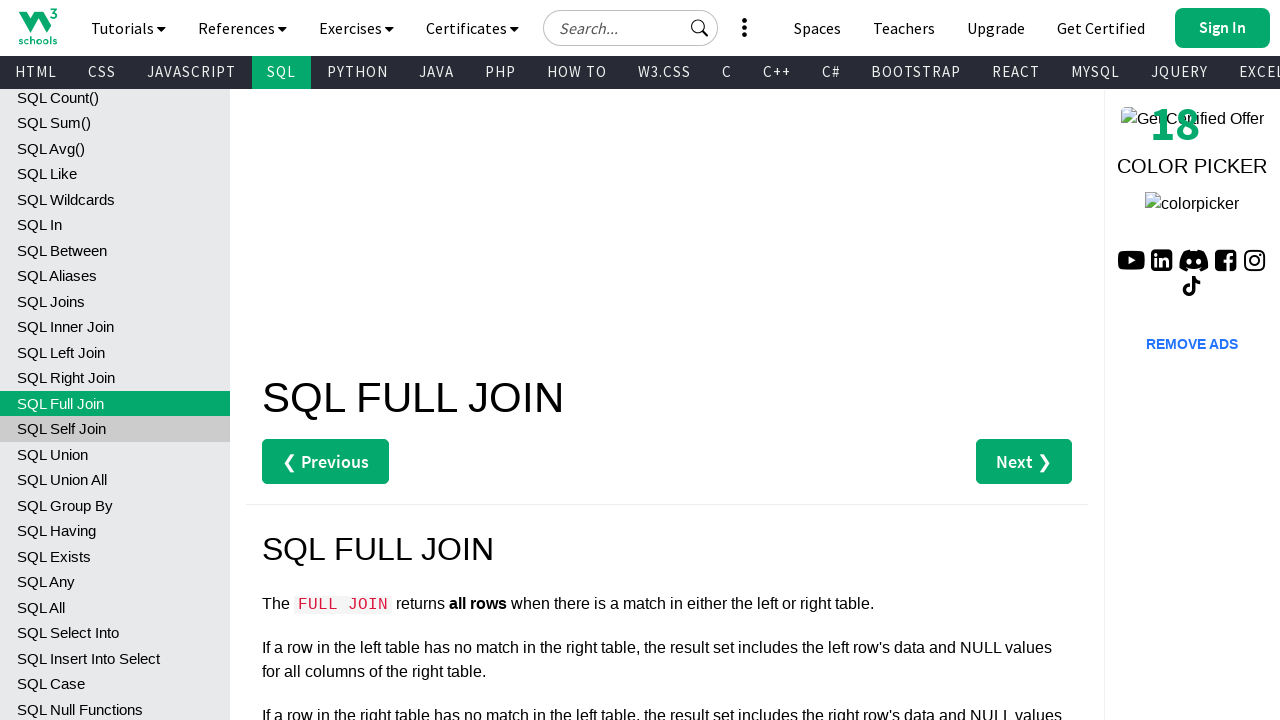

Navigated to page: SQL FULL JOIN Keyword
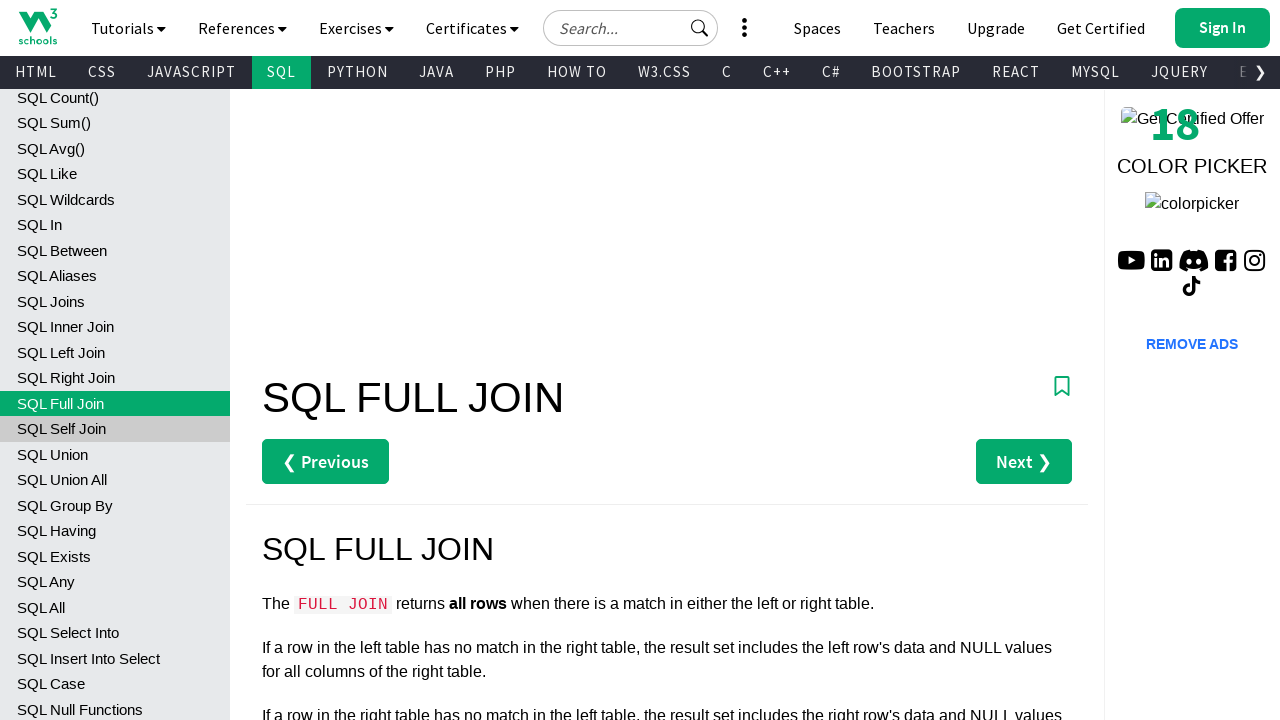

Waited 100ms for page to load
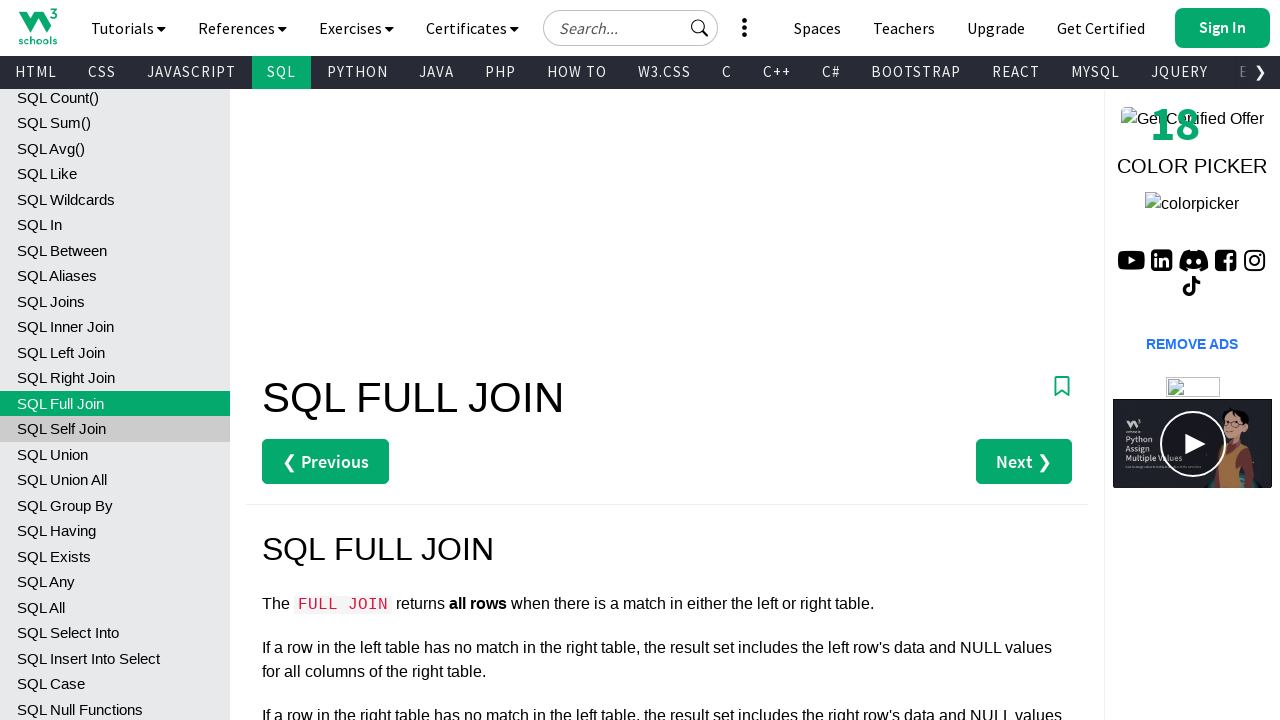

Re-queried SQL links before navigating to link 32
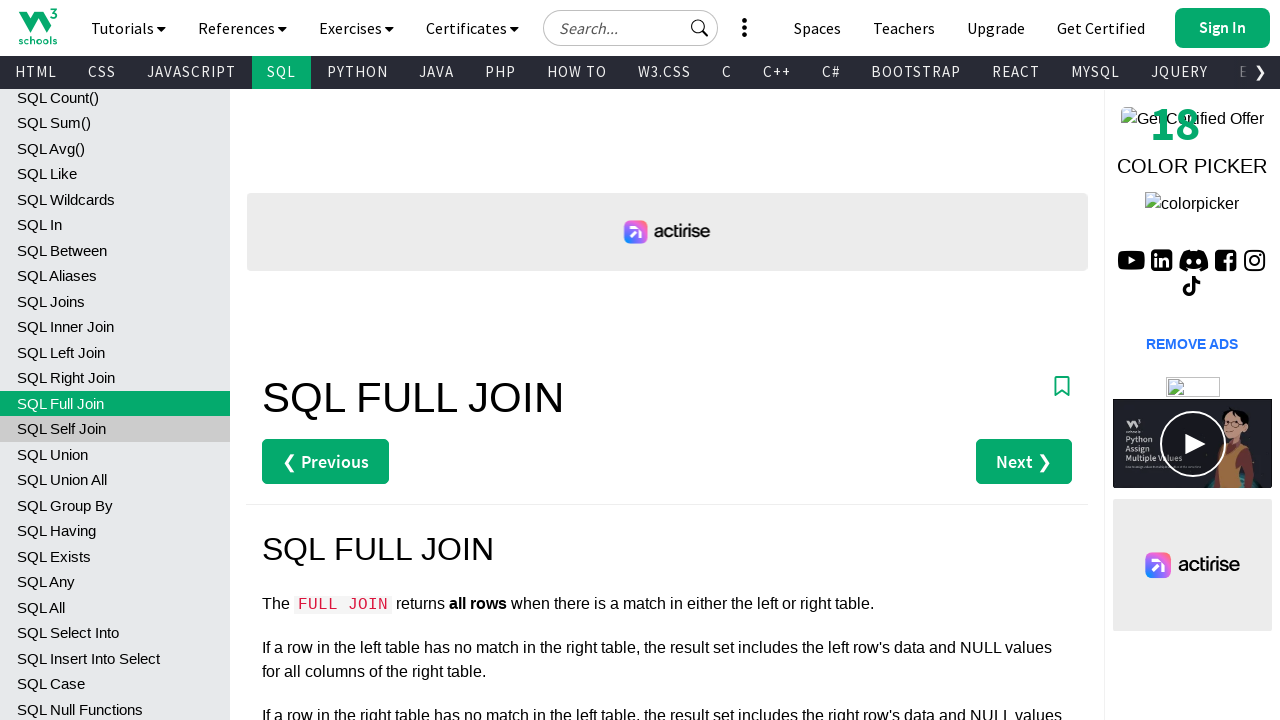

Clicked SQL tutorial link 32 at (115, 429) on xpath=//h2[text()=' Database']//preceding-sibling::a[contains(text(),'SQL')] >> 
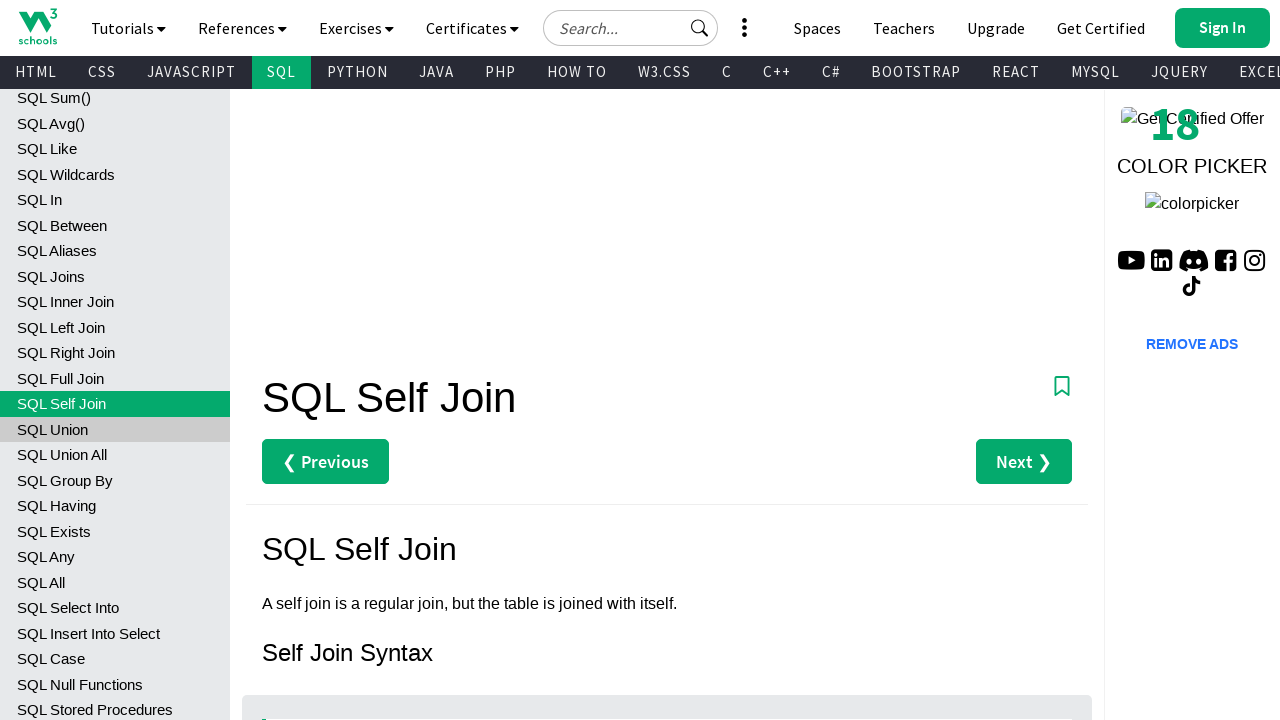

Navigated to page: SQL Self Join
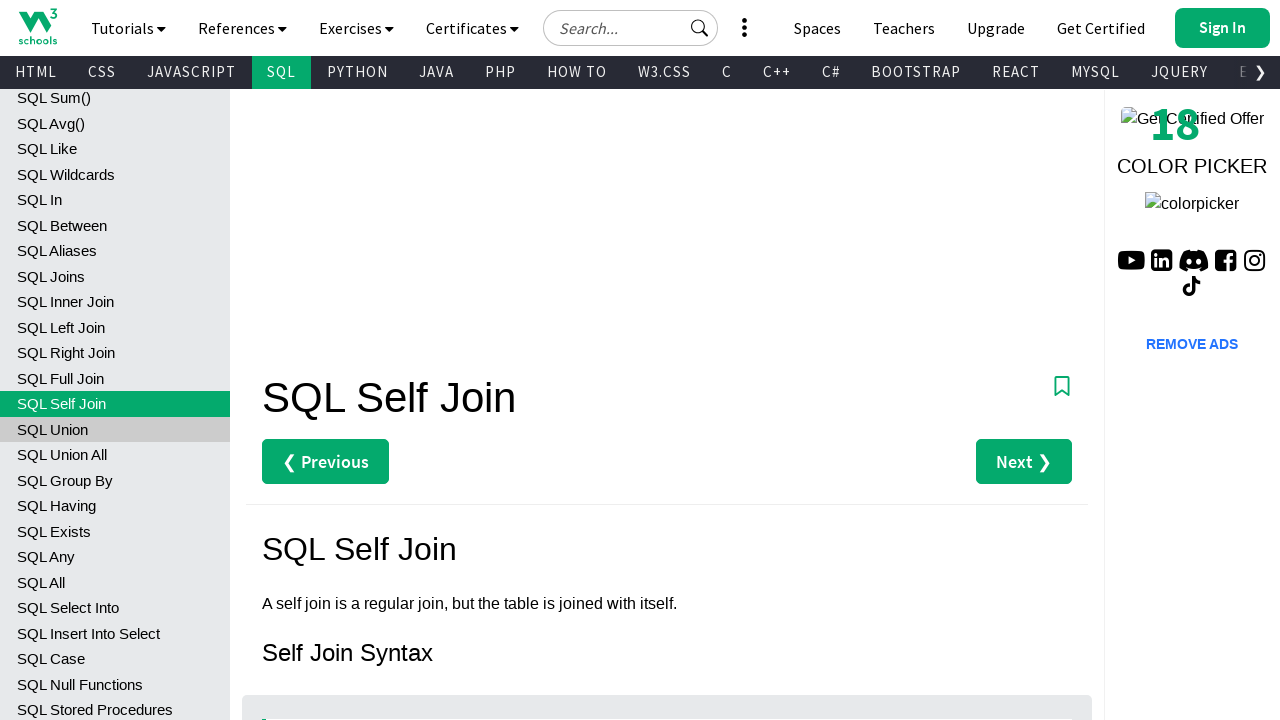

Waited 100ms for page to load
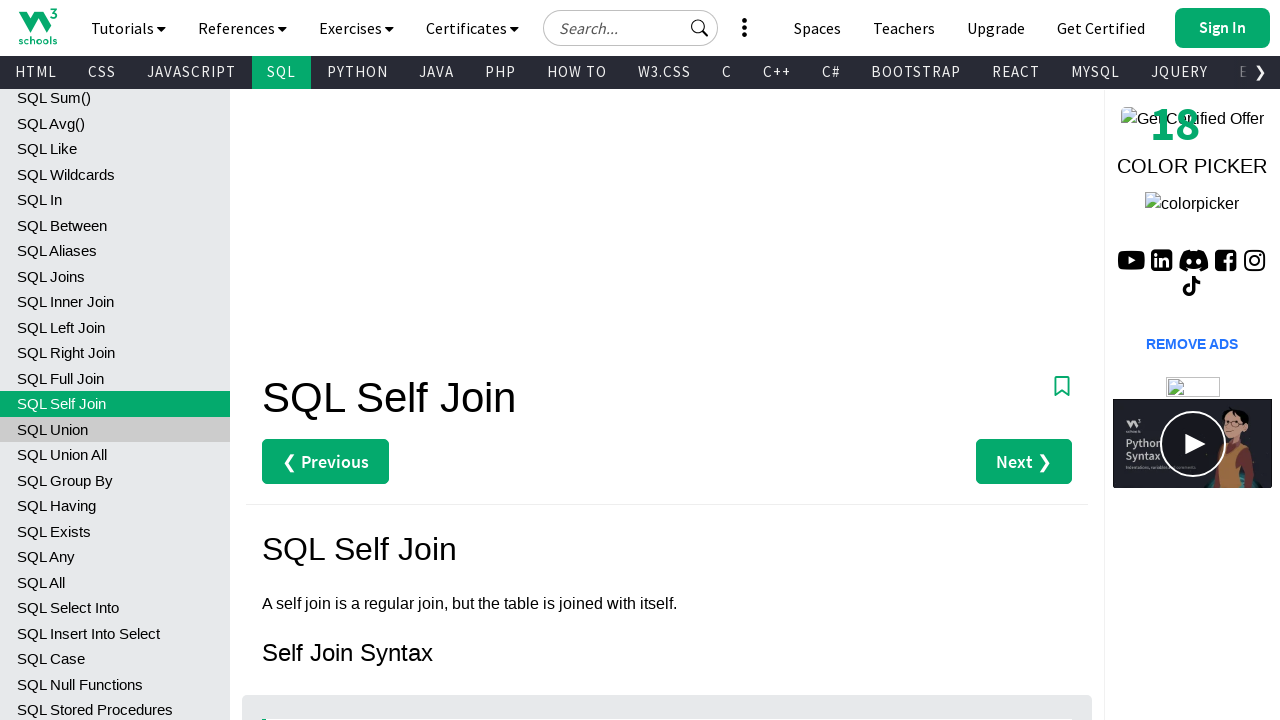

Re-queried SQL links before navigating to link 33
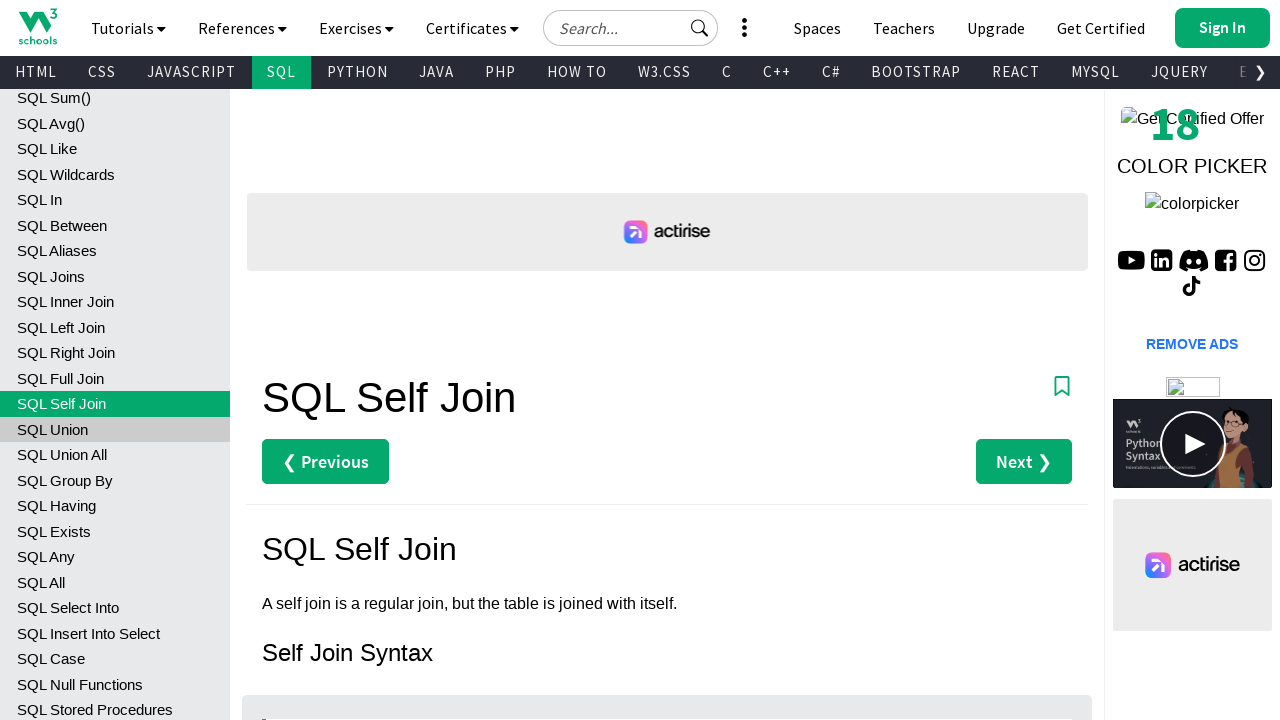

Clicked SQL tutorial link 33 at (115, 429) on xpath=//h2[text()=' Database']//preceding-sibling::a[contains(text(),'SQL')] >> 
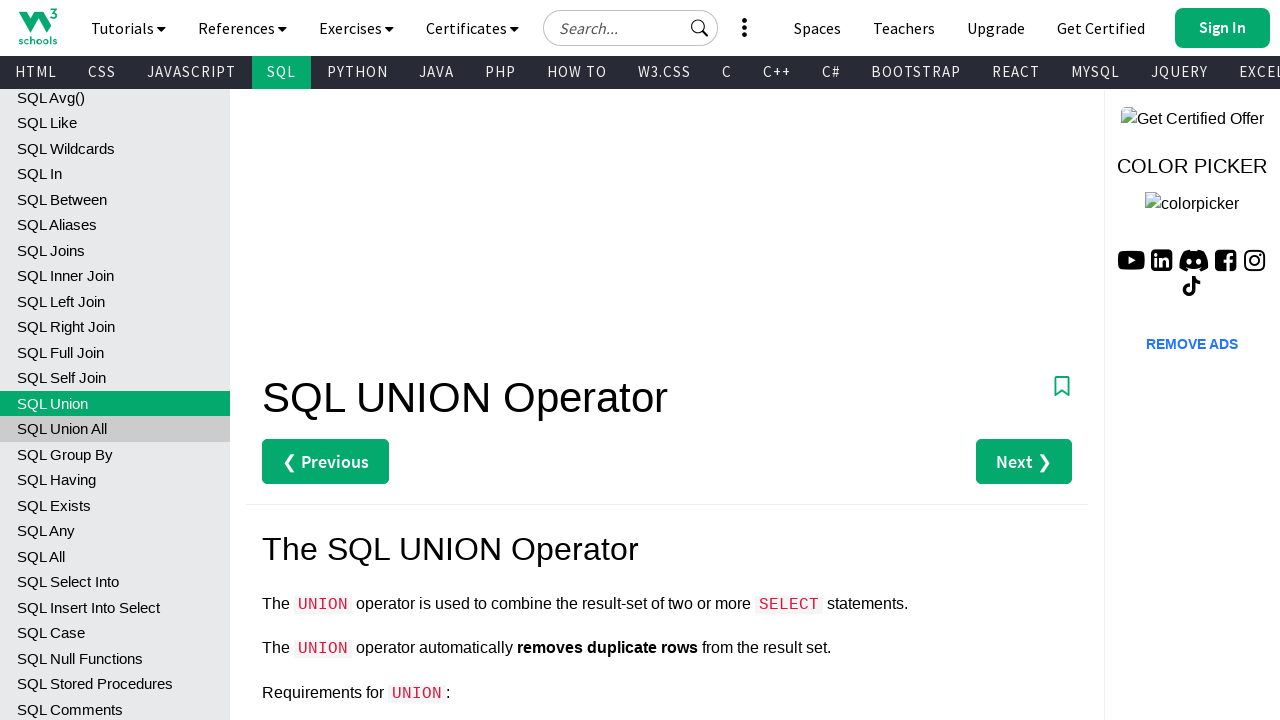

Navigated to page: SQL UNION Operator
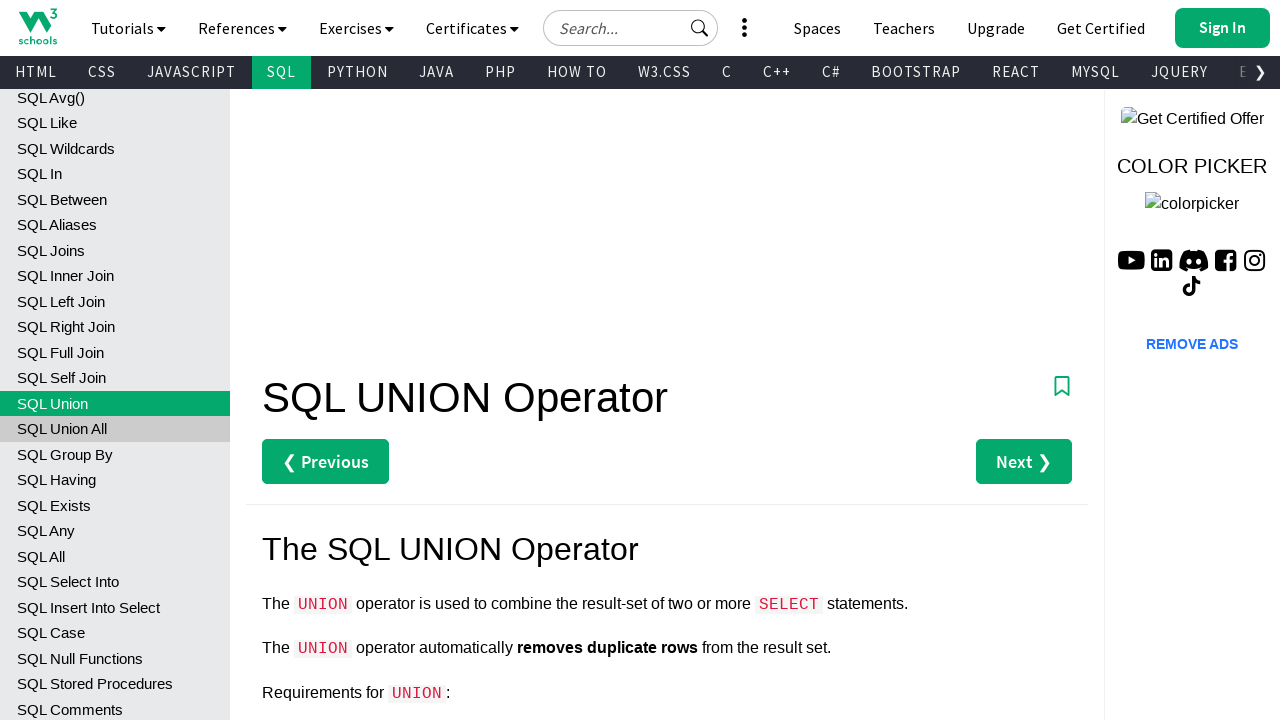

Waited 100ms for page to load
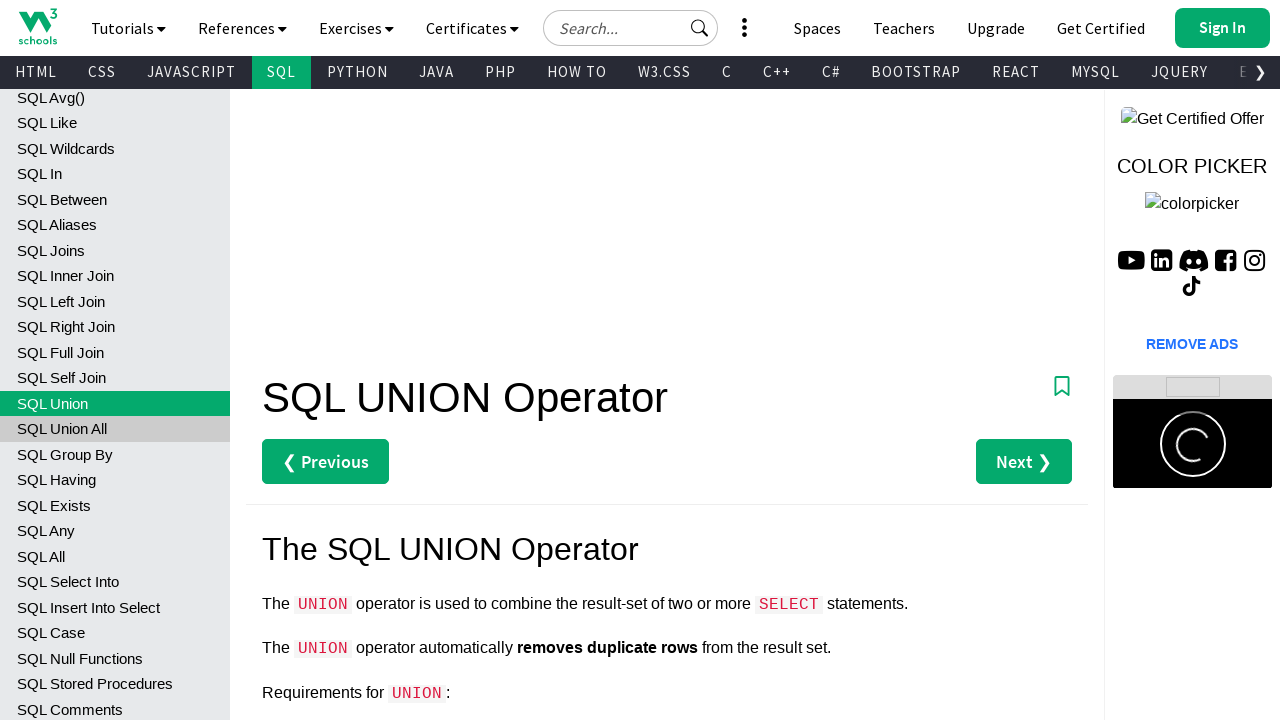

Re-queried SQL links before navigating to link 34
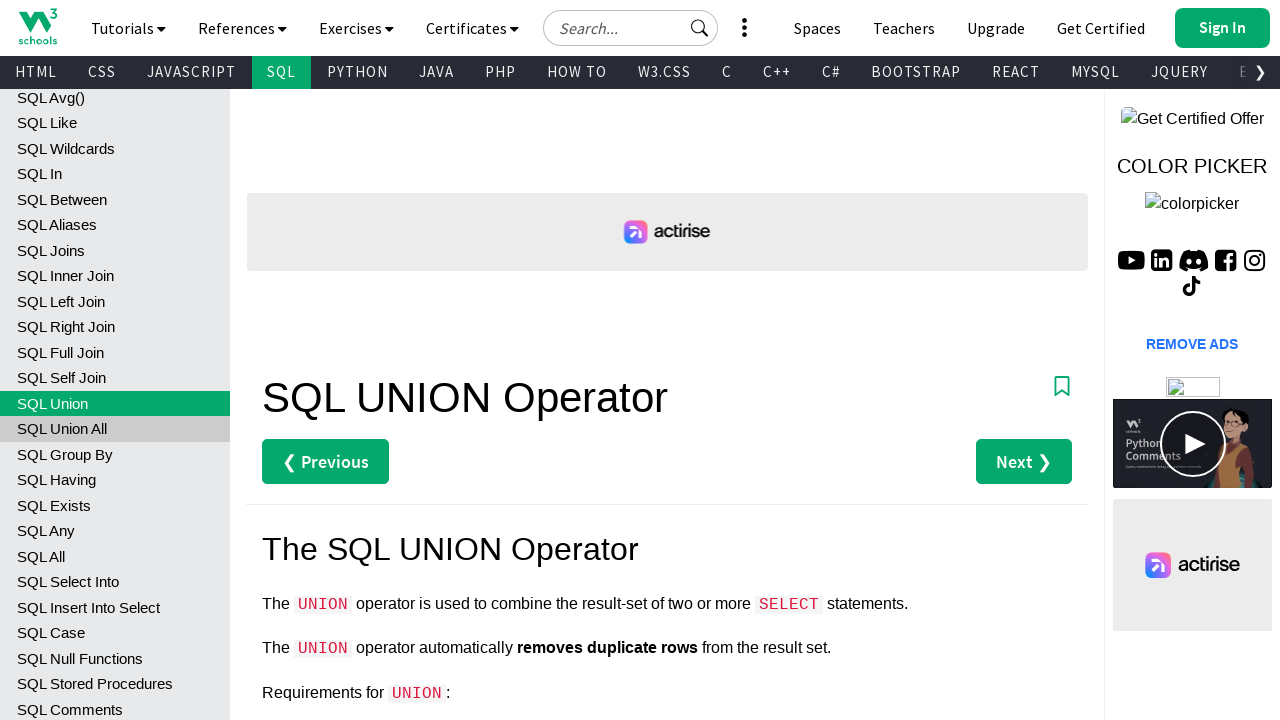

Clicked SQL tutorial link 34 at (115, 429) on xpath=//h2[text()=' Database']//preceding-sibling::a[contains(text(),'SQL')] >> 
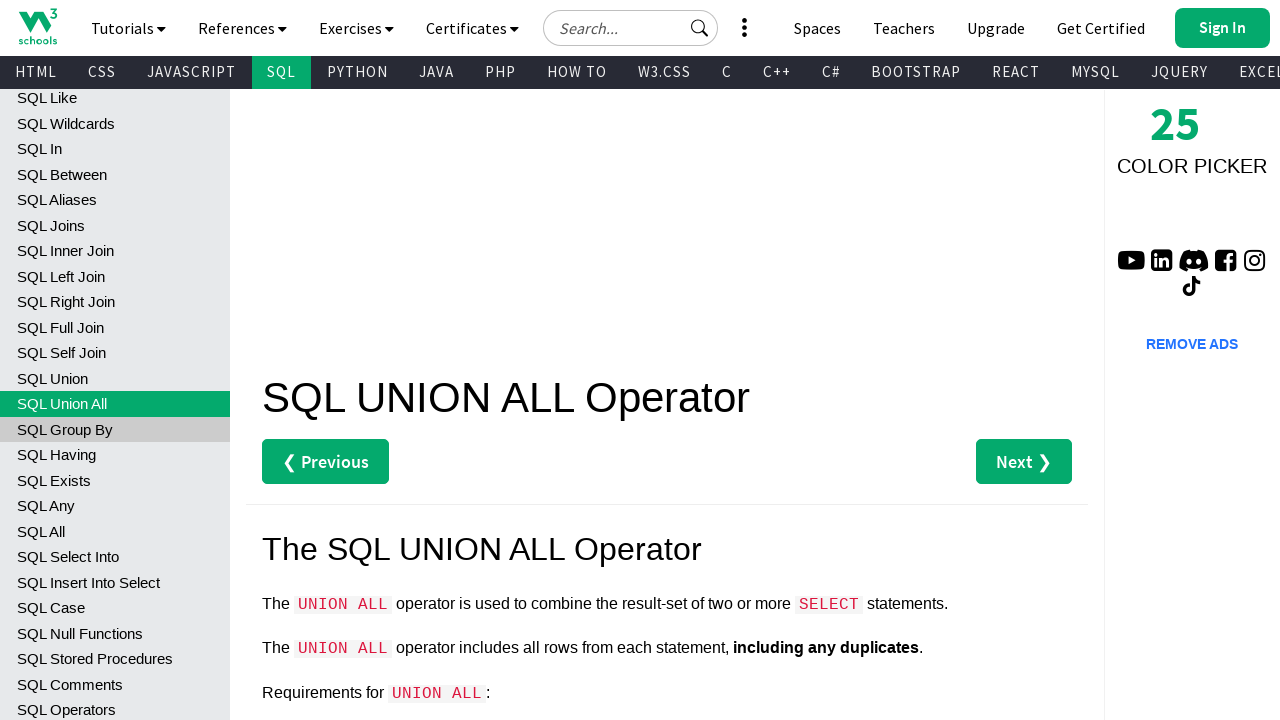

Navigated to page: SQL UNION ALL Operator
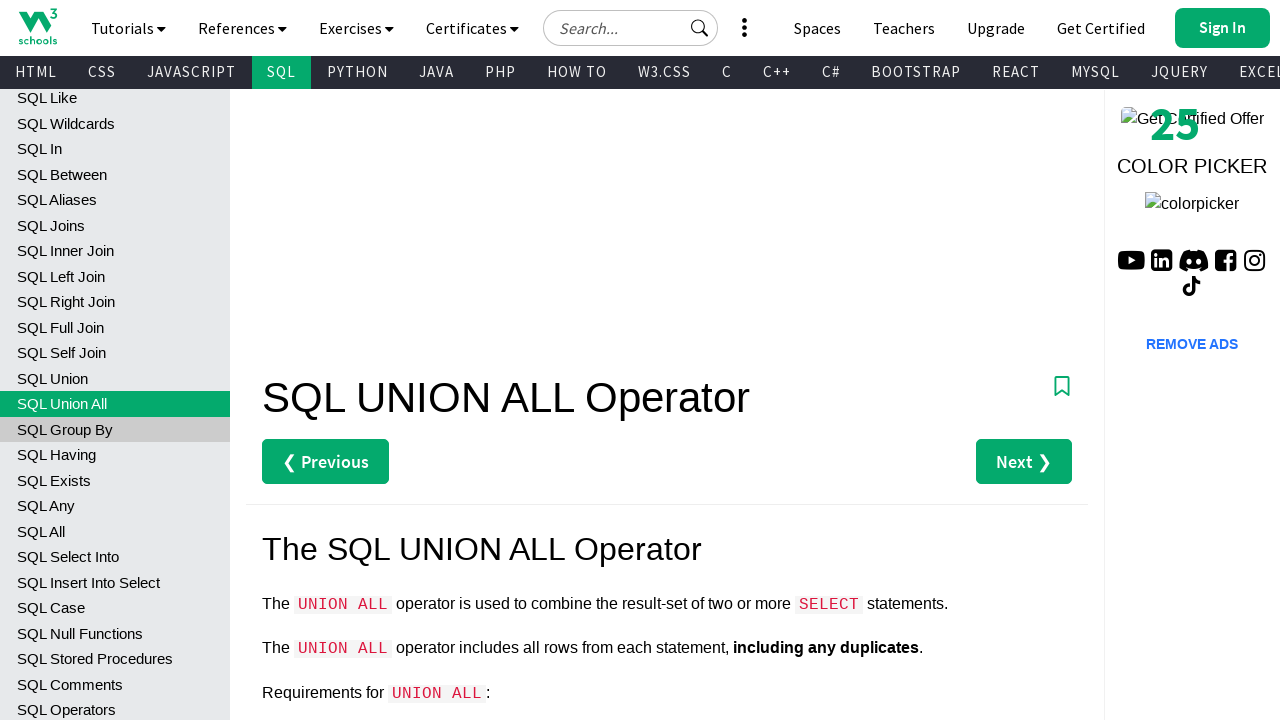

Waited 100ms for page to load
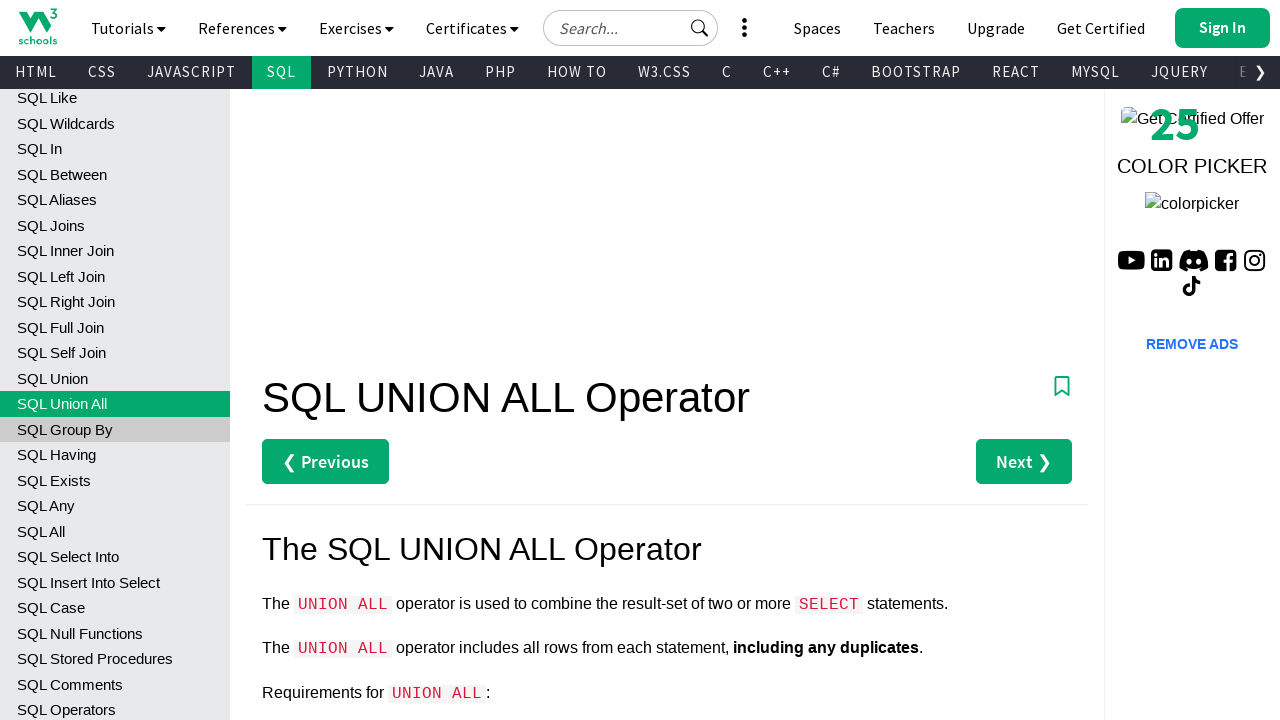

Re-queried SQL links before navigating to link 35
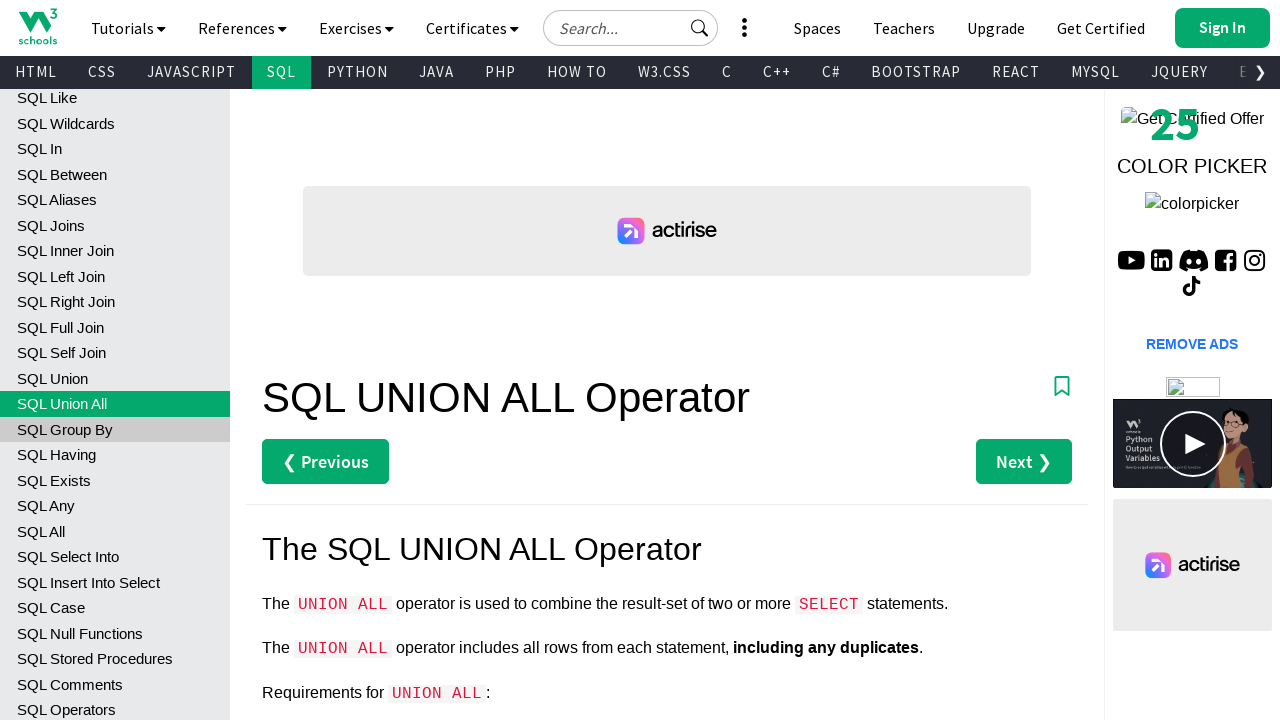

Clicked SQL tutorial link 35 at (115, 429) on xpath=//h2[text()=' Database']//preceding-sibling::a[contains(text(),'SQL')] >> 
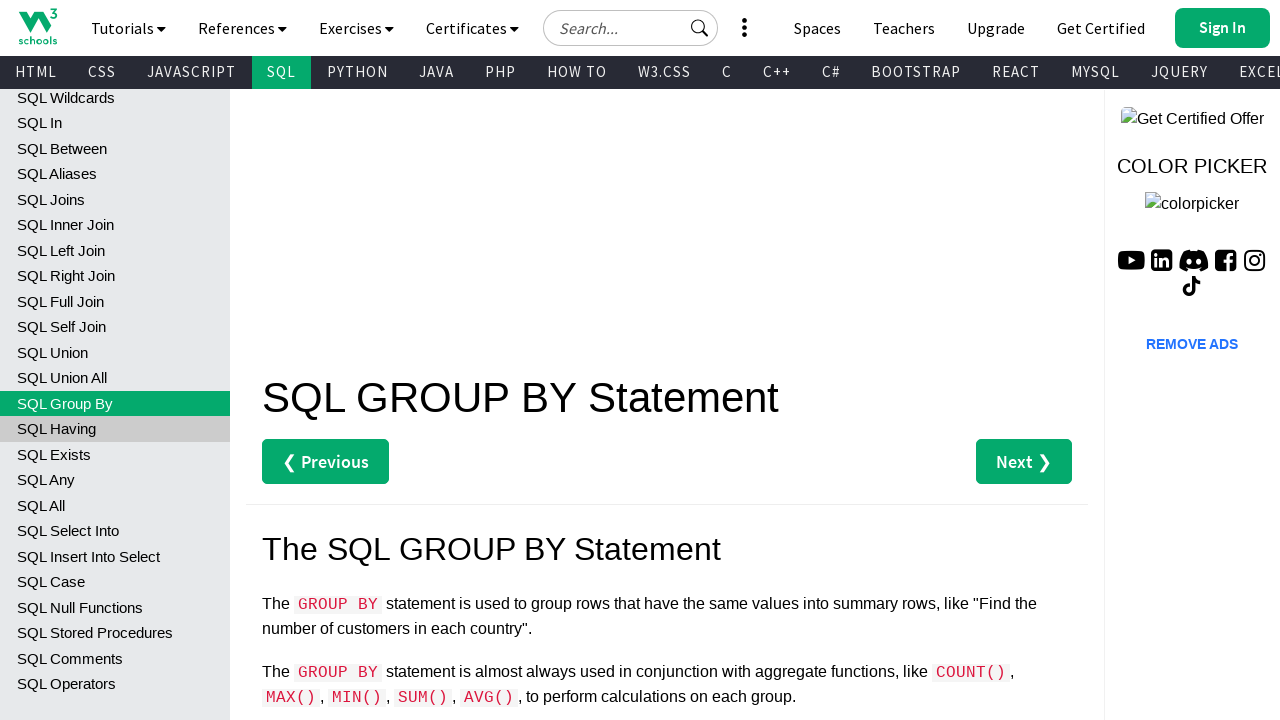

Navigated to page: SQL GROUP BY Statement
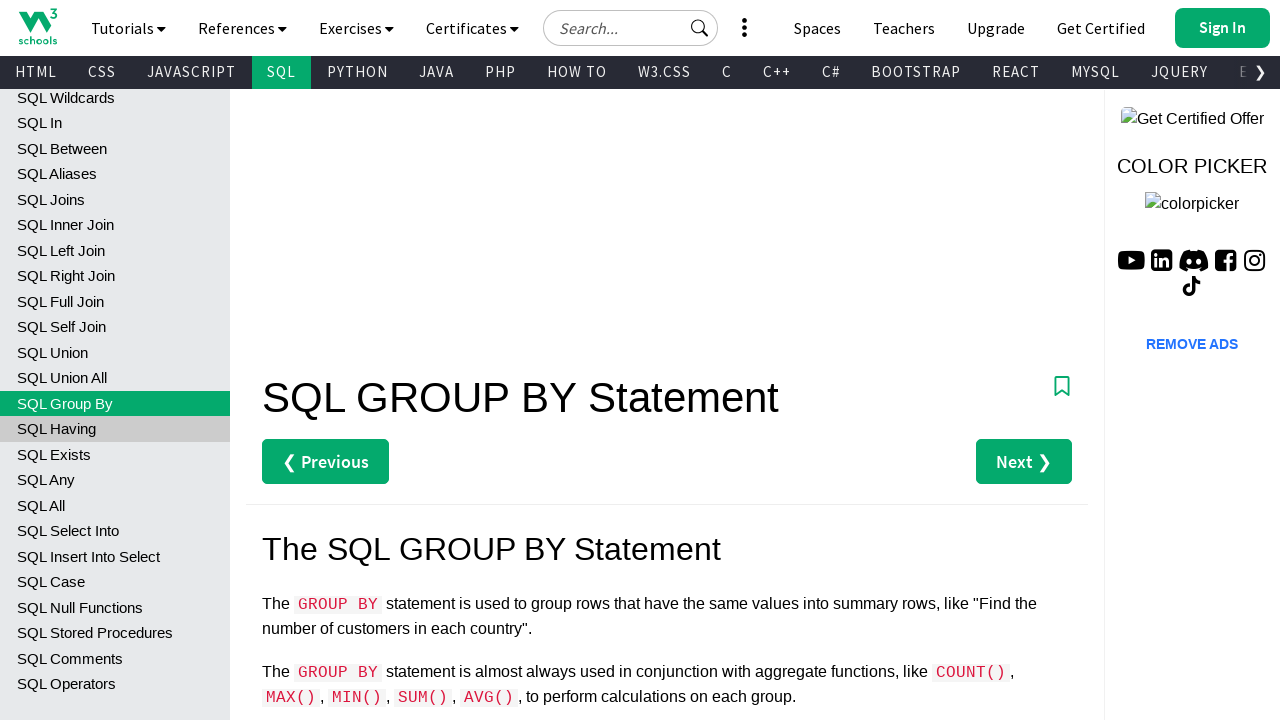

Waited 100ms for page to load
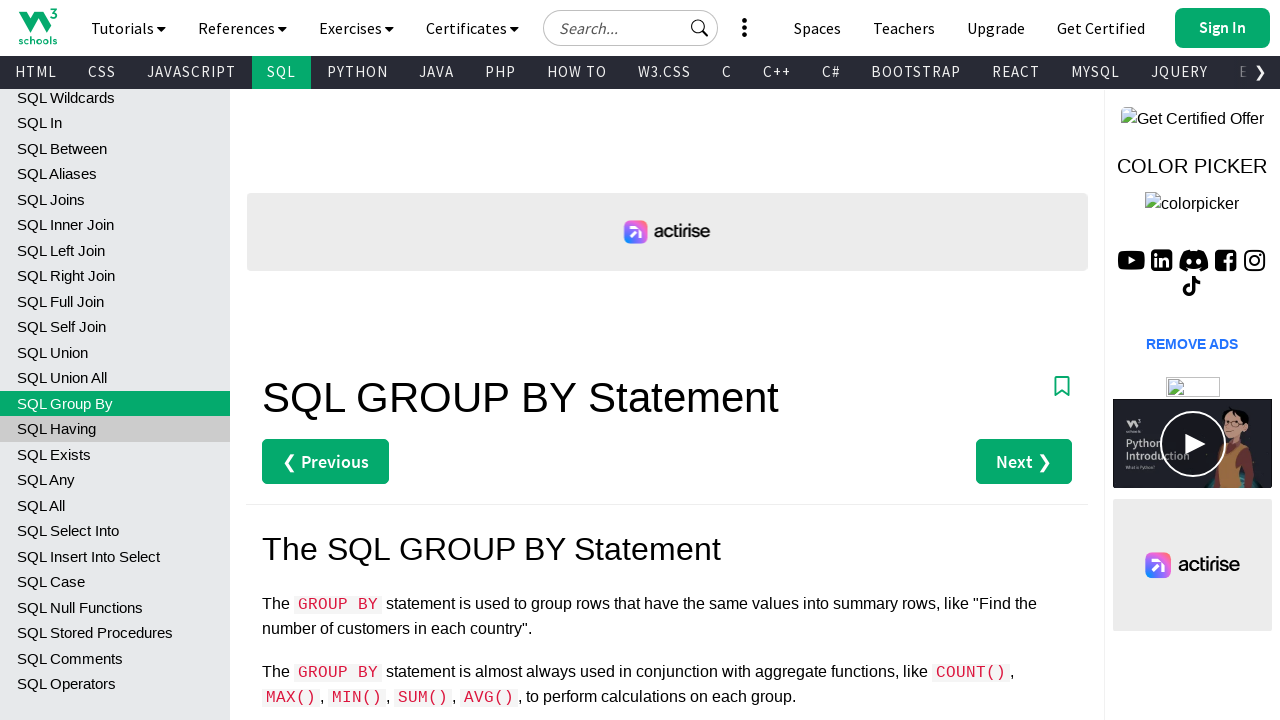

Re-queried SQL links before navigating to link 36
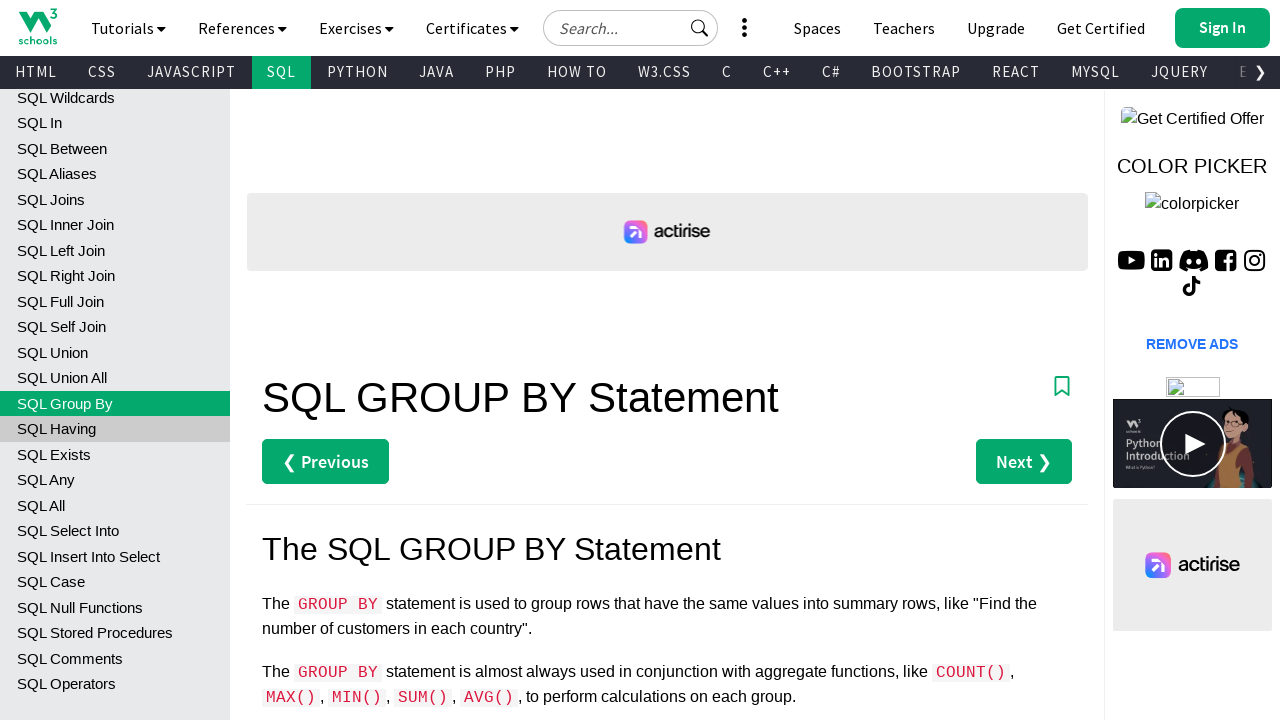

Clicked SQL tutorial link 36 at (115, 429) on xpath=//h2[text()=' Database']//preceding-sibling::a[contains(text(),'SQL')] >> 
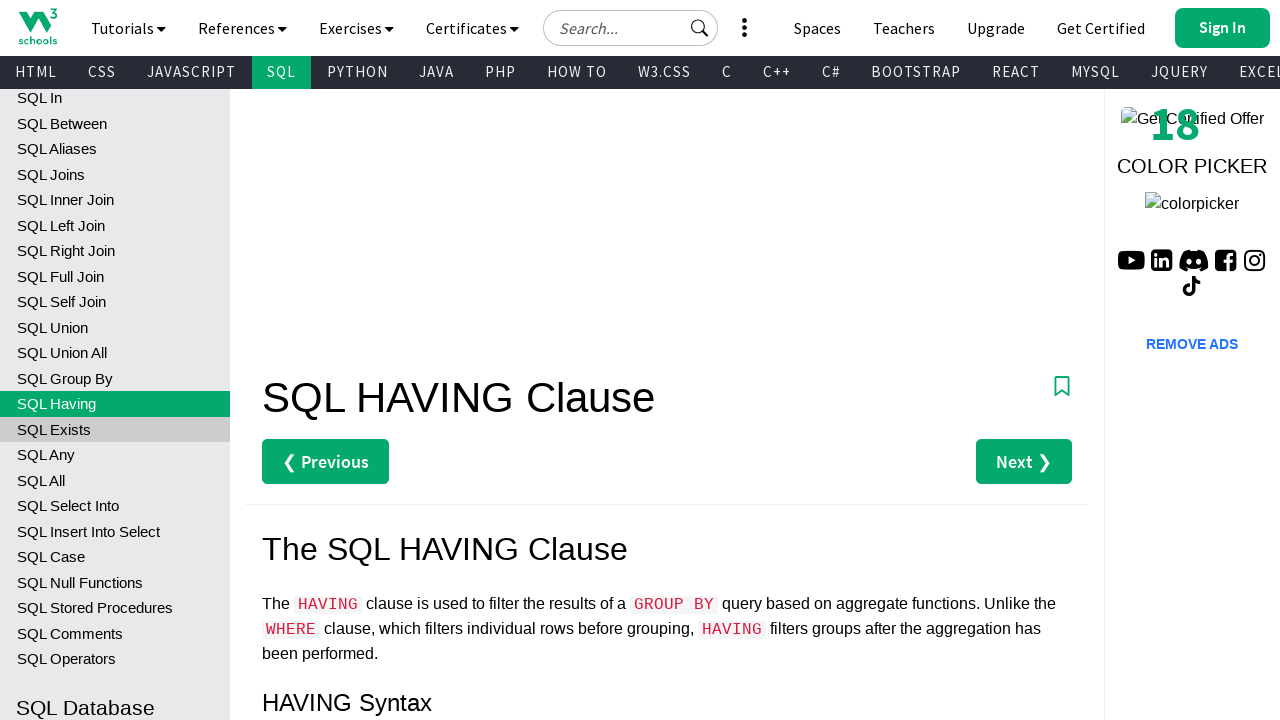

Navigated to page: SQL HAVING Clause
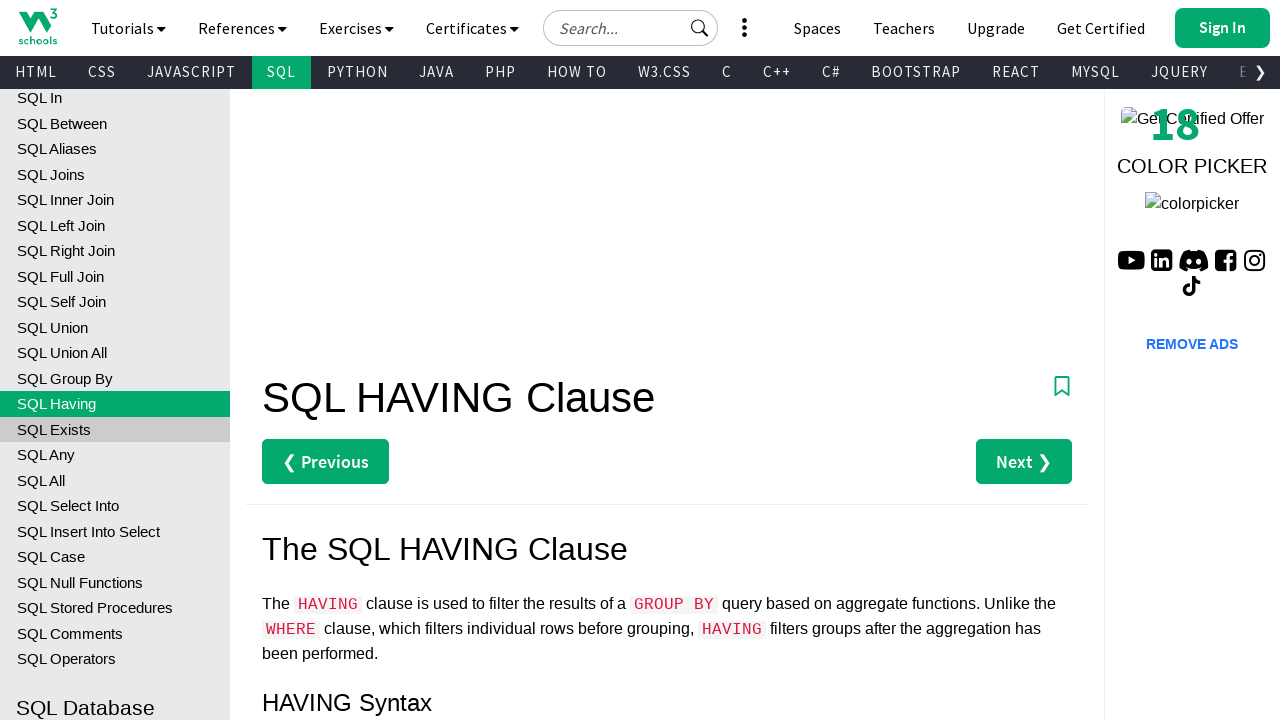

Waited 100ms for page to load
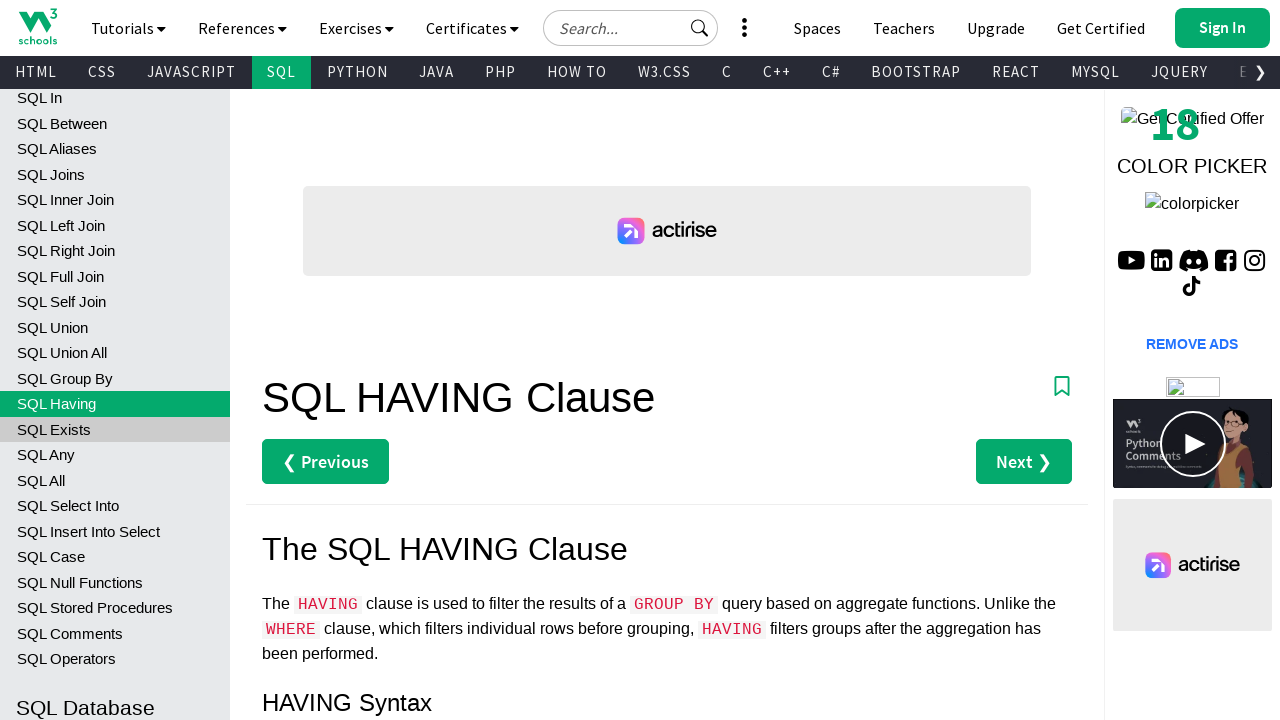

Re-queried SQL links before navigating to link 37
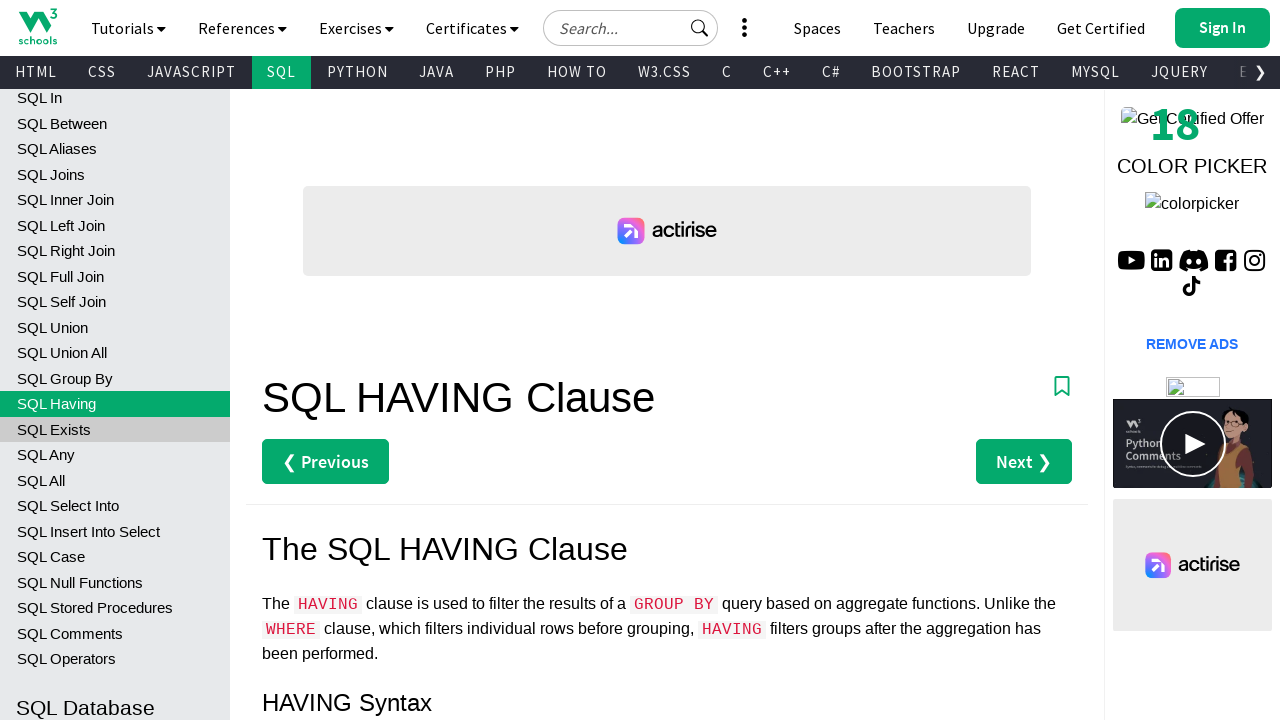

Clicked SQL tutorial link 37 at (115, 429) on xpath=//h2[text()=' Database']//preceding-sibling::a[contains(text(),'SQL')] >> 
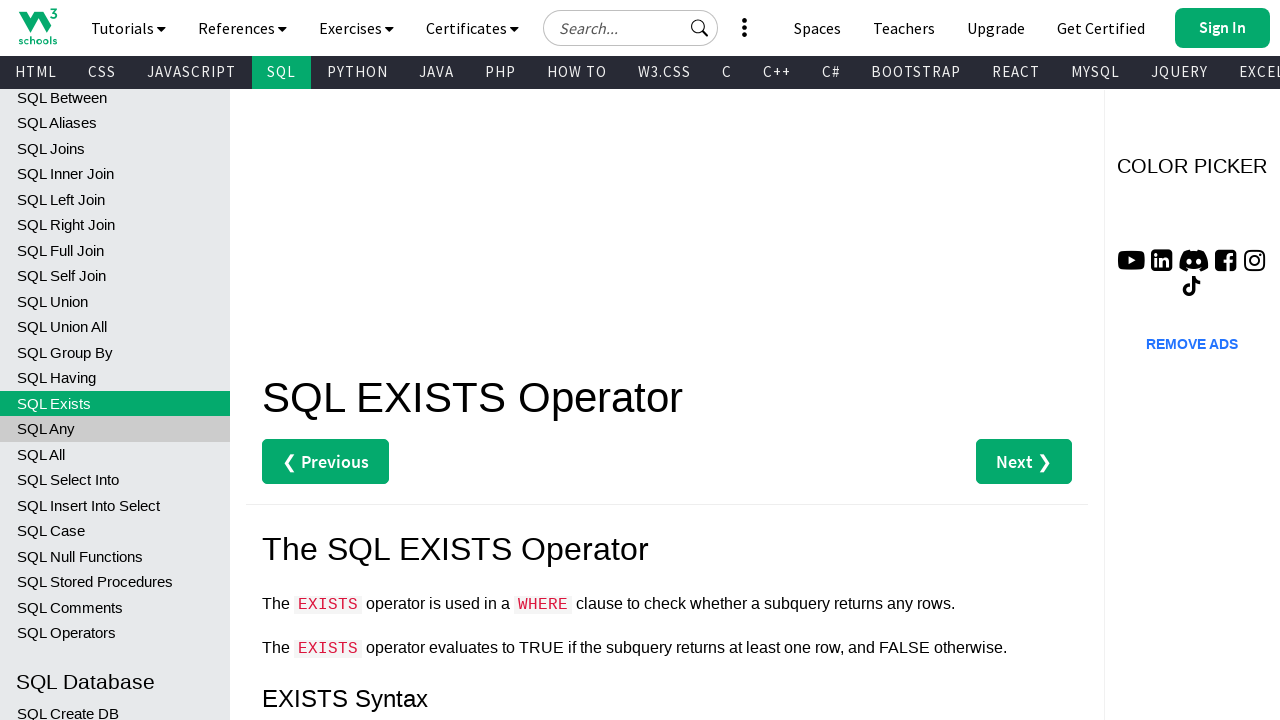

Navigated to page: SQL EXISTS Operator
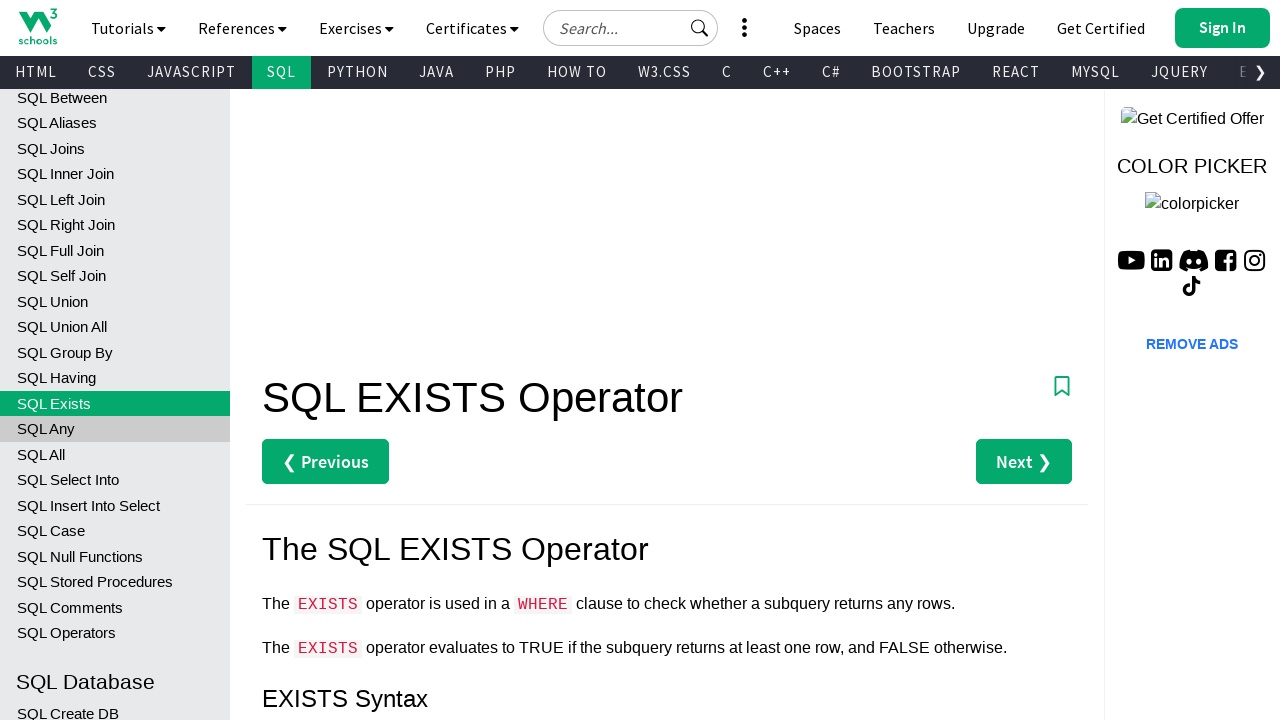

Waited 100ms for page to load
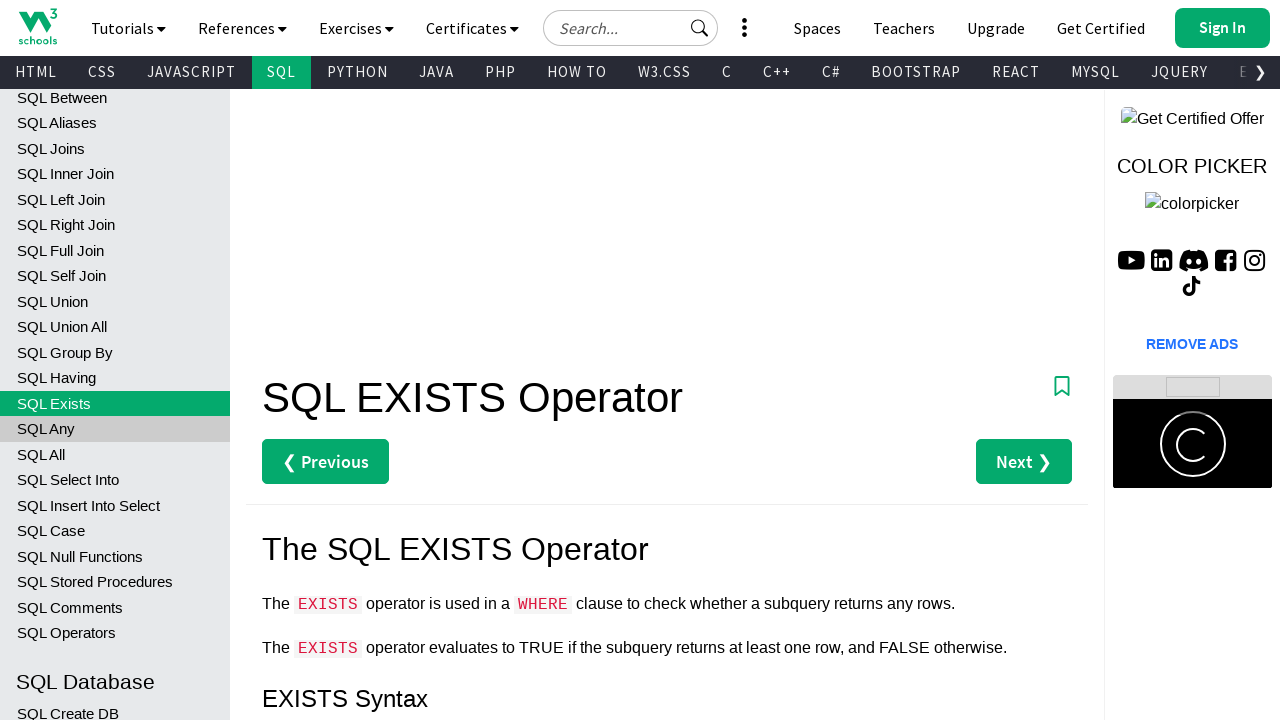

Re-queried SQL links before navigating to link 38
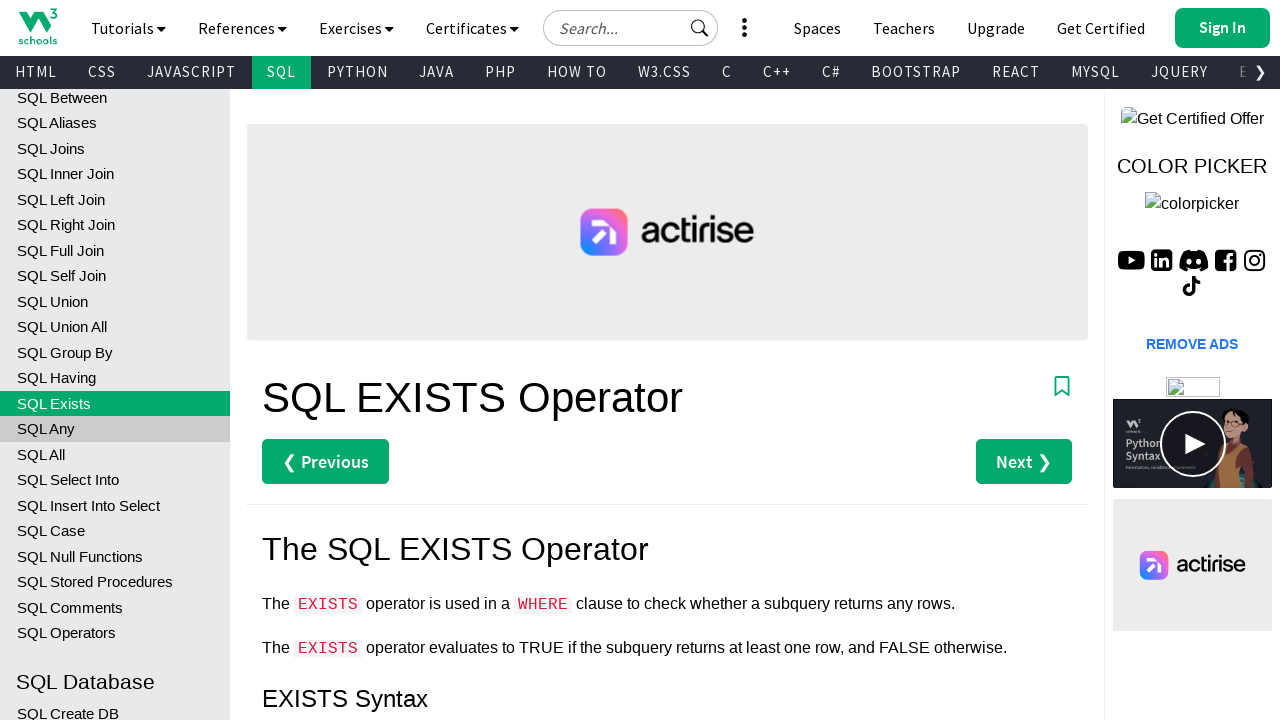

Clicked SQL tutorial link 38 at (115, 429) on xpath=//h2[text()=' Database']//preceding-sibling::a[contains(text(),'SQL')] >> 
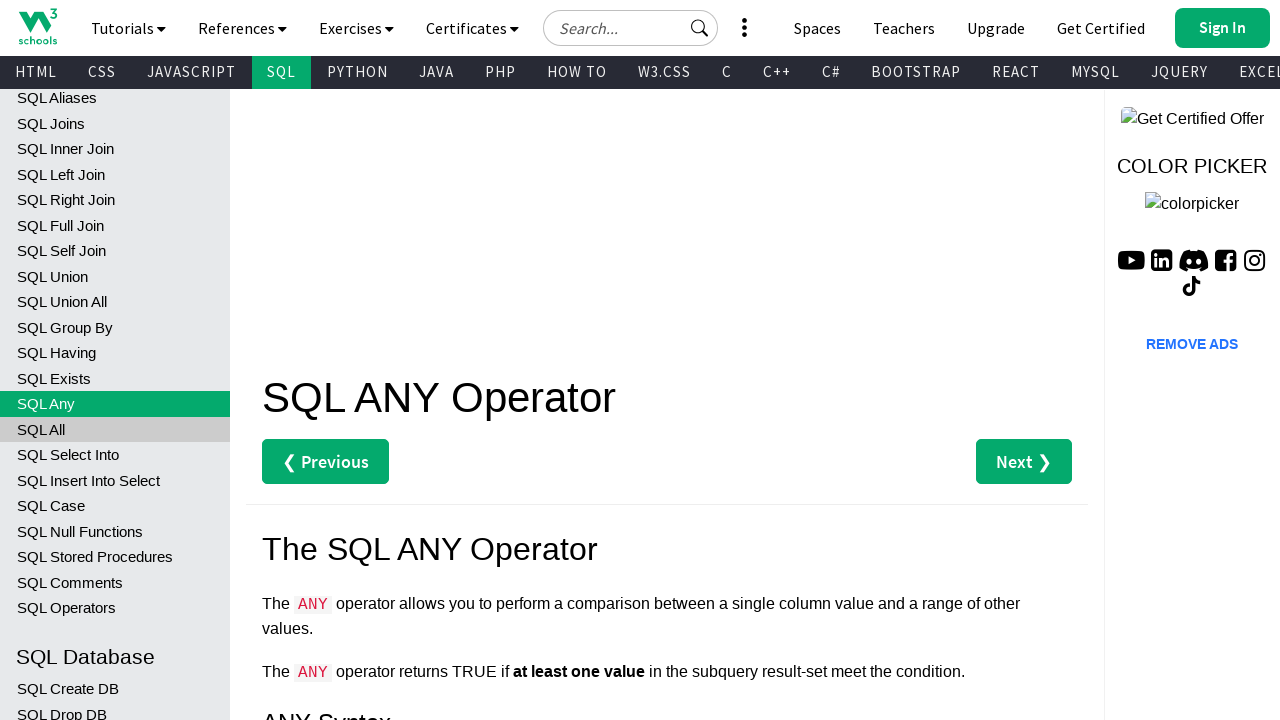

Navigated to page: SQL ANY Operator
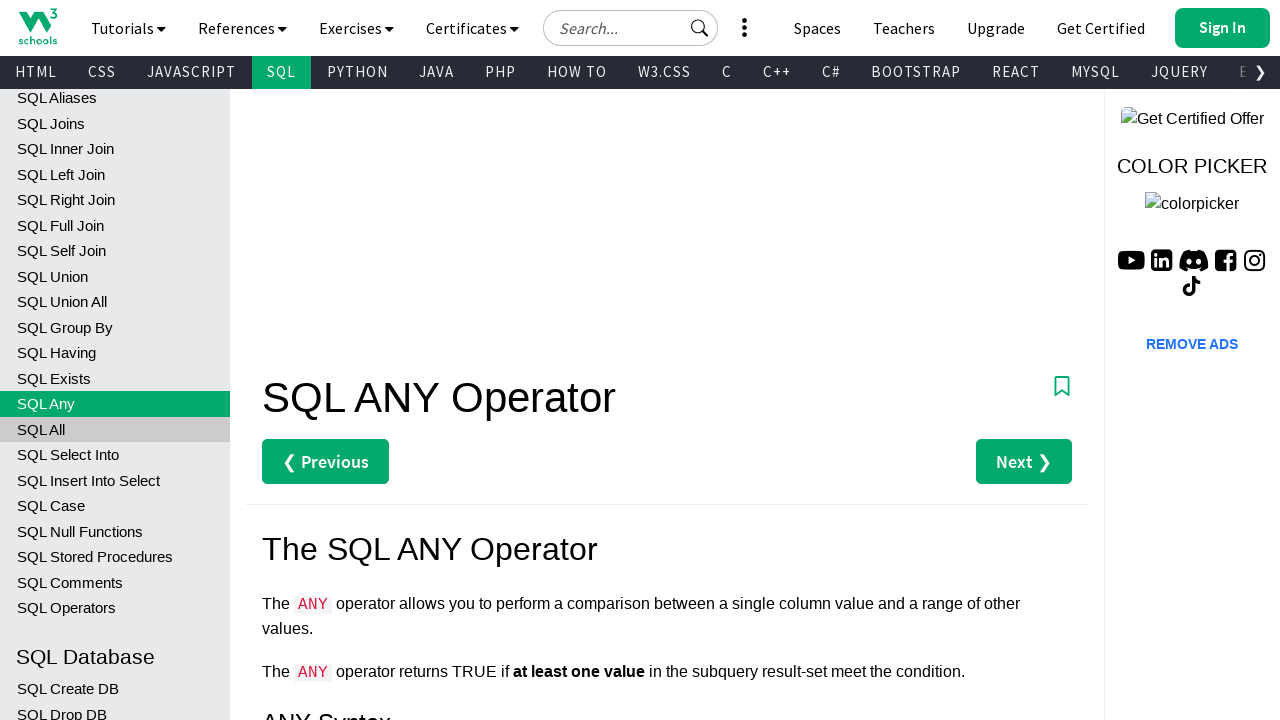

Waited 100ms for page to load
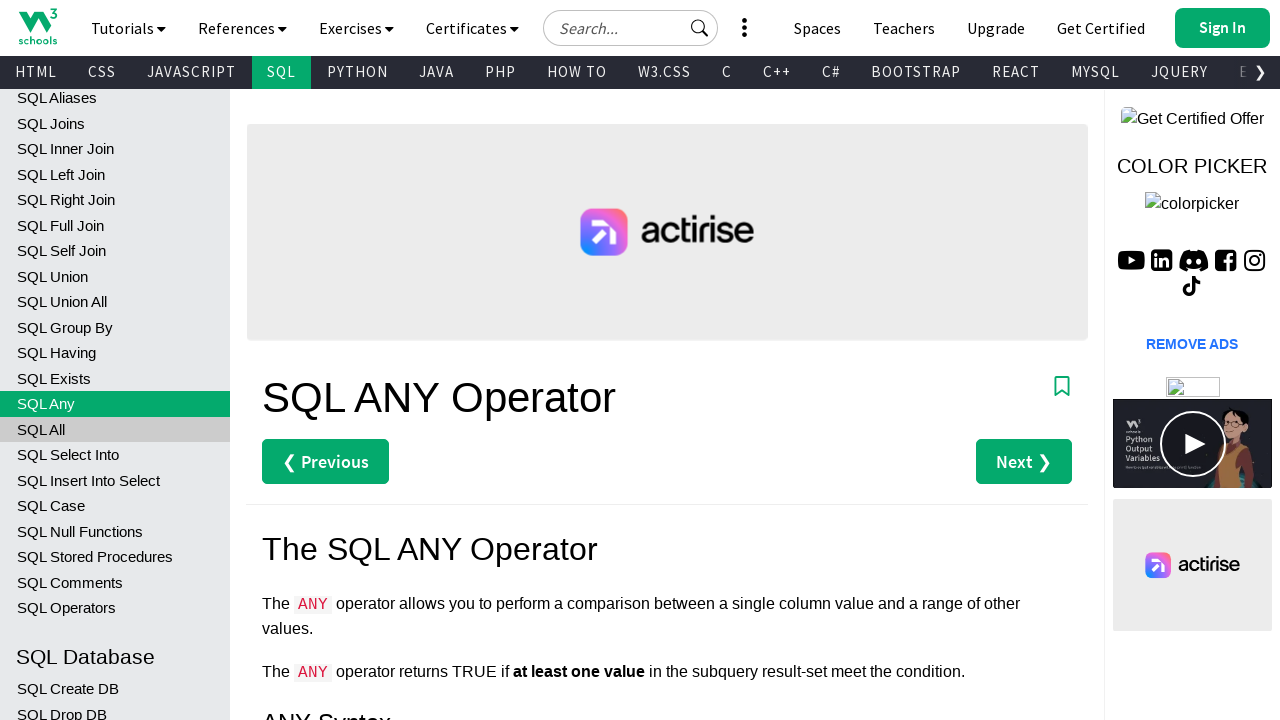

Re-queried SQL links before navigating to link 39
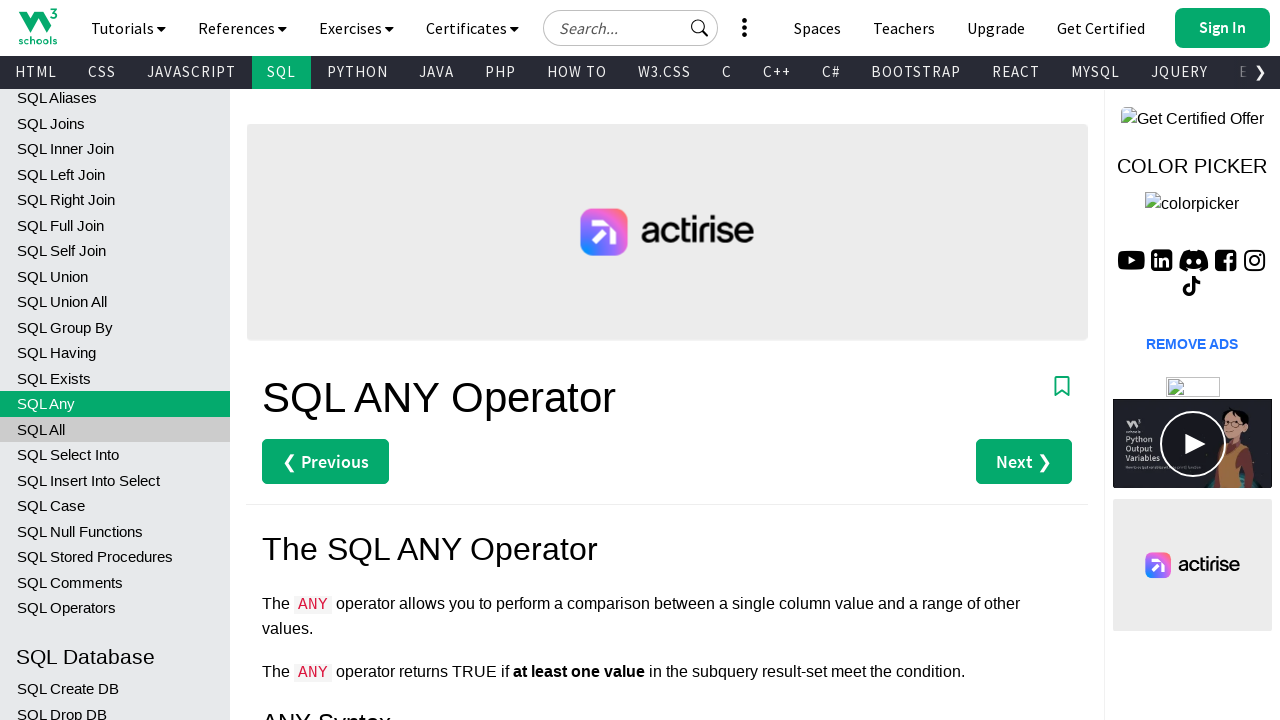

Clicked SQL tutorial link 39 at (115, 429) on xpath=//h2[text()=' Database']//preceding-sibling::a[contains(text(),'SQL')] >> 
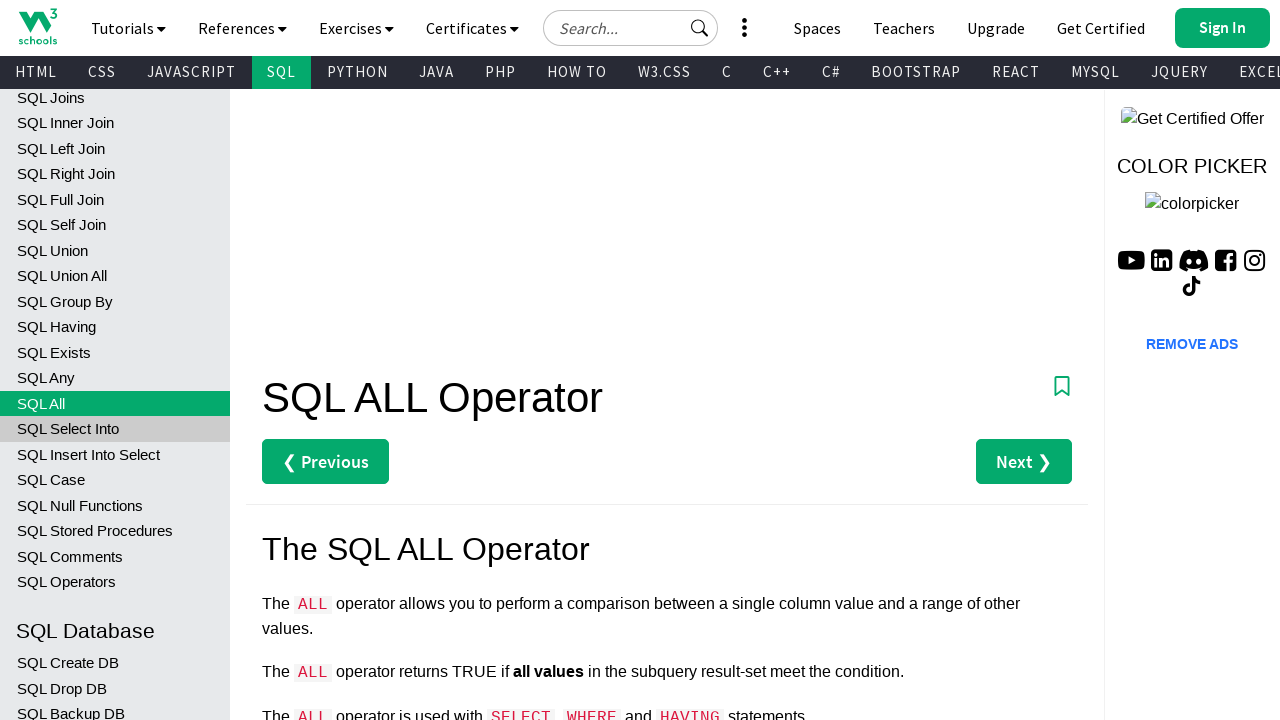

Navigated to page: SQL ALL Operator
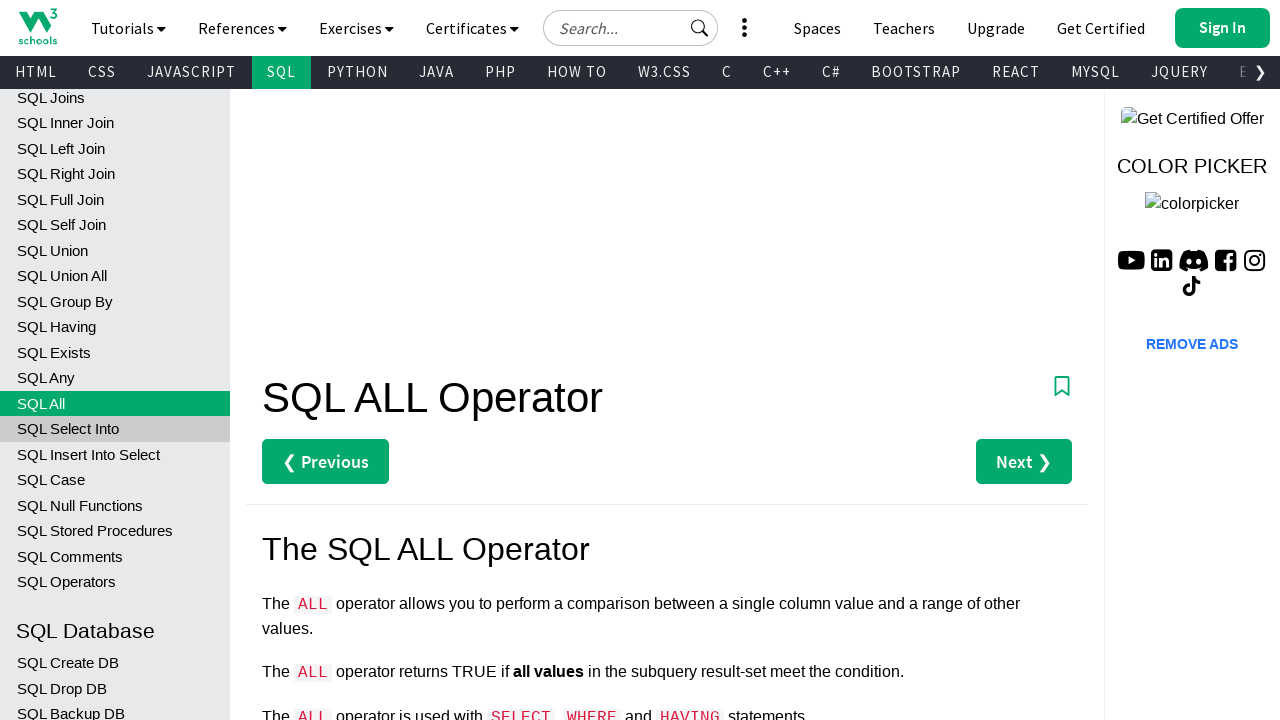

Waited 100ms for page to load
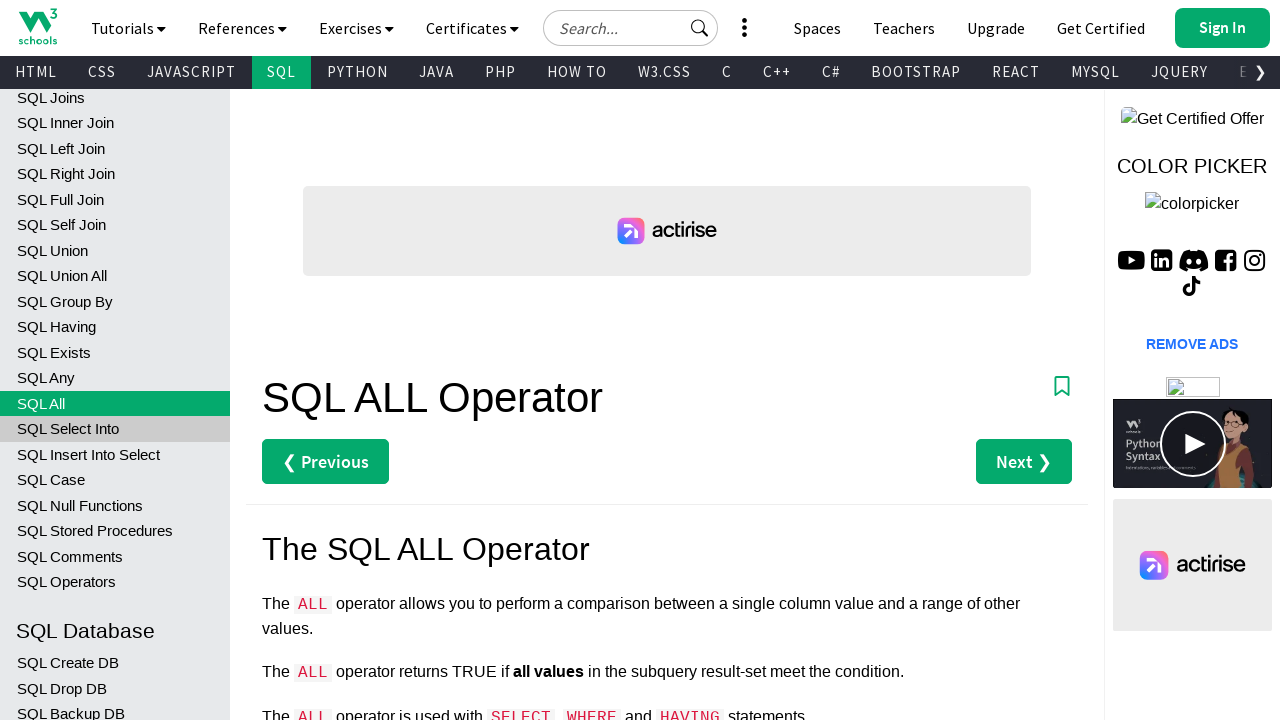

Re-queried SQL links before navigating to link 40
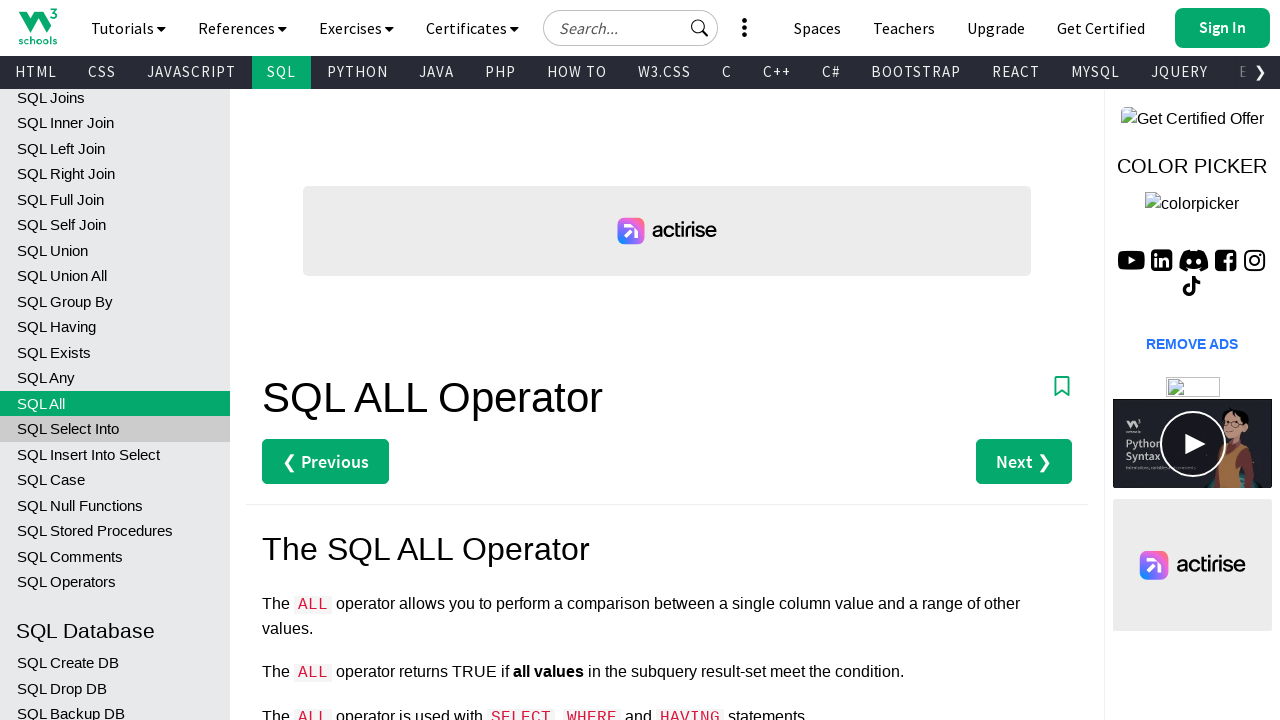

Clicked SQL tutorial link 40 at (115, 429) on xpath=//h2[text()=' Database']//preceding-sibling::a[contains(text(),'SQL')] >> 
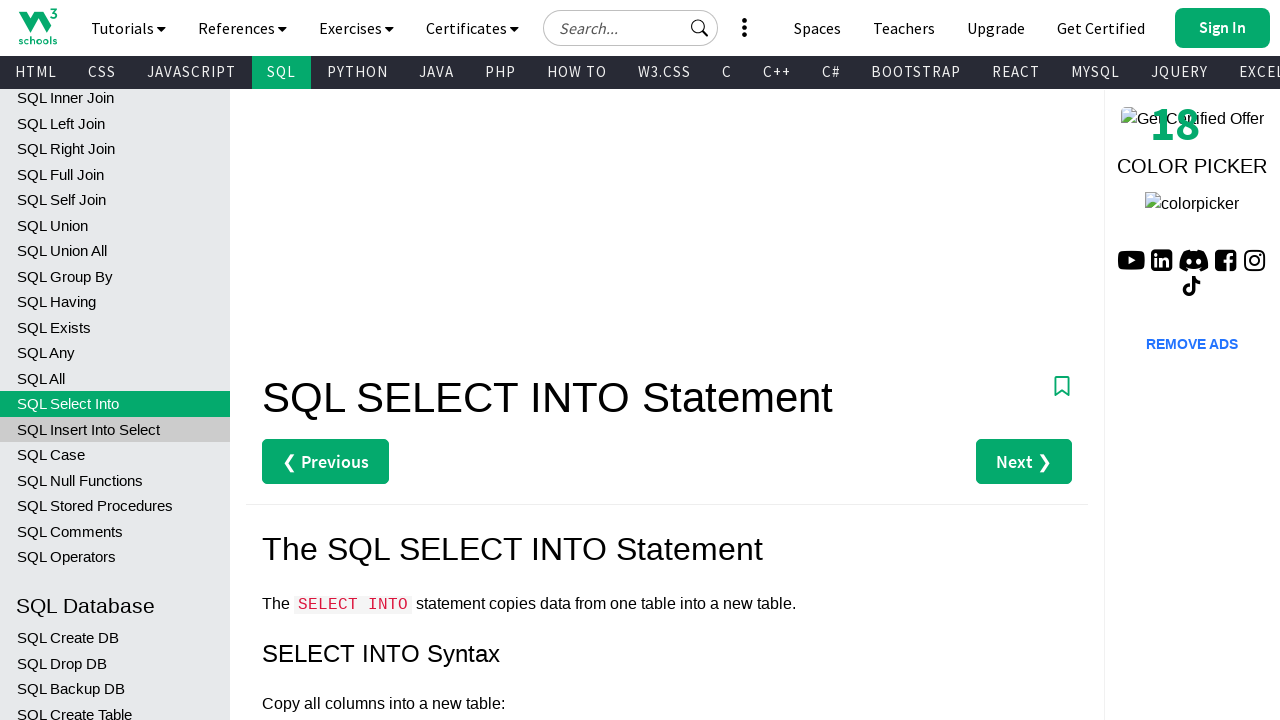

Navigated to page: SQL SELECT INTO Statement
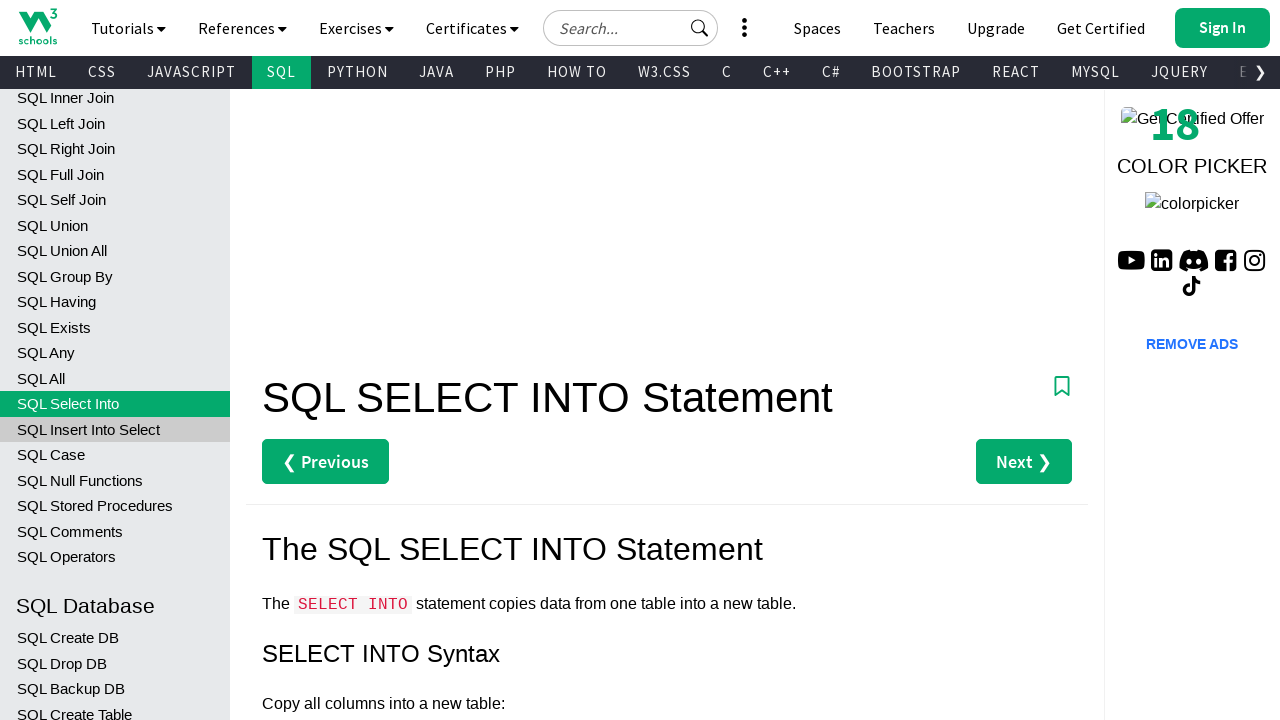

Waited 100ms for page to load
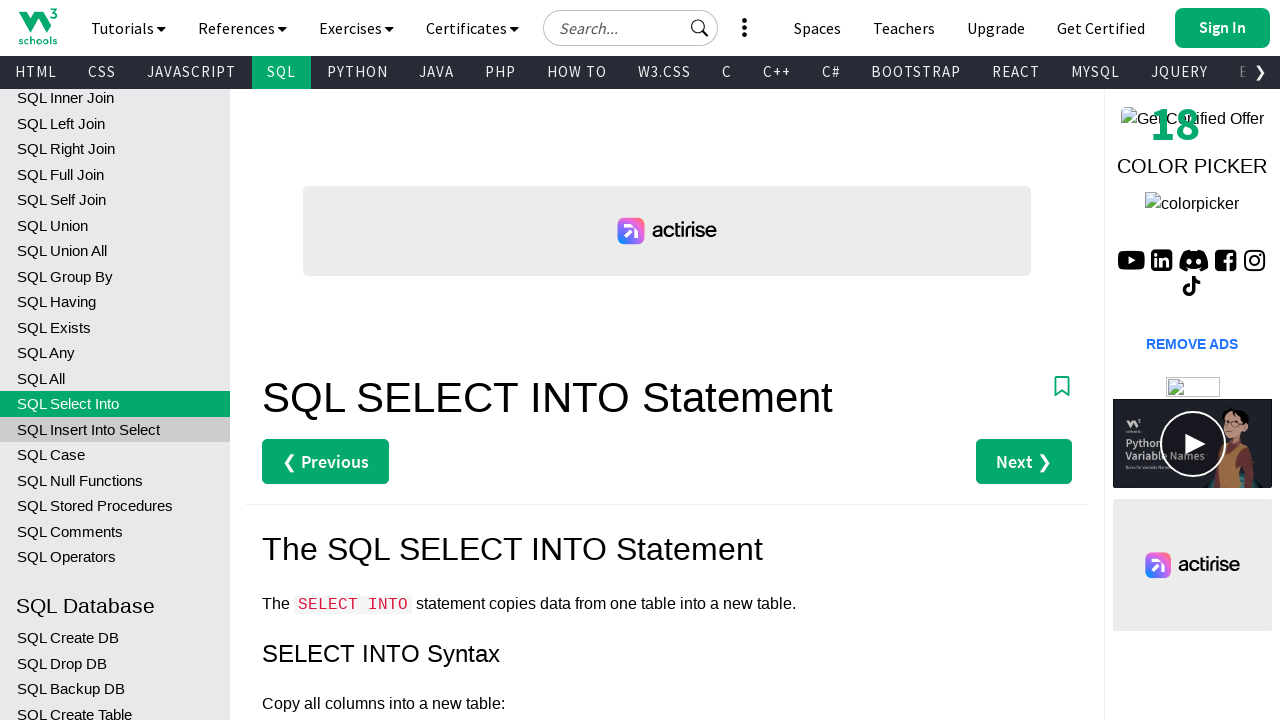

Re-queried SQL links before navigating to link 41
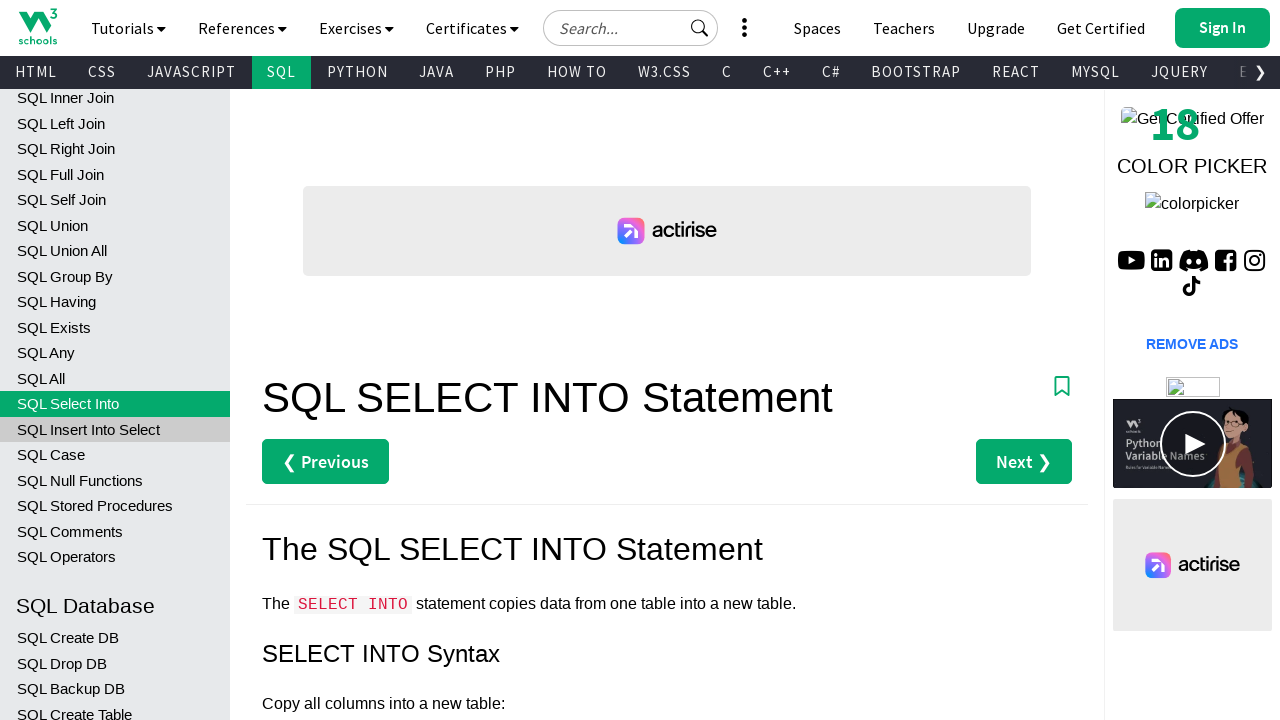

Clicked SQL tutorial link 41 at (115, 429) on xpath=//h2[text()=' Database']//preceding-sibling::a[contains(text(),'SQL')] >> 
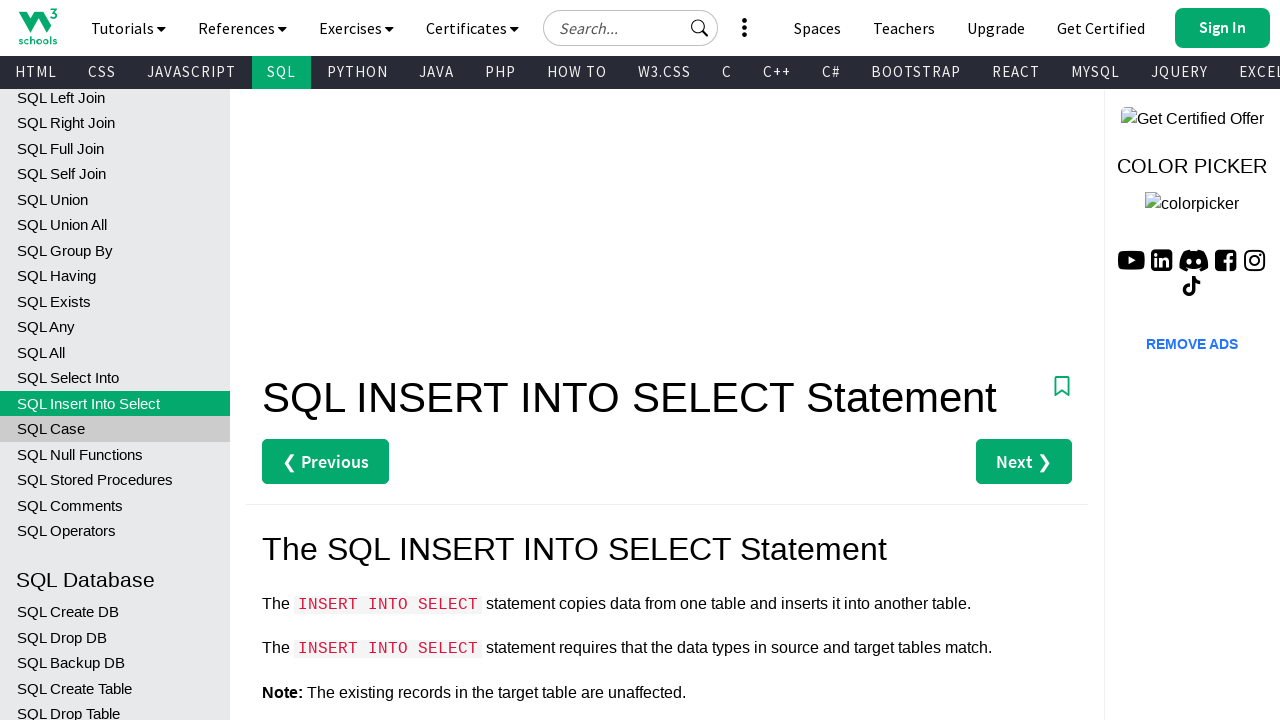

Navigated to page: SQL INSERT INTO SELECT Statement
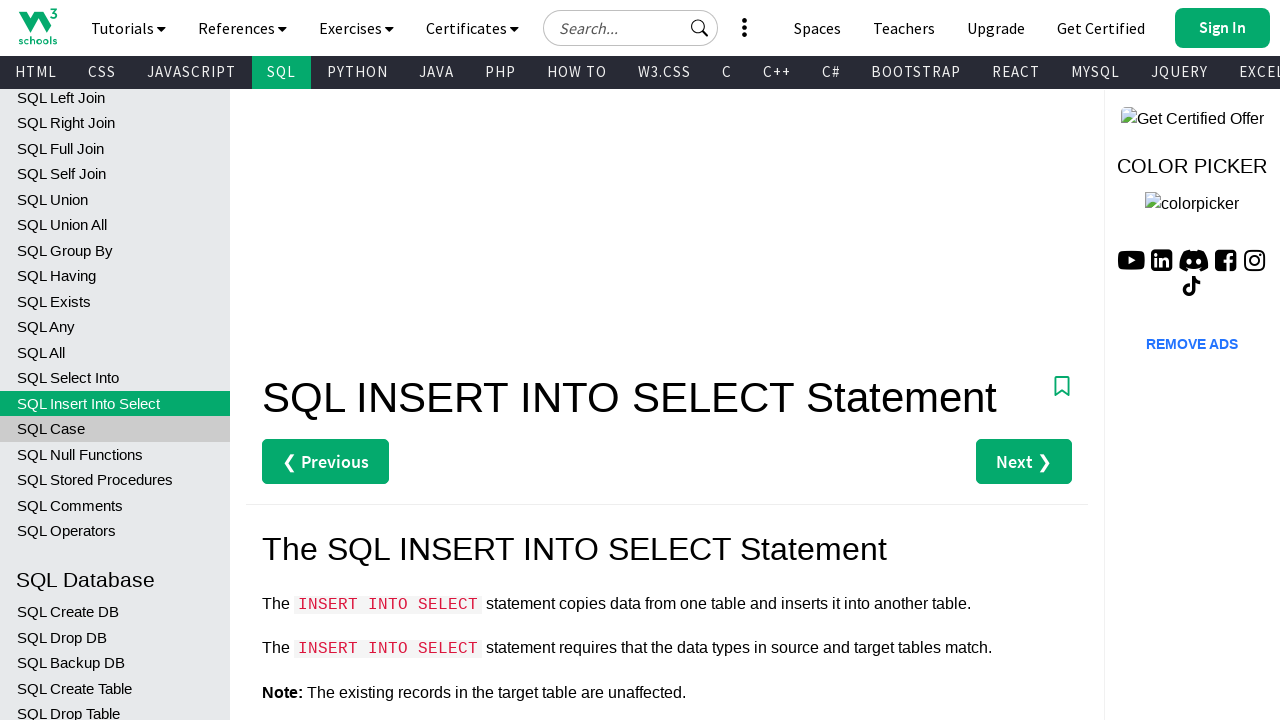

Waited 100ms for page to load
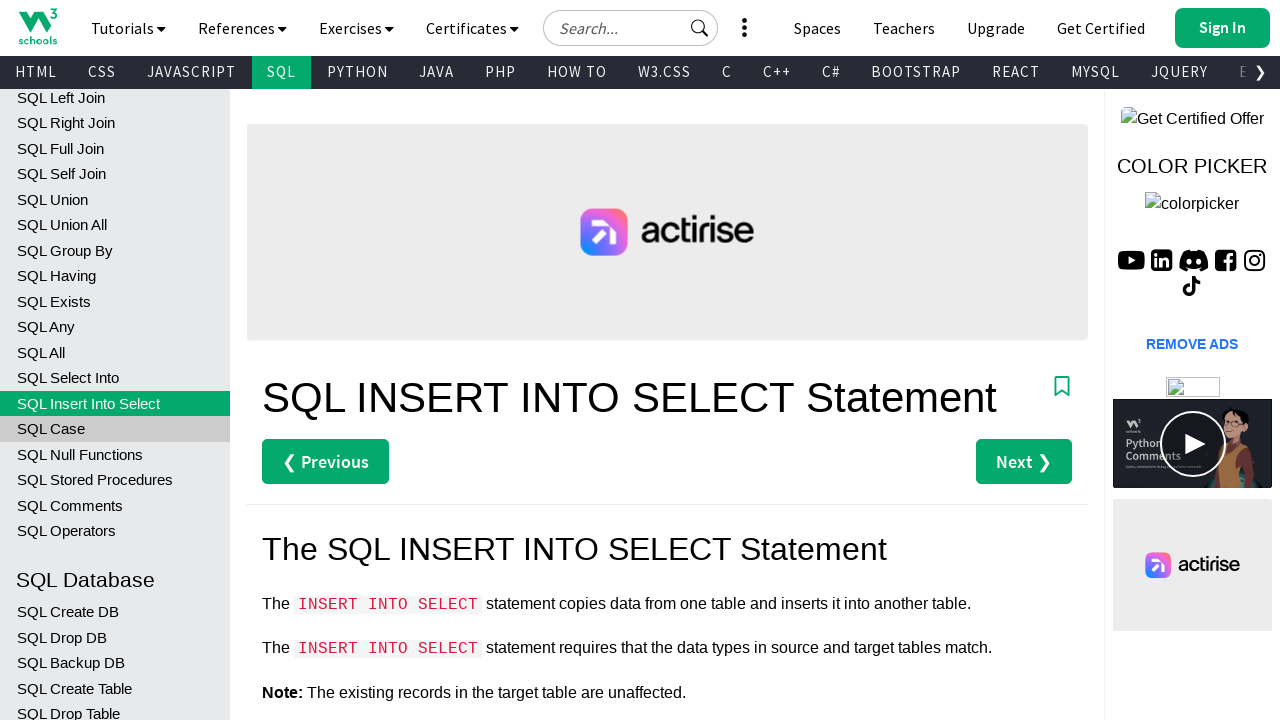

Re-queried SQL links before navigating to link 42
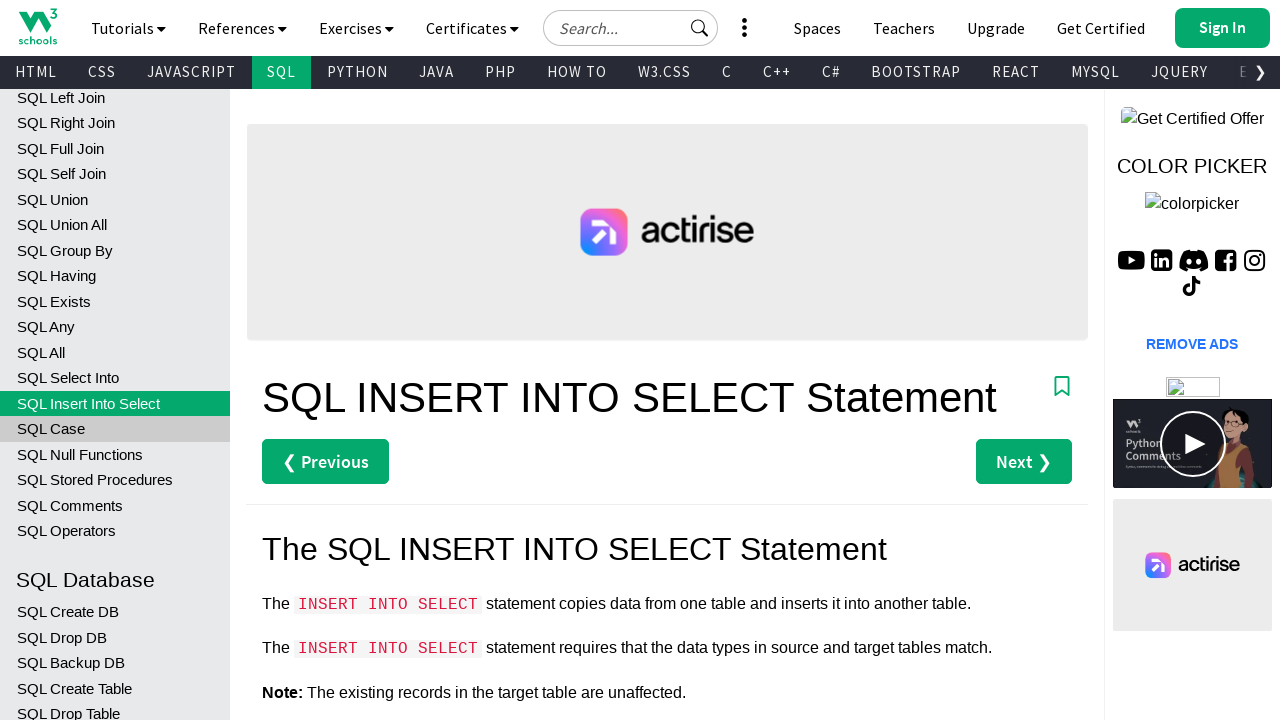

Clicked SQL tutorial link 42 at (115, 429) on xpath=//h2[text()=' Database']//preceding-sibling::a[contains(text(),'SQL')] >> 
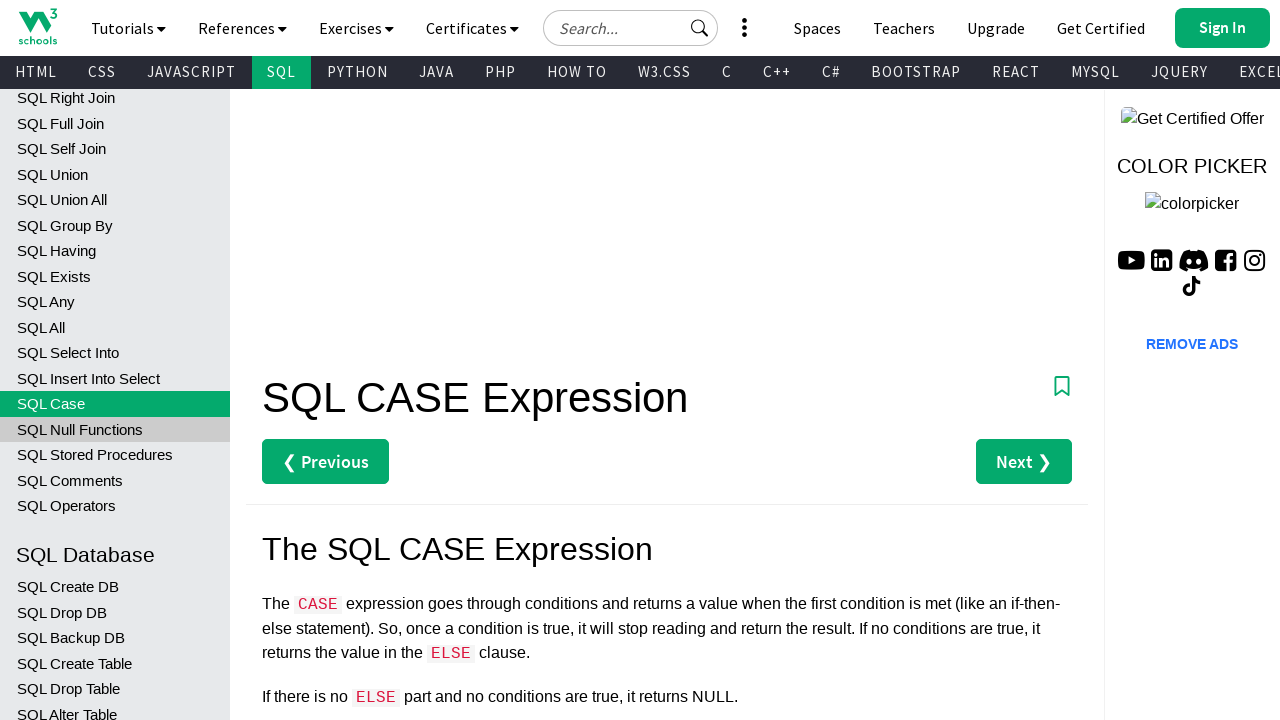

Navigated to page: SQL CASE Expression
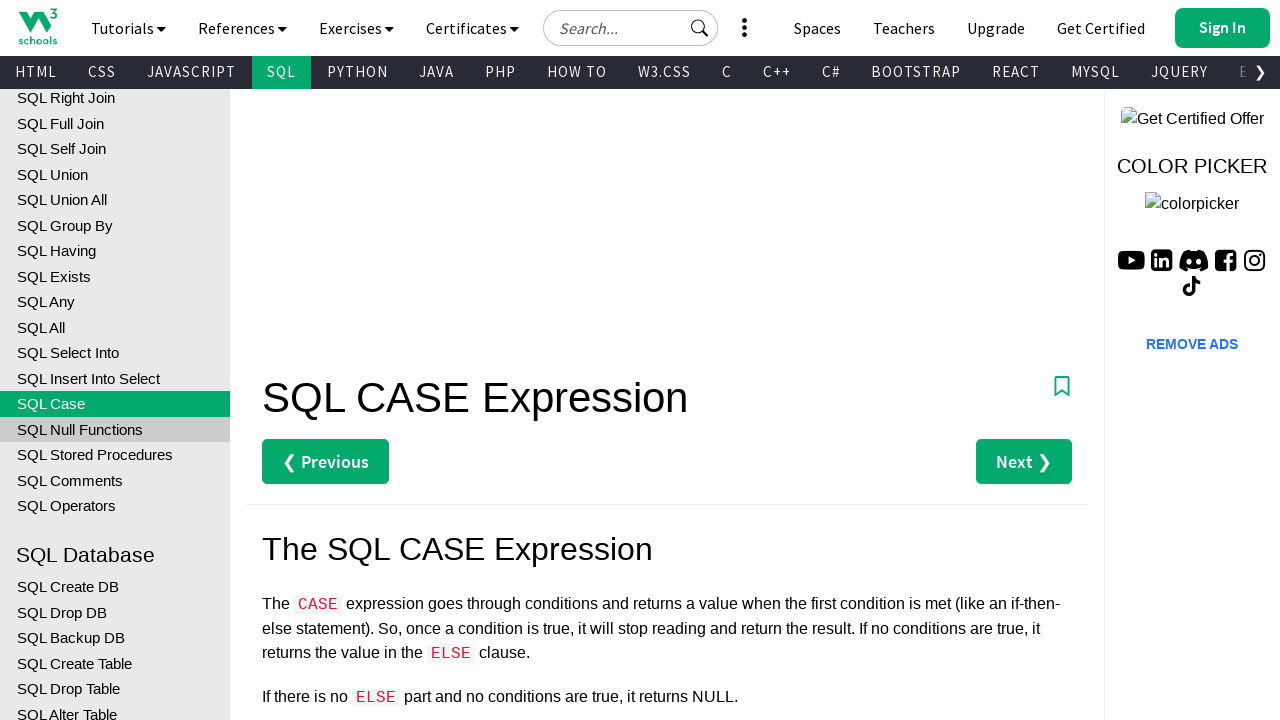

Waited 100ms for page to load
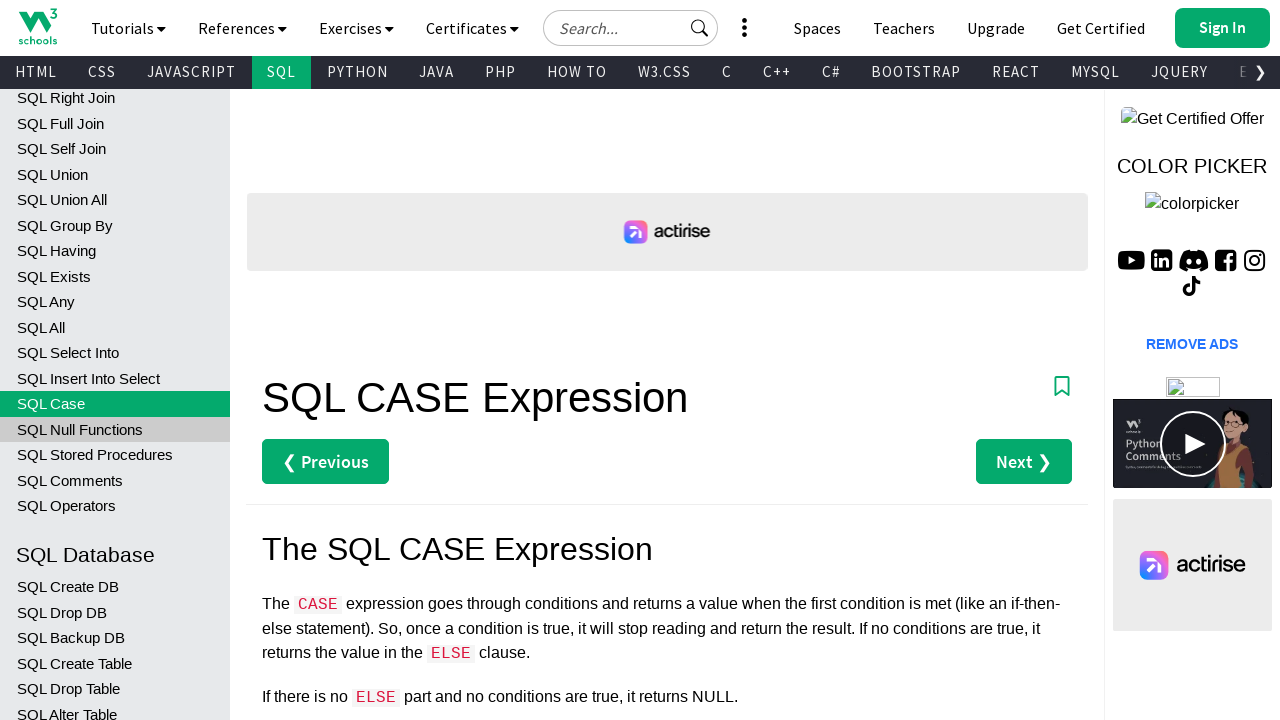

Re-queried SQL links before navigating to link 43
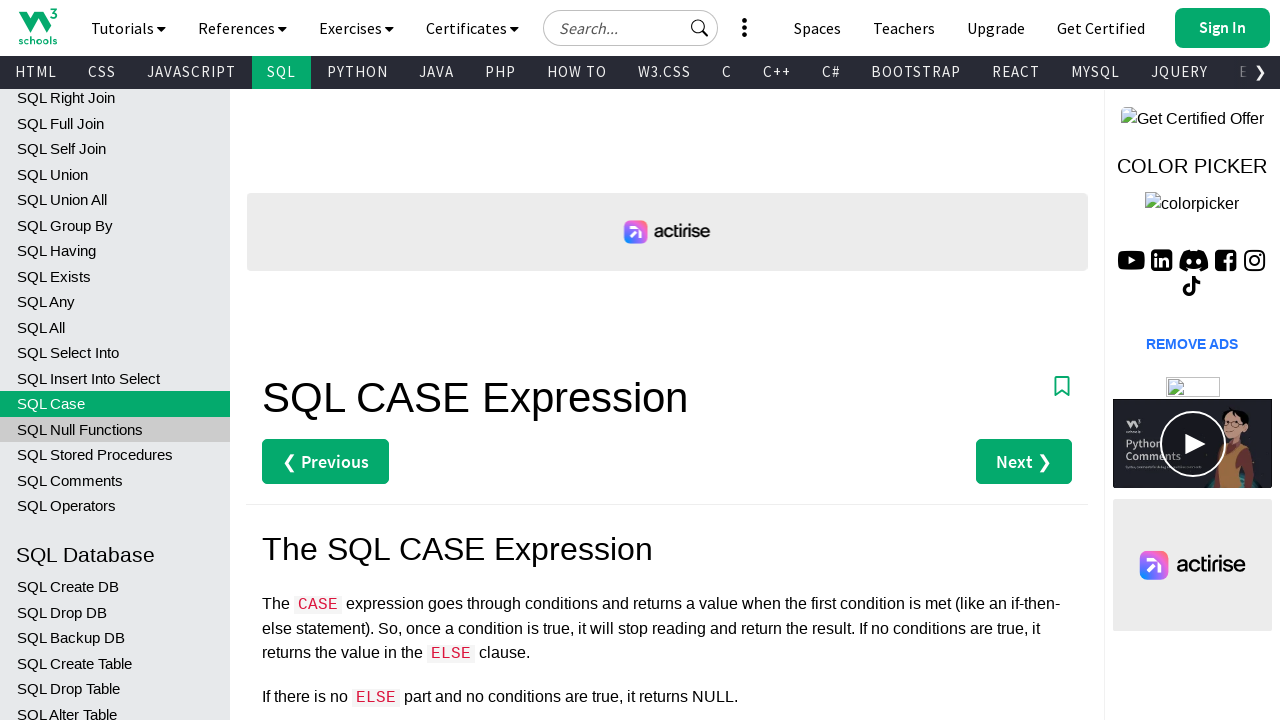

Clicked SQL tutorial link 43 at (115, 429) on xpath=//h2[text()=' Database']//preceding-sibling::a[contains(text(),'SQL')] >> 
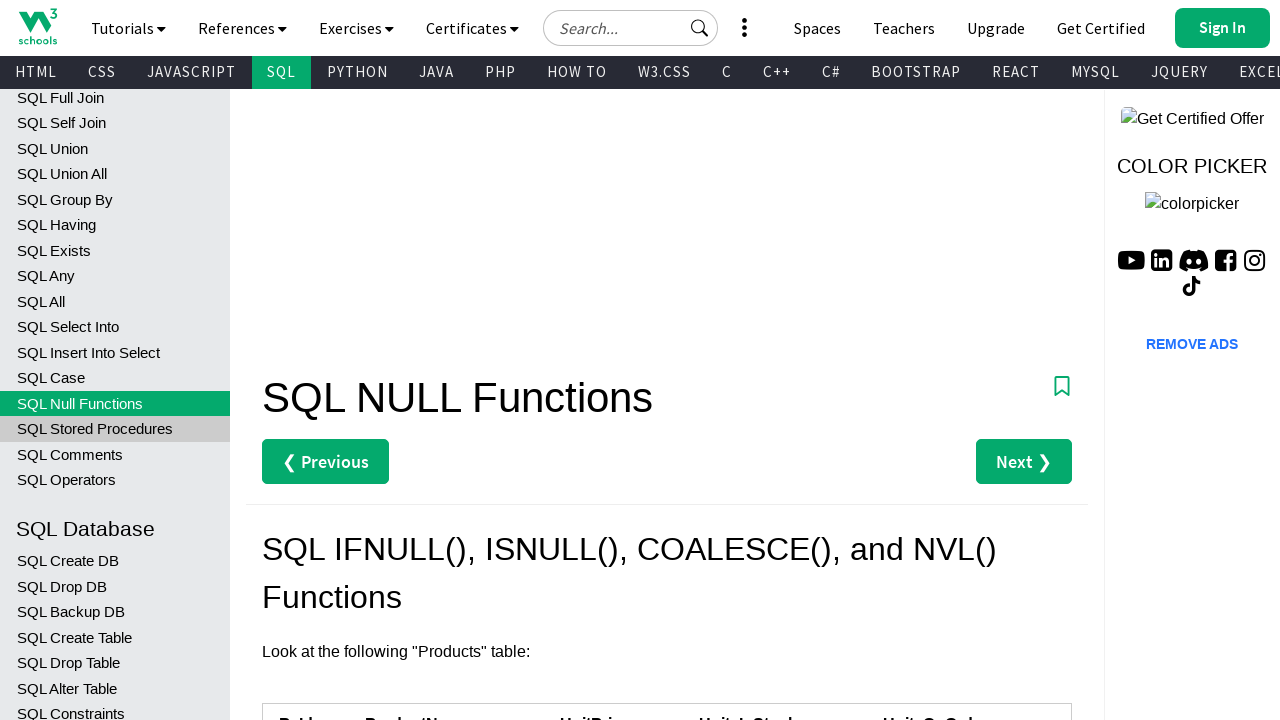

Navigated to page: SQL ISNULL(), NVL(), IFNULL() and COALESCE() Functions
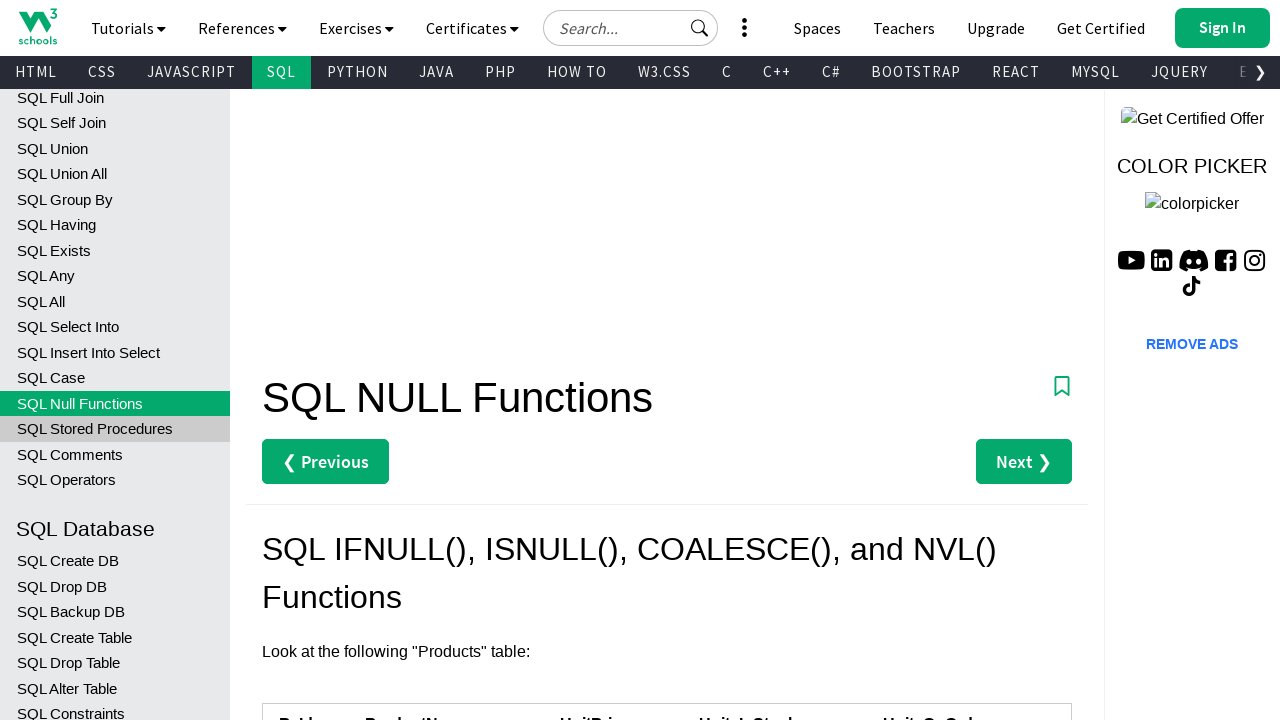

Waited 100ms for page to load
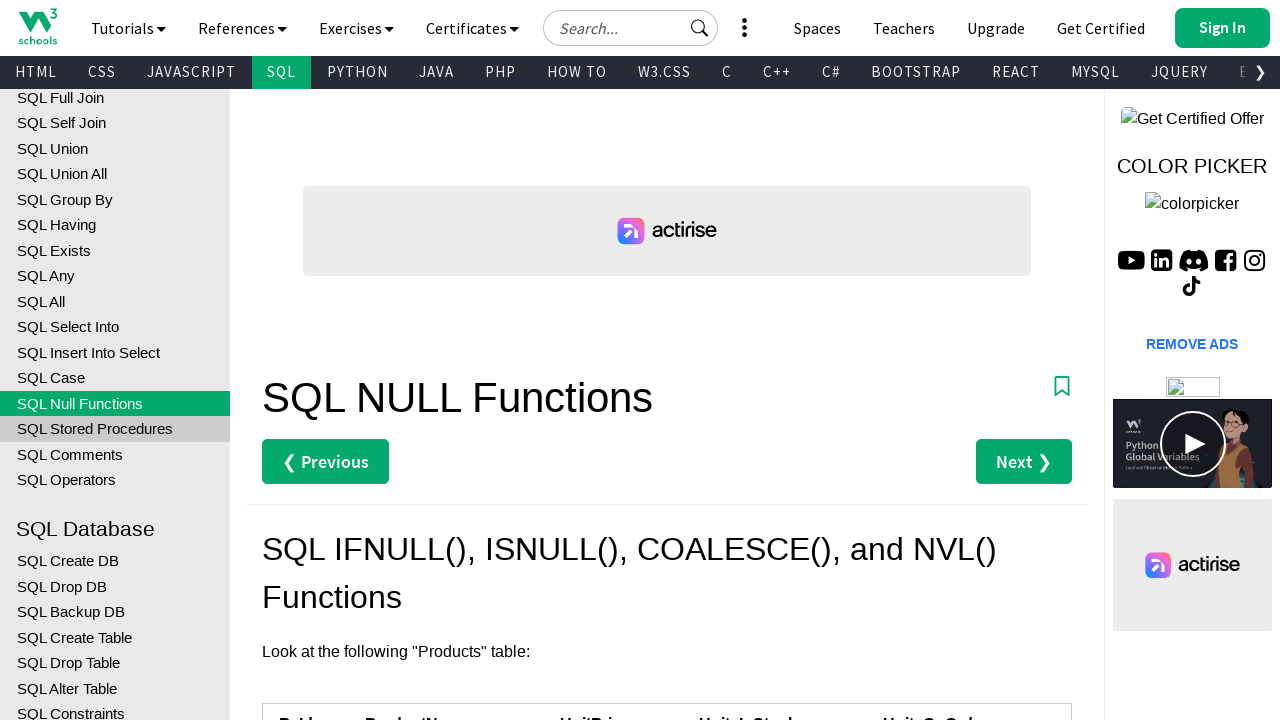

Re-queried SQL links before navigating to link 44
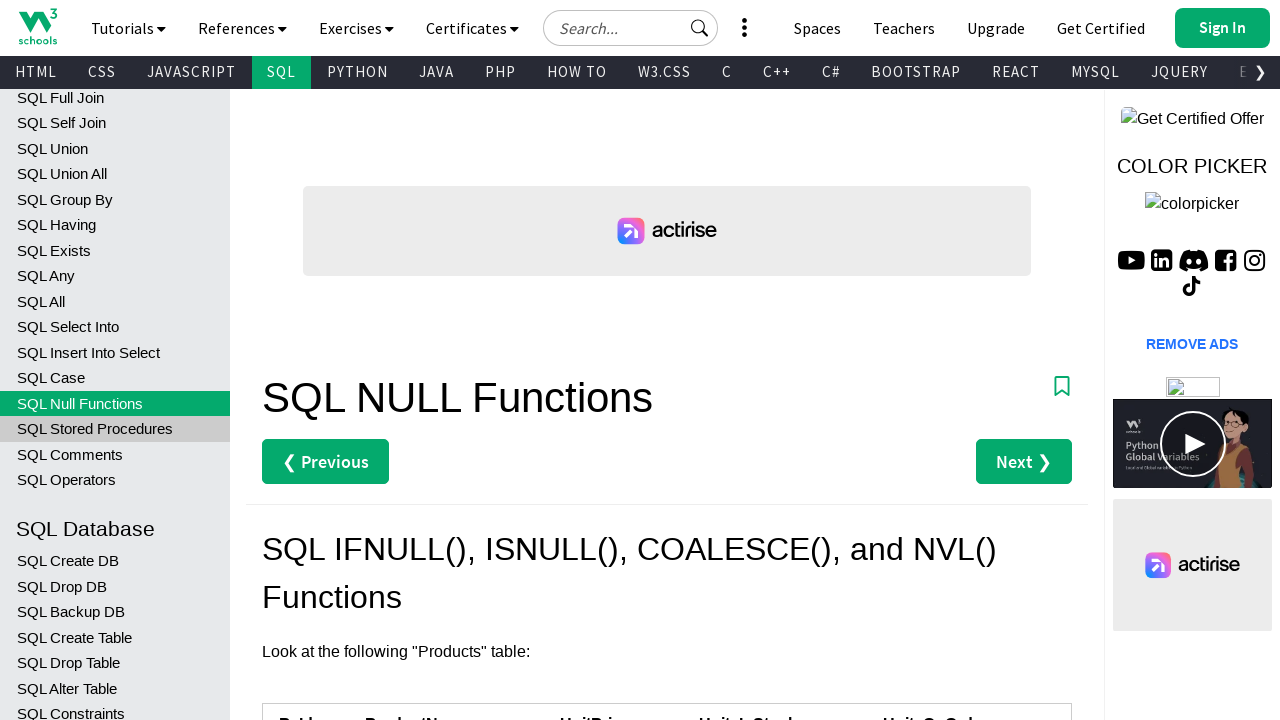

Clicked SQL tutorial link 44 at (115, 429) on xpath=//h2[text()=' Database']//preceding-sibling::a[contains(text(),'SQL')] >> 
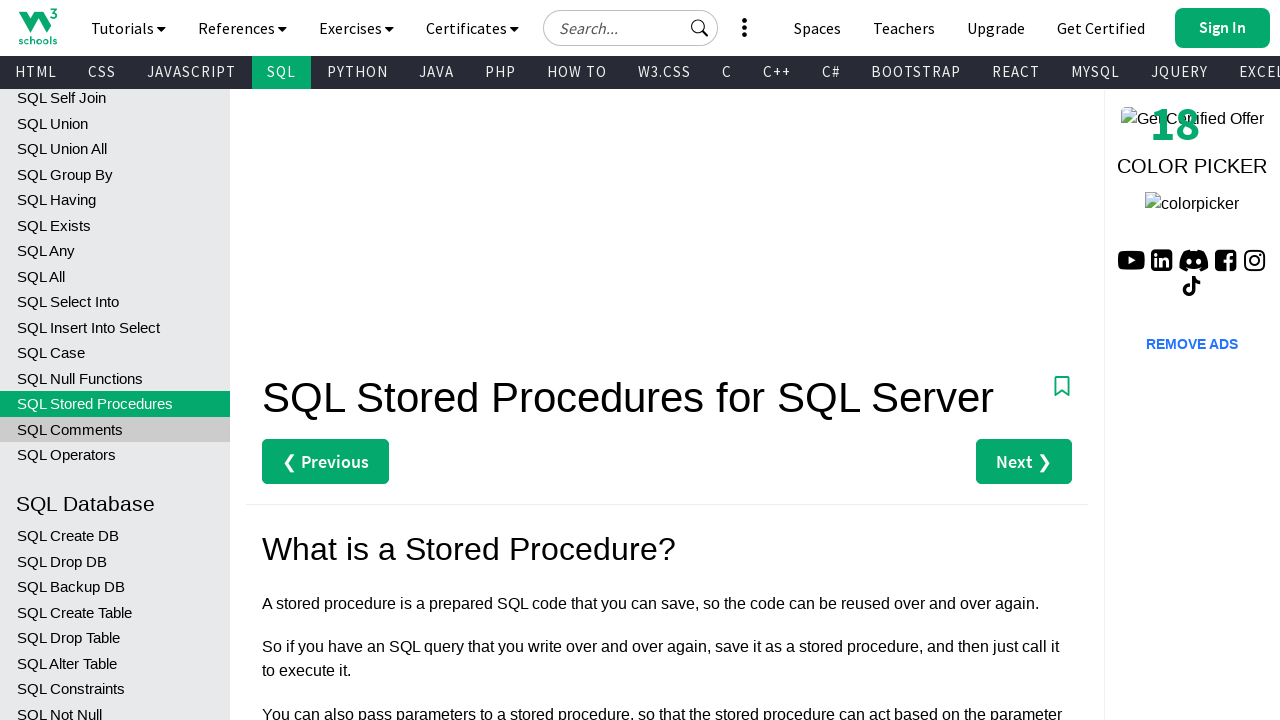

Navigated to page: SQL Stored Procedures
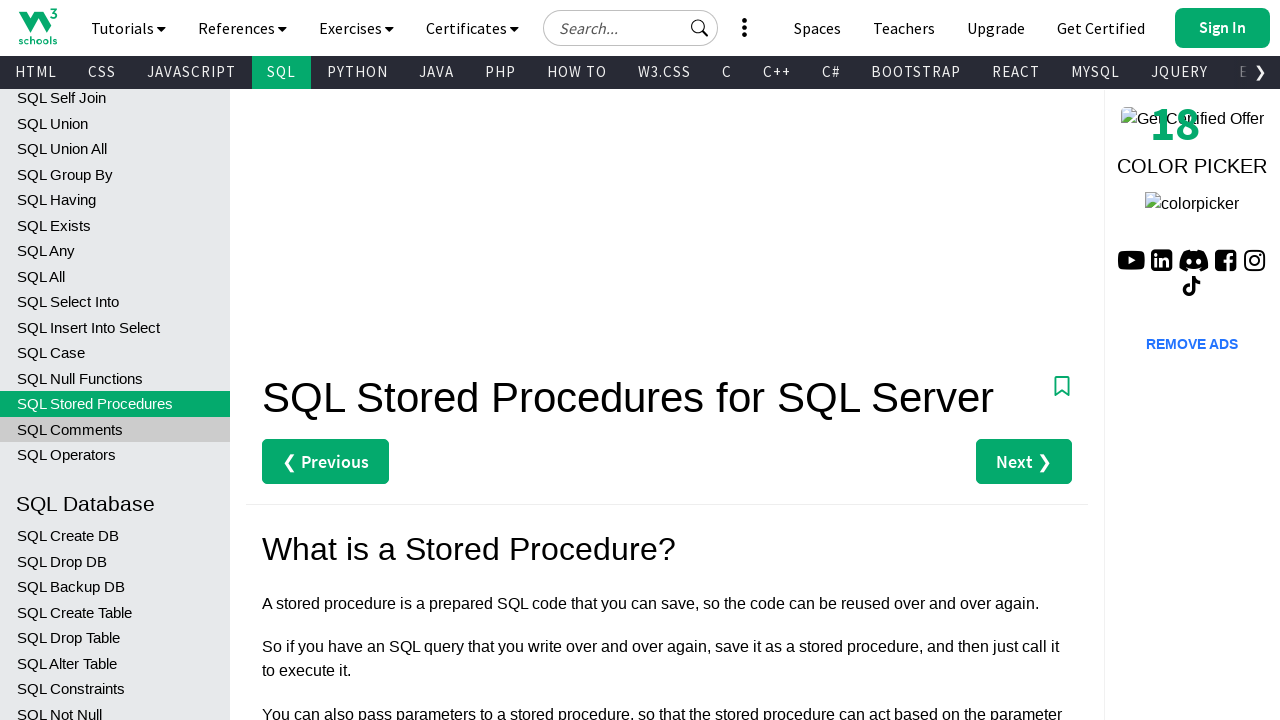

Waited 100ms for page to load
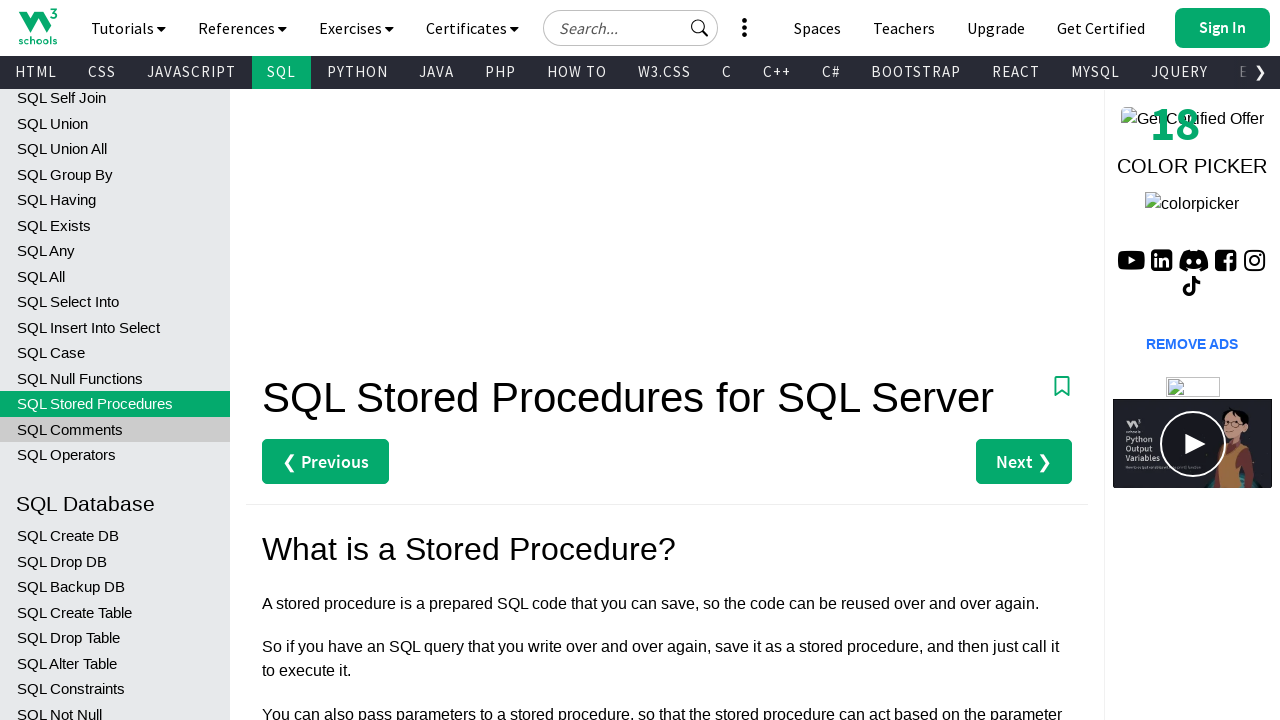

Re-queried SQL links before navigating to link 45
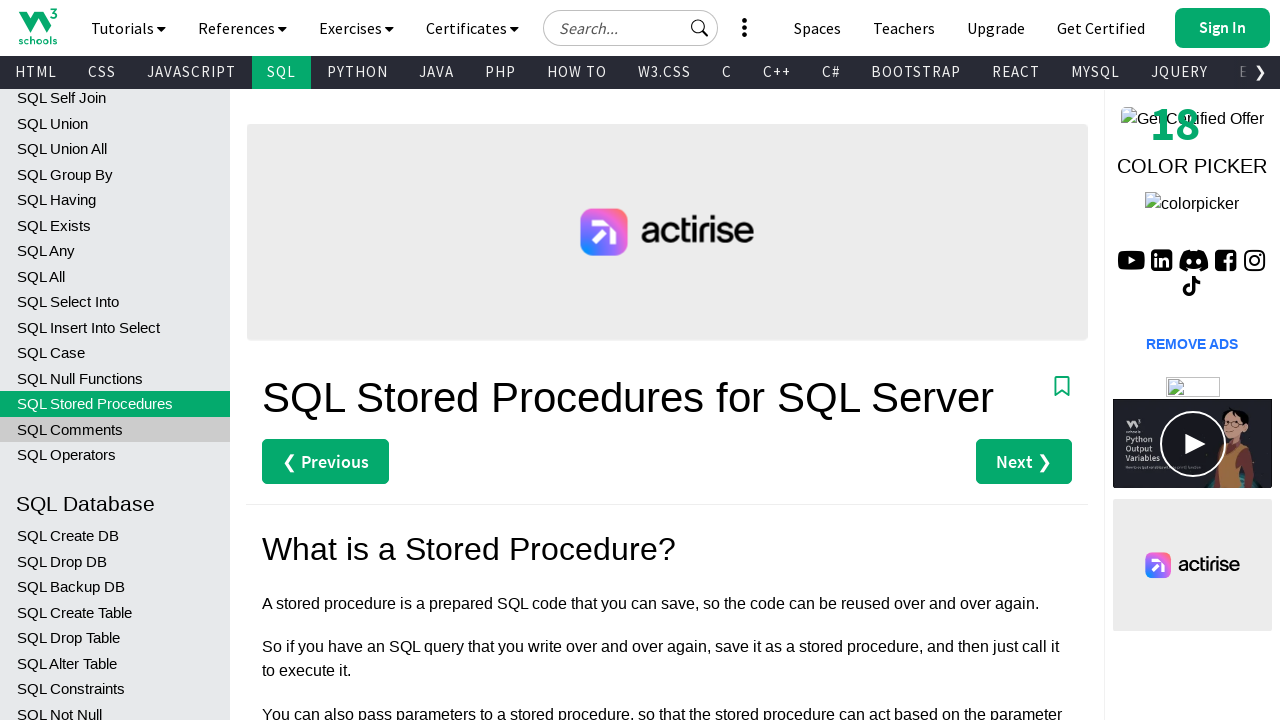

Clicked SQL tutorial link 45 at (115, 429) on xpath=//h2[text()=' Database']//preceding-sibling::a[contains(text(),'SQL')] >> 
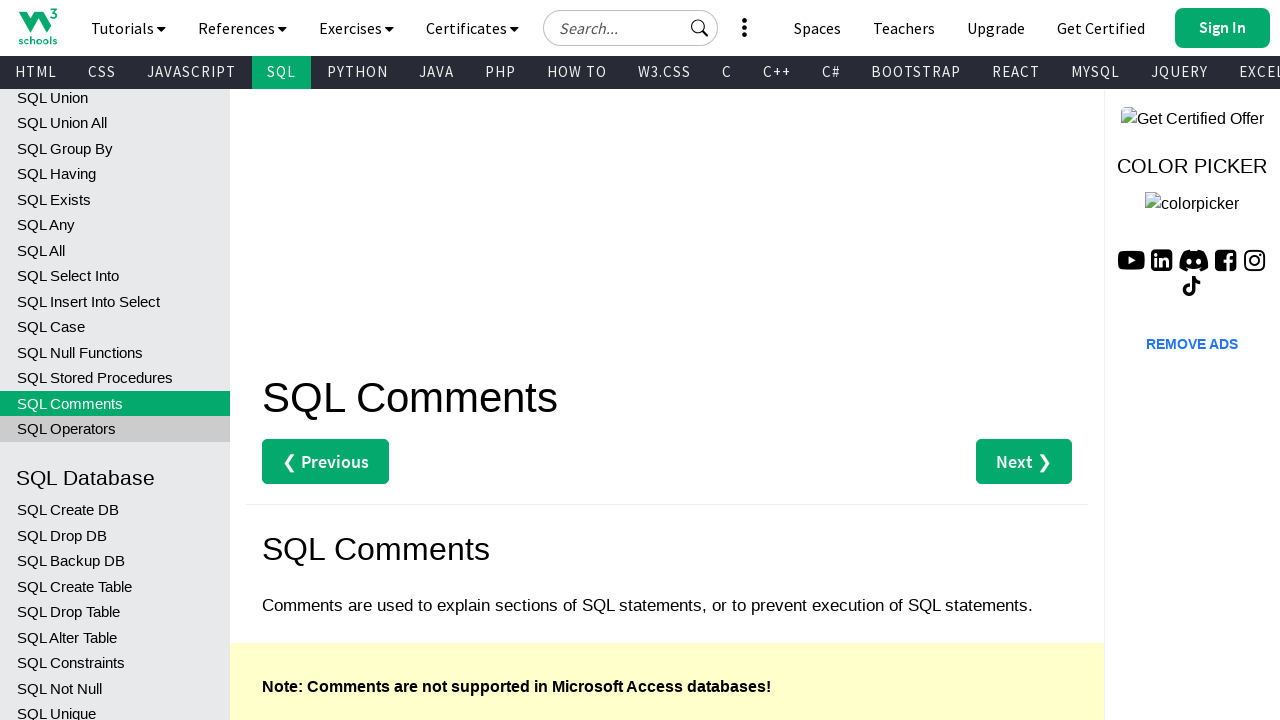

Navigated to page: SQL Comments
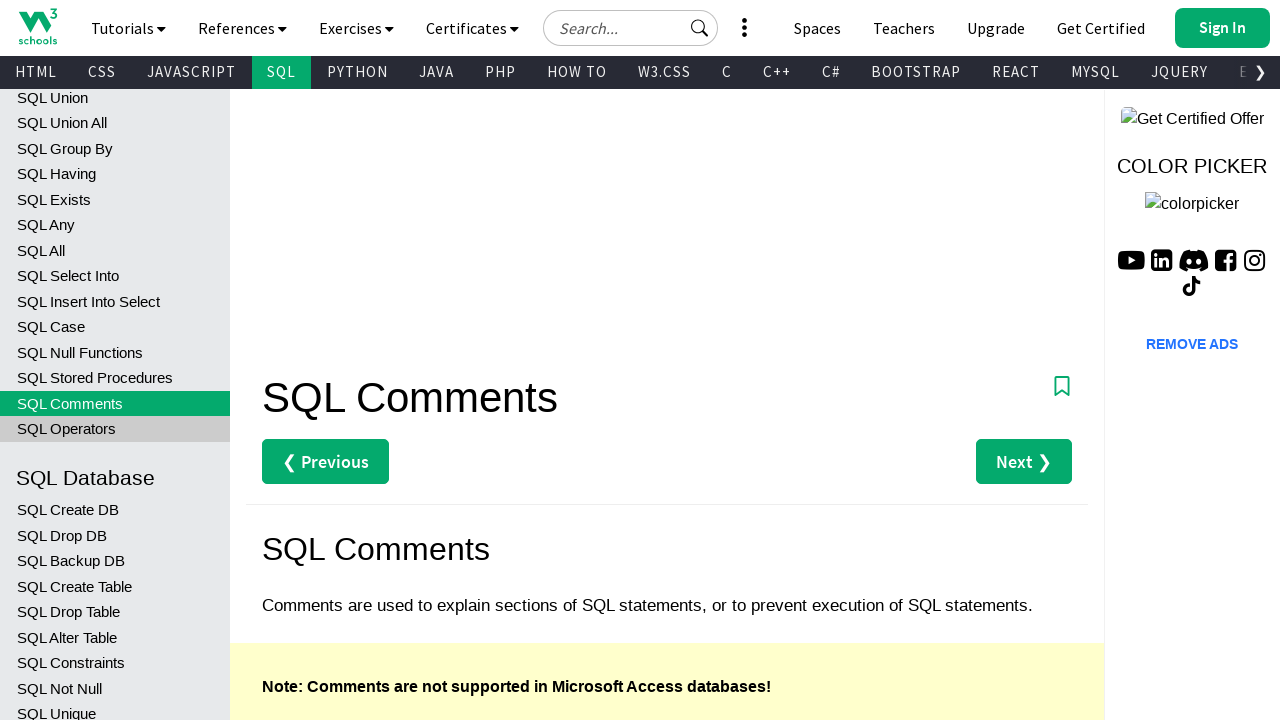

Waited 100ms for page to load
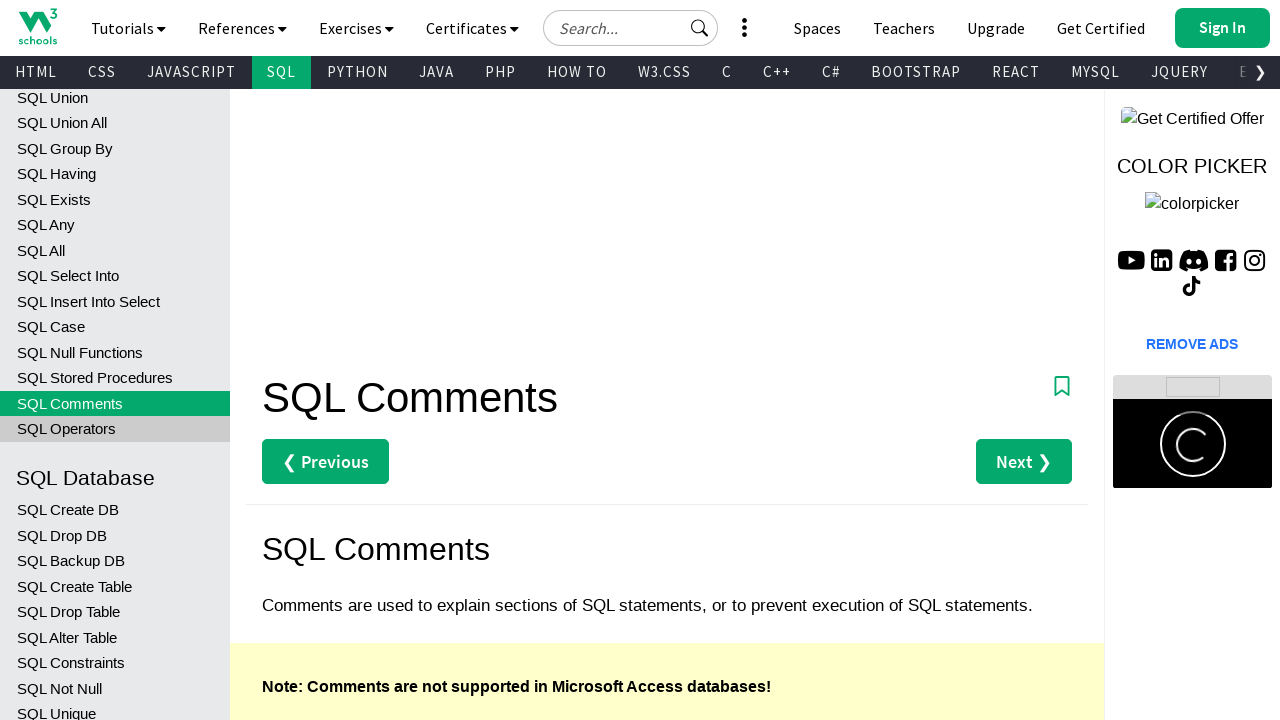

Re-queried SQL links before navigating to link 46
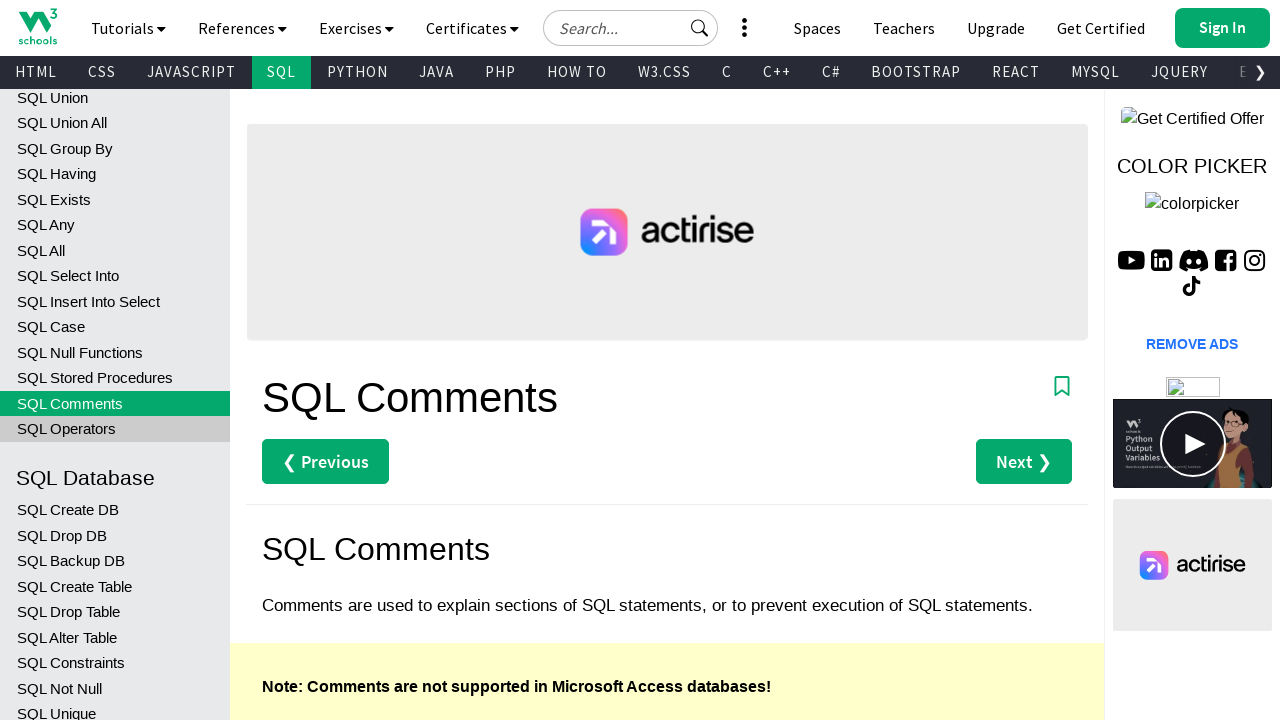

Clicked SQL tutorial link 46 at (115, 429) on xpath=//h2[text()=' Database']//preceding-sibling::a[contains(text(),'SQL')] >> 
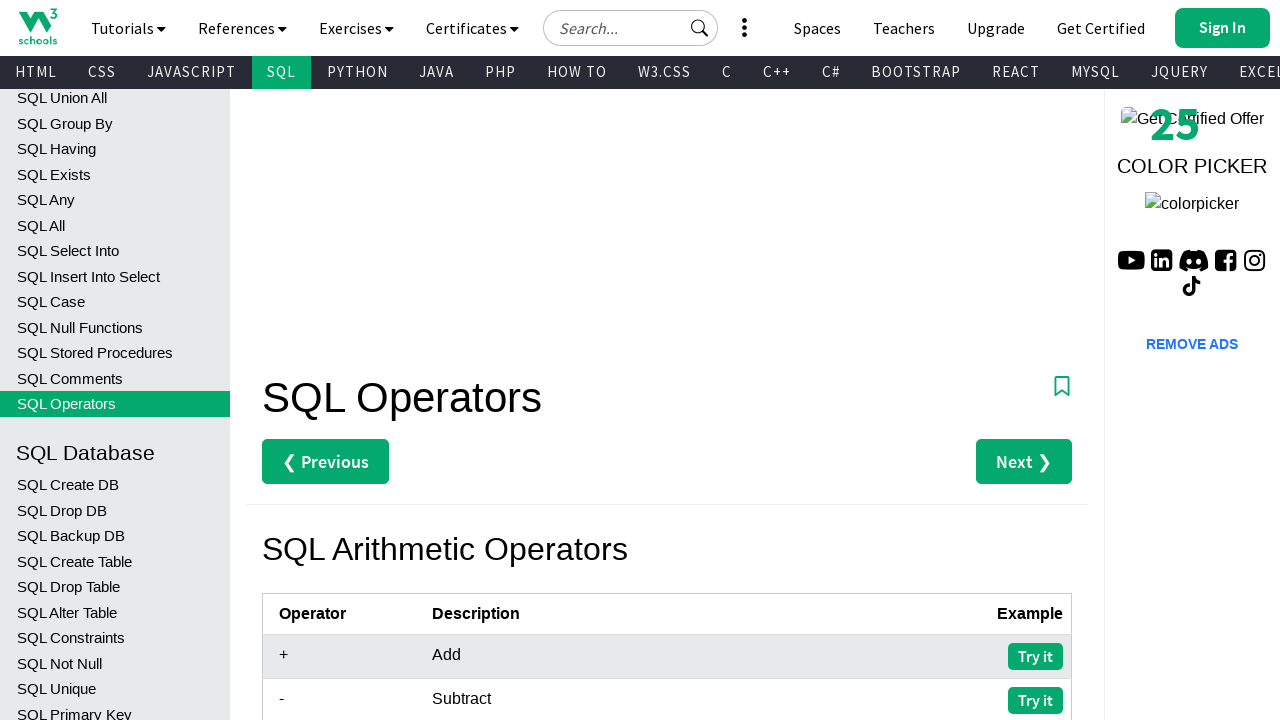

Navigated to page: SQL Operators
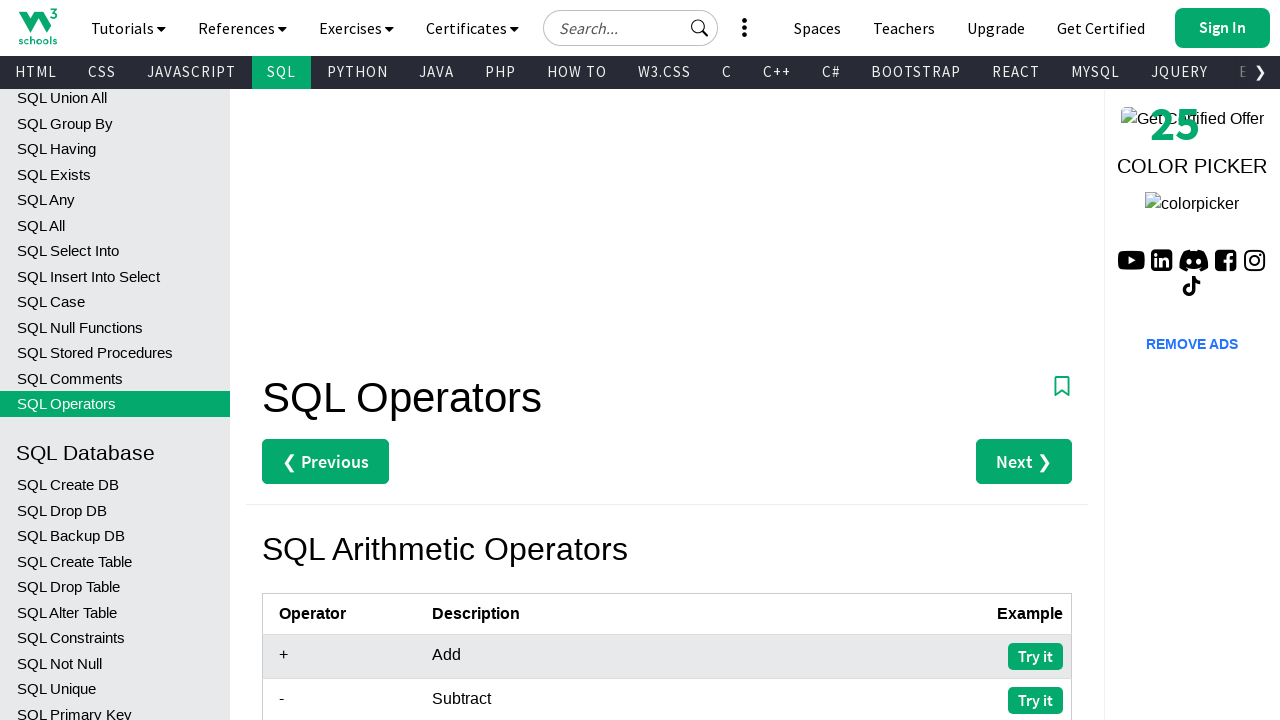

Waited 100ms for page to load
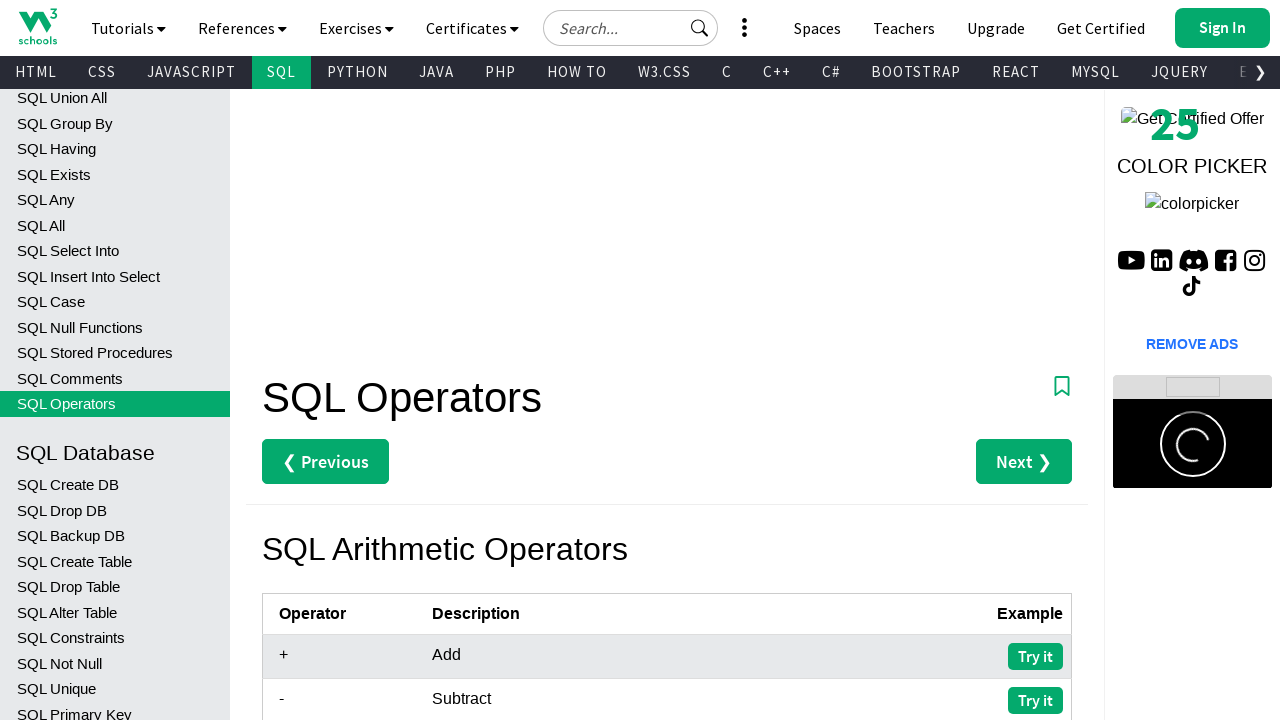

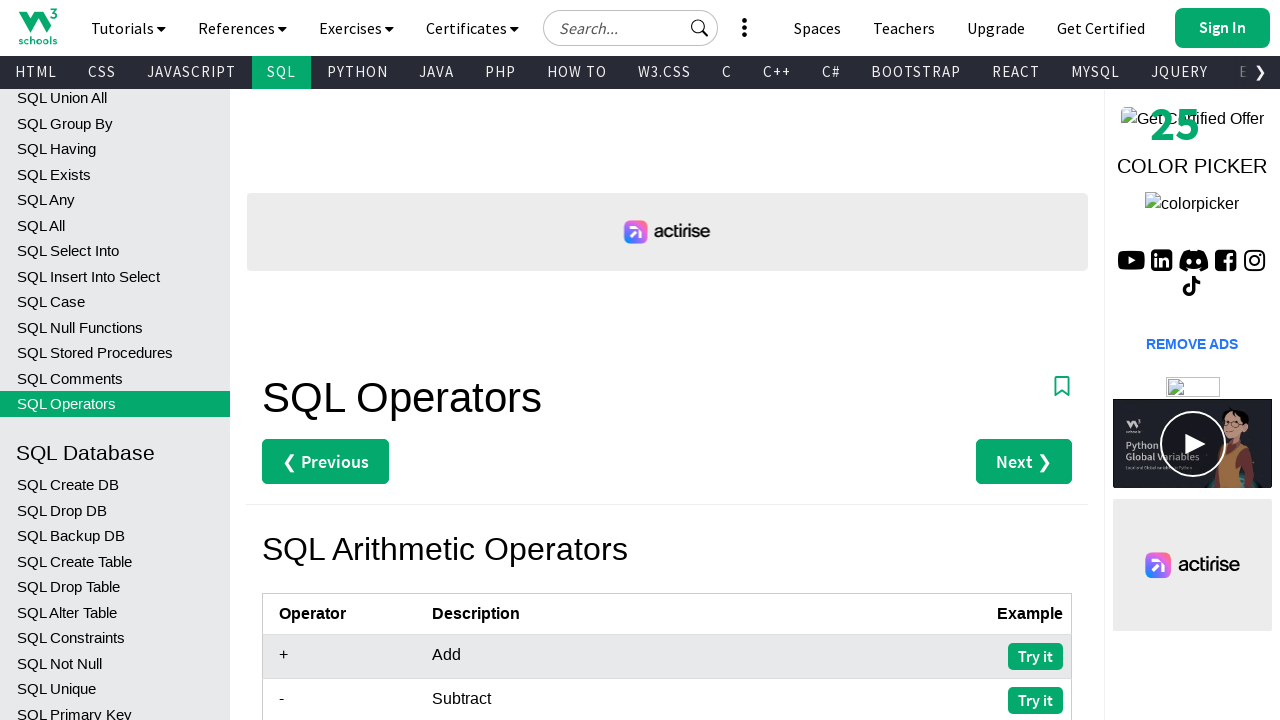